Completes the RPA Challenge by clicking the Start button, filling out form fields with personal/company information across multiple rounds, and submitting each form until completion.

Starting URL: https://rpachallenge.com/

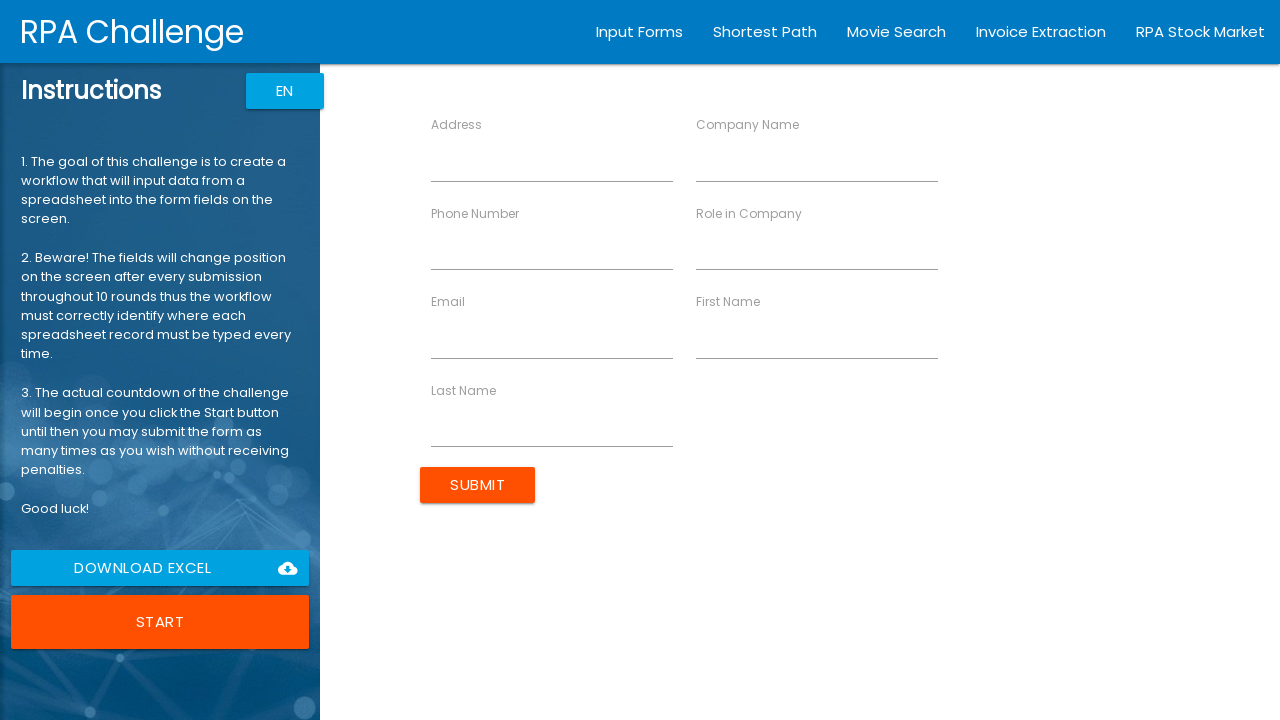

Start button element loaded
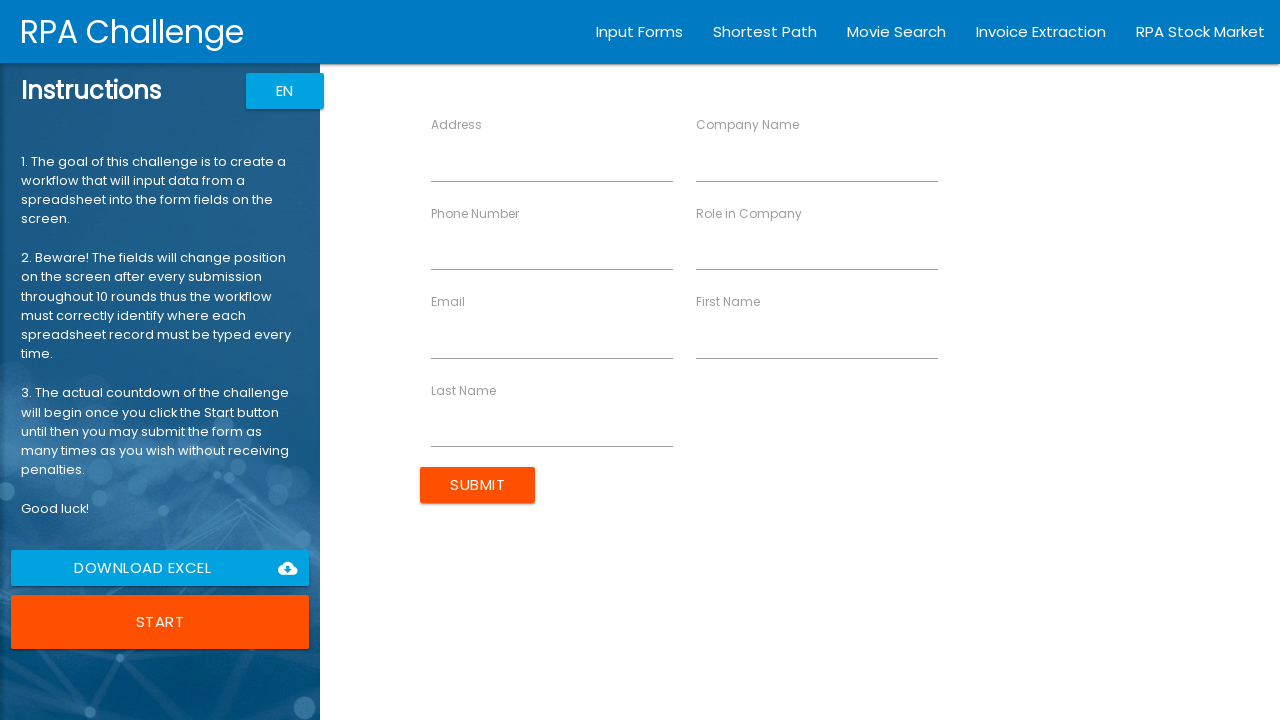

Clicked Start button to begin RPA Challenge at (160, 622) on .uiColorButton
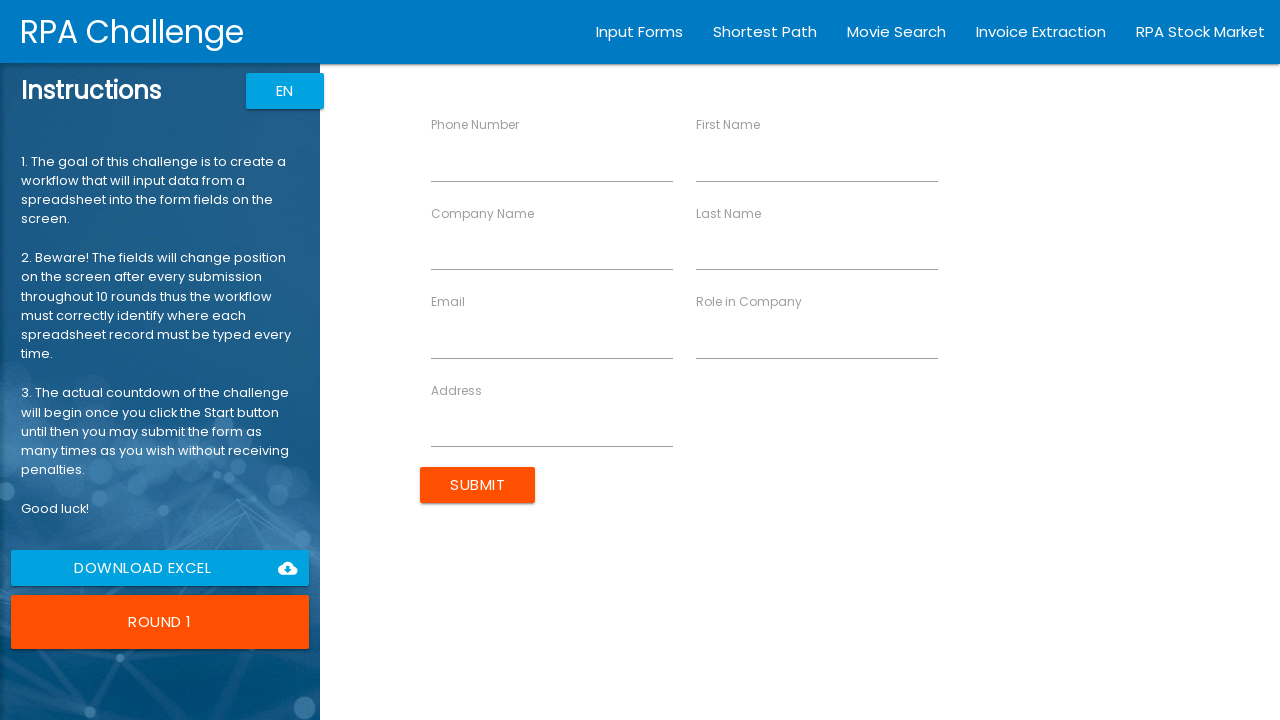

Waited for form to load
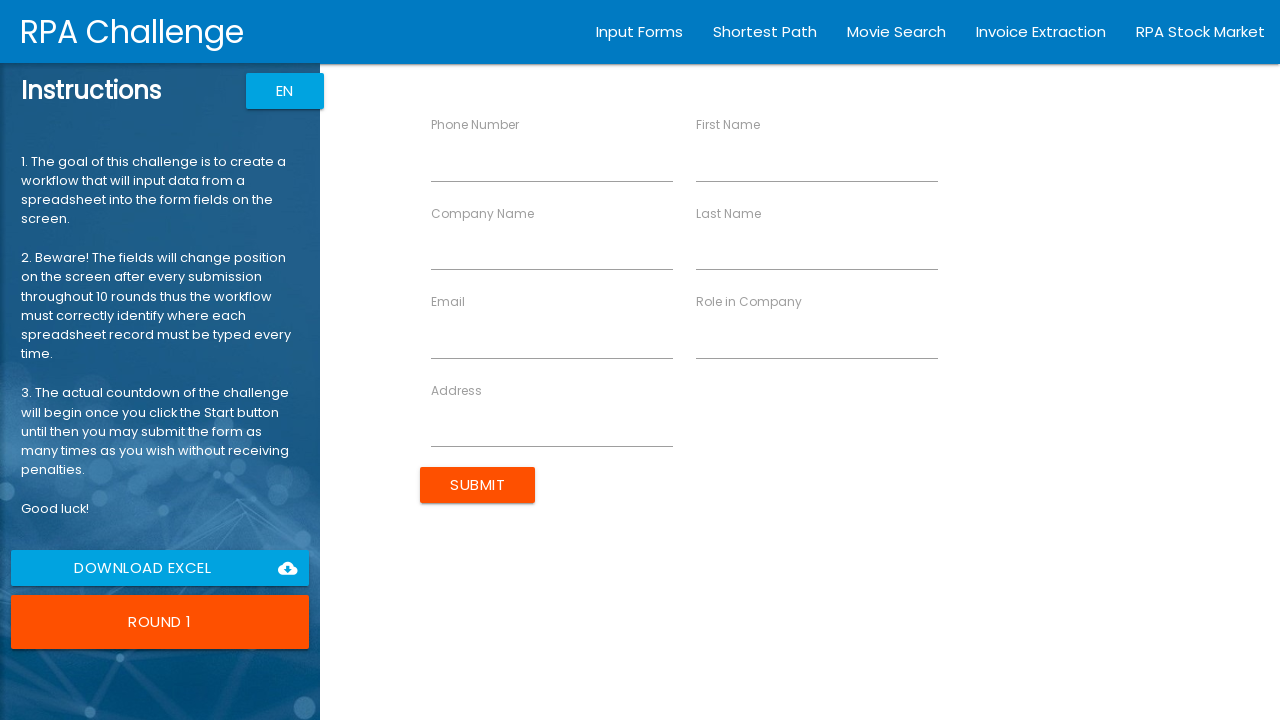

Filled 'First Name' field with 'Michael' in round 1 on //label[text()="First Name"]/following-sibling::input
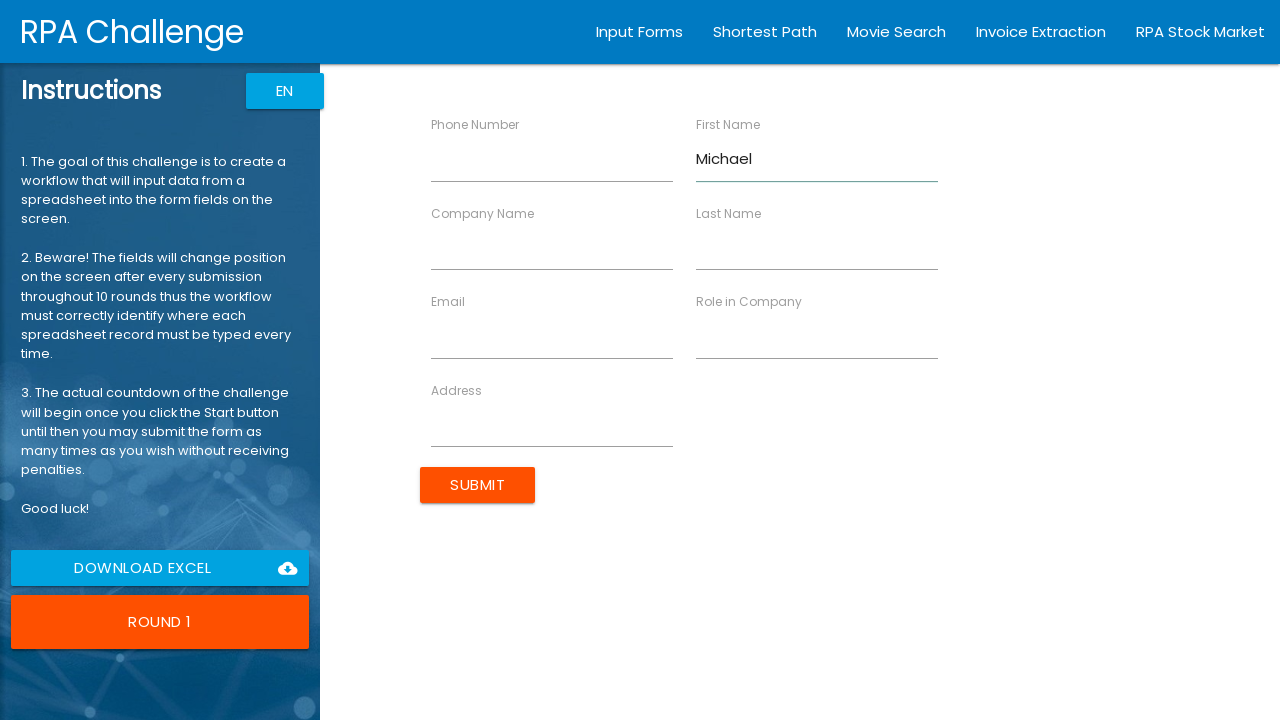

Waited 500ms after filling 'First Name'
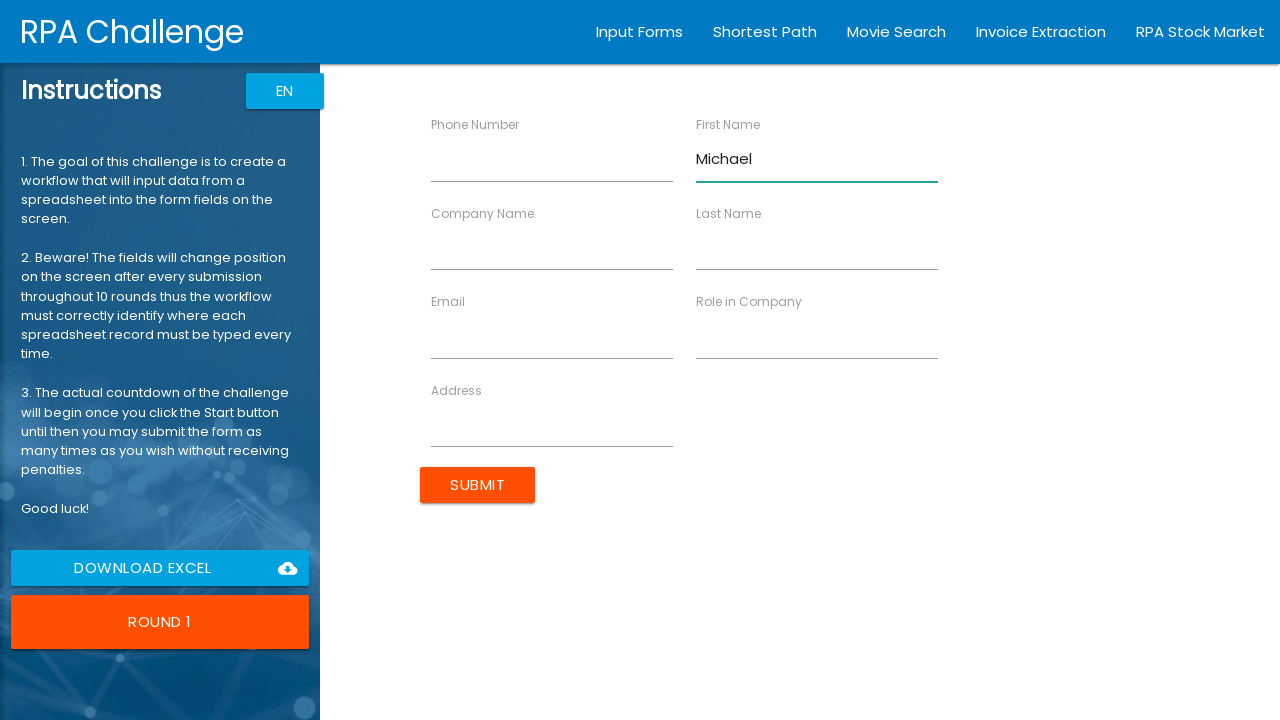

Filled 'Last Name' field with 'Thompson' in round 1 on //label[text()="Last Name"]/following-sibling::input
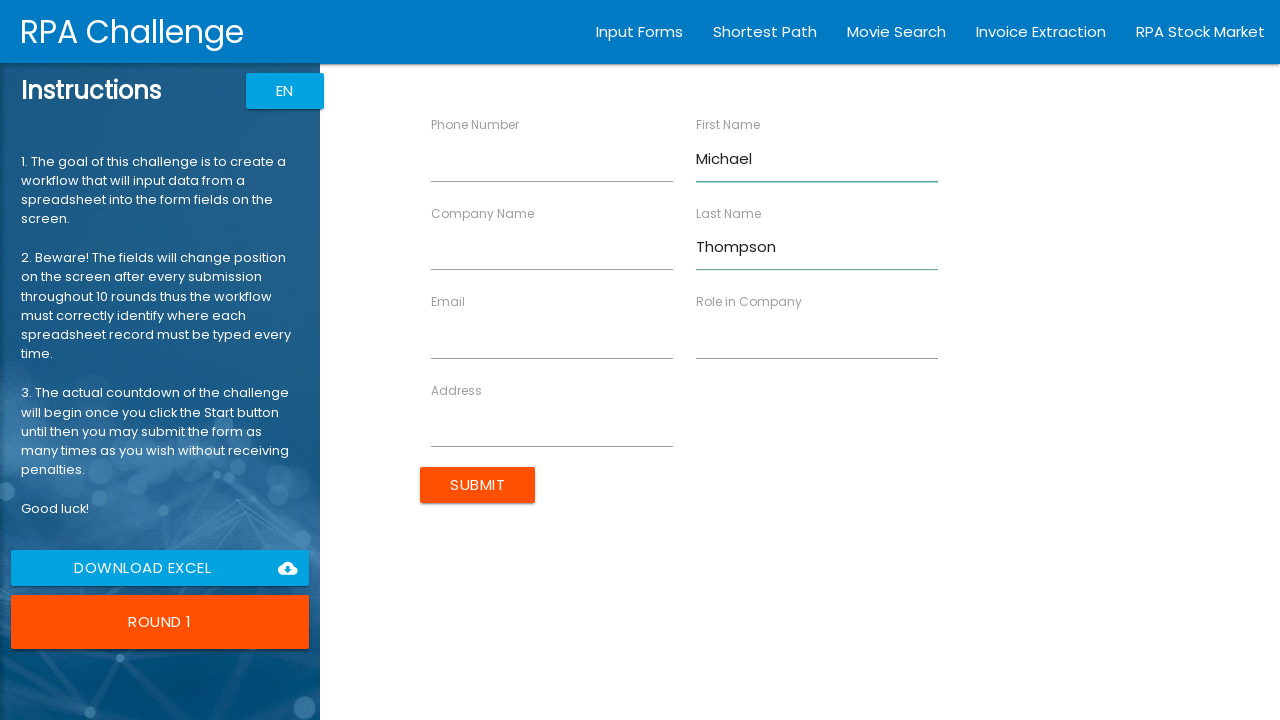

Waited 500ms after filling 'Last Name'
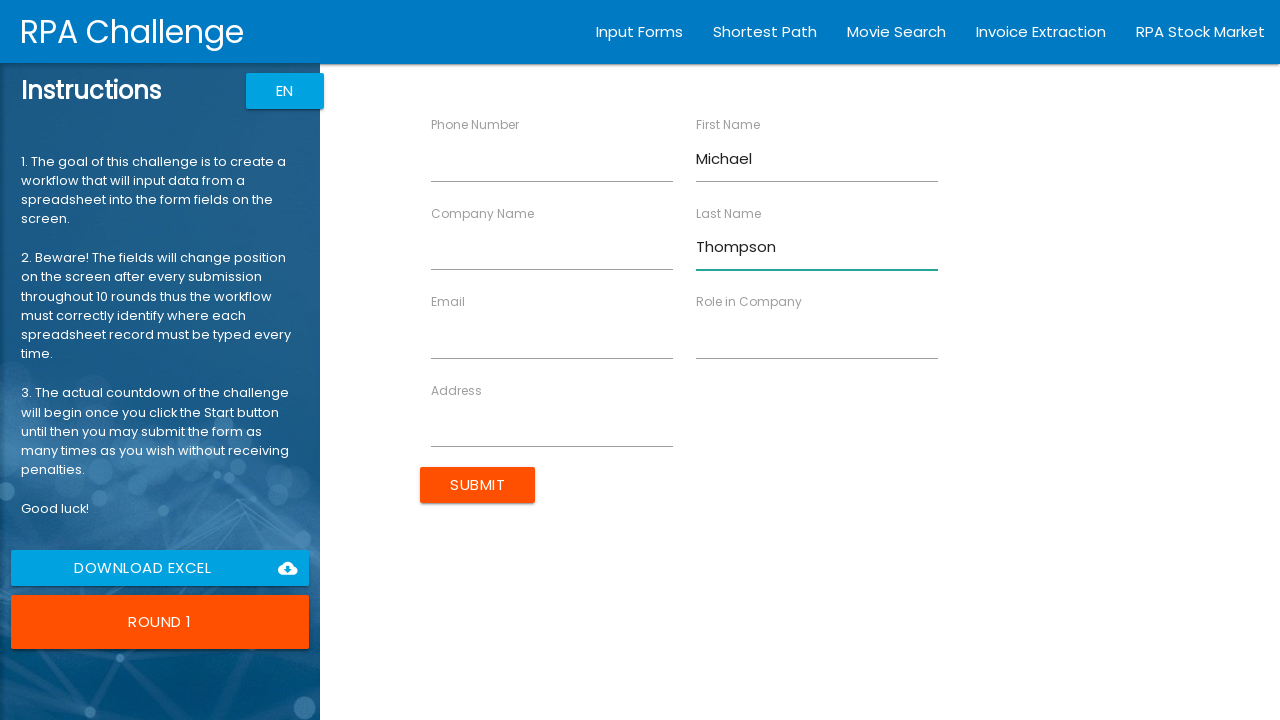

Filled 'Company Name' field with 'Acme Technologies' in round 1 on //label[text()="Company Name"]/following-sibling::input
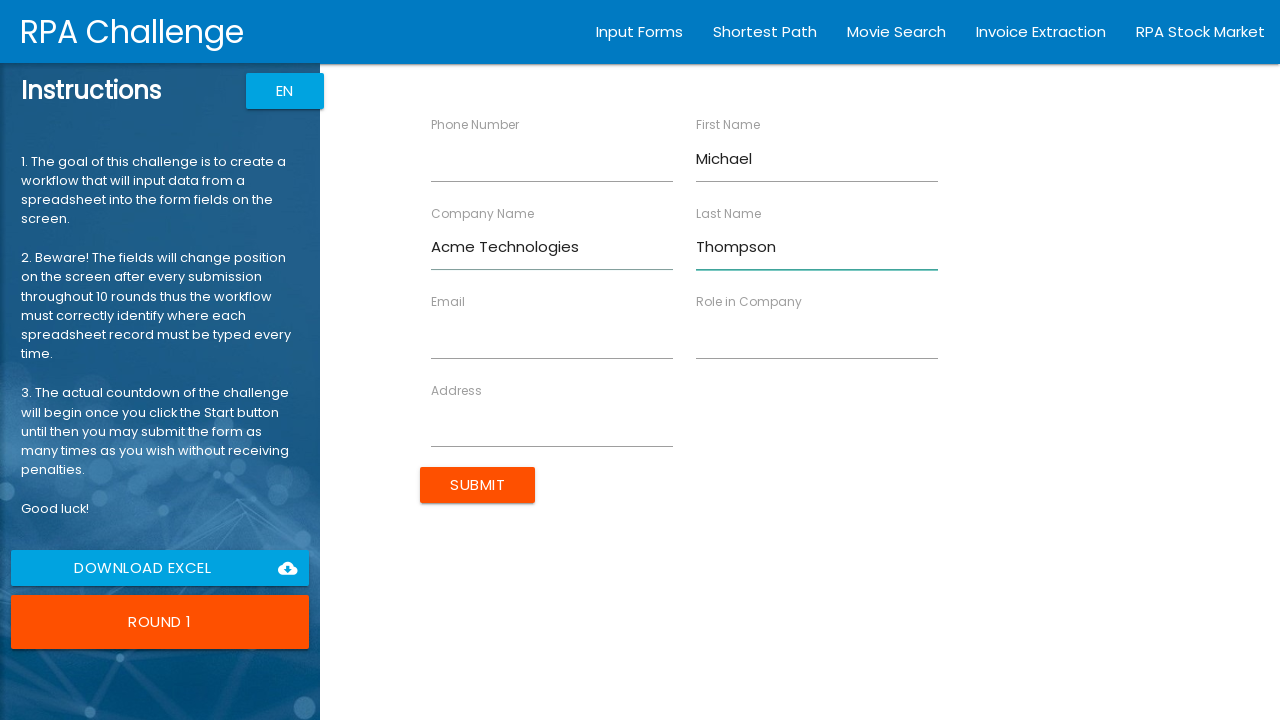

Waited 500ms after filling 'Company Name'
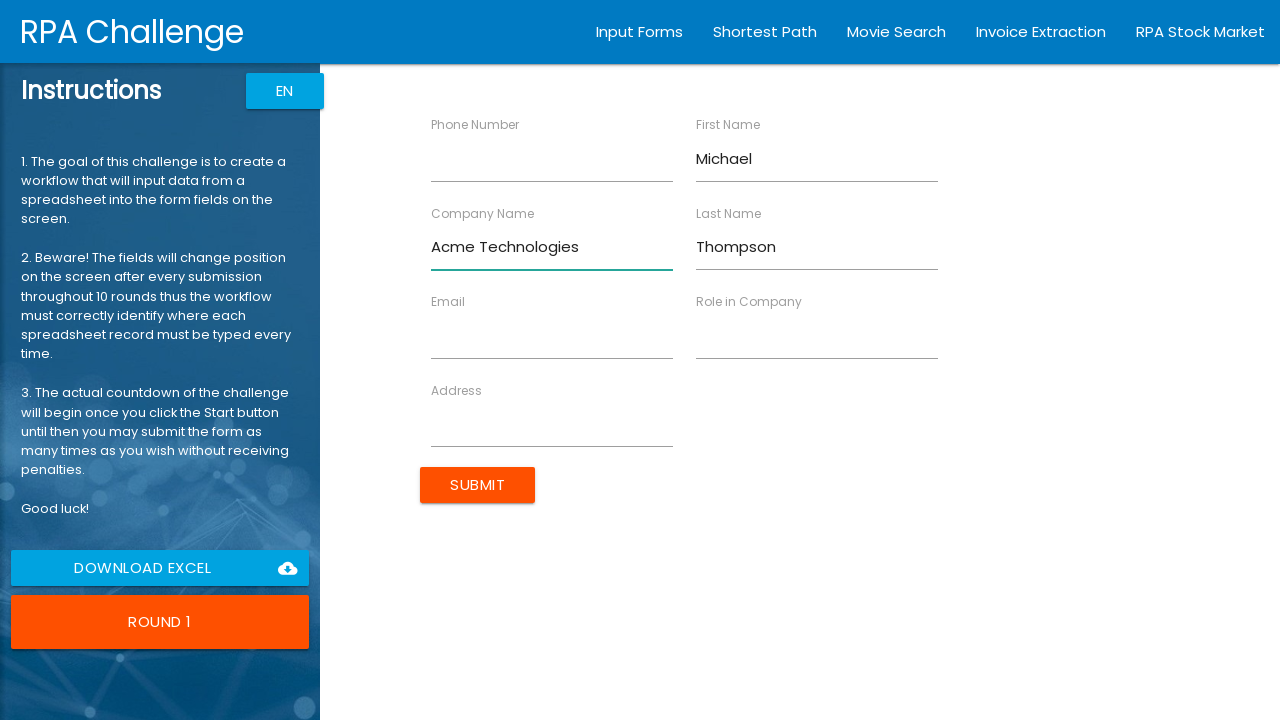

Filled 'Role in Company' field with 'Software Engineer' in round 1 on //label[text()="Role in Company"]/following-sibling::input
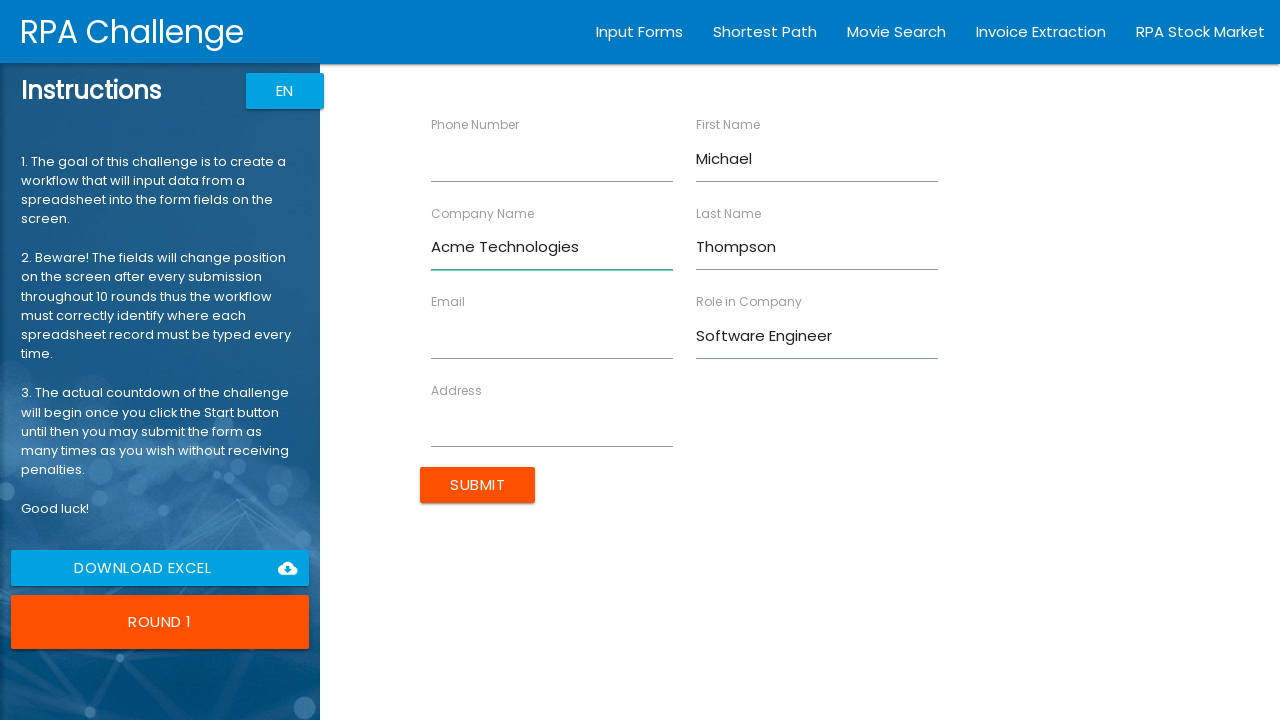

Waited 500ms after filling 'Role in Company'
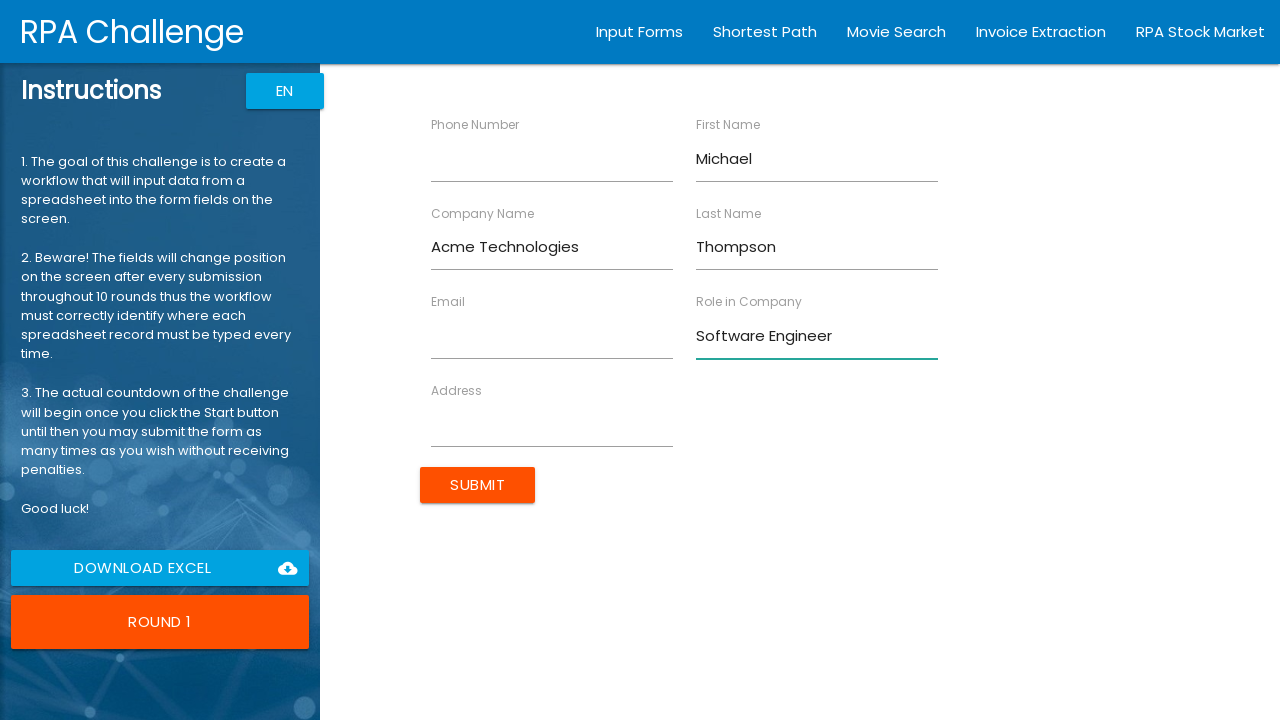

Filled 'Address' field with '742 Evergreen Terrace, Springfield' in round 1 on //label[text()="Address"]/following-sibling::input
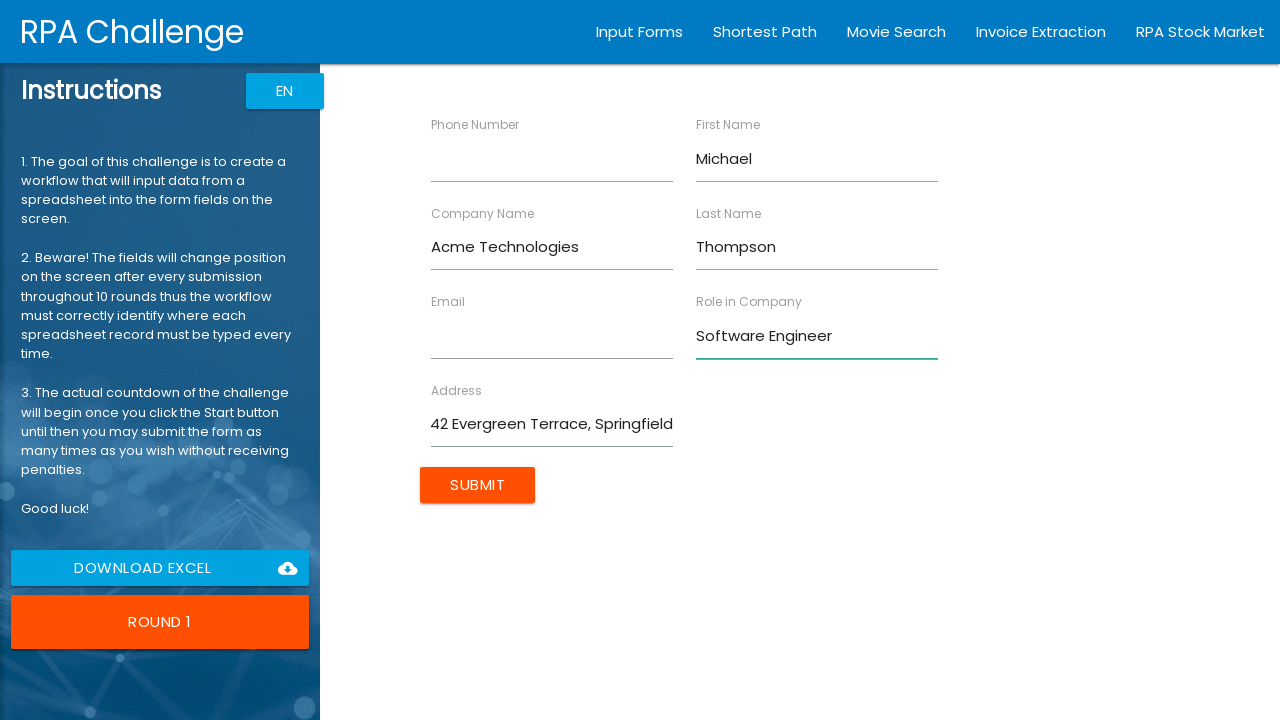

Waited 500ms after filling 'Address'
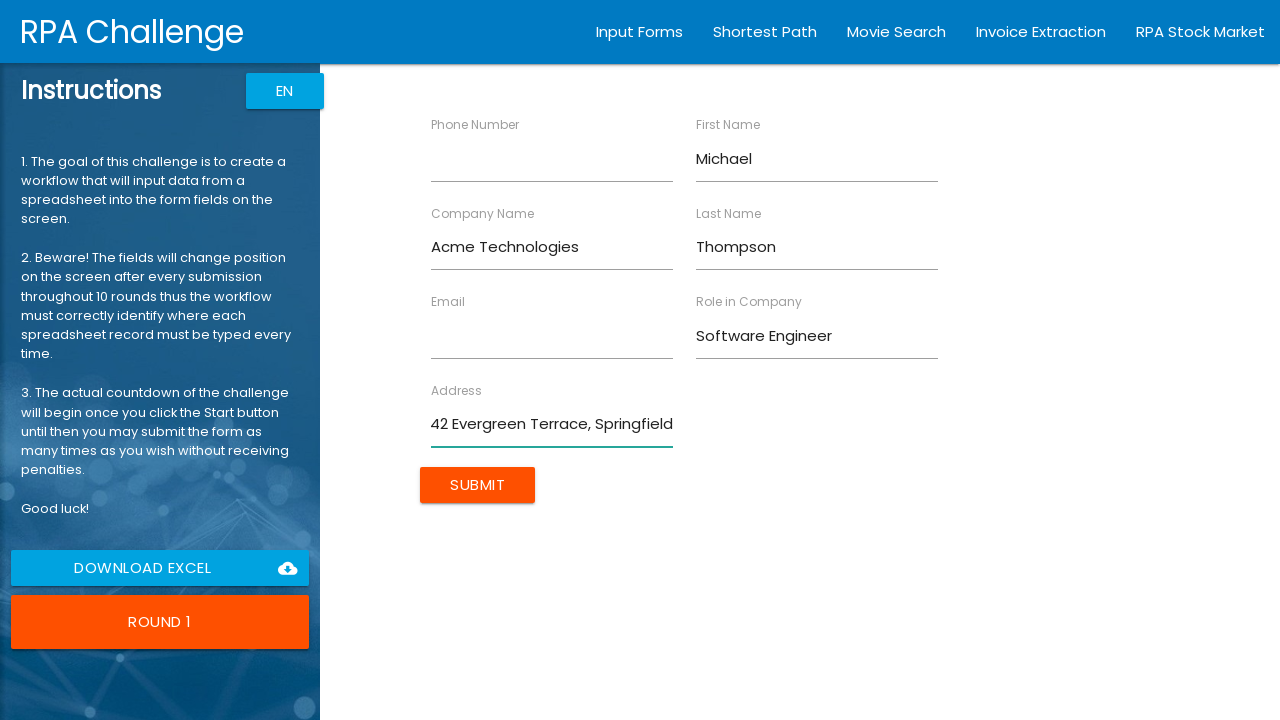

Filled 'Email' field with 'michael.thompson@acmetech.com' in round 1 on //label[text()="Email"]/following-sibling::input
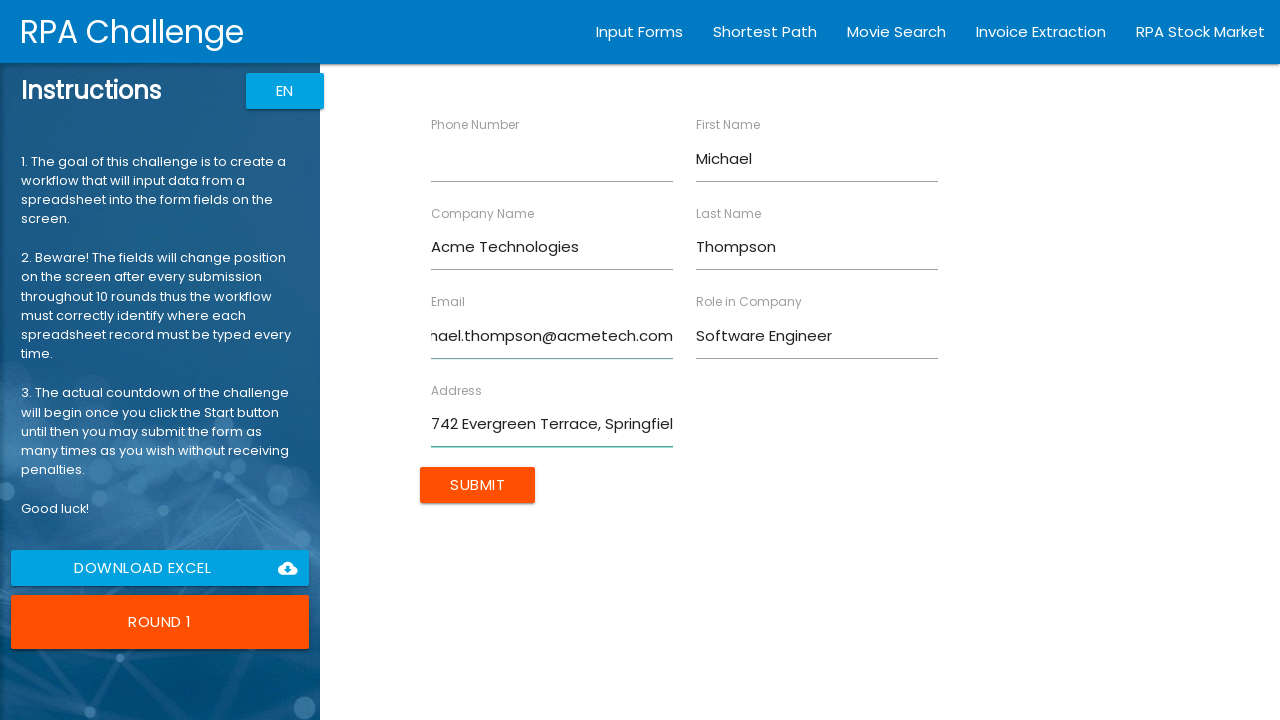

Waited 500ms after filling 'Email'
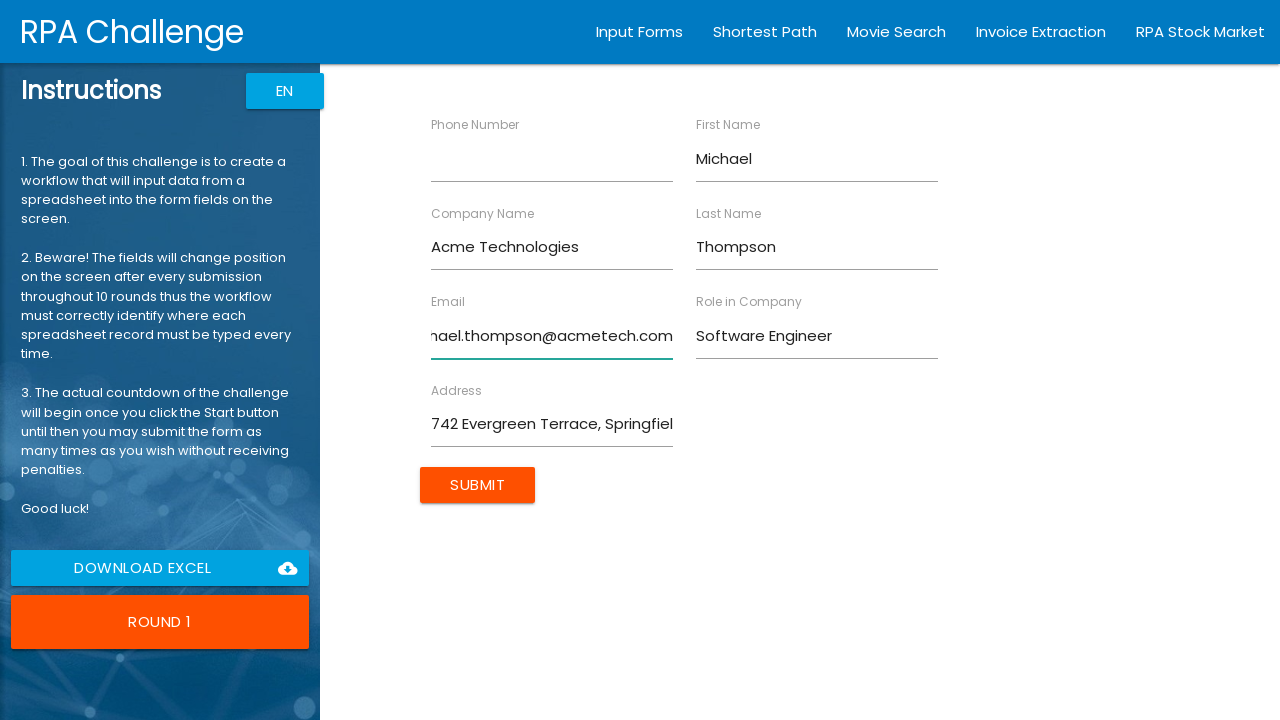

Filled 'Phone Number' field with '5551234567' in round 1 on //label[text()="Phone Number"]/following-sibling::input
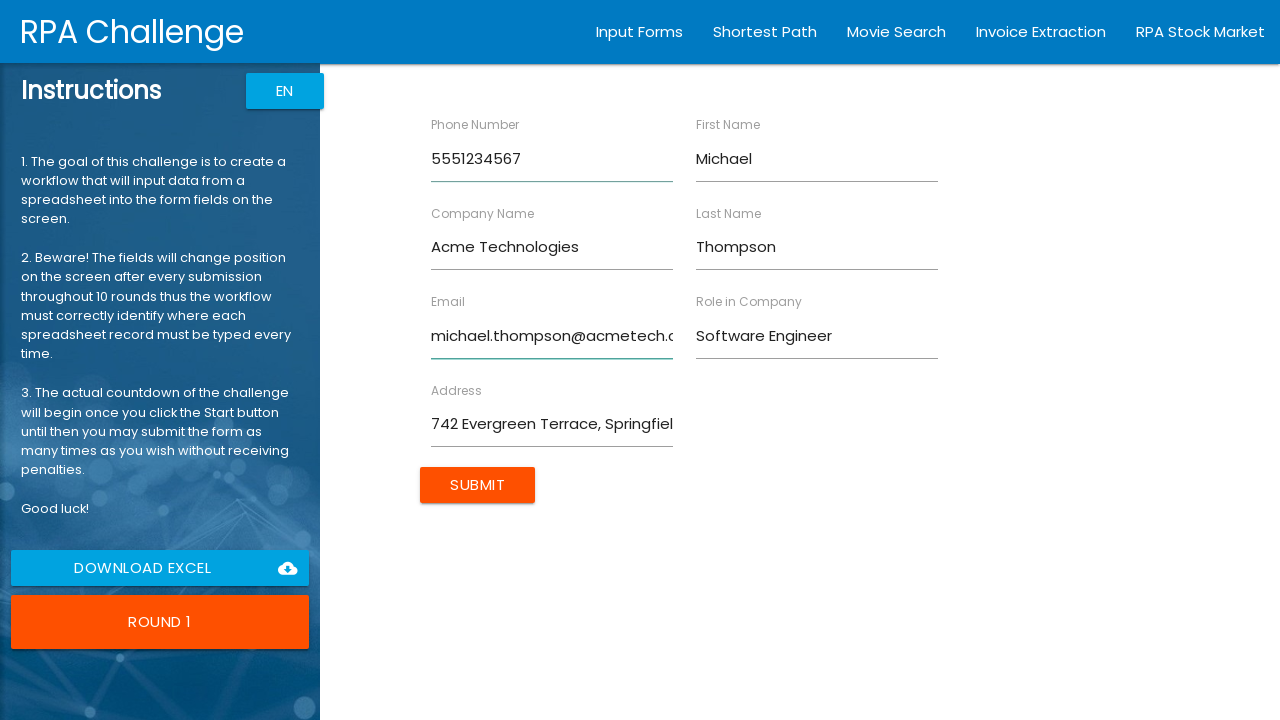

Waited 500ms after filling 'Phone Number'
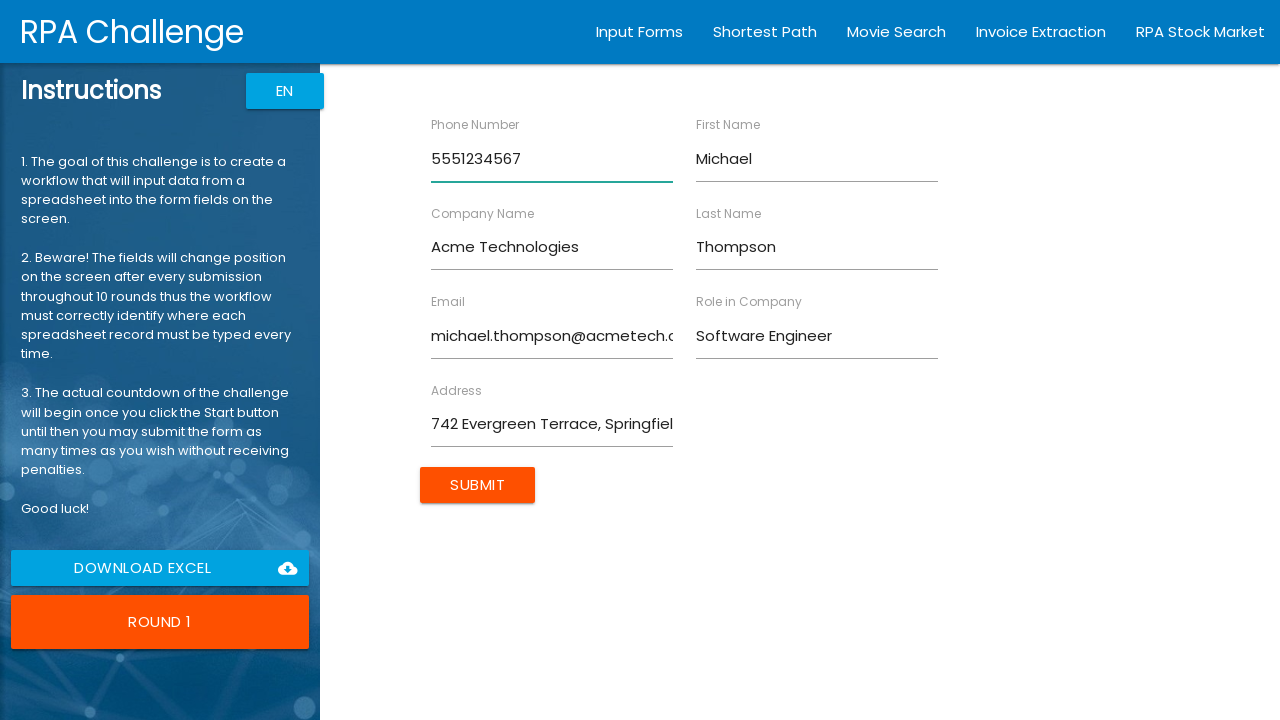

Clicked Submit button for round 1 at (478, 485) on input[value="Submit"]
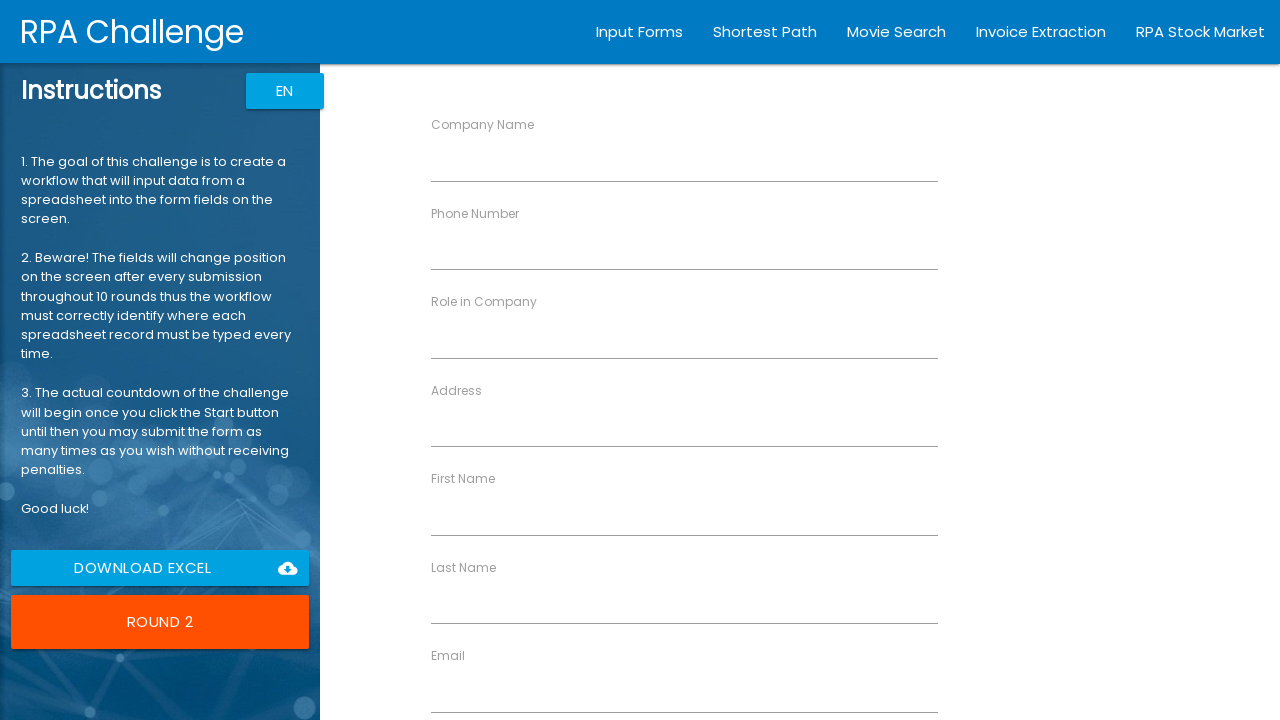

Waited 1500ms after form submission in round 1
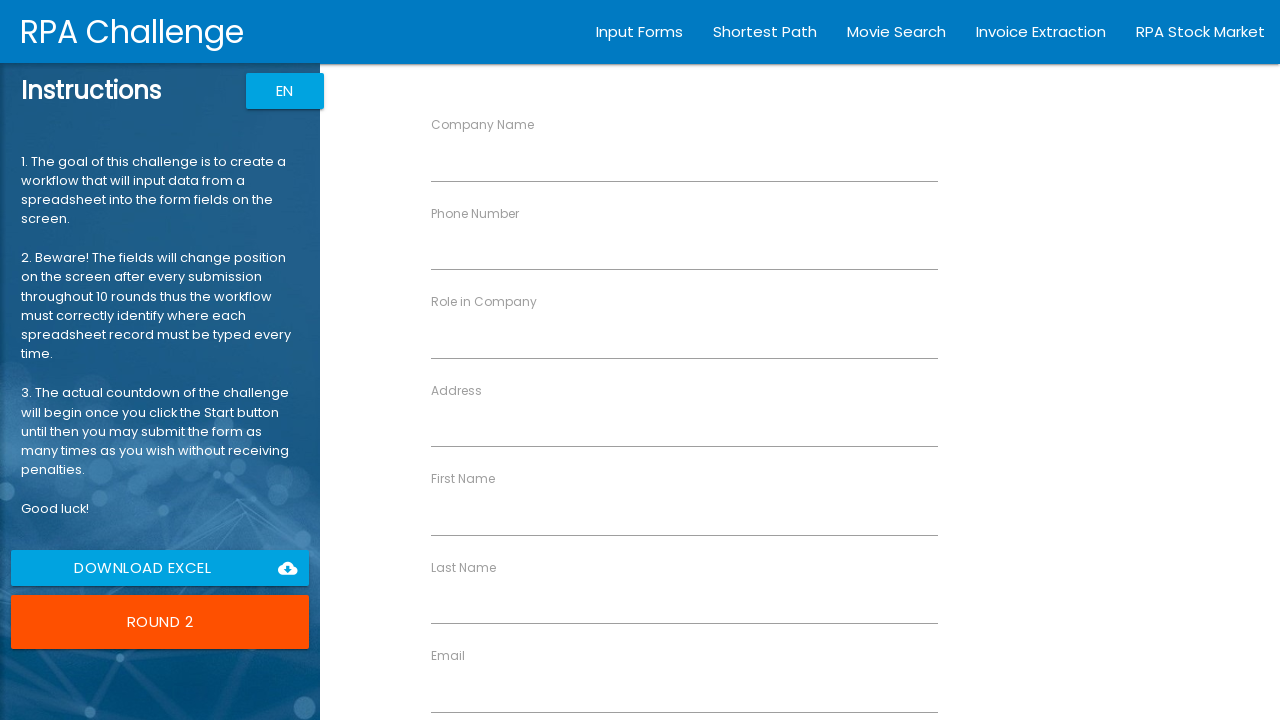

Filled 'First Name' field with 'Michael' in round 2 on //label[text()="First Name"]/following-sibling::input
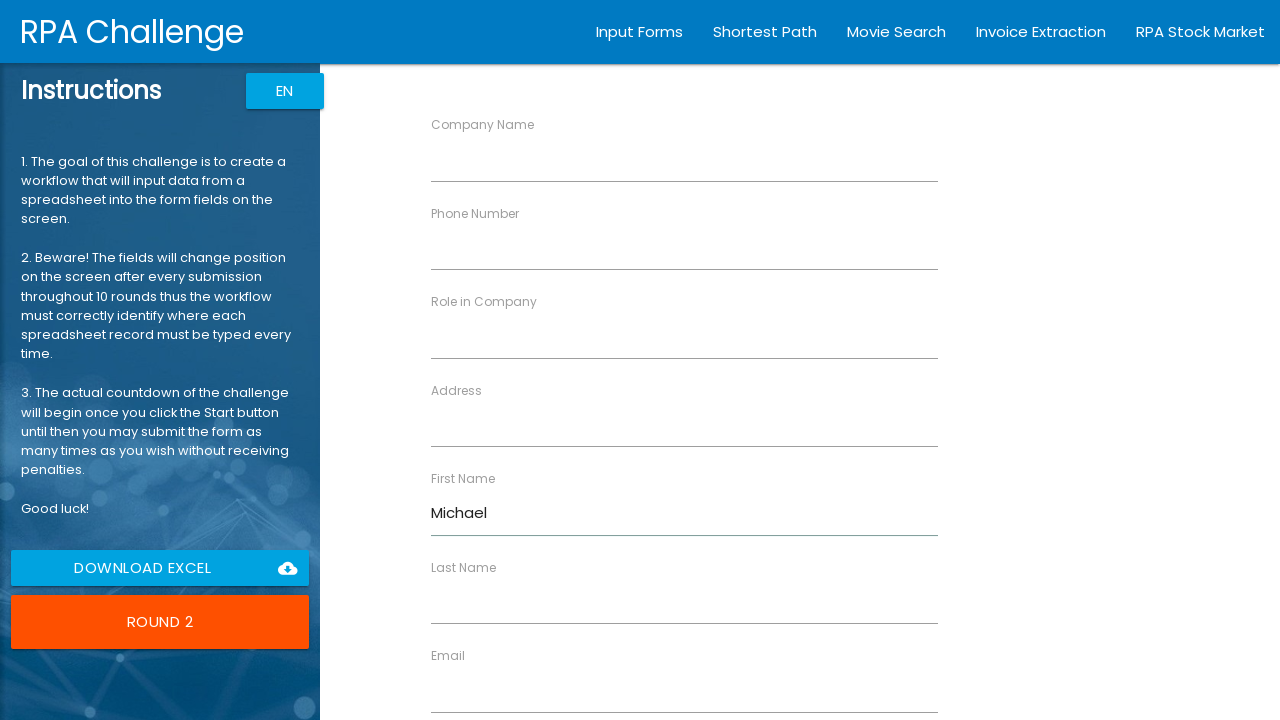

Waited 500ms after filling 'First Name'
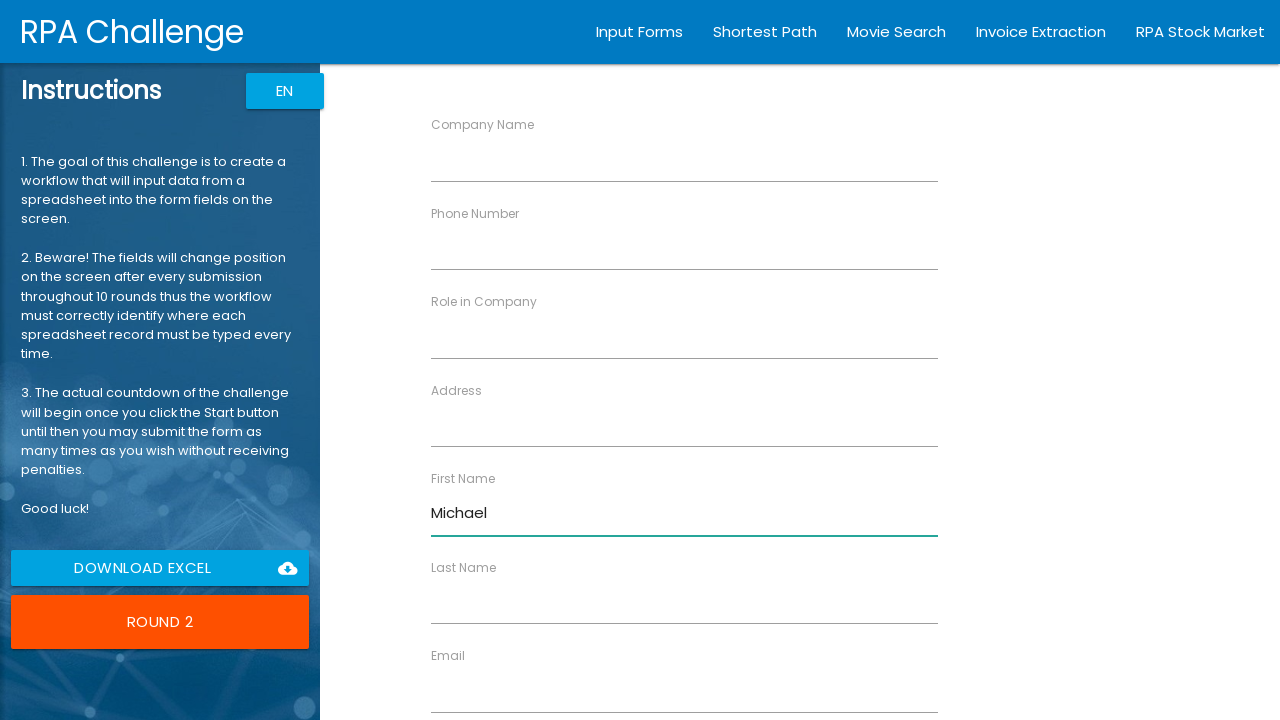

Filled 'Last Name' field with 'Thompson' in round 2 on //label[text()="Last Name"]/following-sibling::input
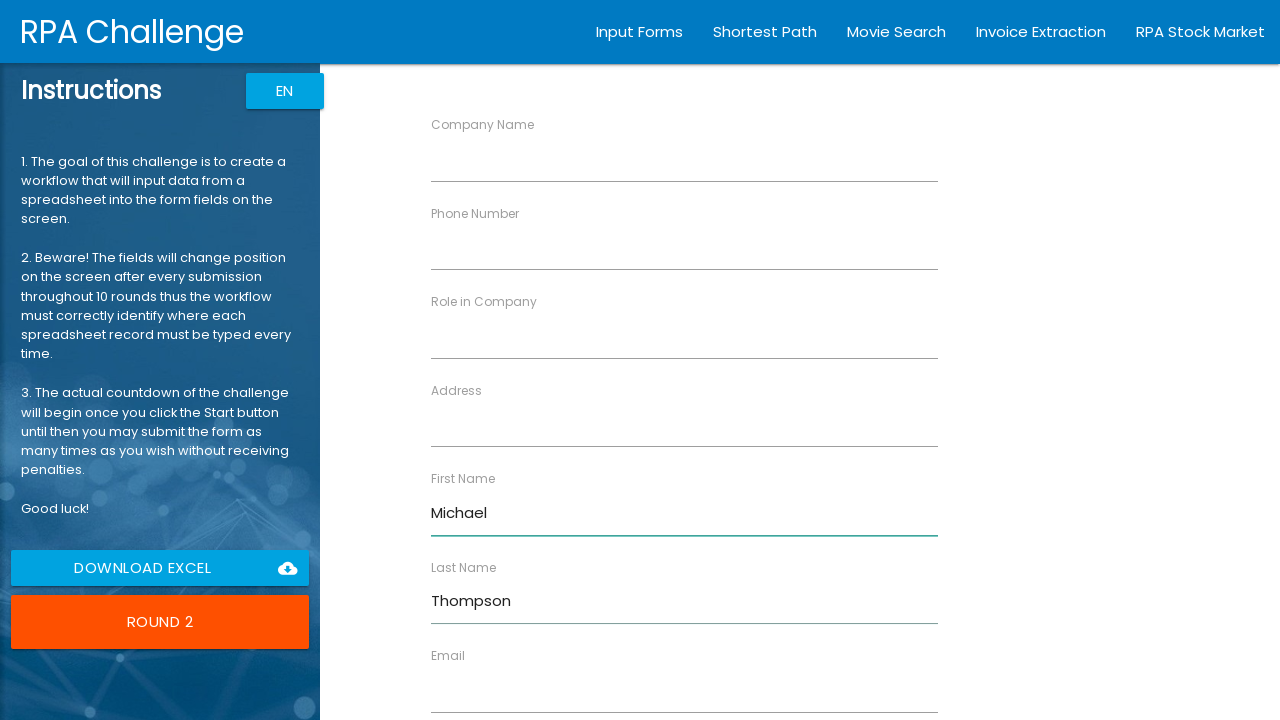

Waited 500ms after filling 'Last Name'
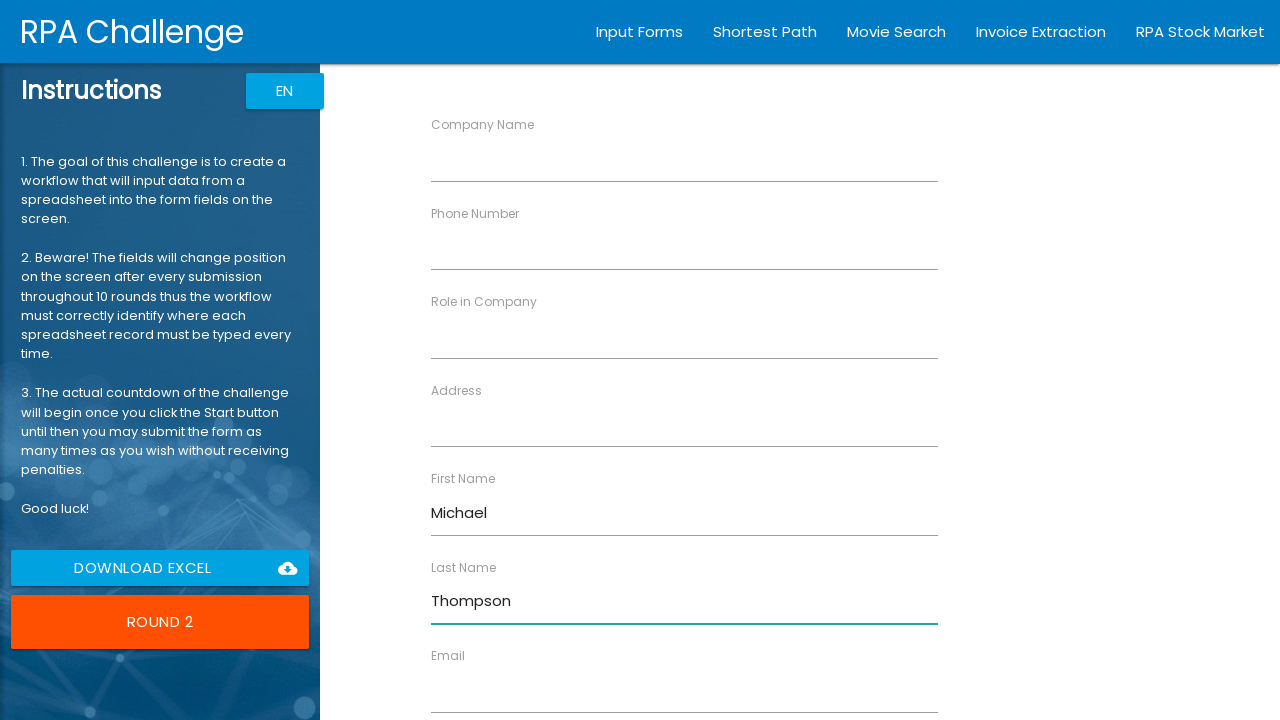

Filled 'Company Name' field with 'Acme Technologies' in round 2 on //label[text()="Company Name"]/following-sibling::input
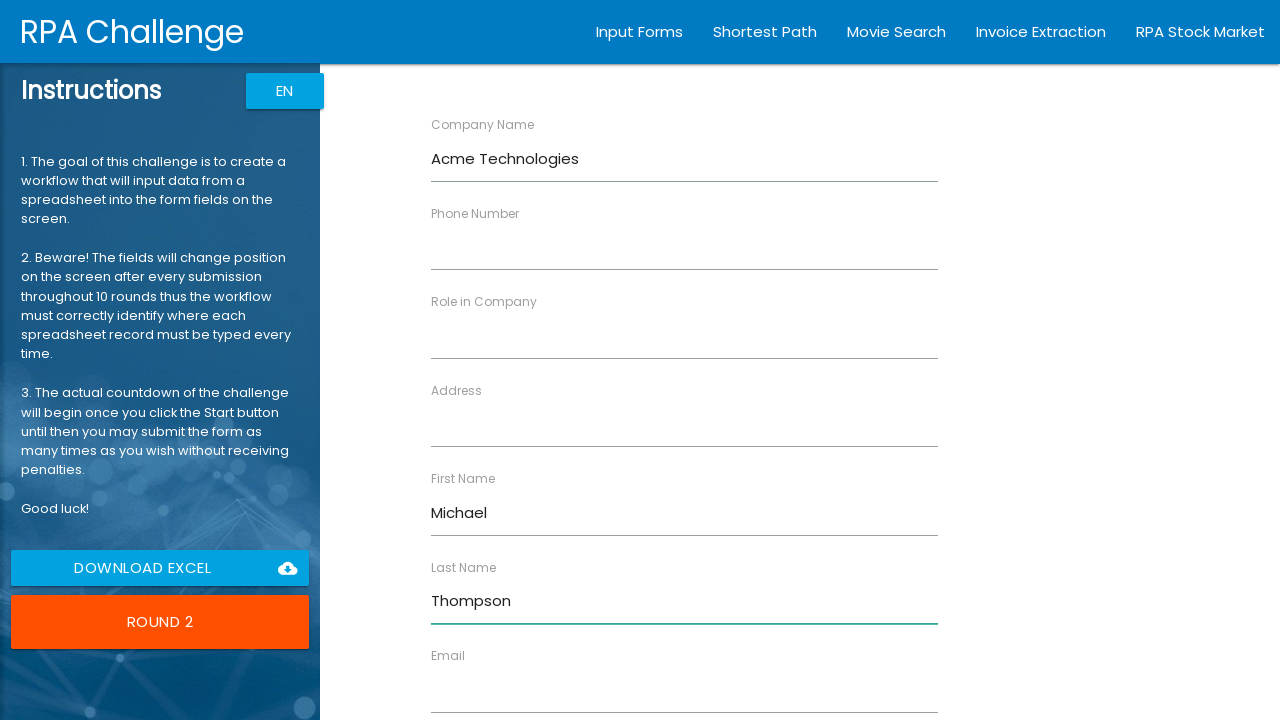

Waited 500ms after filling 'Company Name'
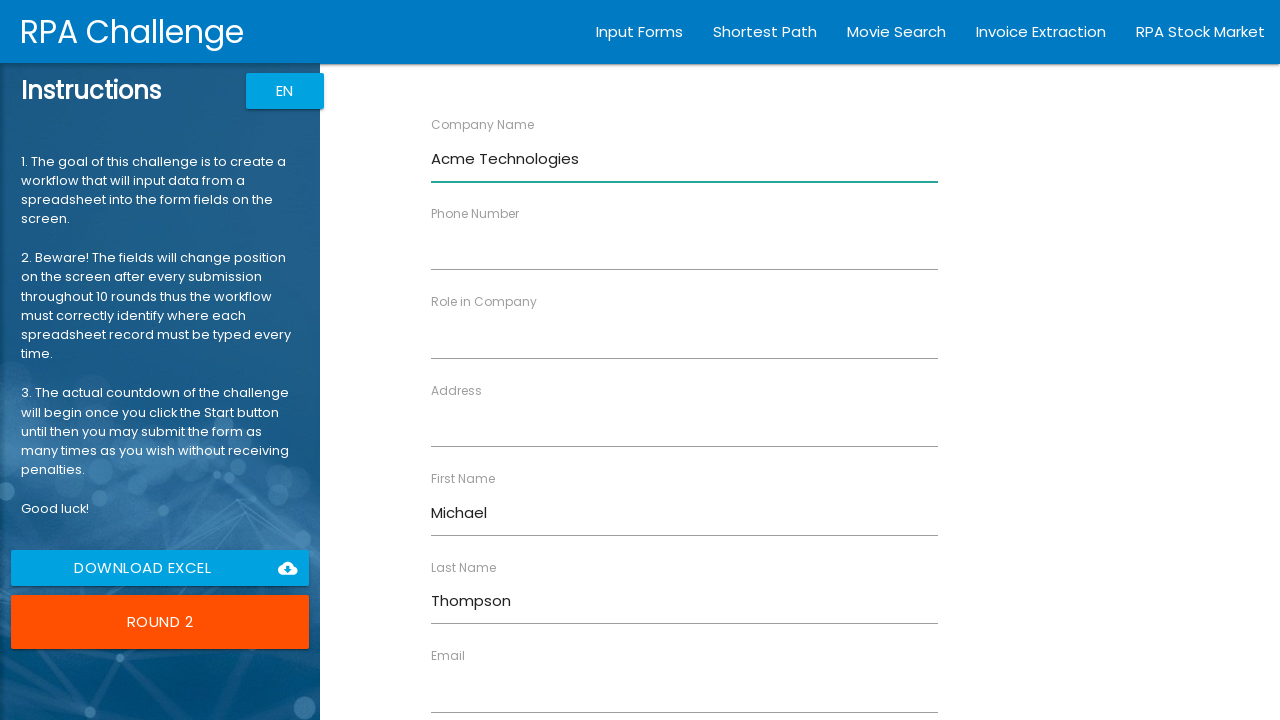

Filled 'Role in Company' field with 'Software Engineer' in round 2 on //label[text()="Role in Company"]/following-sibling::input
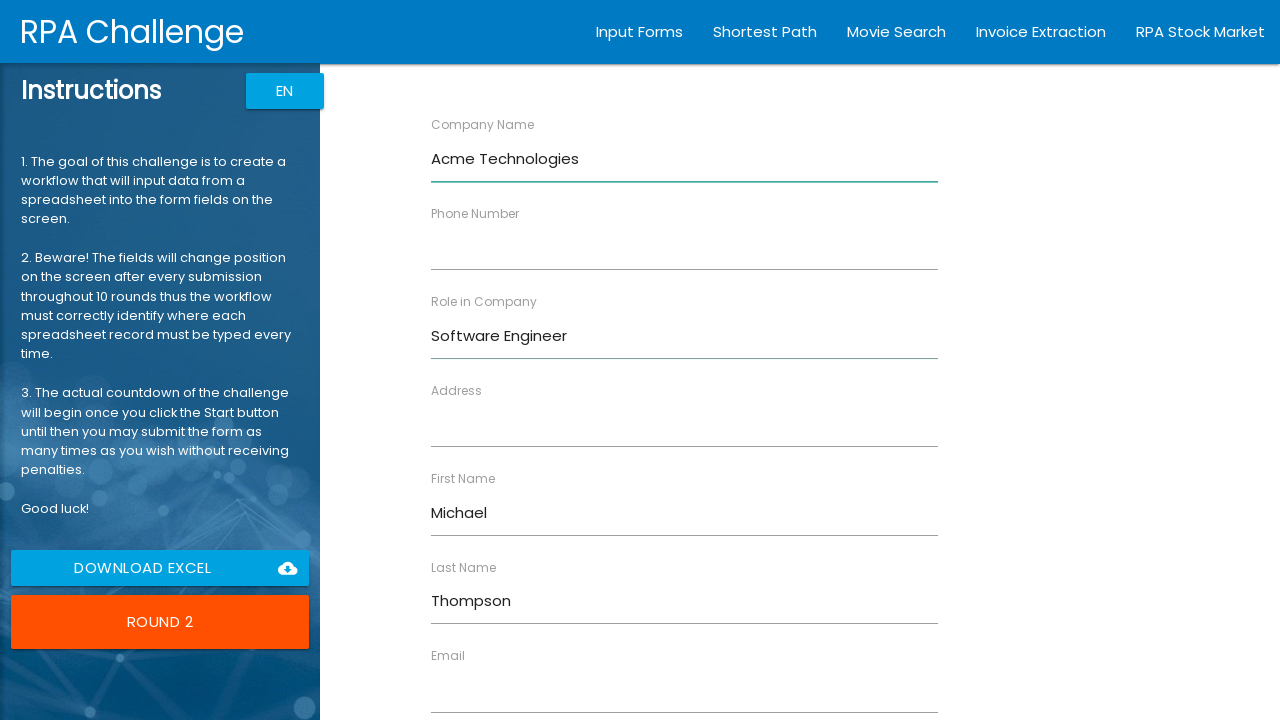

Waited 500ms after filling 'Role in Company'
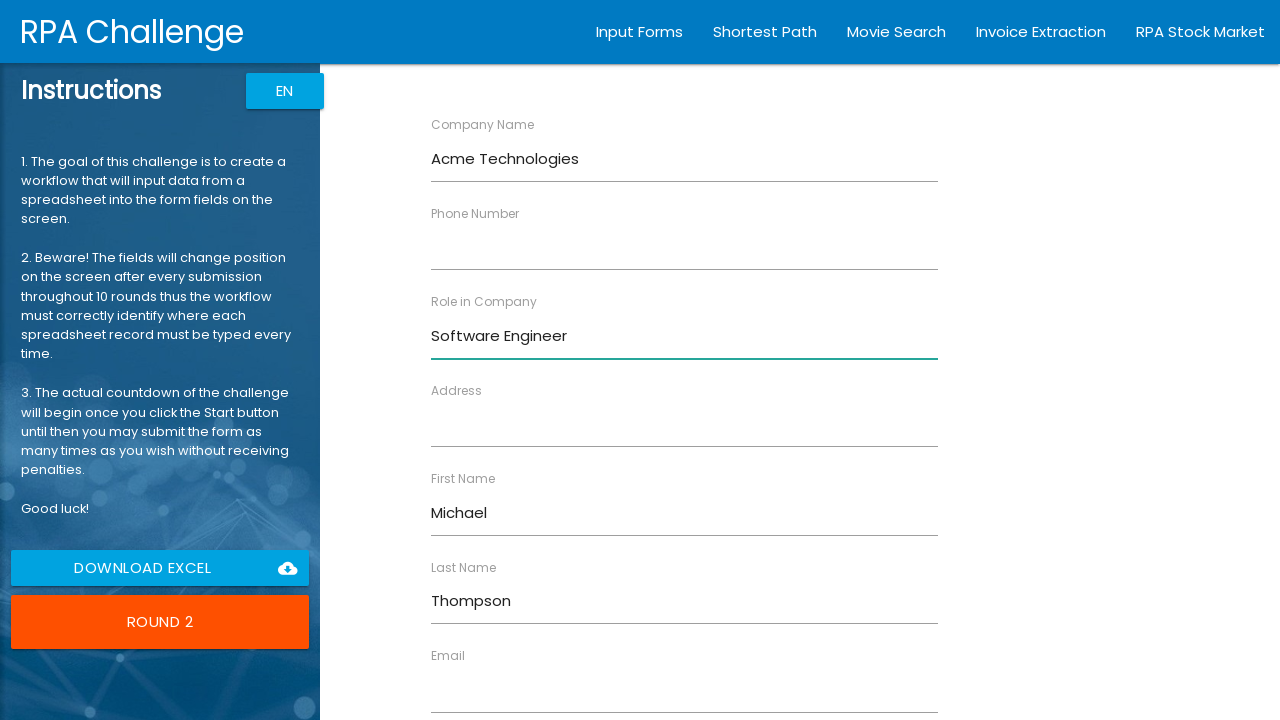

Filled 'Address' field with '742 Evergreen Terrace, Springfield' in round 2 on //label[text()="Address"]/following-sibling::input
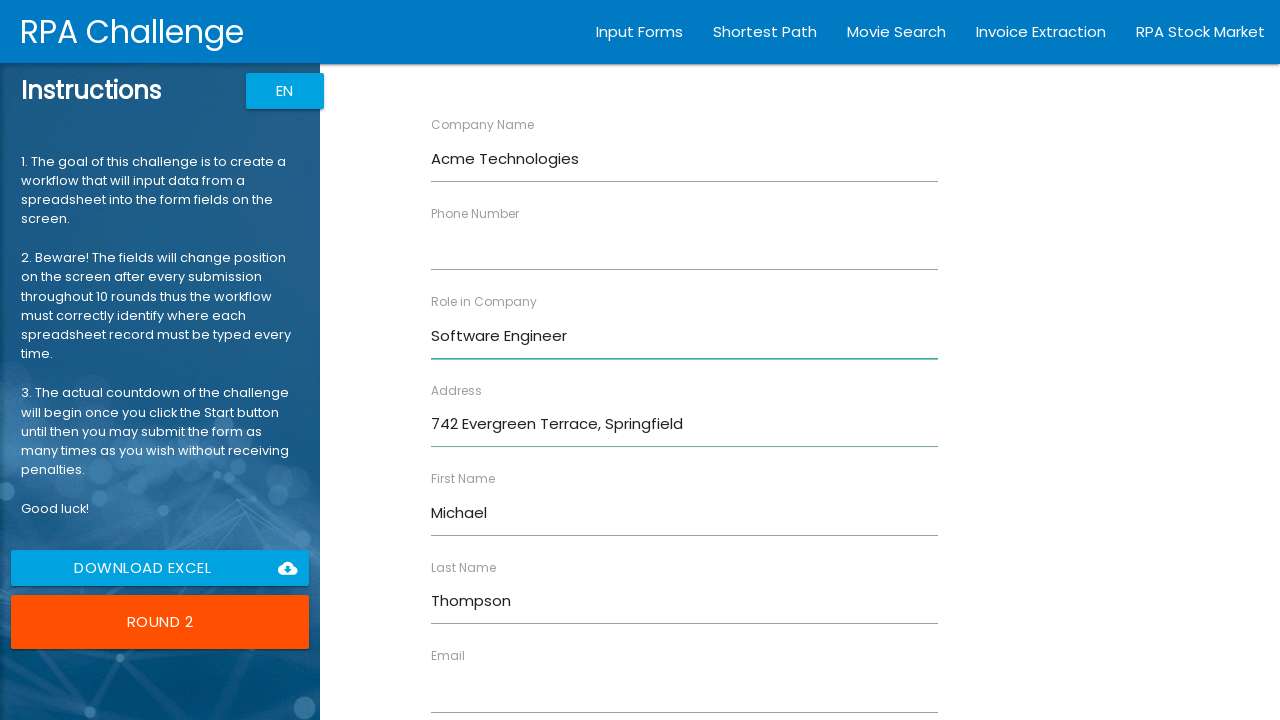

Waited 500ms after filling 'Address'
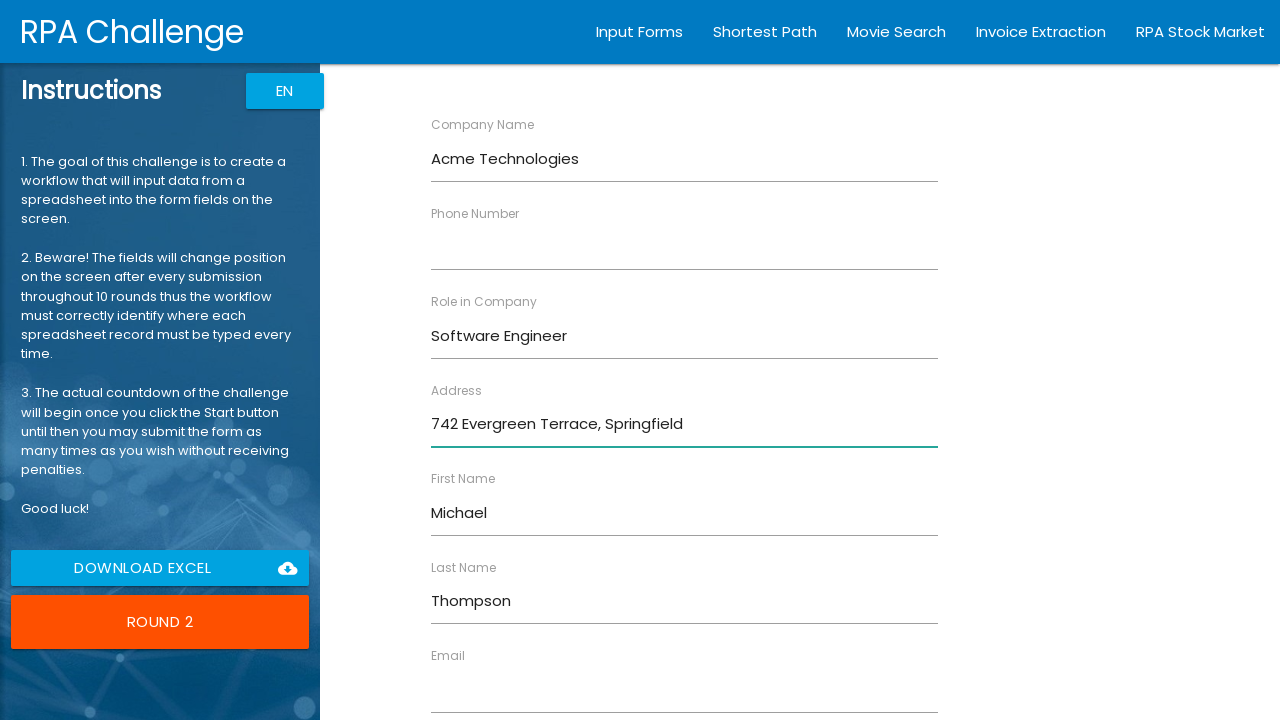

Filled 'Email' field with 'michael.thompson@acmetech.com' in round 2 on //label[text()="Email"]/following-sibling::input
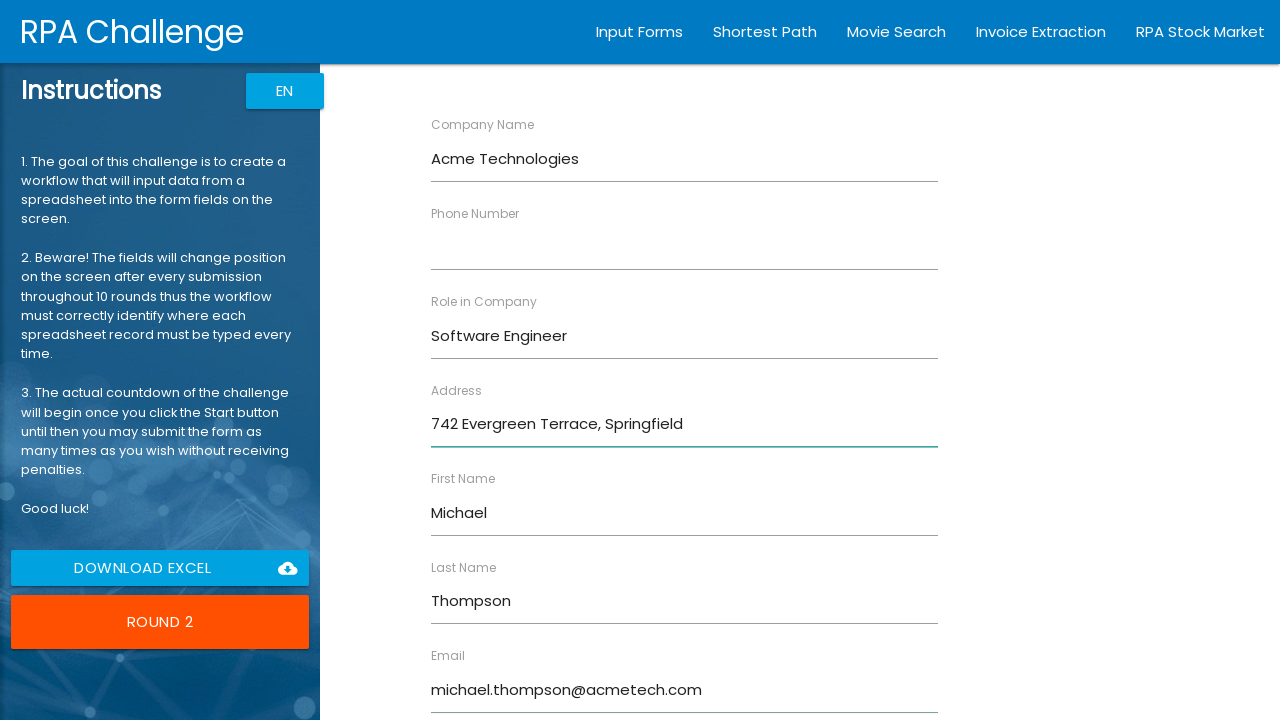

Waited 500ms after filling 'Email'
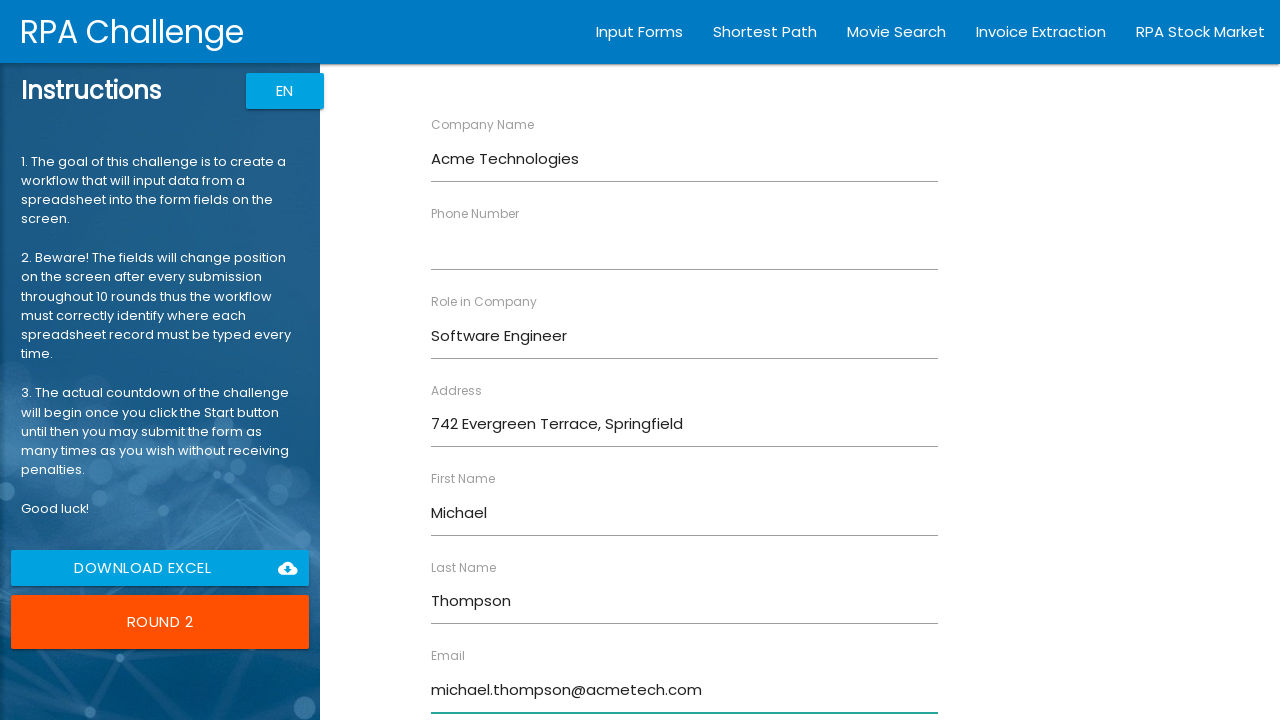

Filled 'Phone Number' field with '5551234567' in round 2 on //label[text()="Phone Number"]/following-sibling::input
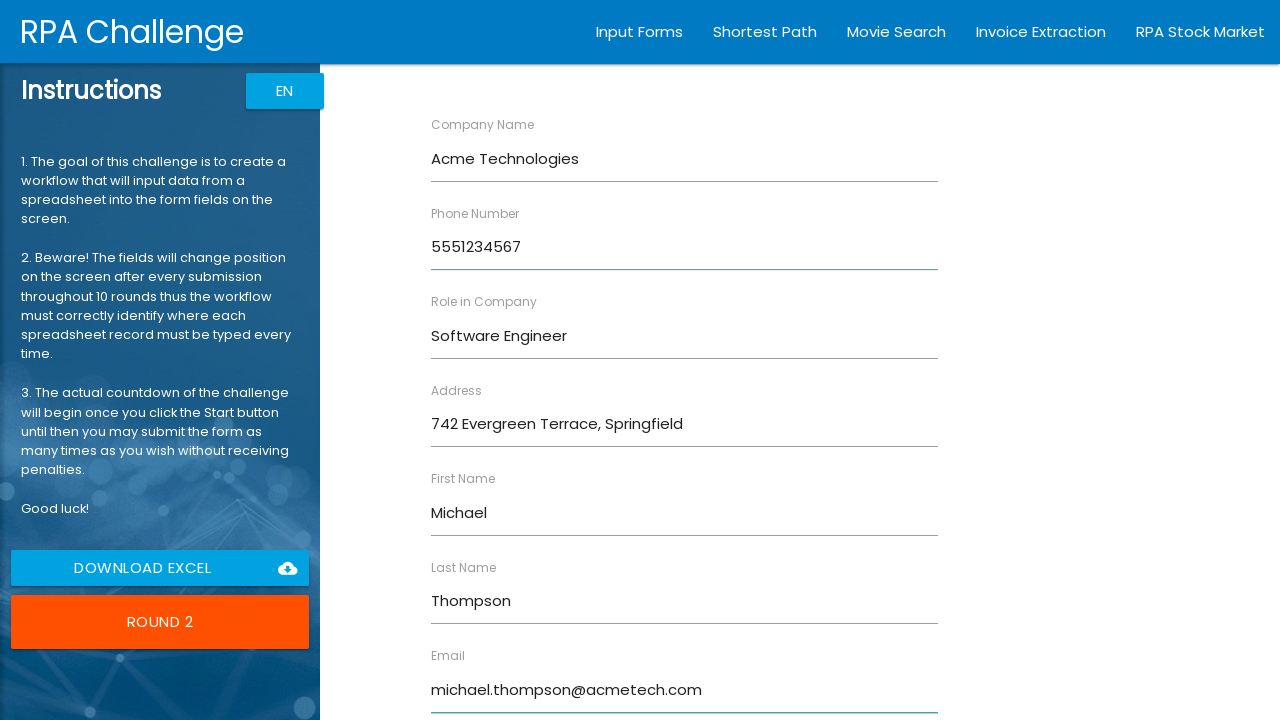

Waited 500ms after filling 'Phone Number'
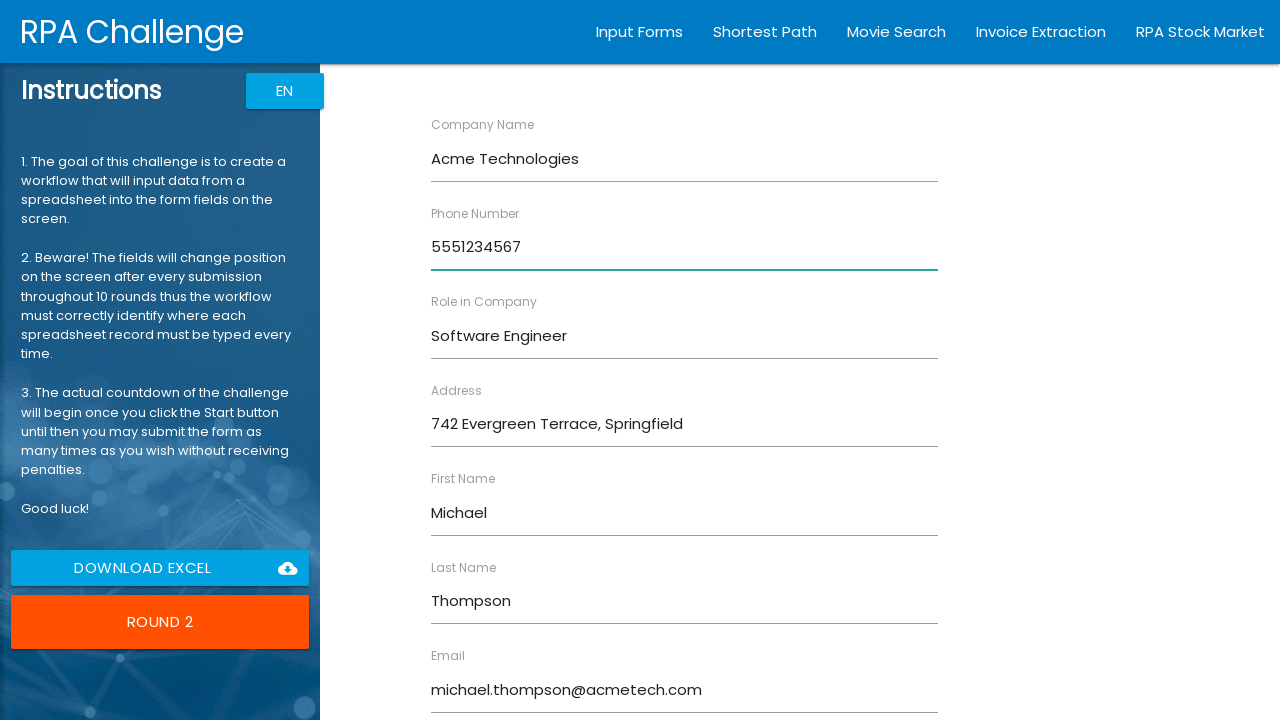

Clicked Submit button for round 2 at (478, 688) on input[value="Submit"]
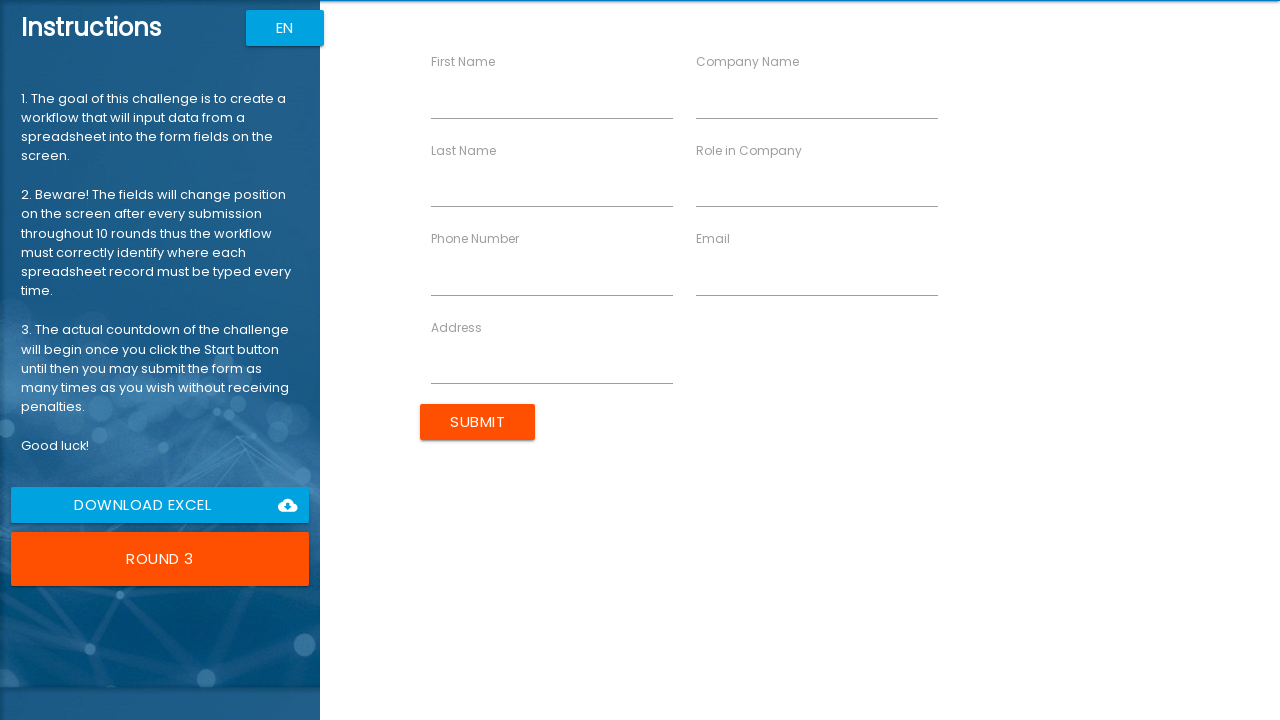

Waited 1500ms after form submission in round 2
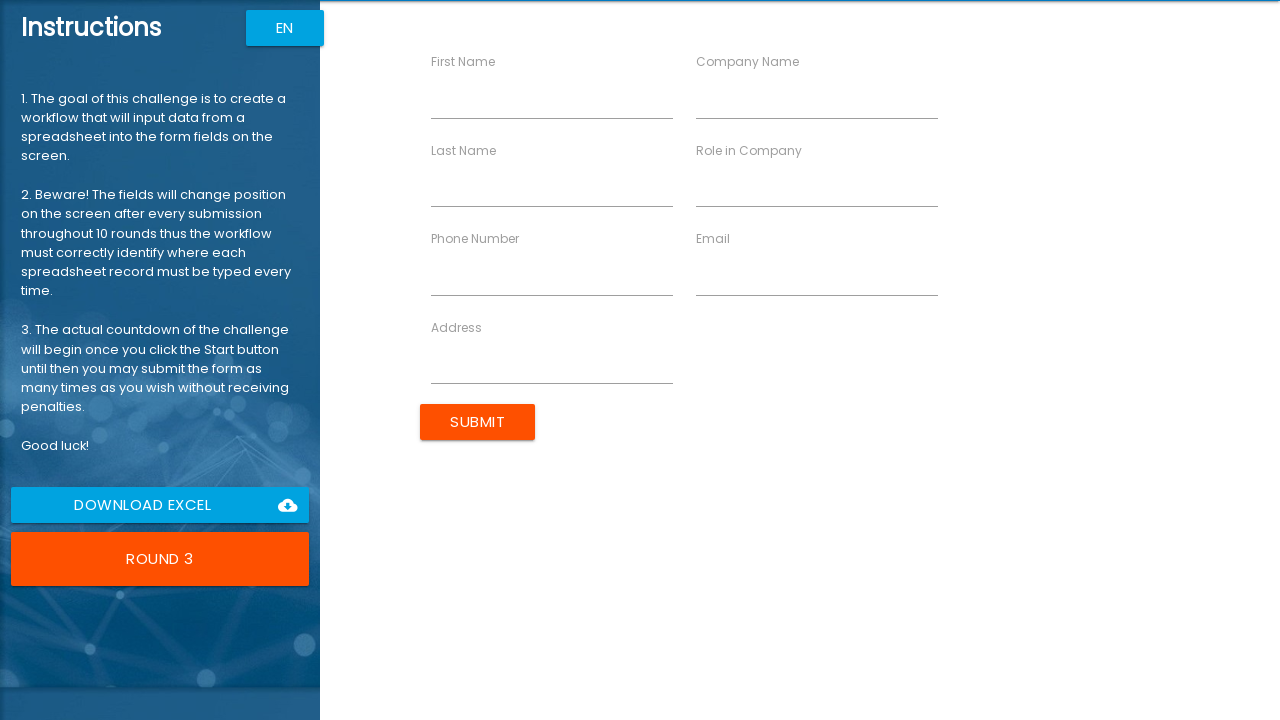

Filled 'First Name' field with 'Michael' in round 3 on //label[text()="First Name"]/following-sibling::input
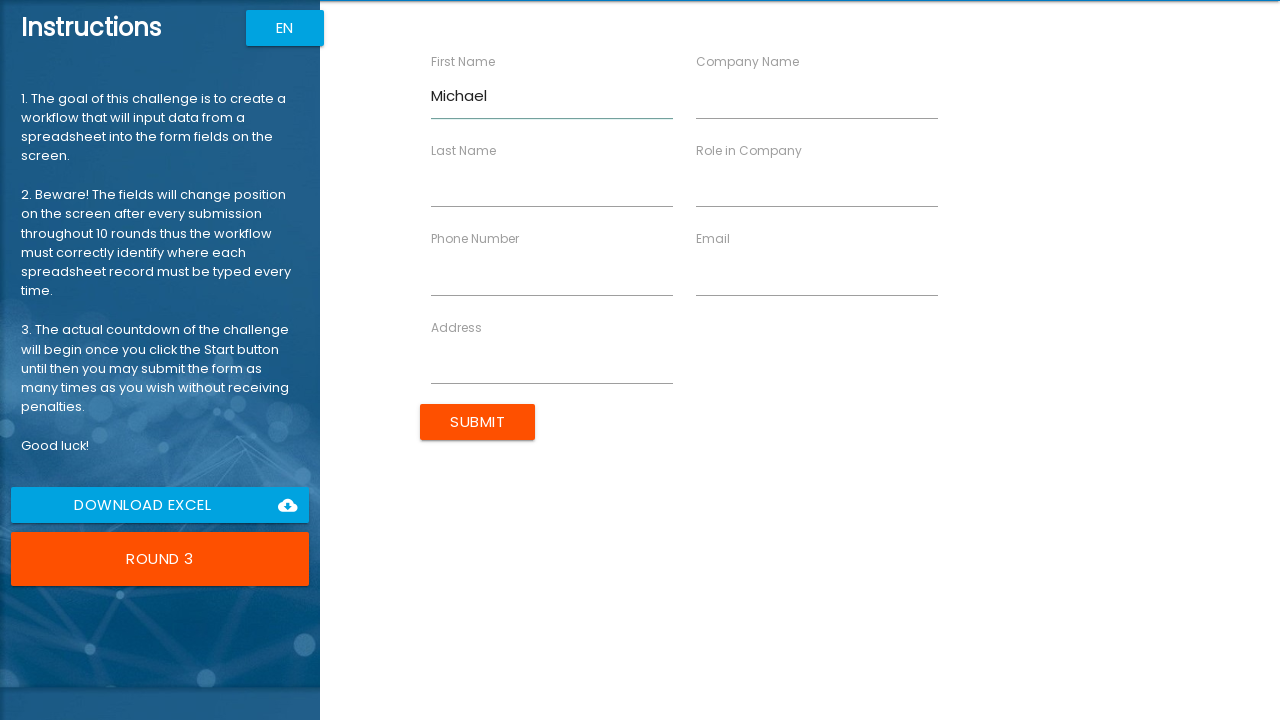

Waited 500ms after filling 'First Name'
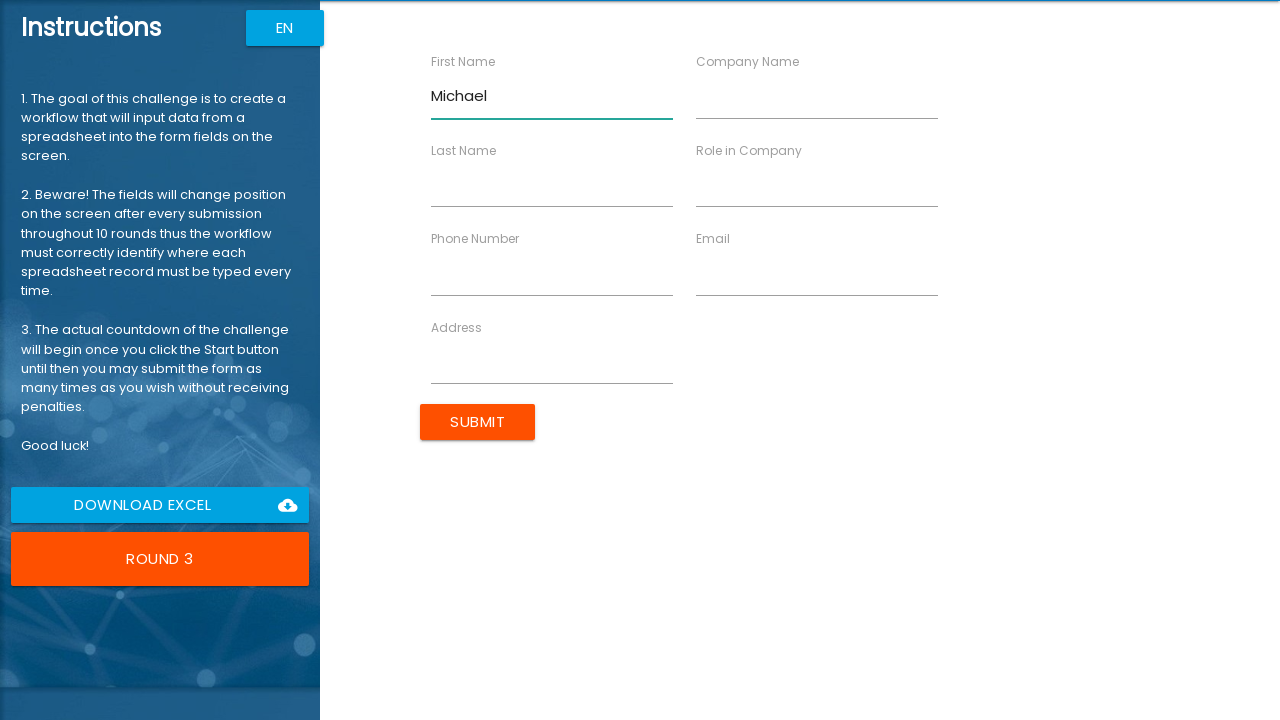

Filled 'Last Name' field with 'Thompson' in round 3 on //label[text()="Last Name"]/following-sibling::input
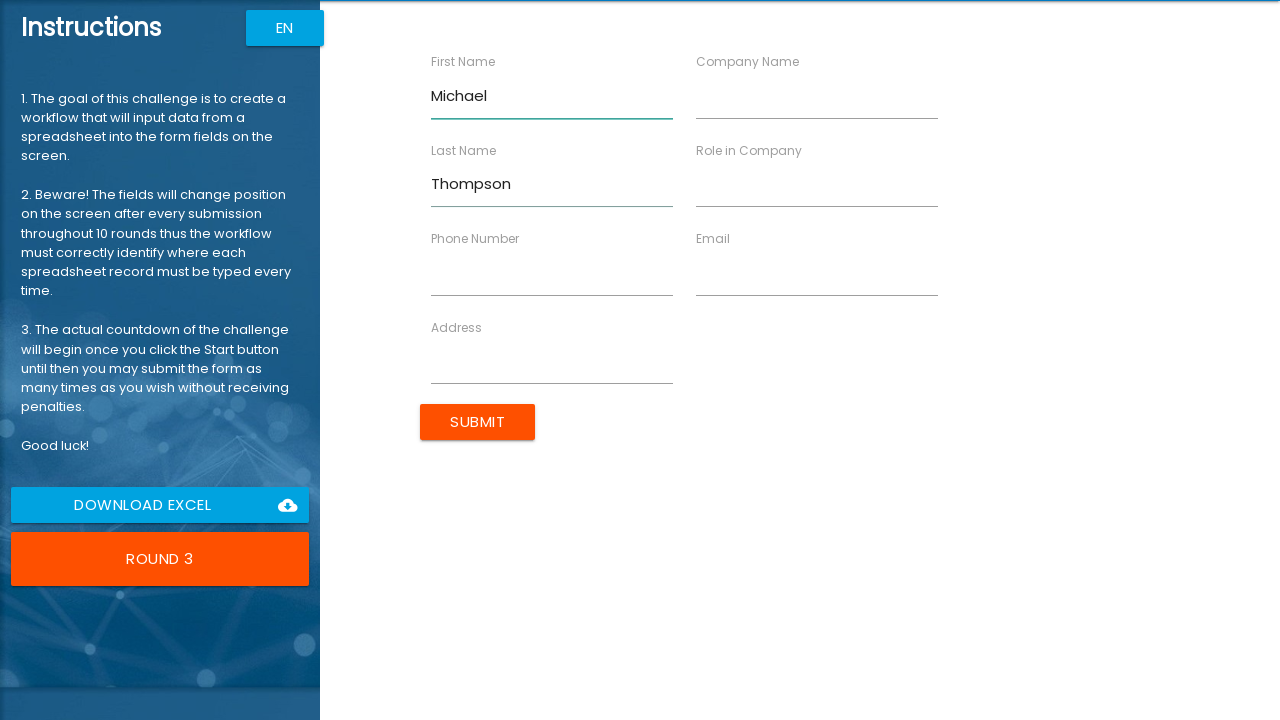

Waited 500ms after filling 'Last Name'
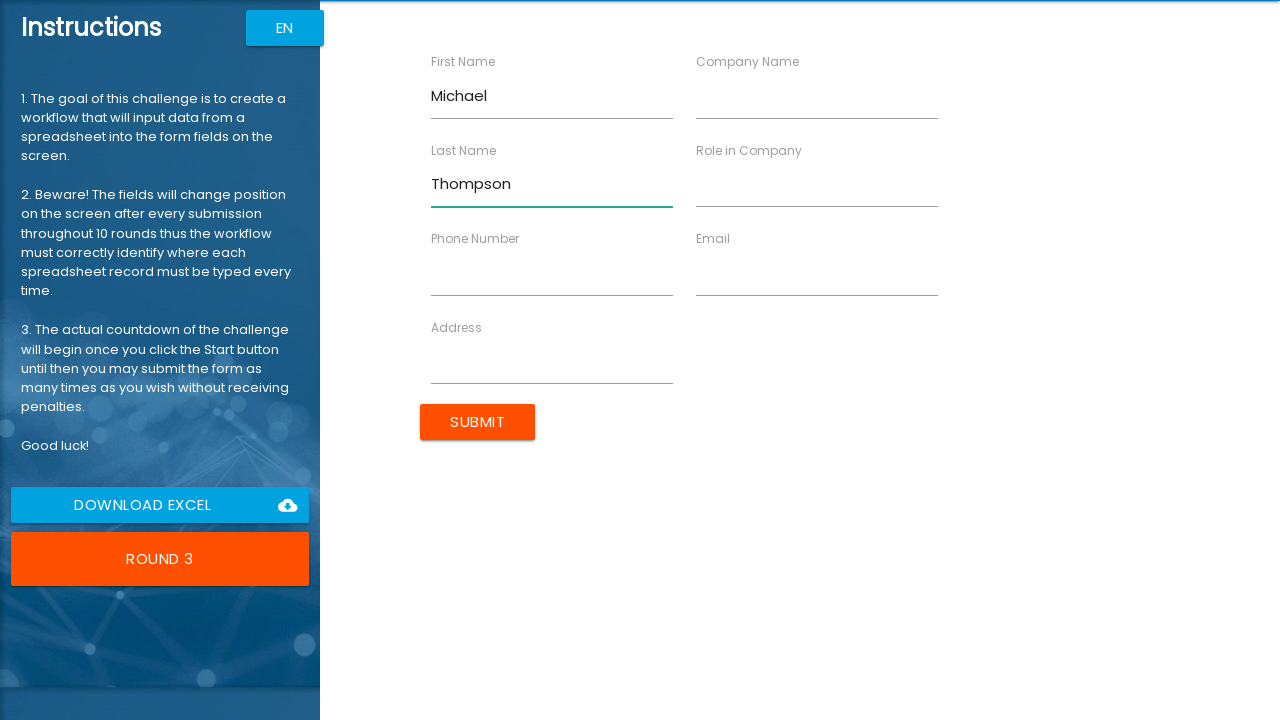

Filled 'Company Name' field with 'Acme Technologies' in round 3 on //label[text()="Company Name"]/following-sibling::input
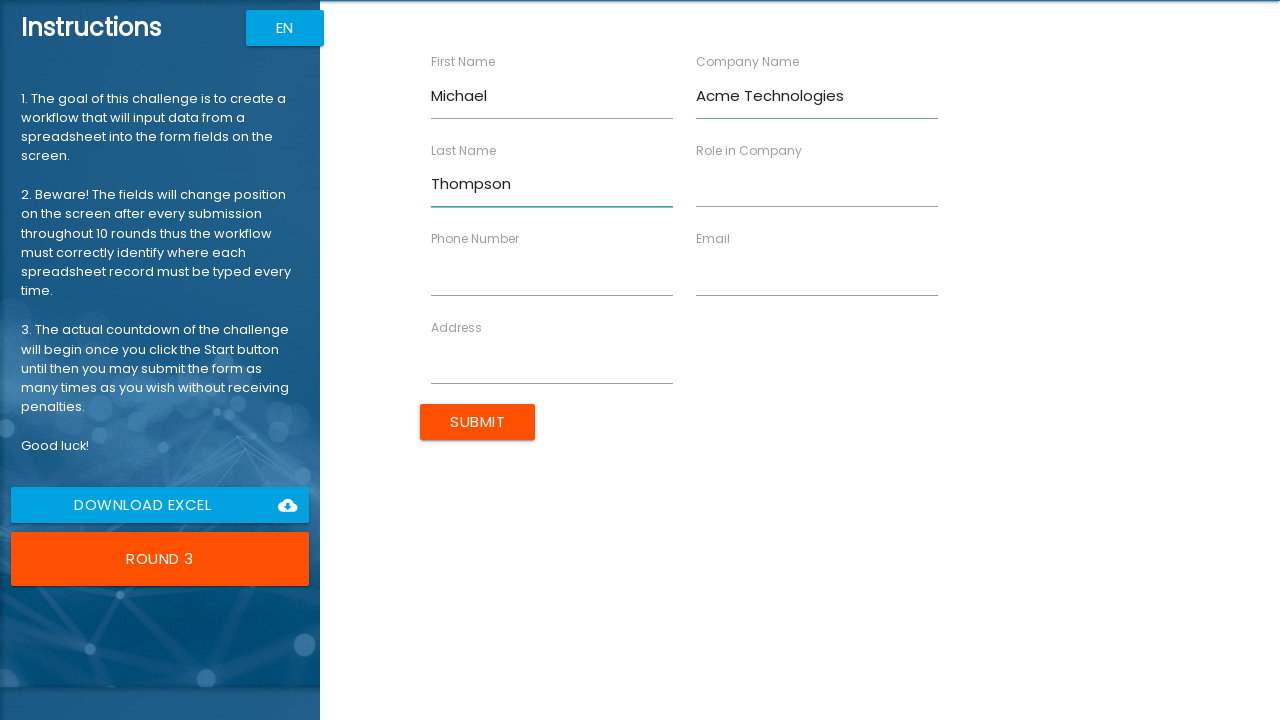

Waited 500ms after filling 'Company Name'
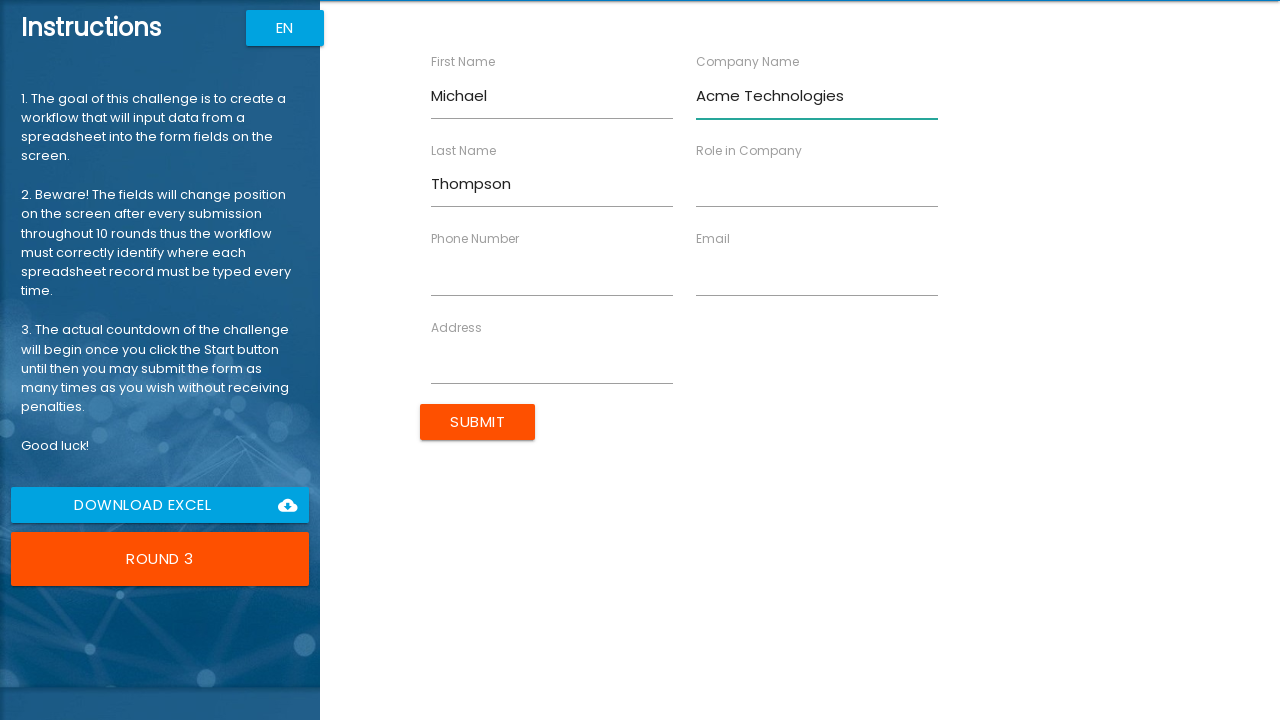

Filled 'Role in Company' field with 'Software Engineer' in round 3 on //label[text()="Role in Company"]/following-sibling::input
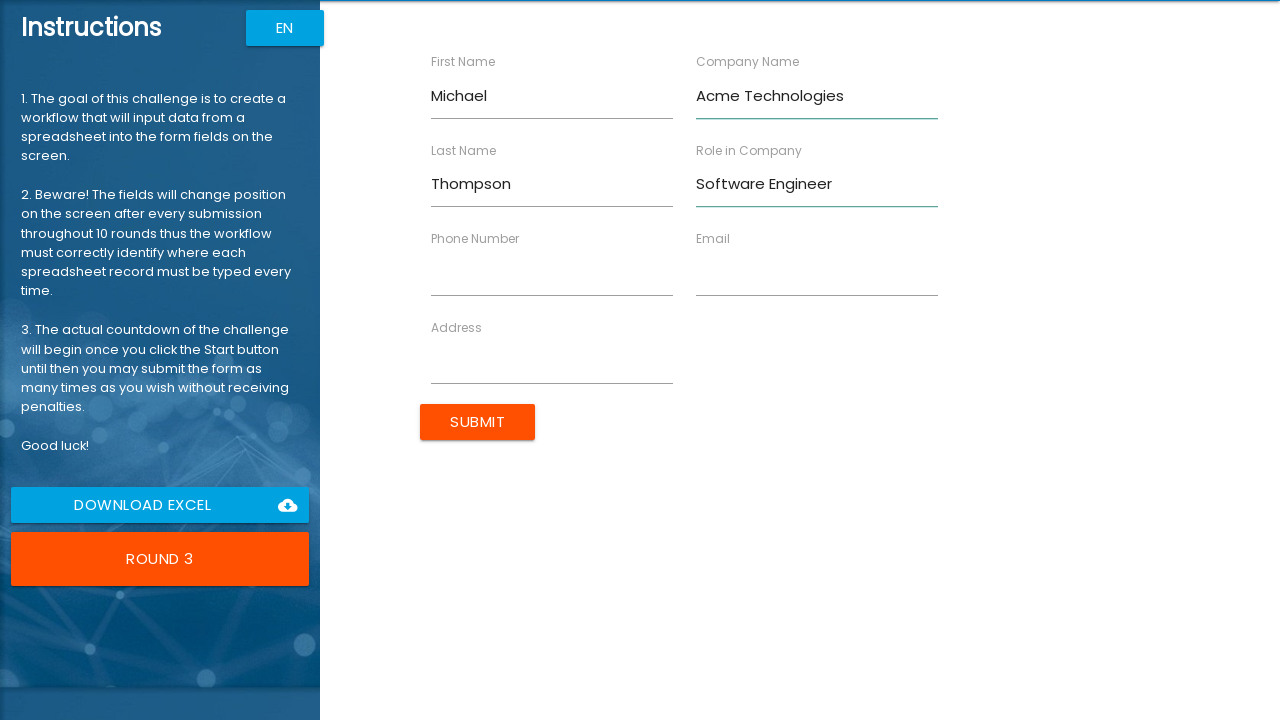

Waited 500ms after filling 'Role in Company'
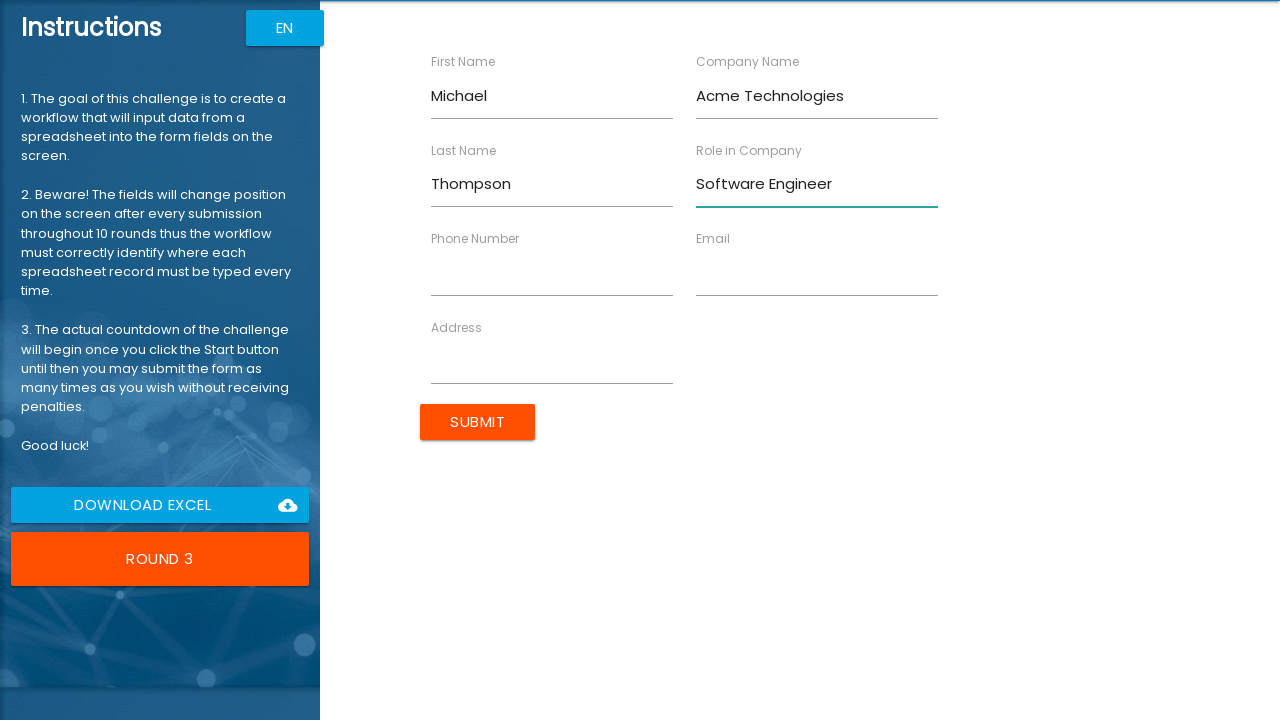

Filled 'Address' field with '742 Evergreen Terrace, Springfield' in round 3 on //label[text()="Address"]/following-sibling::input
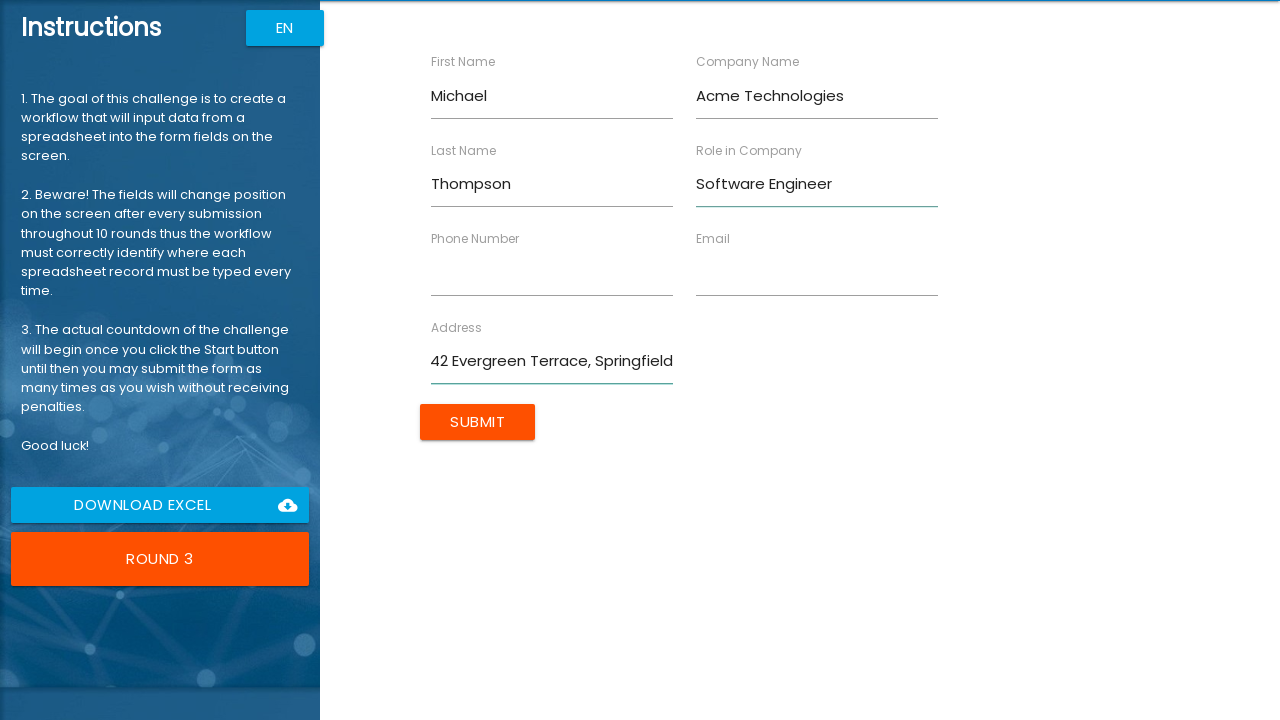

Waited 500ms after filling 'Address'
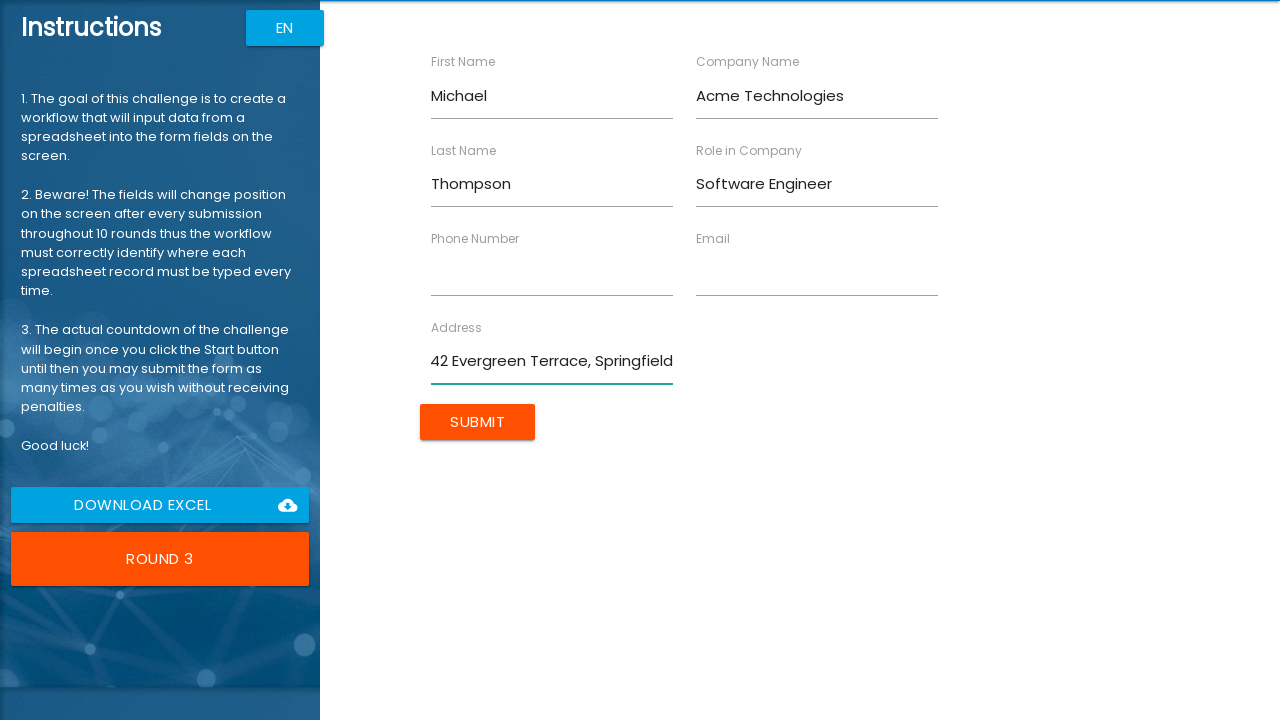

Filled 'Email' field with 'michael.thompson@acmetech.com' in round 3 on //label[text()="Email"]/following-sibling::input
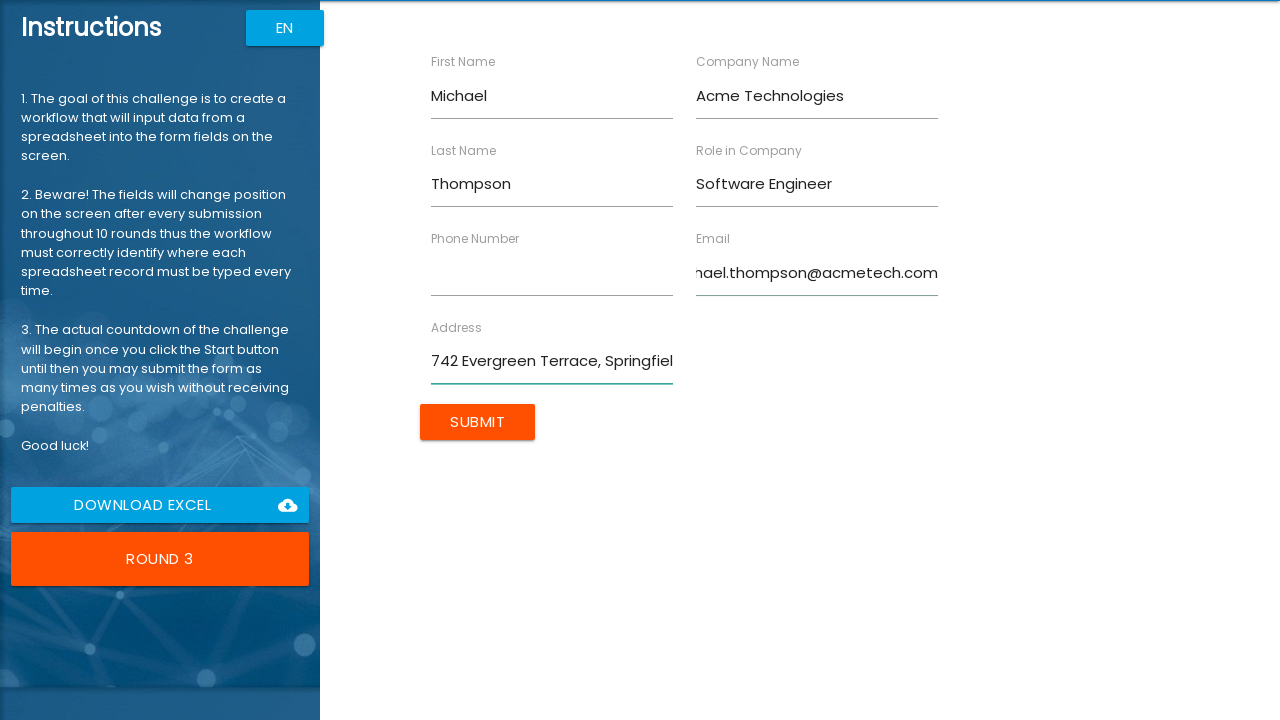

Waited 500ms after filling 'Email'
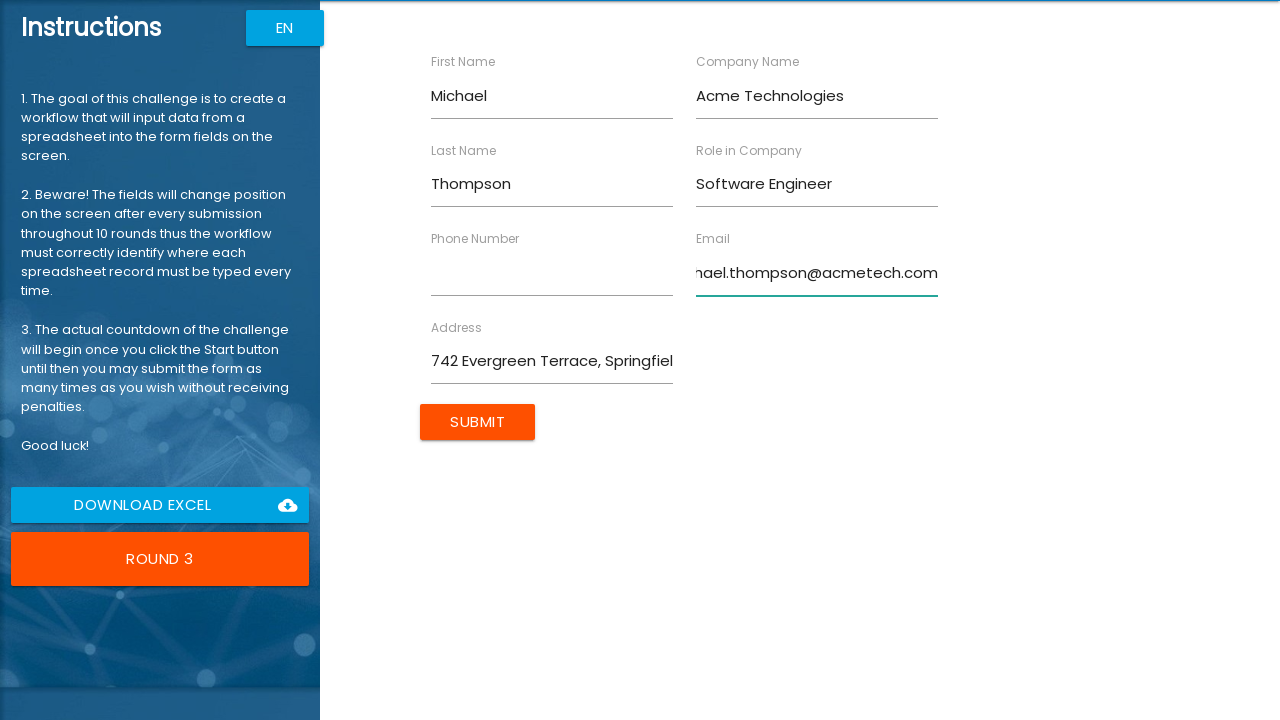

Filled 'Phone Number' field with '5551234567' in round 3 on //label[text()="Phone Number"]/following-sibling::input
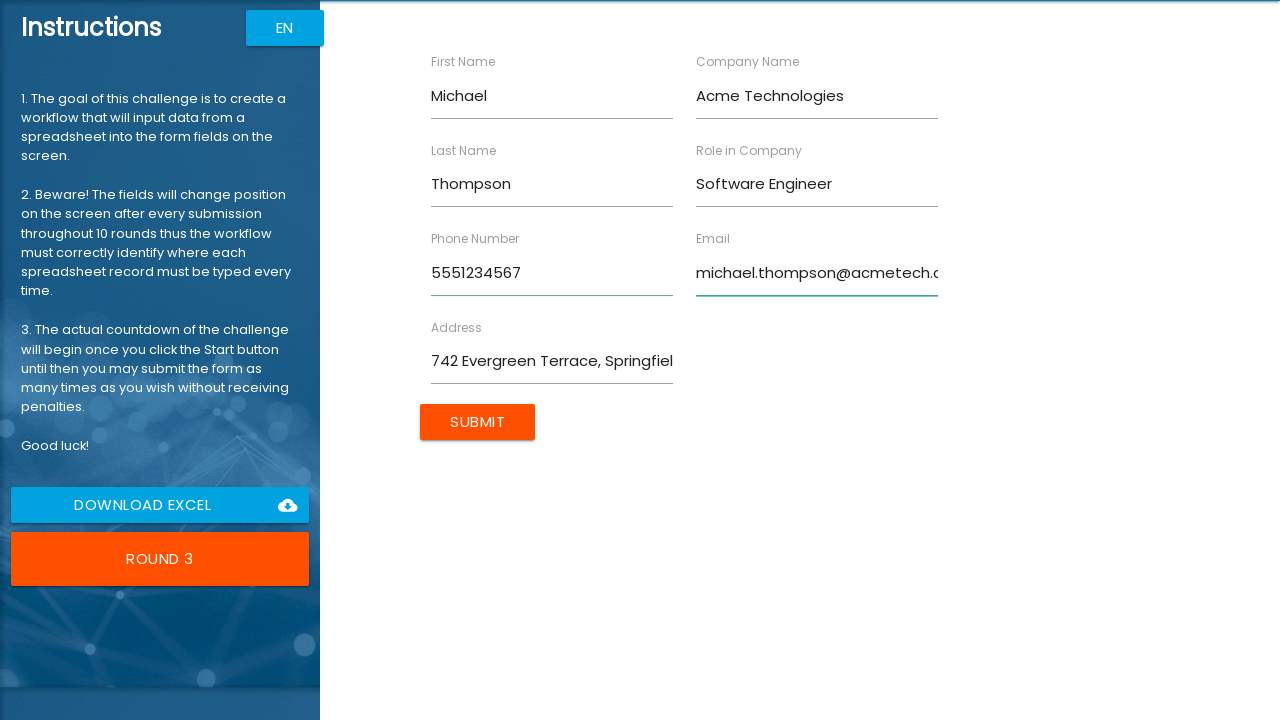

Waited 500ms after filling 'Phone Number'
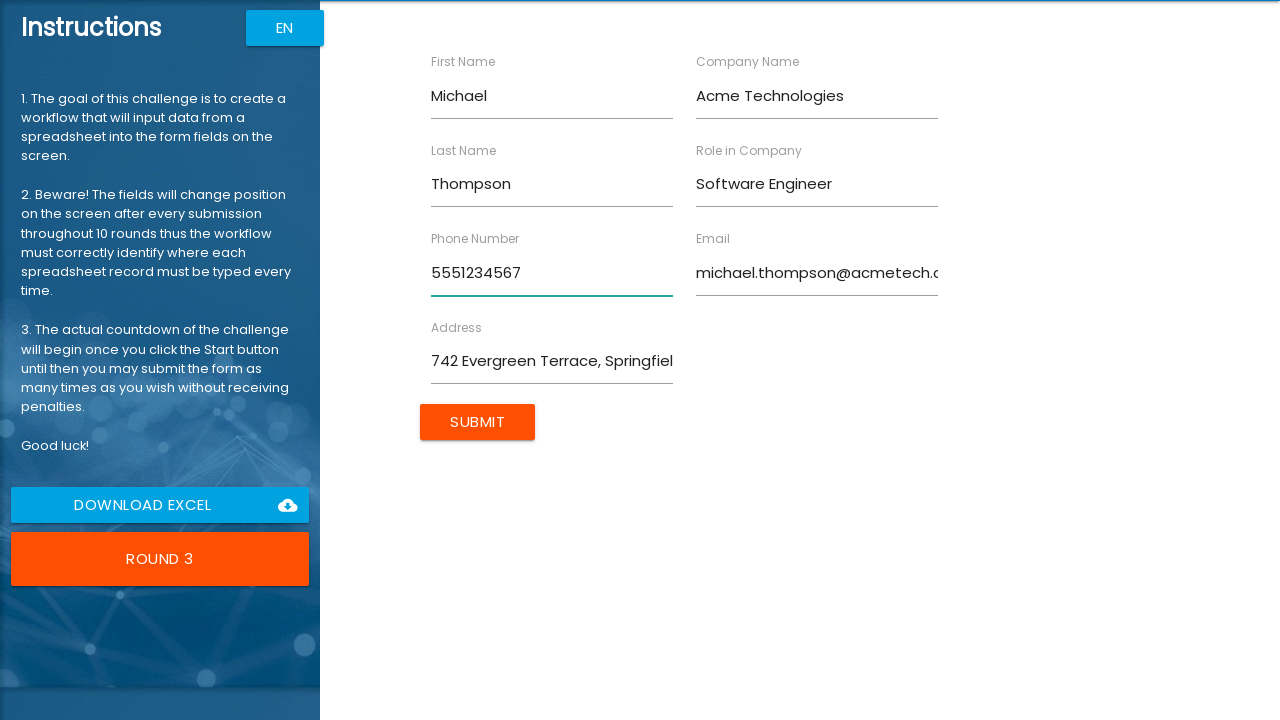

Clicked Submit button for round 3 at (478, 422) on input[value="Submit"]
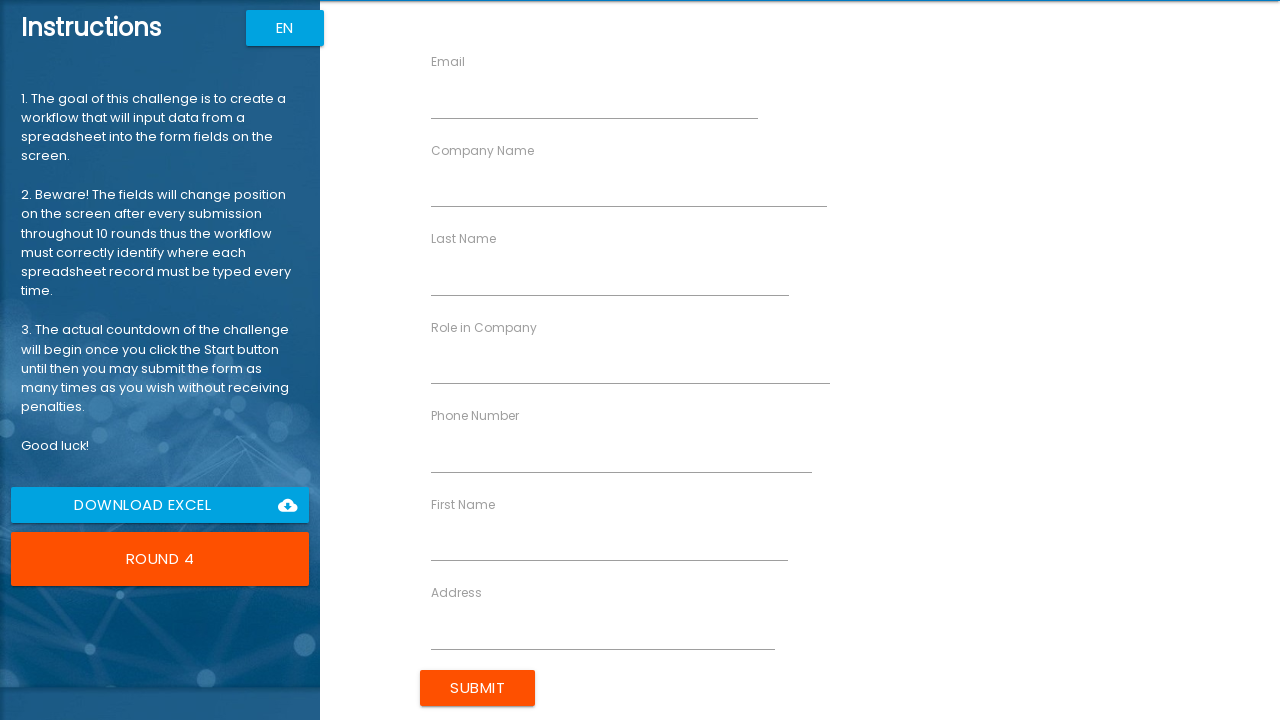

Waited 1500ms after form submission in round 3
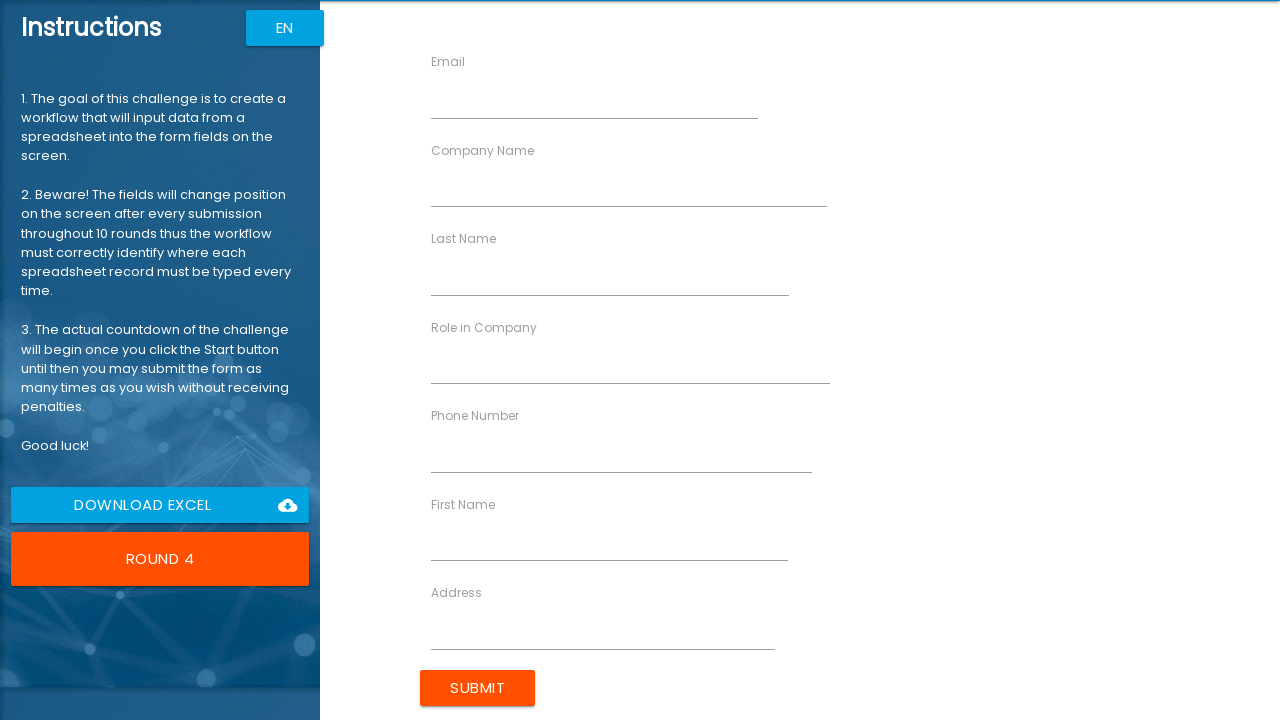

Filled 'First Name' field with 'Michael' in round 4 on //label[text()="First Name"]/following-sibling::input
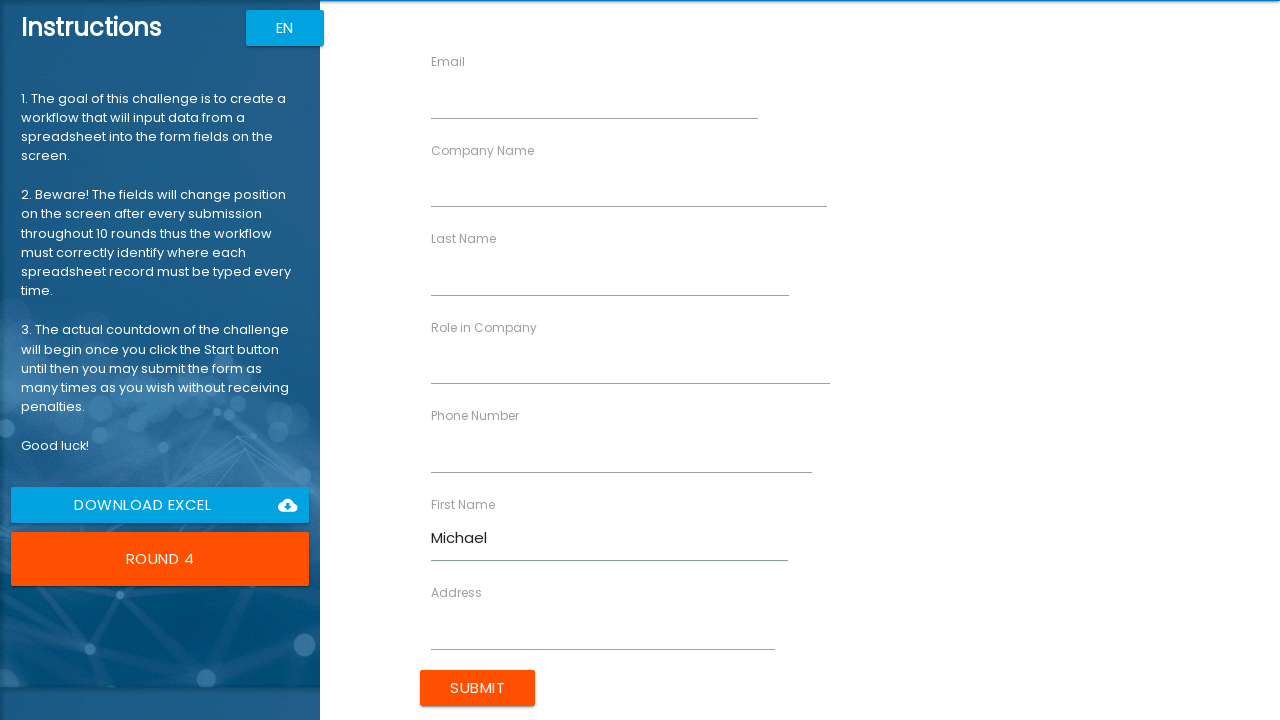

Waited 500ms after filling 'First Name'
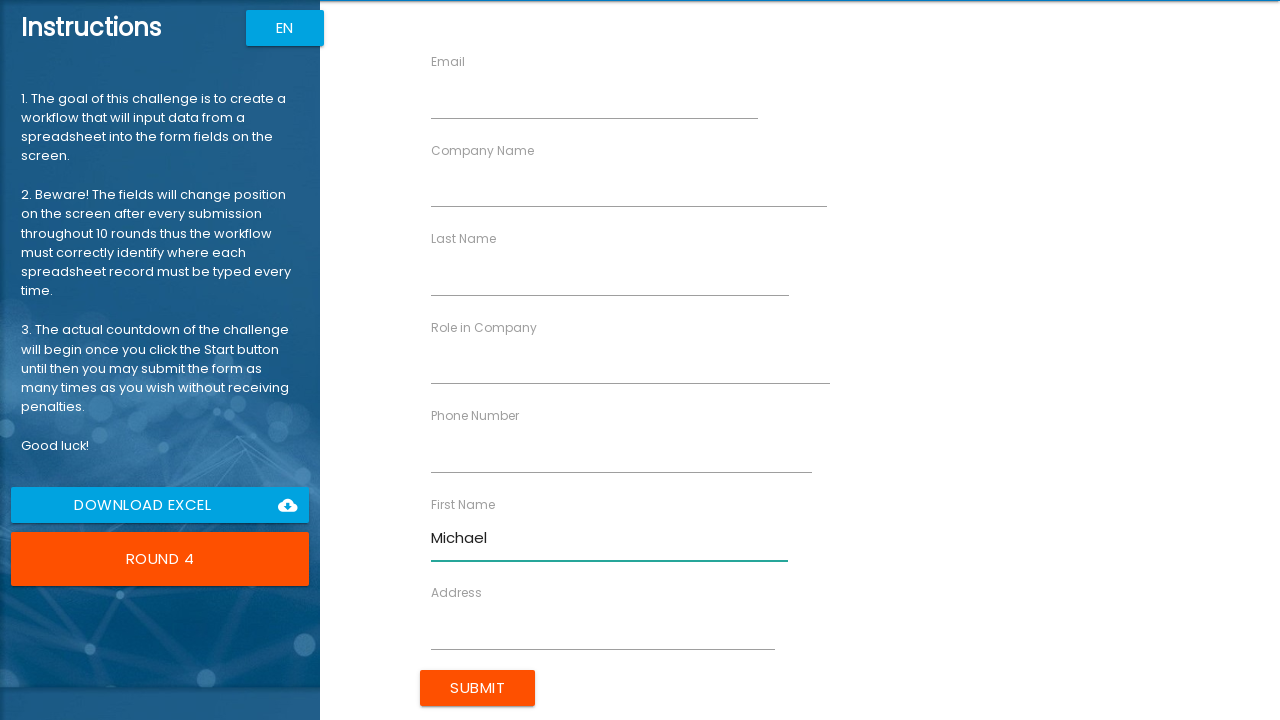

Filled 'Last Name' field with 'Thompson' in round 4 on //label[text()="Last Name"]/following-sibling::input
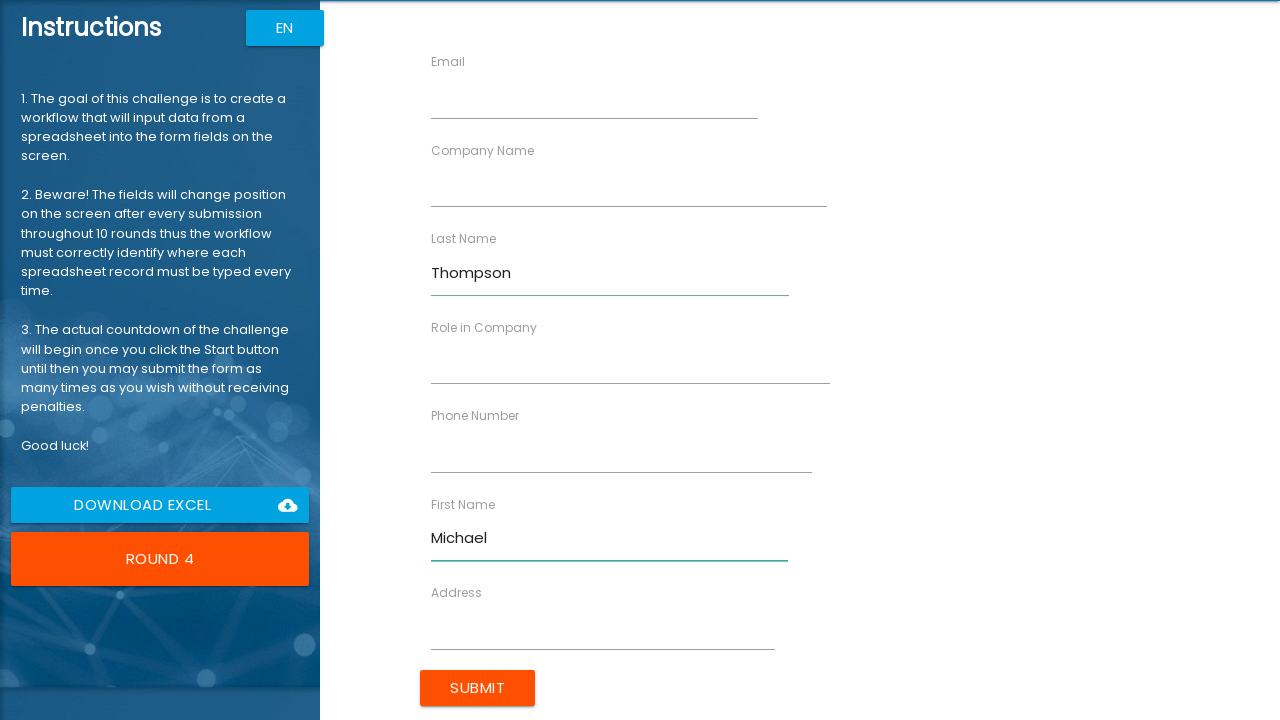

Waited 500ms after filling 'Last Name'
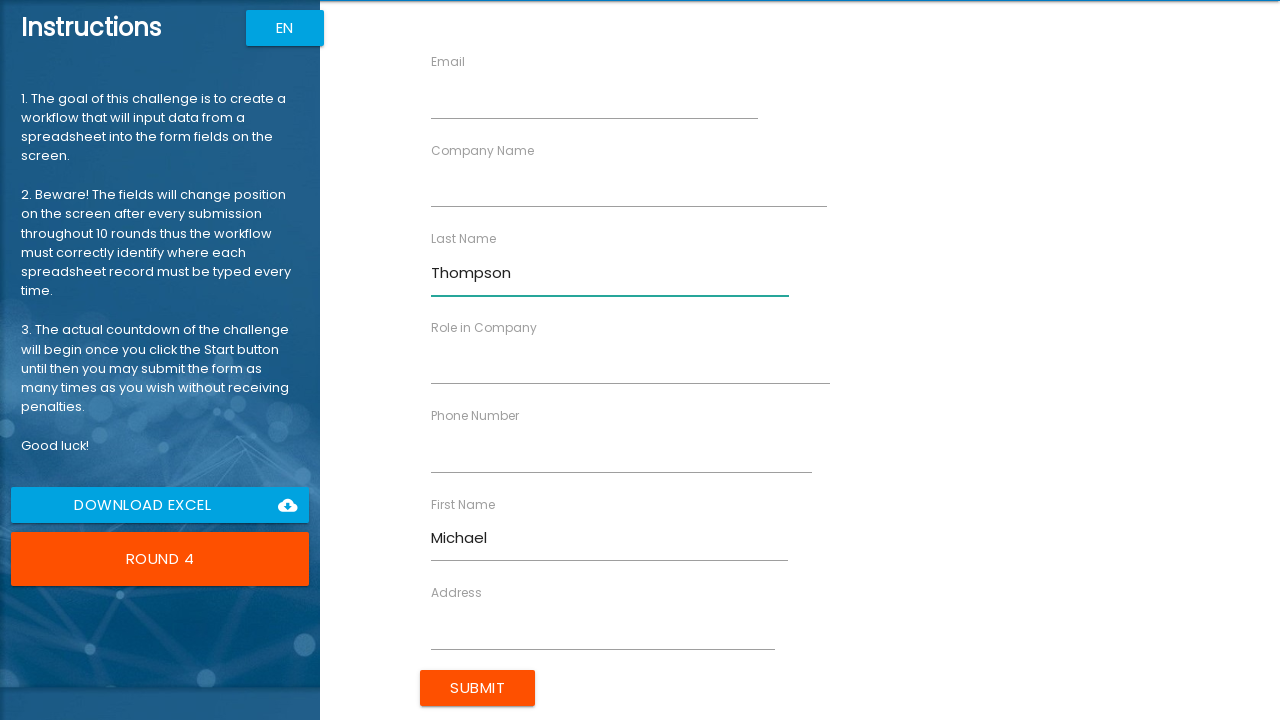

Filled 'Company Name' field with 'Acme Technologies' in round 4 on //label[text()="Company Name"]/following-sibling::input
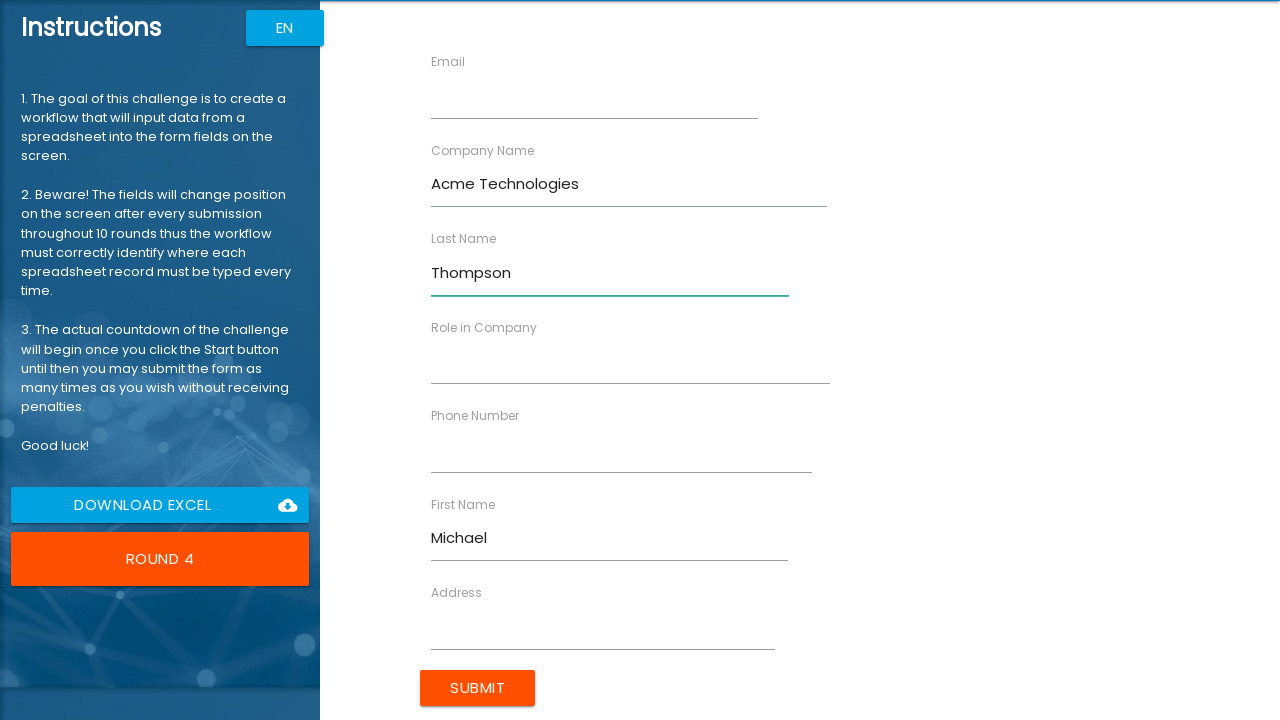

Waited 500ms after filling 'Company Name'
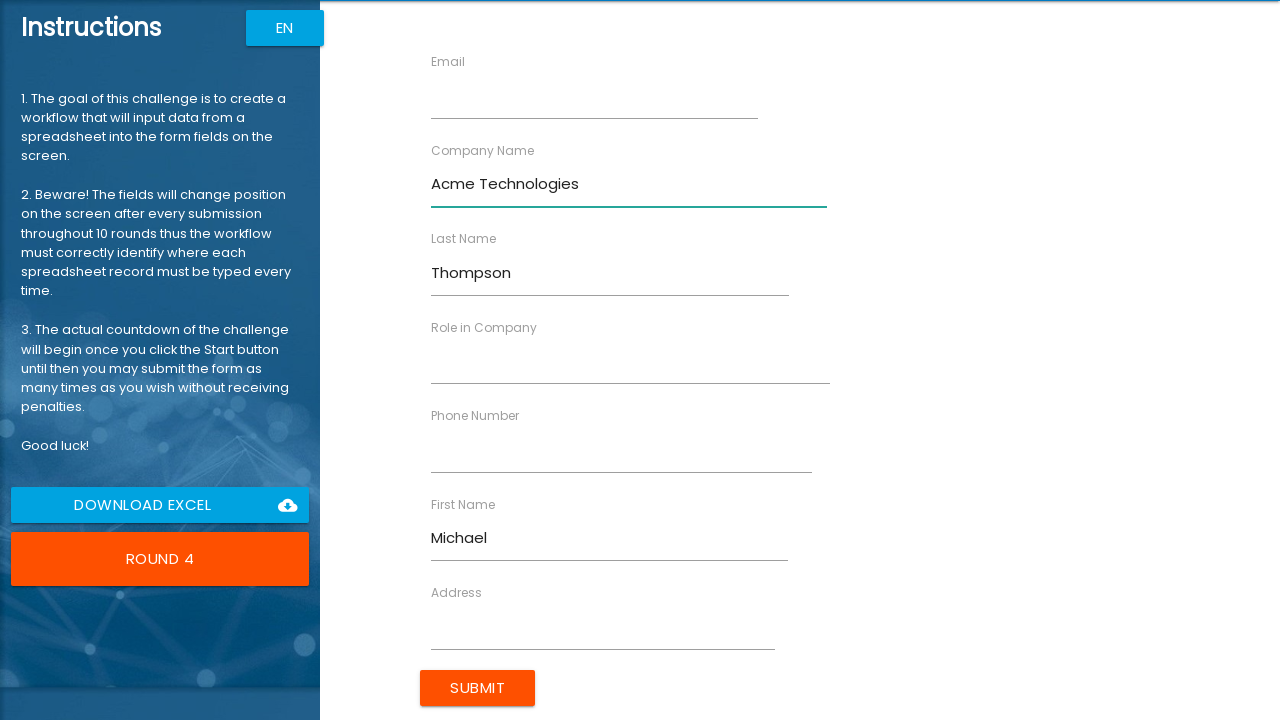

Filled 'Role in Company' field with 'Software Engineer' in round 4 on //label[text()="Role in Company"]/following-sibling::input
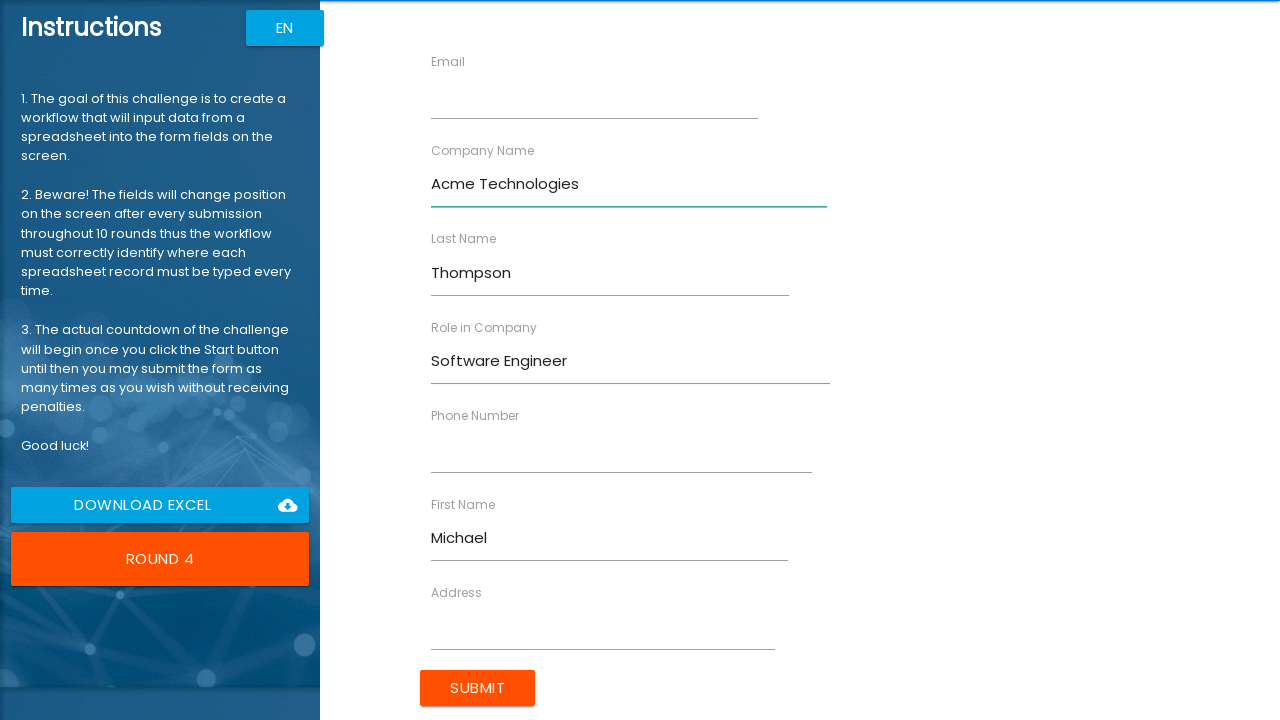

Waited 500ms after filling 'Role in Company'
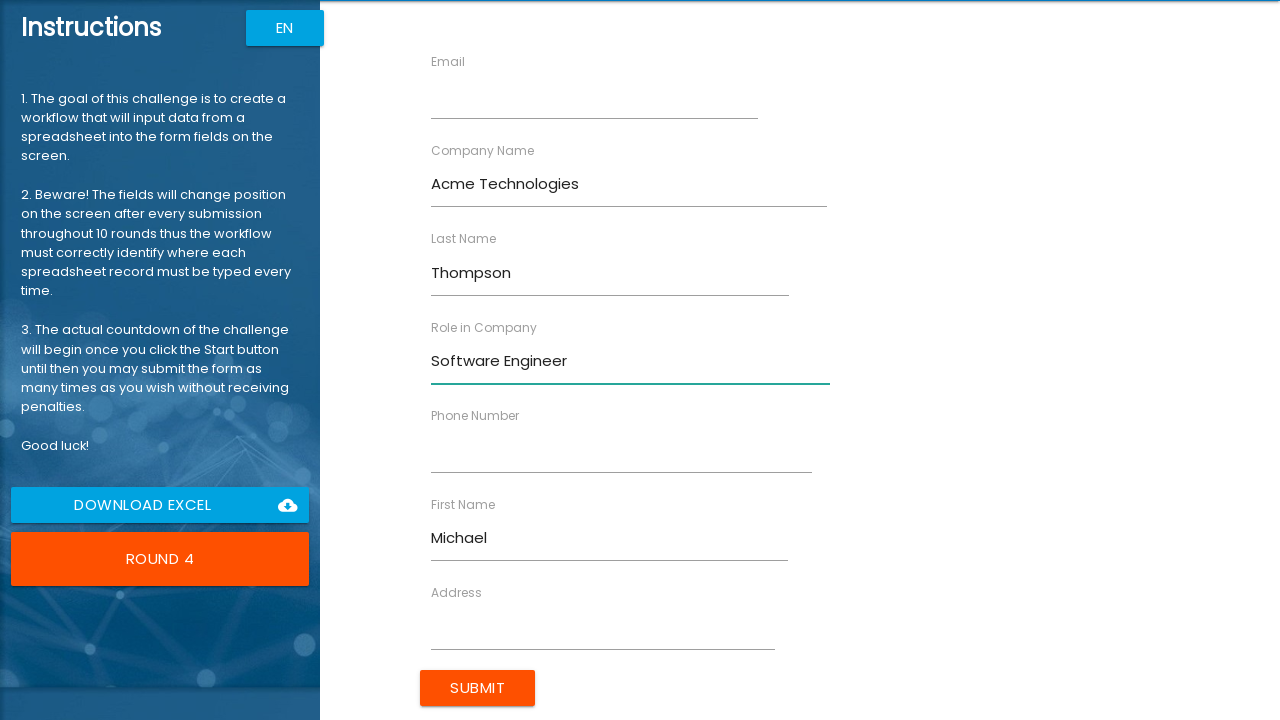

Filled 'Address' field with '742 Evergreen Terrace, Springfield' in round 4 on //label[text()="Address"]/following-sibling::input
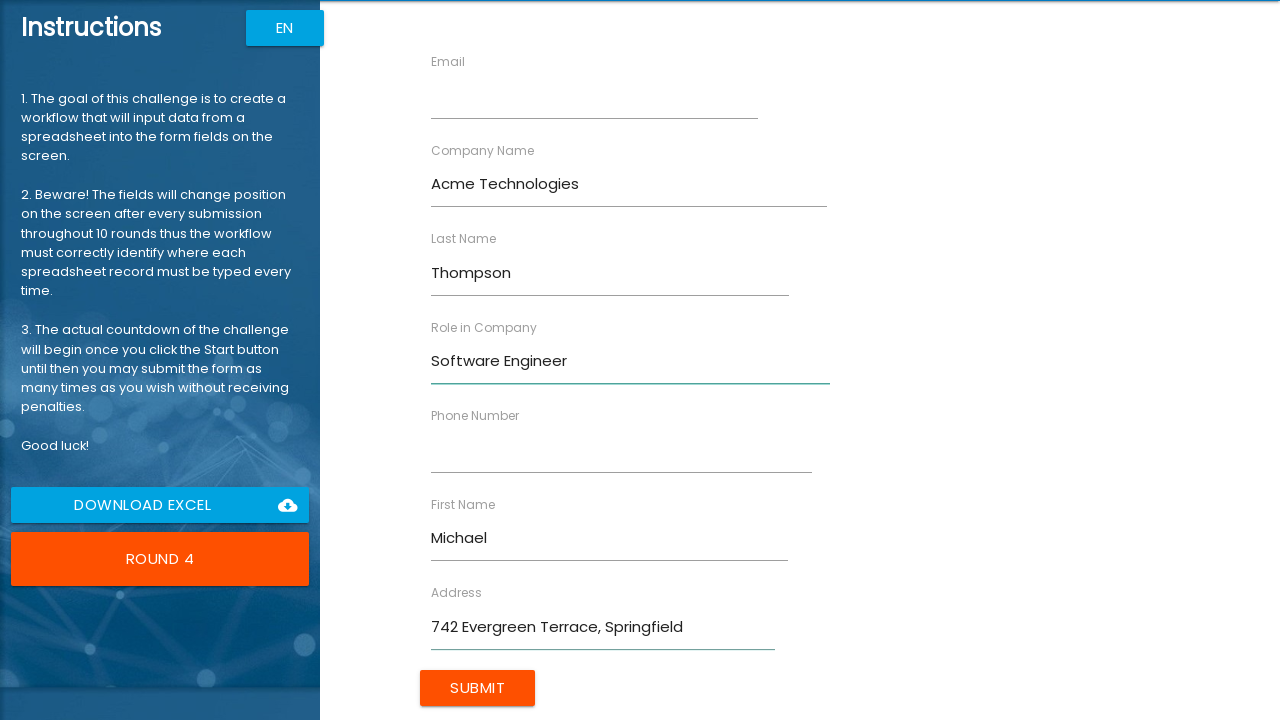

Waited 500ms after filling 'Address'
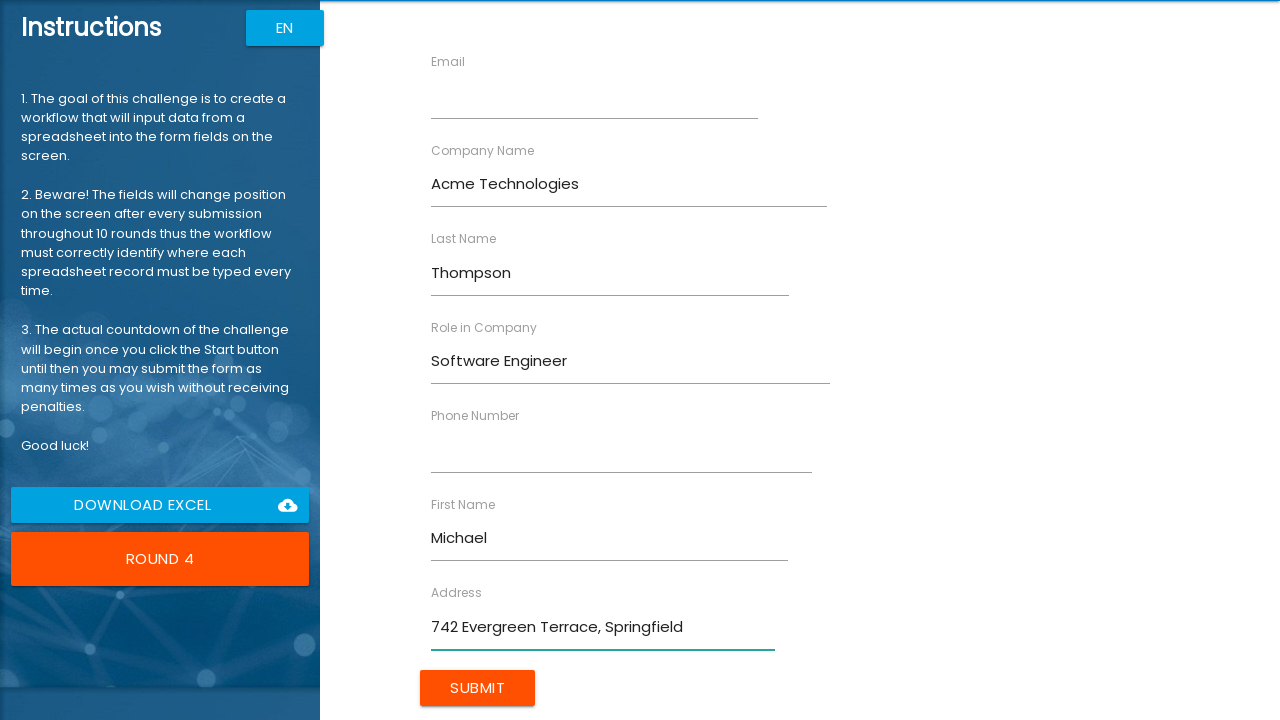

Filled 'Email' field with 'michael.thompson@acmetech.com' in round 4 on //label[text()="Email"]/following-sibling::input
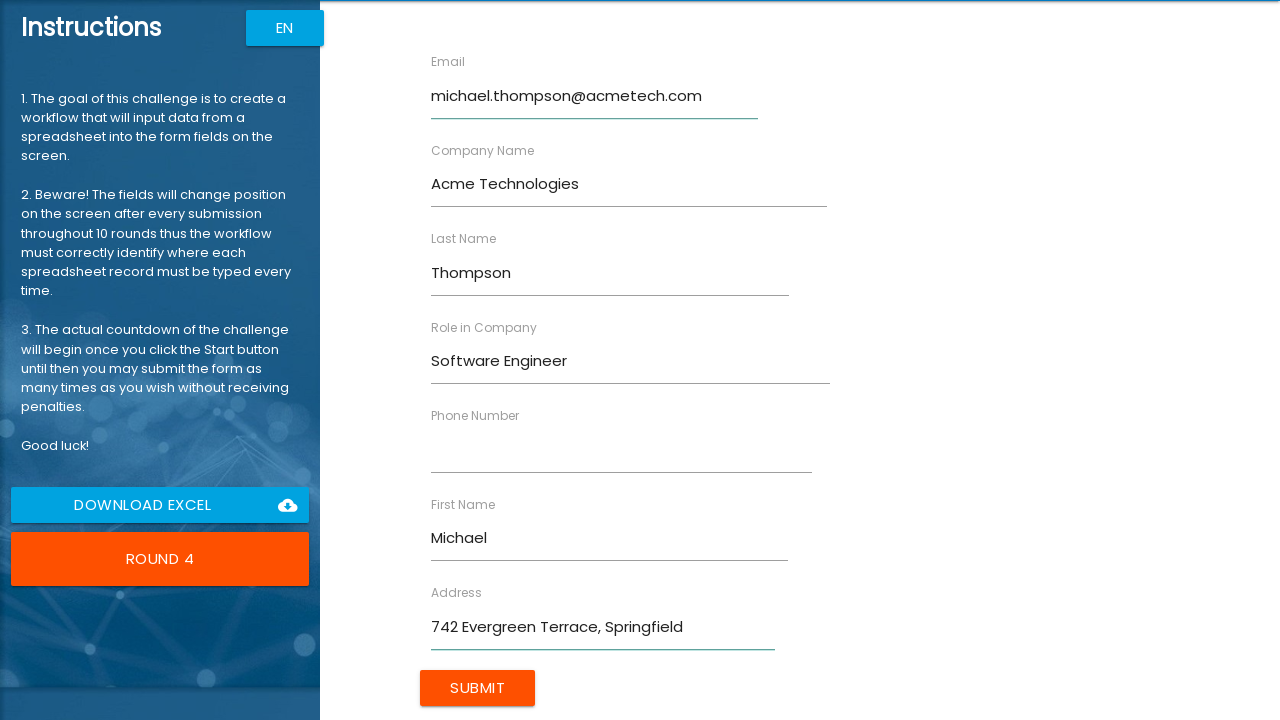

Waited 500ms after filling 'Email'
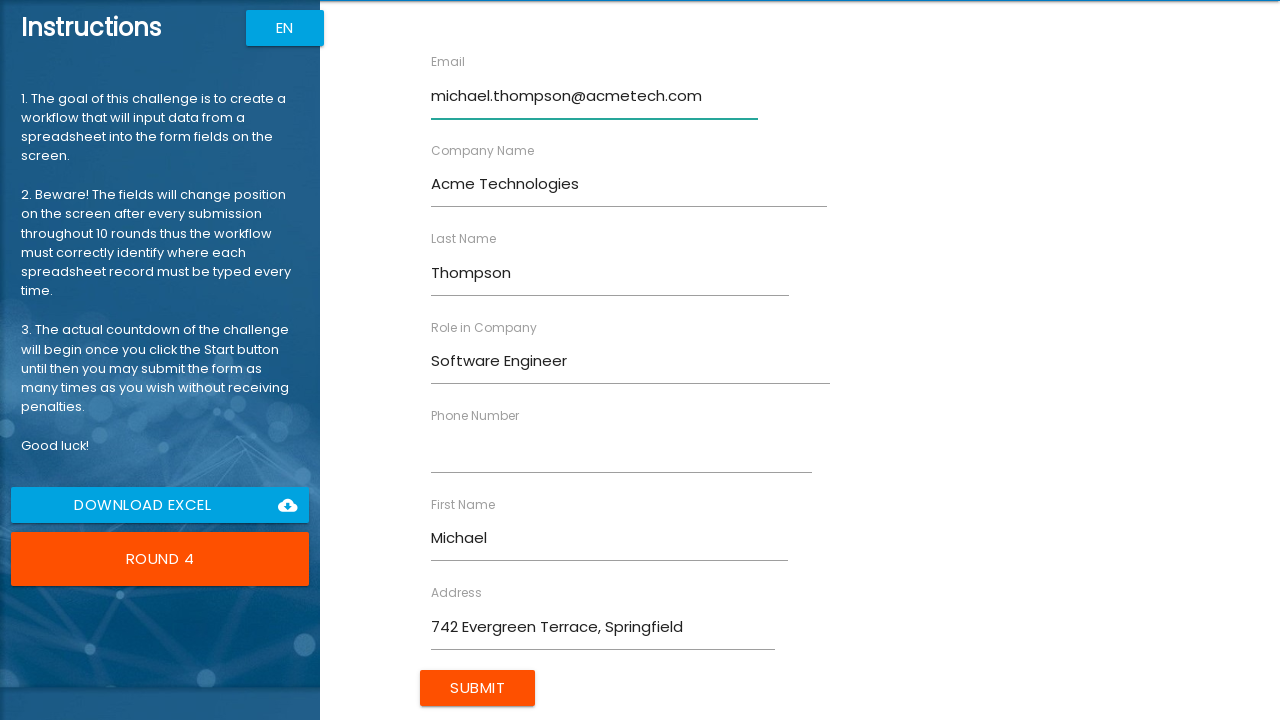

Filled 'Phone Number' field with '5551234567' in round 4 on //label[text()="Phone Number"]/following-sibling::input
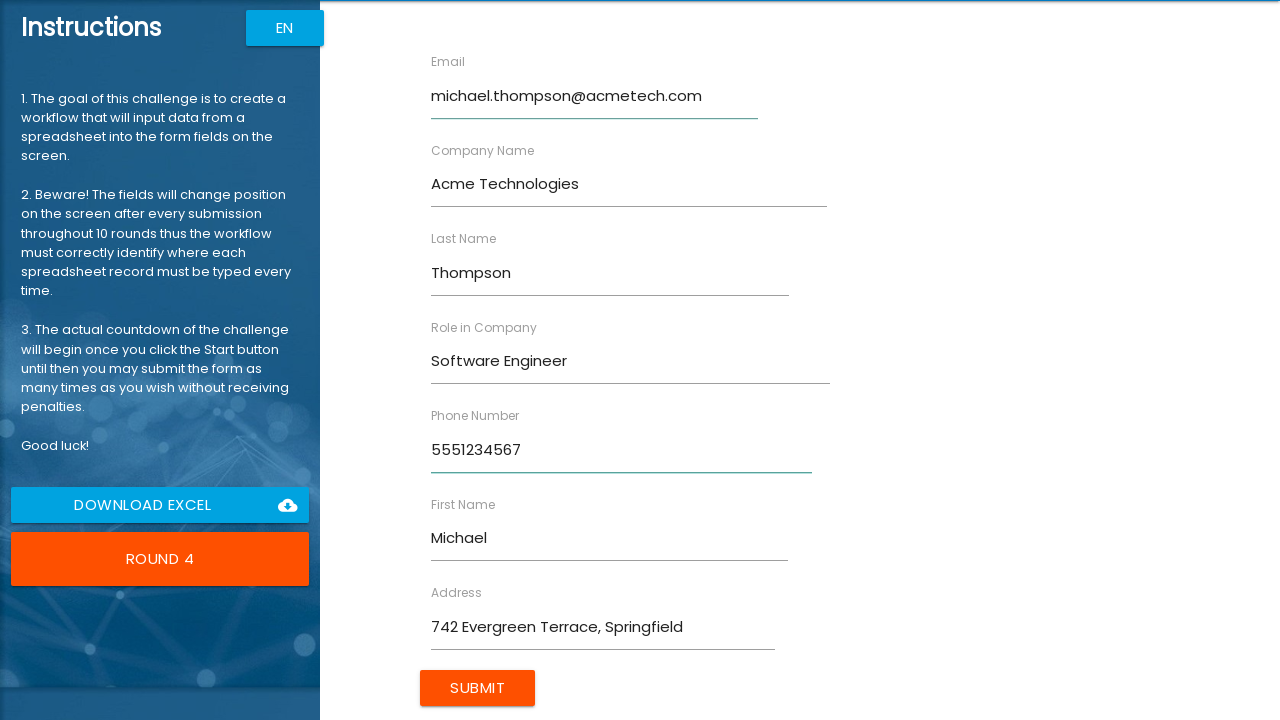

Waited 500ms after filling 'Phone Number'
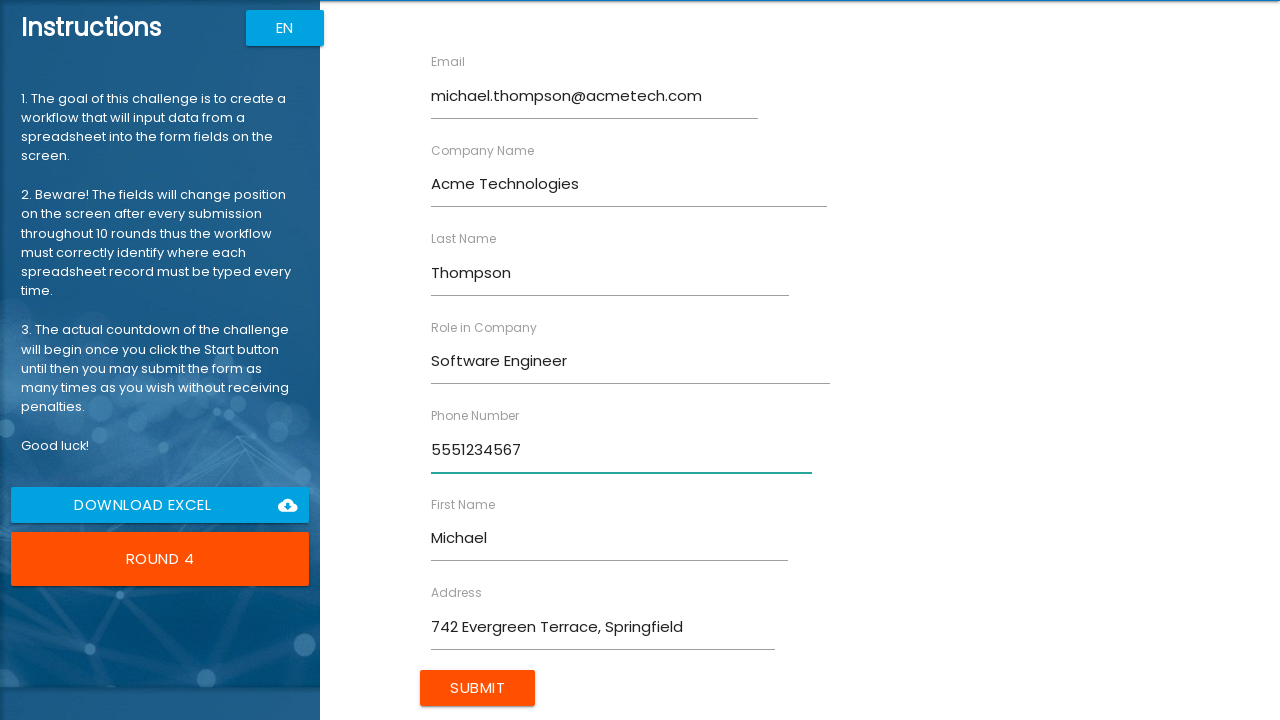

Clicked Submit button for round 4 at (478, 688) on input[value="Submit"]
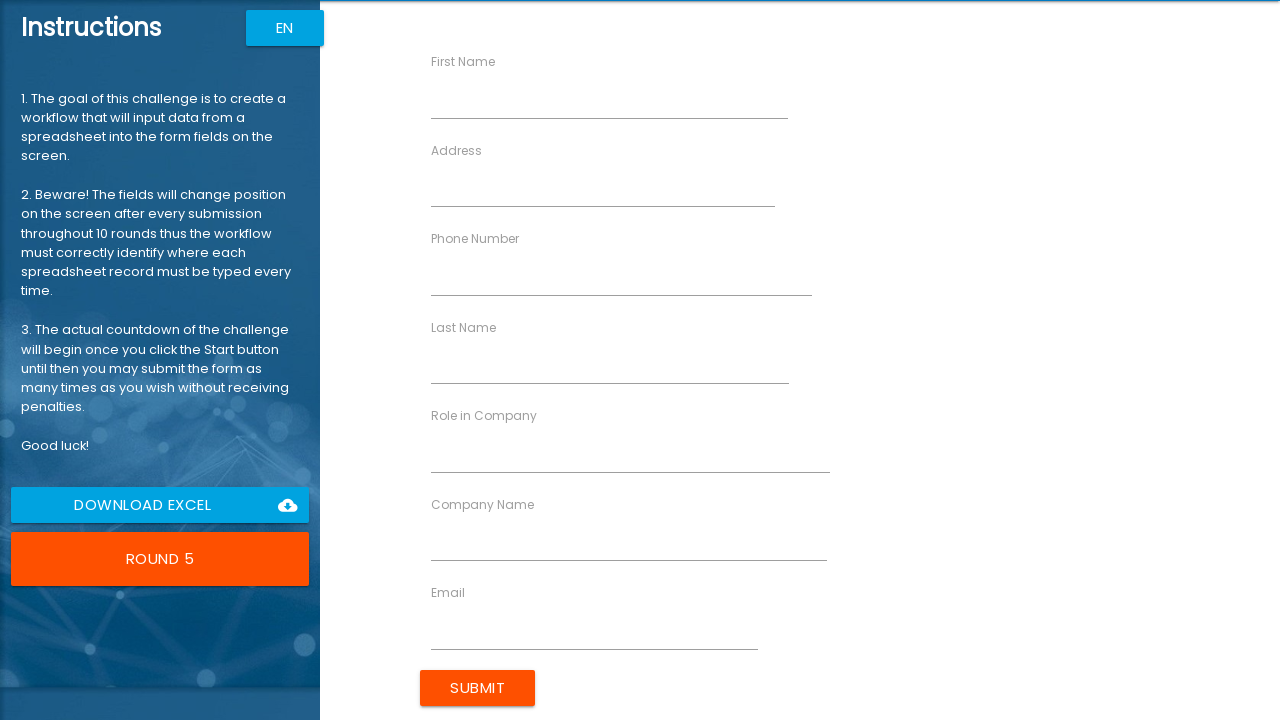

Waited 1500ms after form submission in round 4
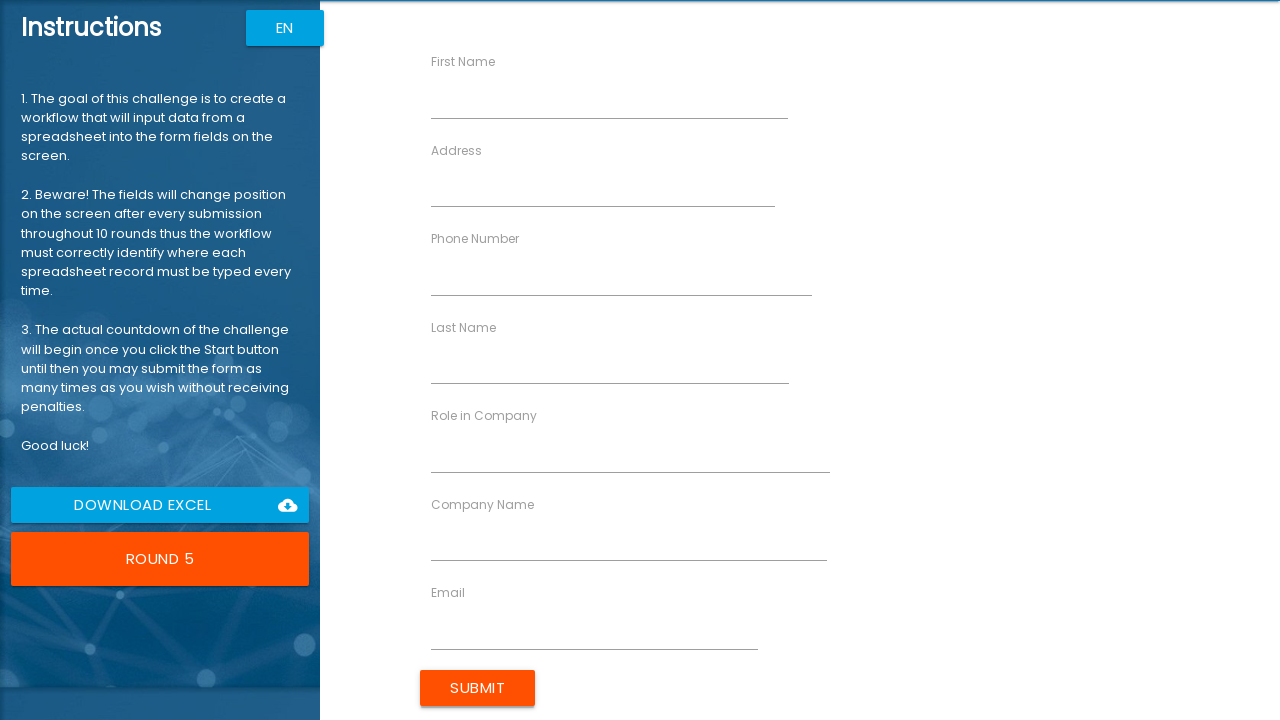

Filled 'First Name' field with 'Michael' in round 5 on //label[text()="First Name"]/following-sibling::input
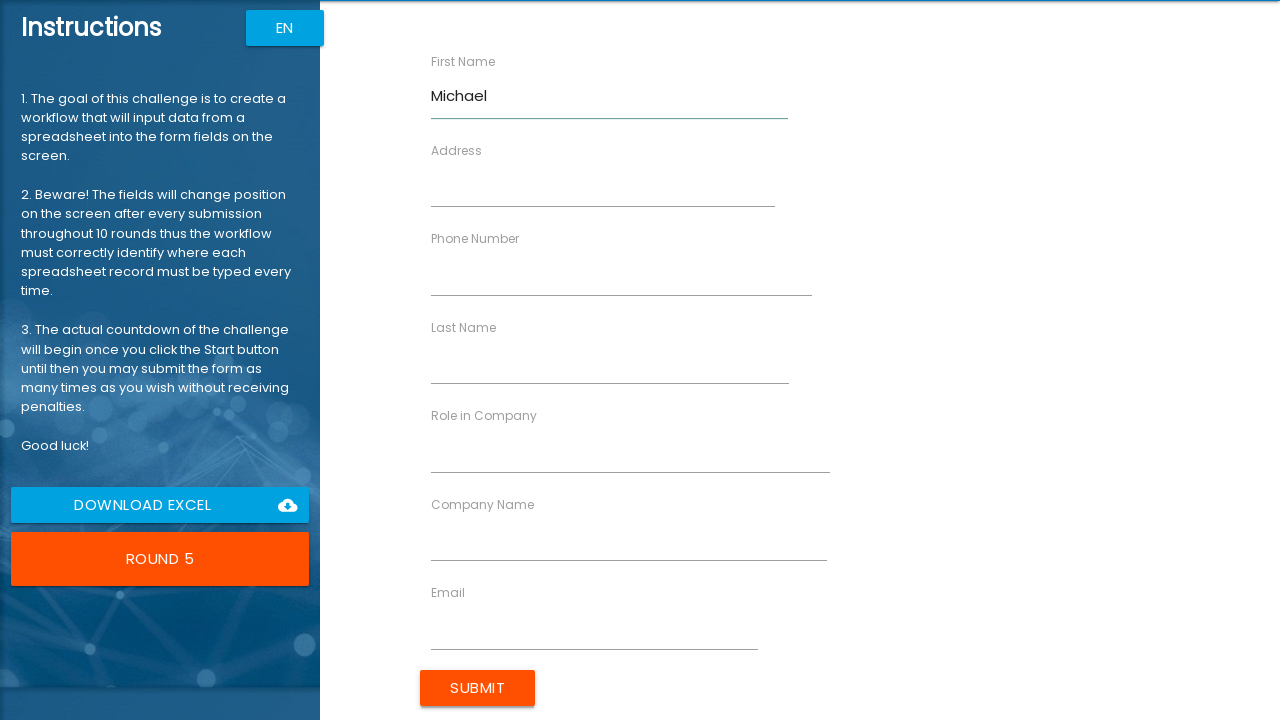

Waited 500ms after filling 'First Name'
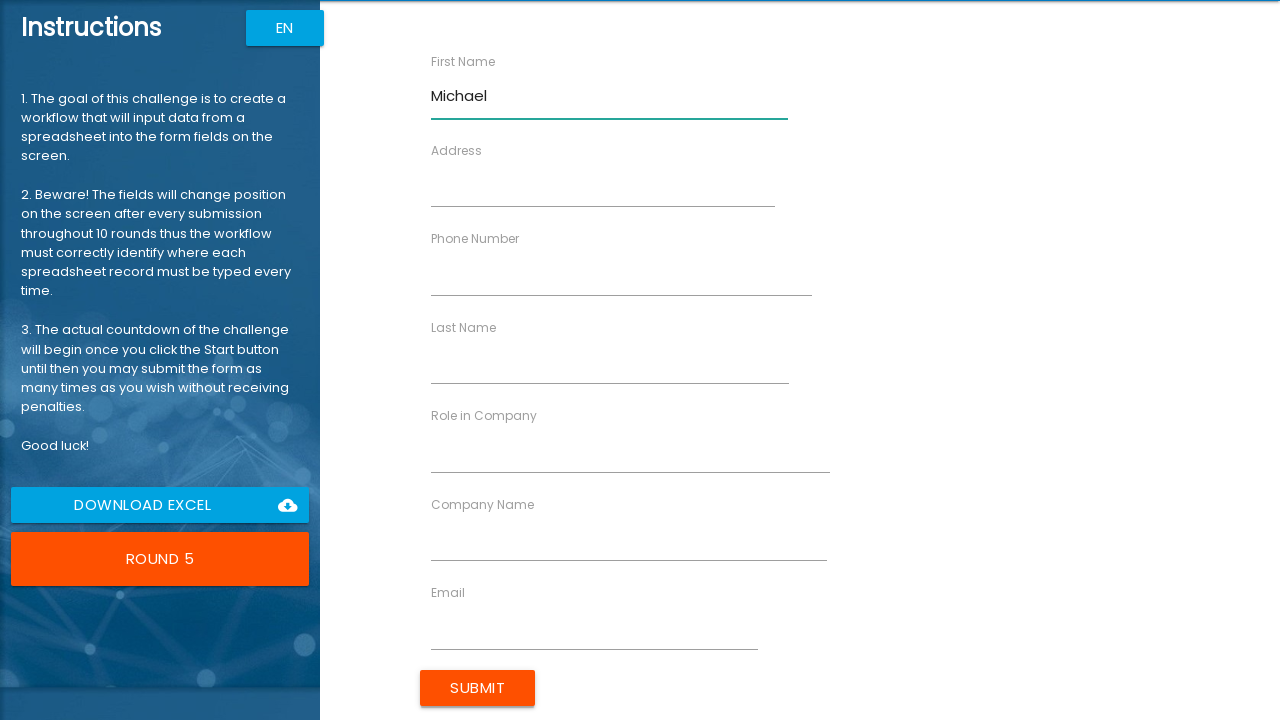

Filled 'Last Name' field with 'Thompson' in round 5 on //label[text()="Last Name"]/following-sibling::input
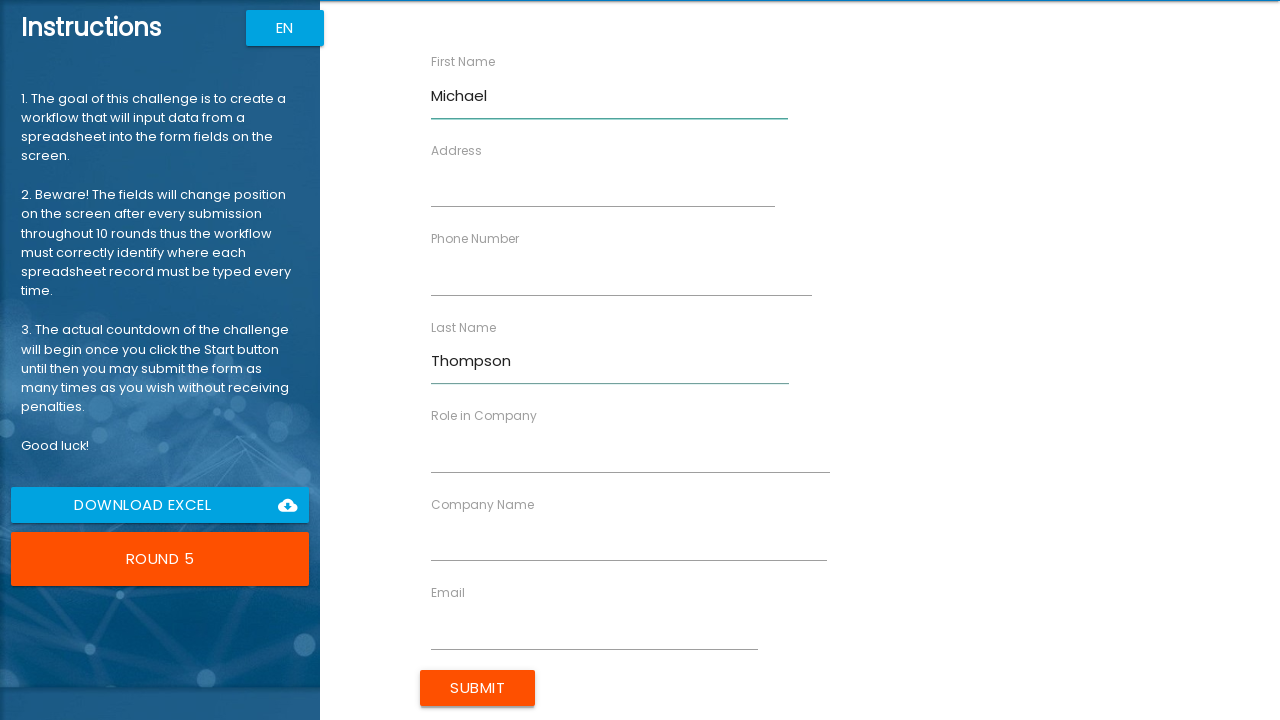

Waited 500ms after filling 'Last Name'
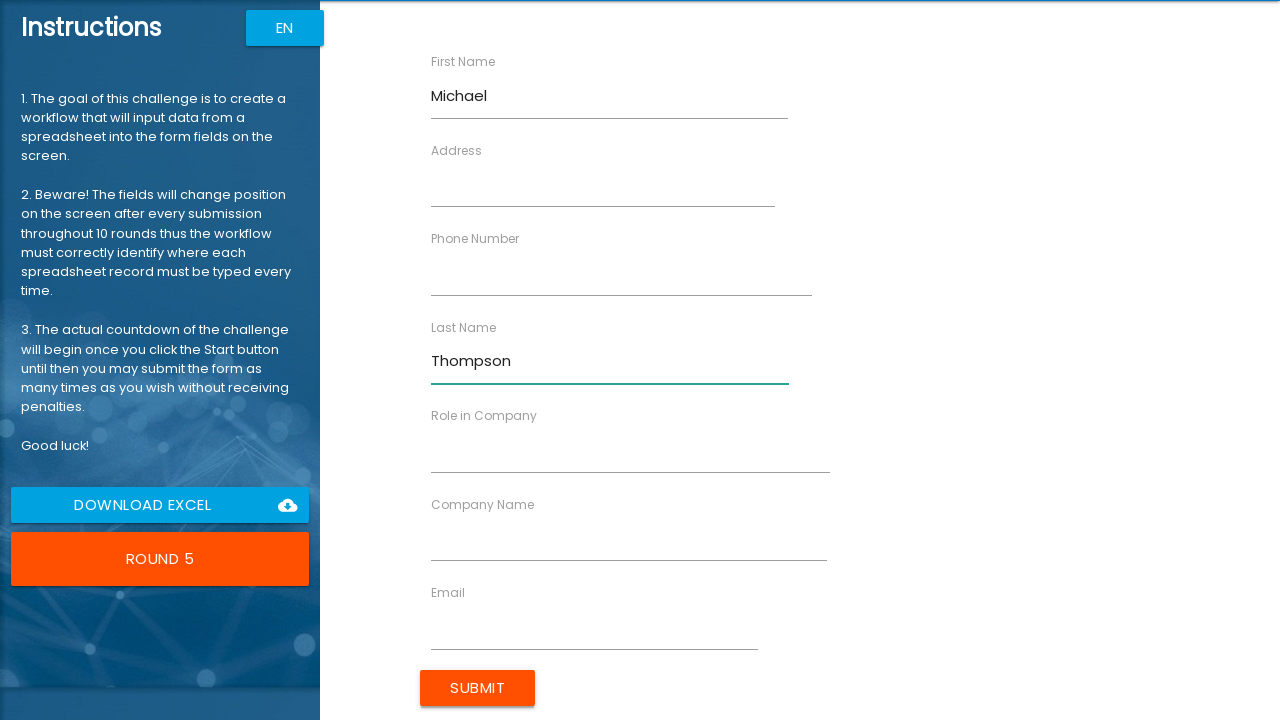

Filled 'Company Name' field with 'Acme Technologies' in round 5 on //label[text()="Company Name"]/following-sibling::input
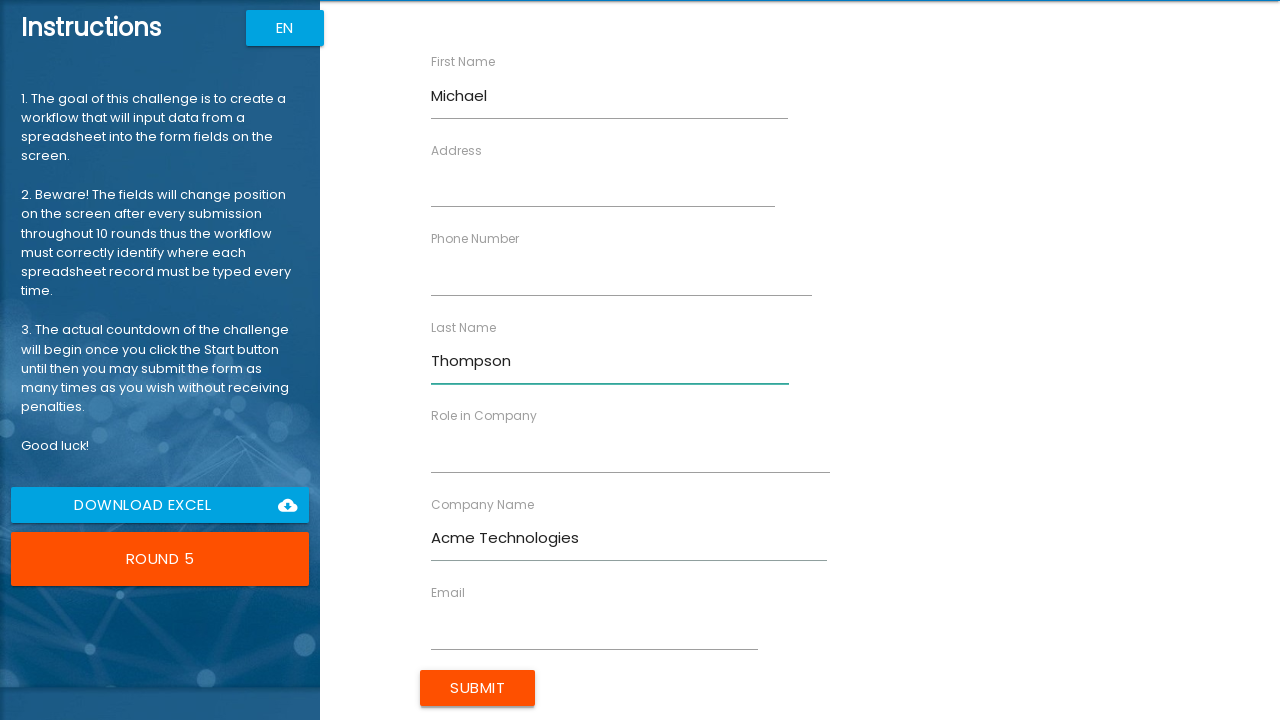

Waited 500ms after filling 'Company Name'
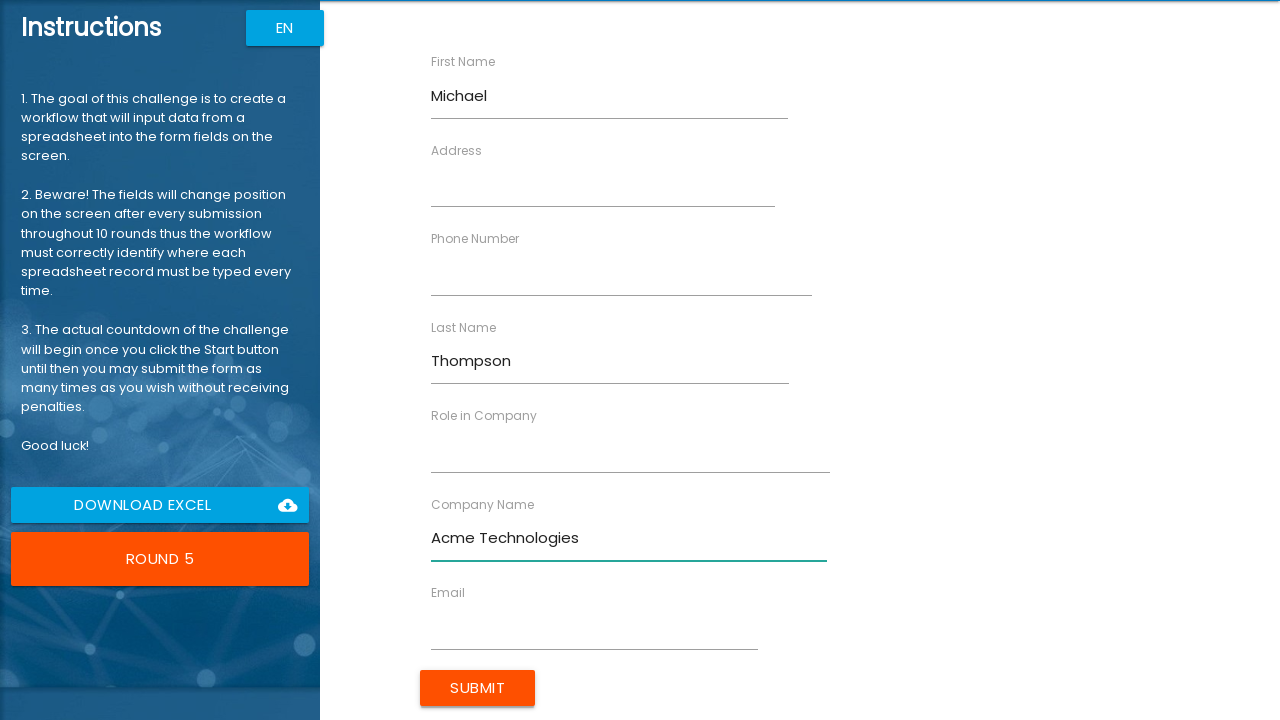

Filled 'Role in Company' field with 'Software Engineer' in round 5 on //label[text()="Role in Company"]/following-sibling::input
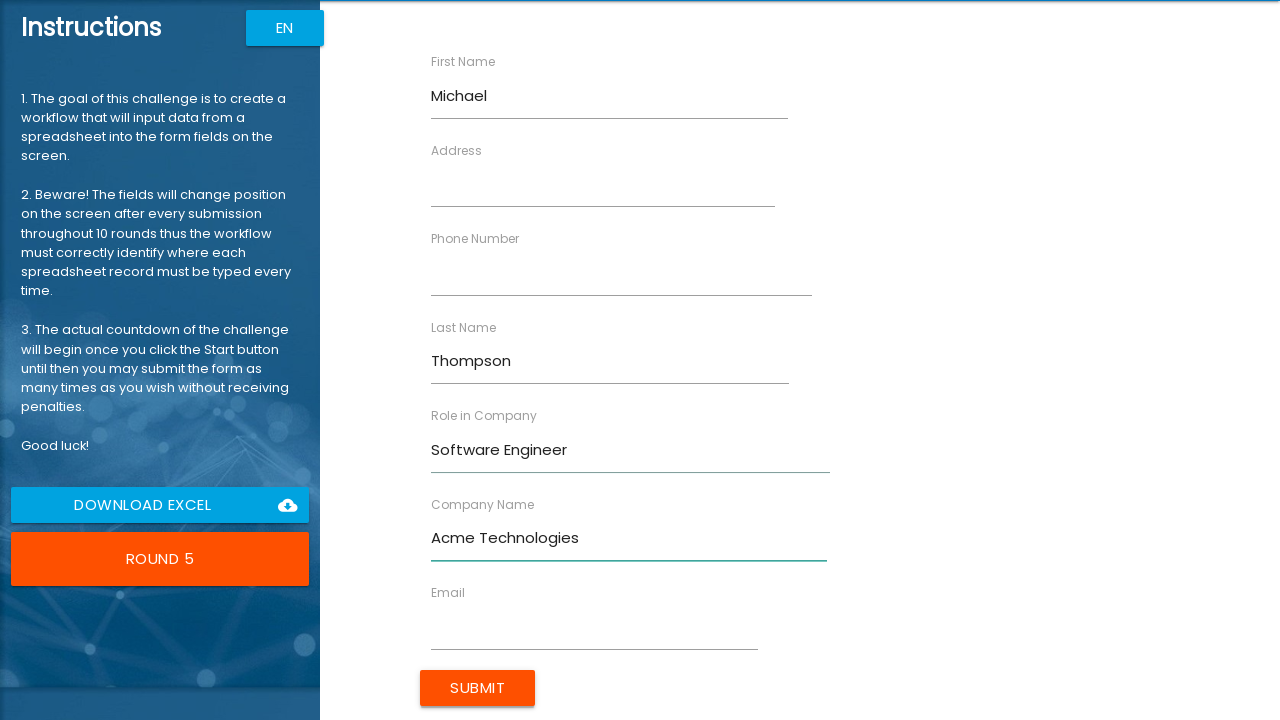

Waited 500ms after filling 'Role in Company'
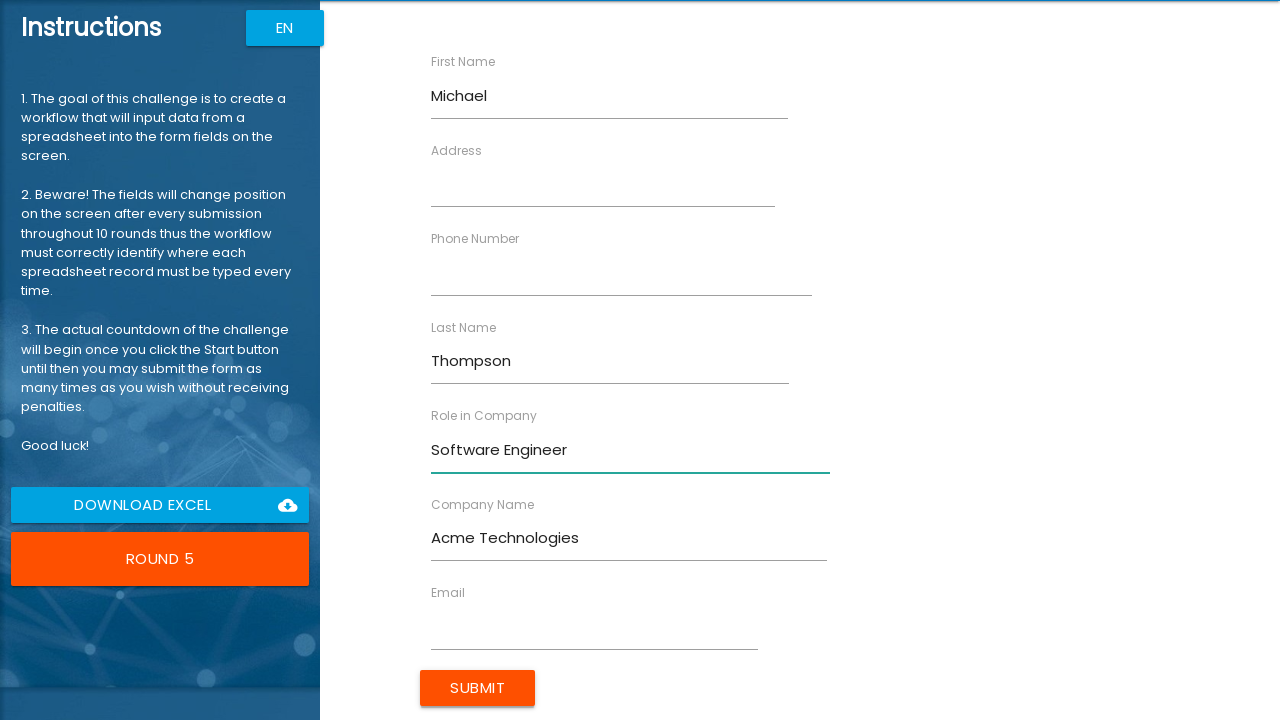

Filled 'Address' field with '742 Evergreen Terrace, Springfield' in round 5 on //label[text()="Address"]/following-sibling::input
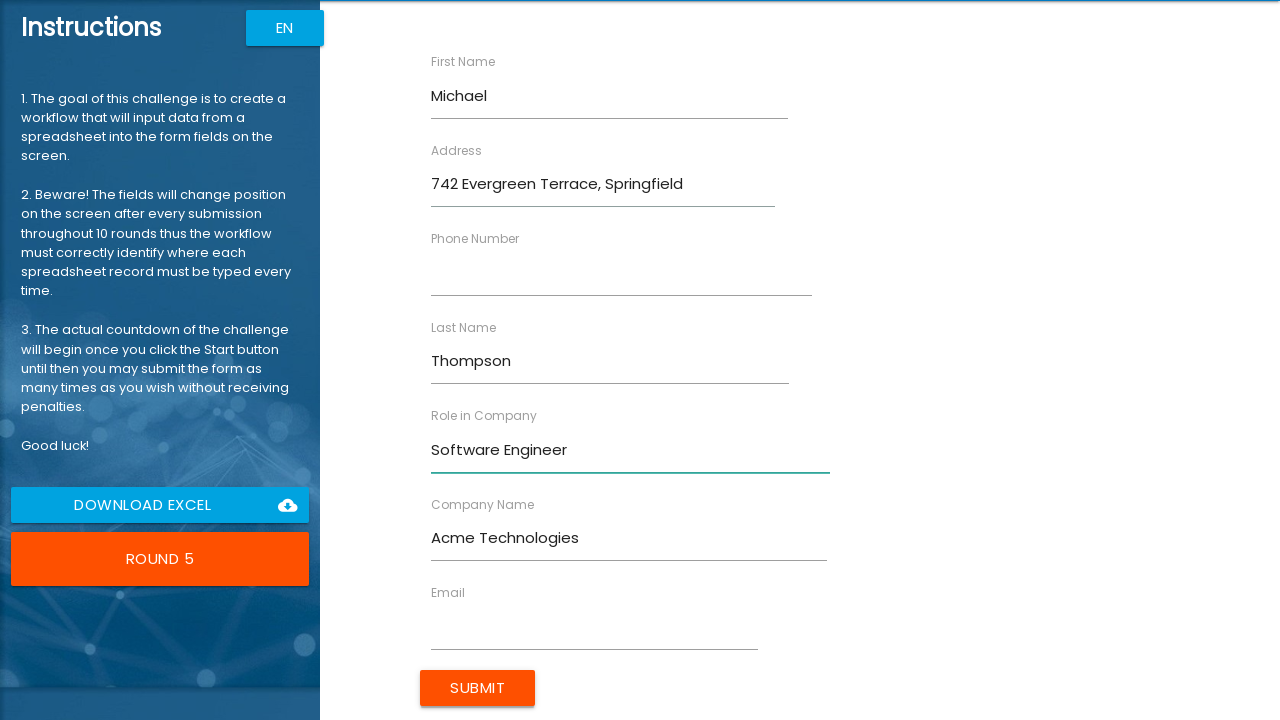

Waited 500ms after filling 'Address'
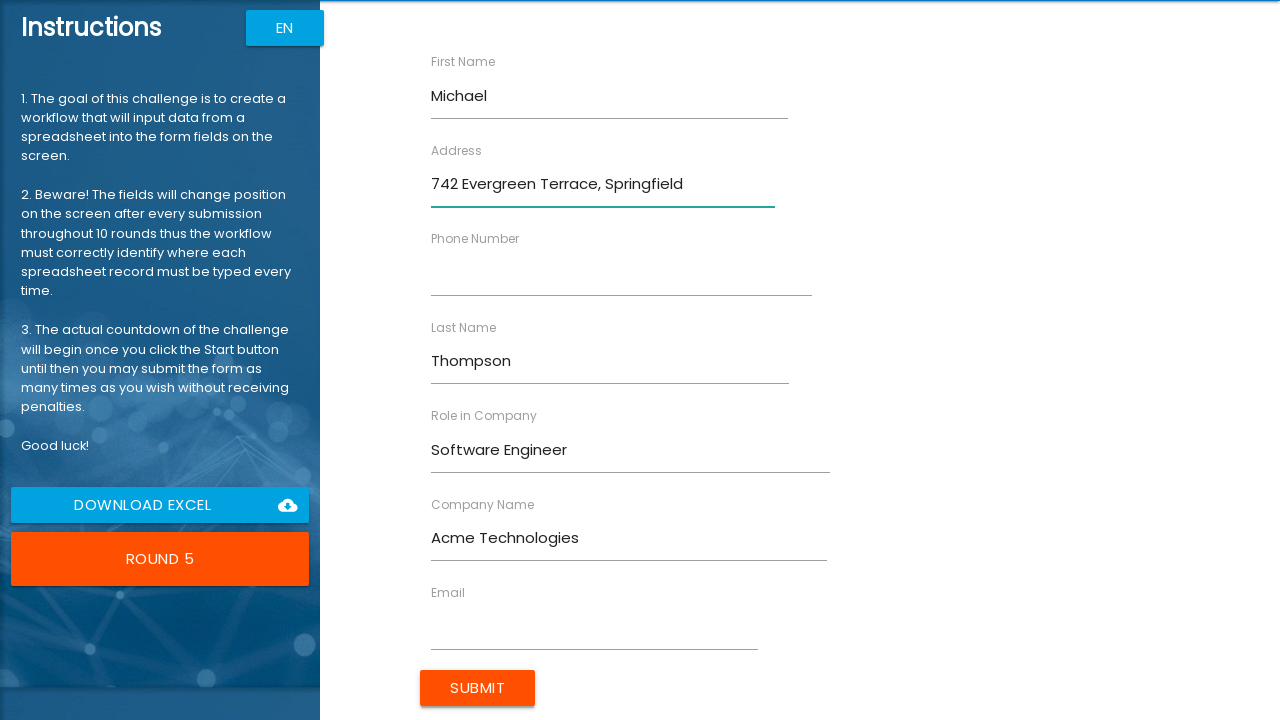

Filled 'Email' field with 'michael.thompson@acmetech.com' in round 5 on //label[text()="Email"]/following-sibling::input
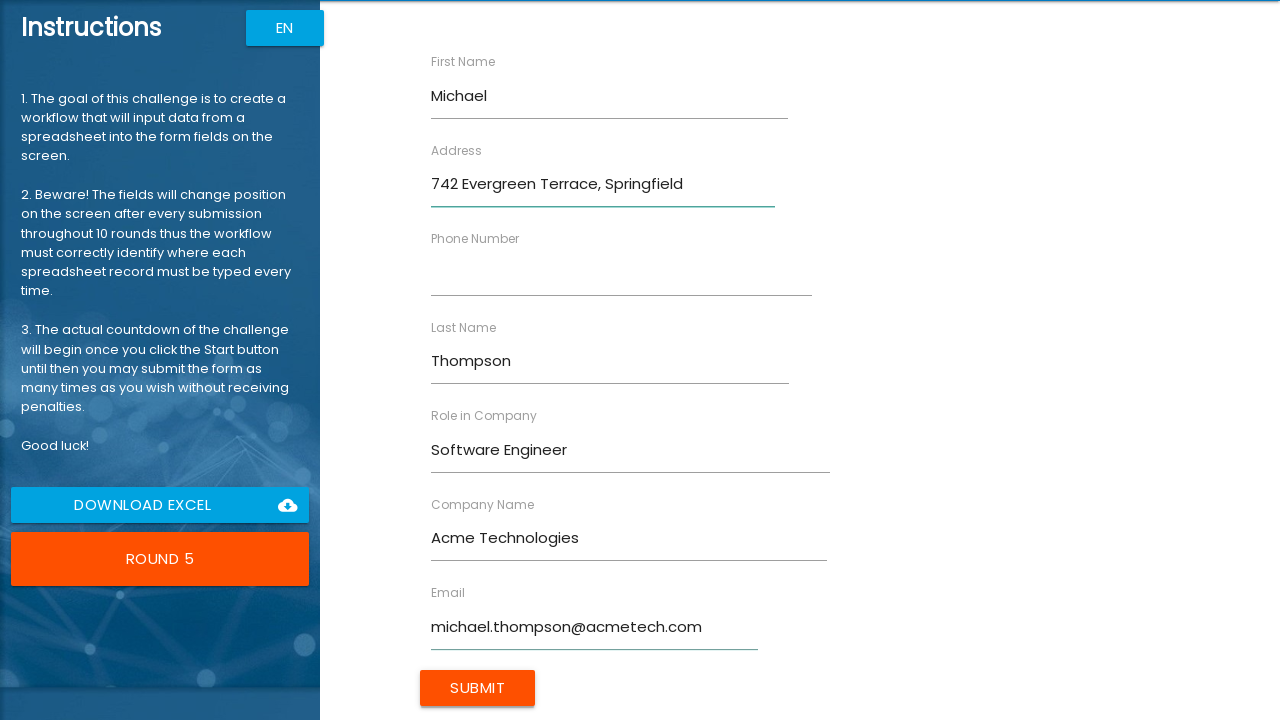

Waited 500ms after filling 'Email'
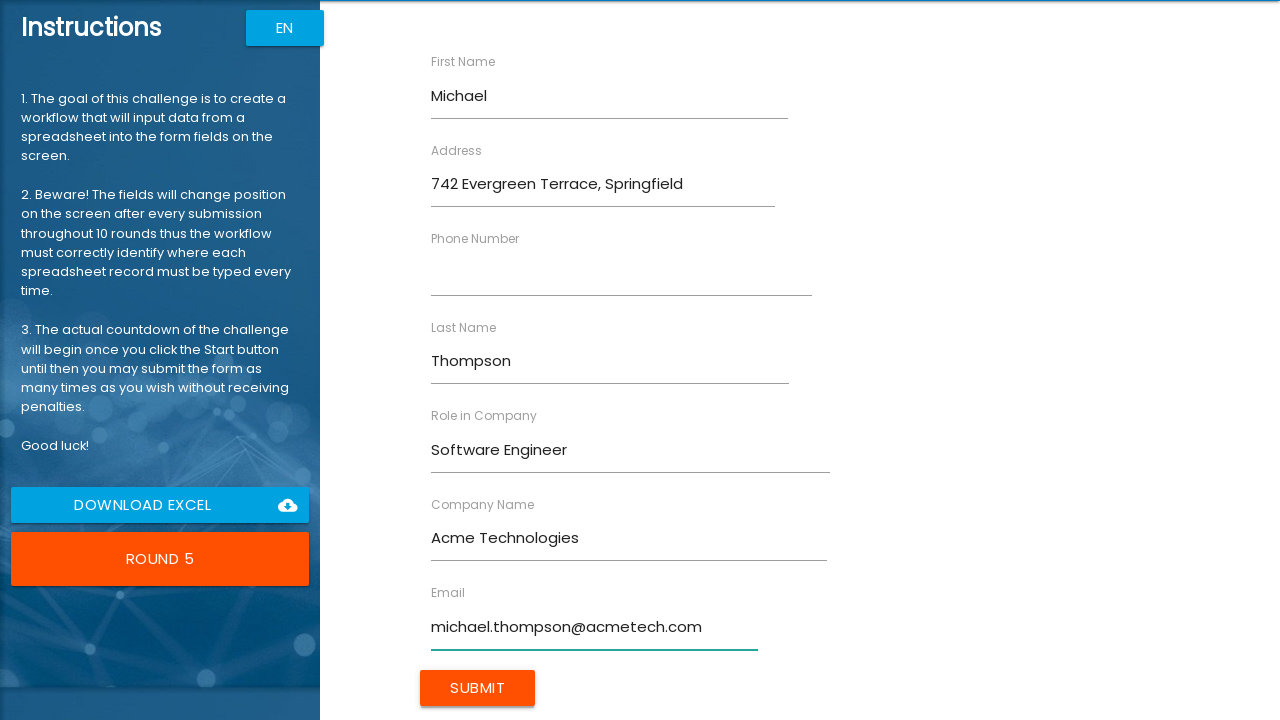

Filled 'Phone Number' field with '5551234567' in round 5 on //label[text()="Phone Number"]/following-sibling::input
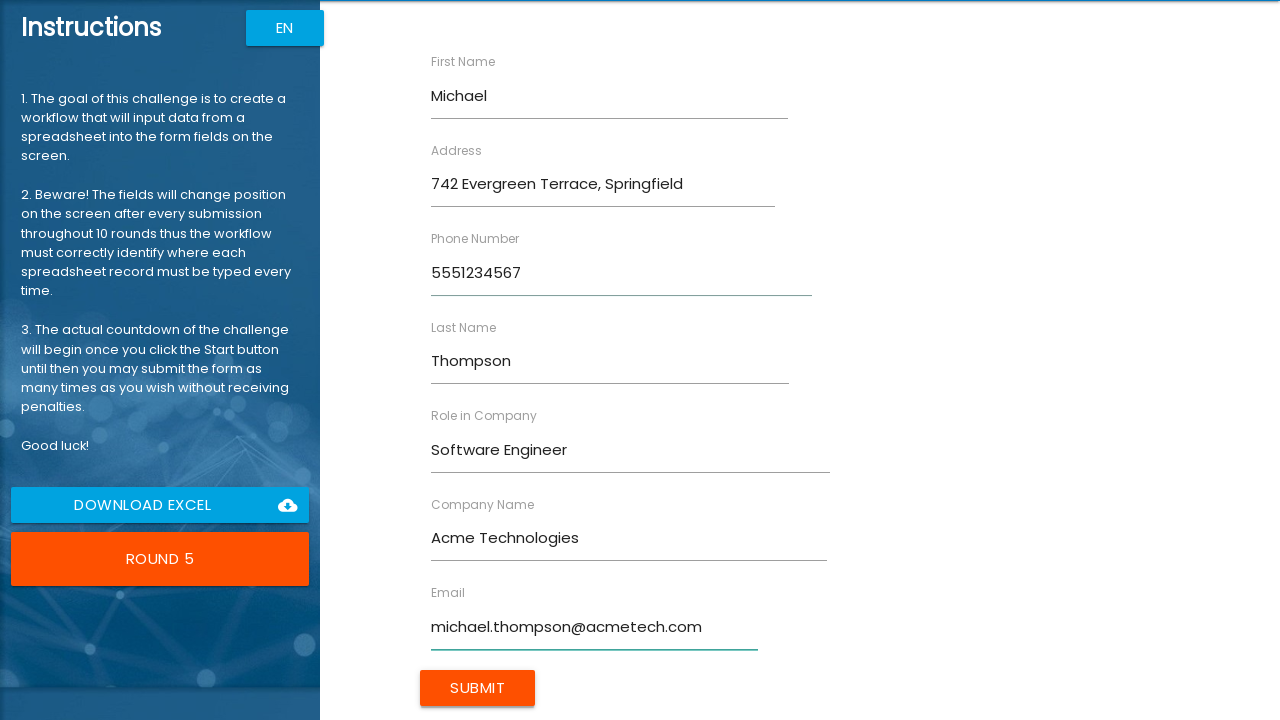

Waited 500ms after filling 'Phone Number'
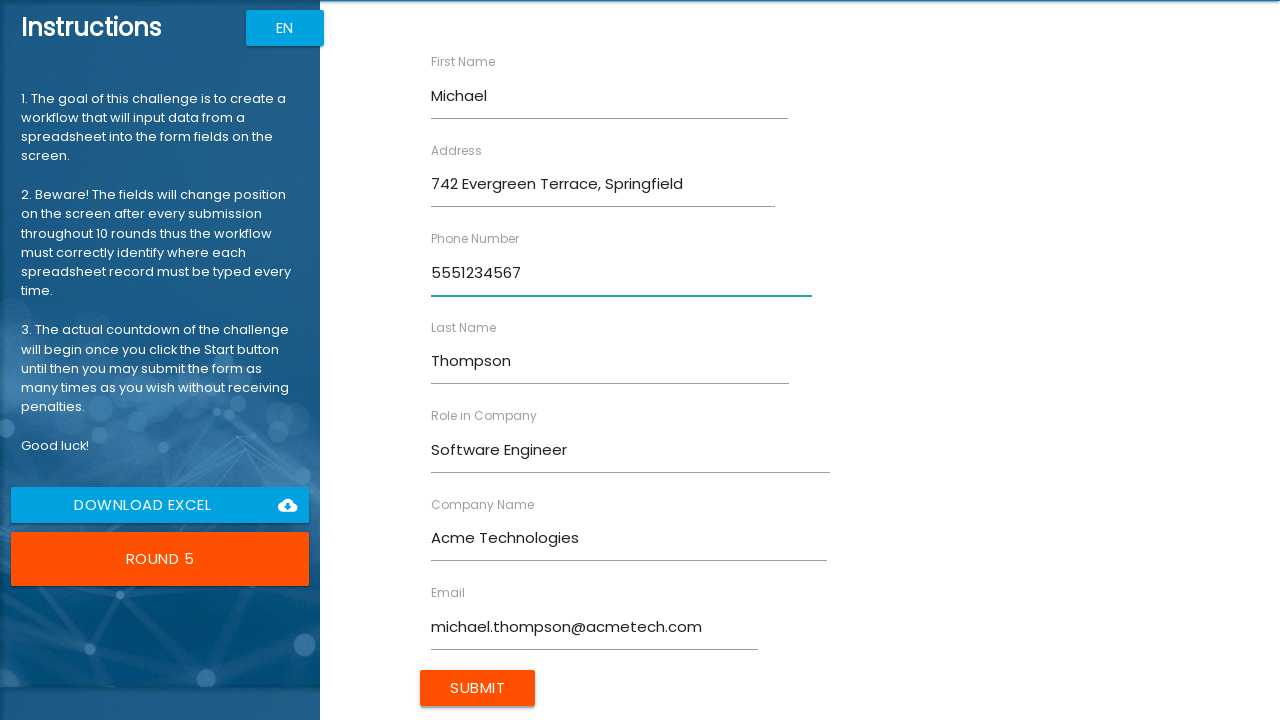

Clicked Submit button for round 5 at (478, 688) on input[value="Submit"]
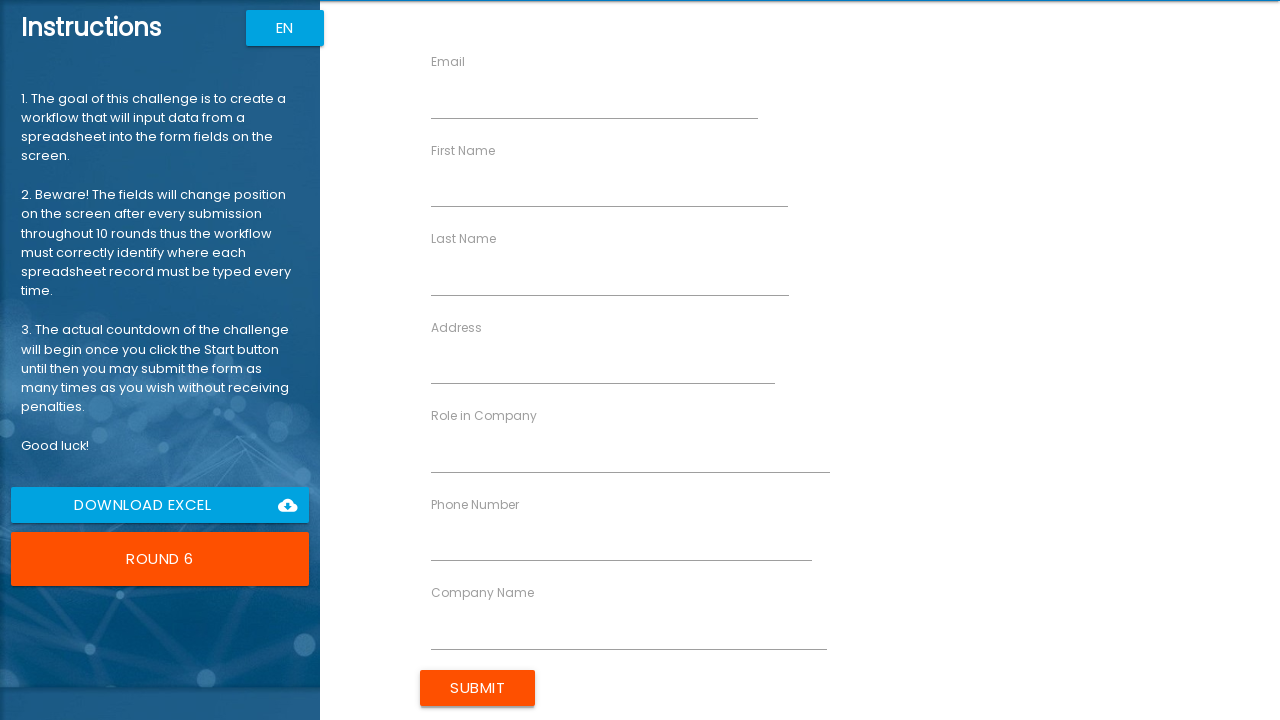

Waited 1500ms after form submission in round 5
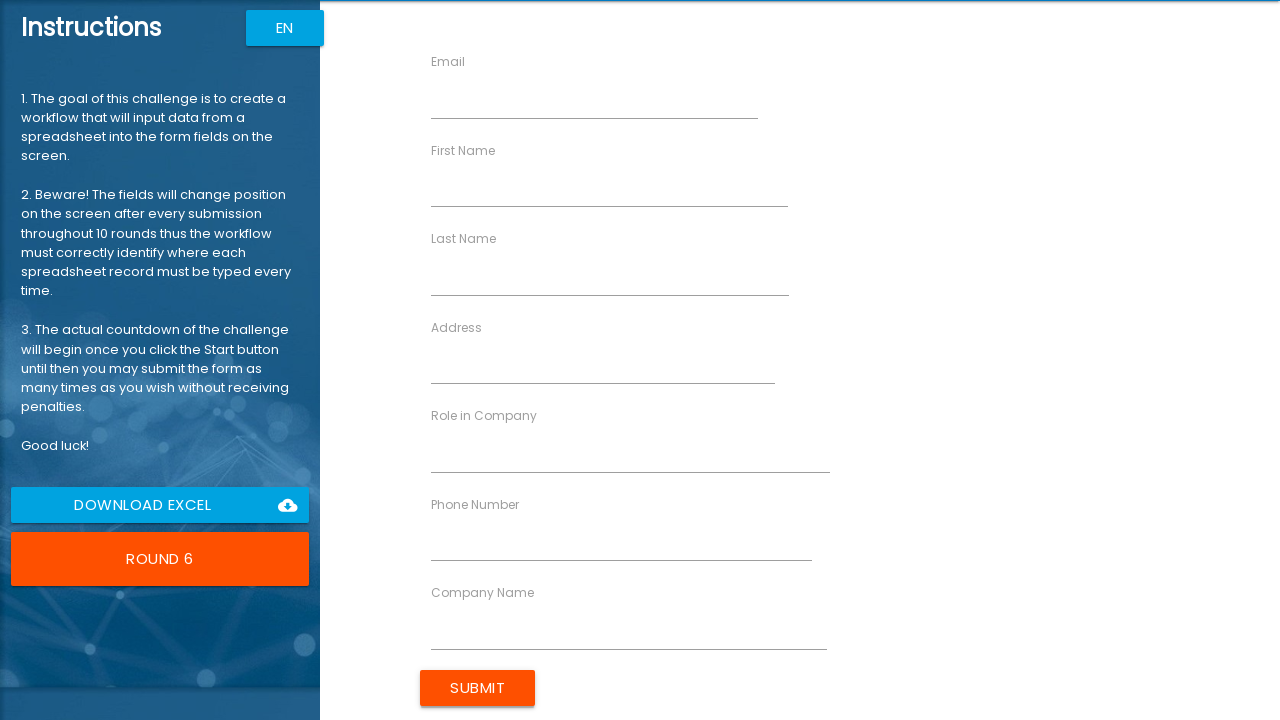

Filled 'First Name' field with 'Michael' in round 6 on //label[text()="First Name"]/following-sibling::input
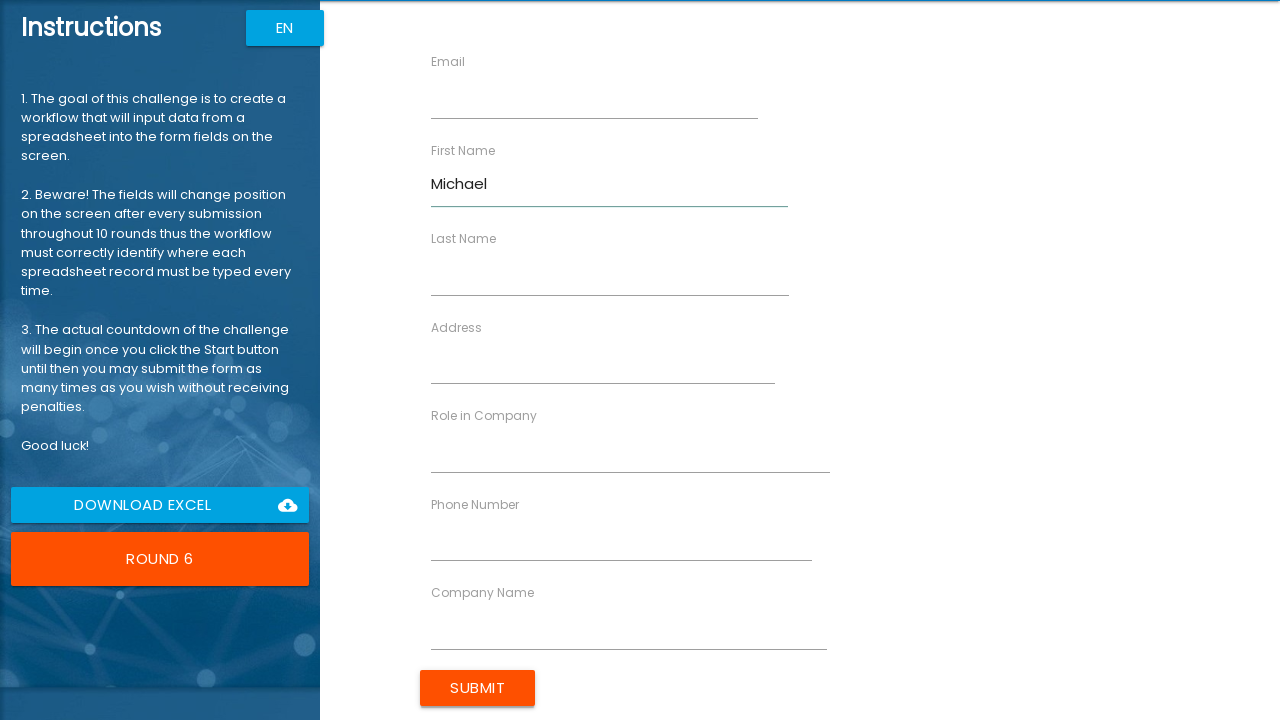

Waited 500ms after filling 'First Name'
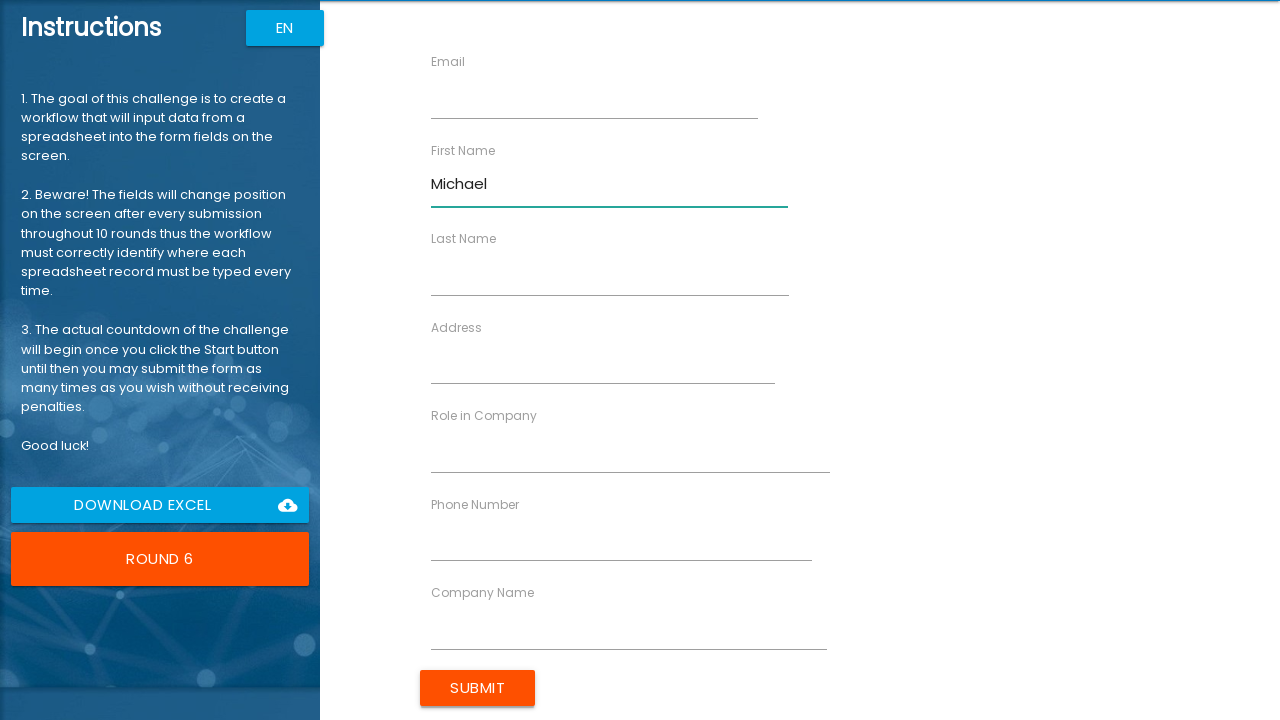

Filled 'Last Name' field with 'Thompson' in round 6 on //label[text()="Last Name"]/following-sibling::input
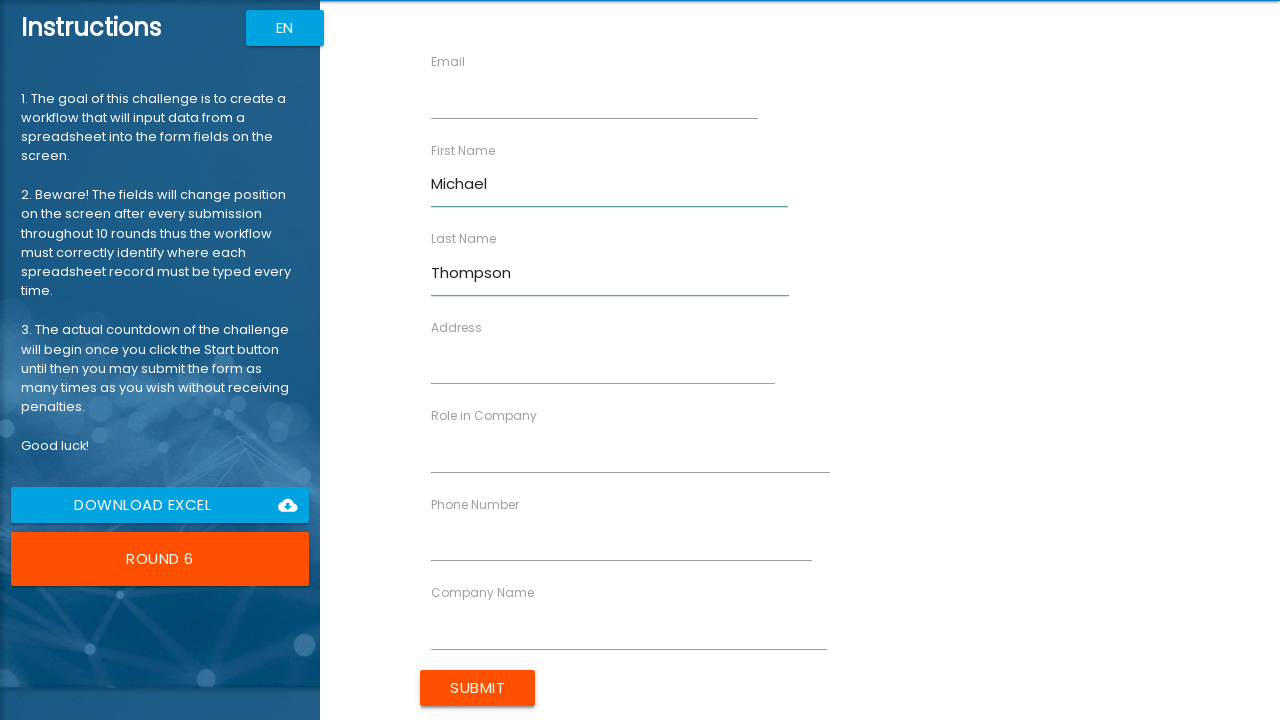

Waited 500ms after filling 'Last Name'
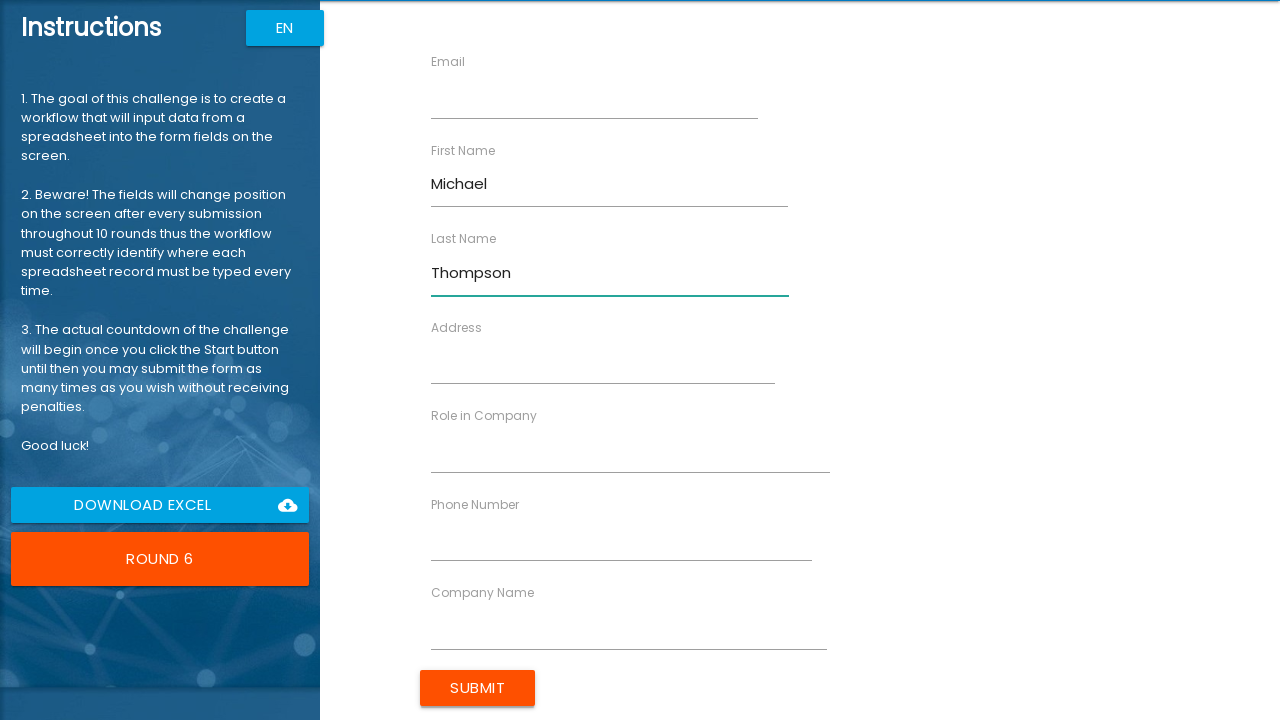

Filled 'Company Name' field with 'Acme Technologies' in round 6 on //label[text()="Company Name"]/following-sibling::input
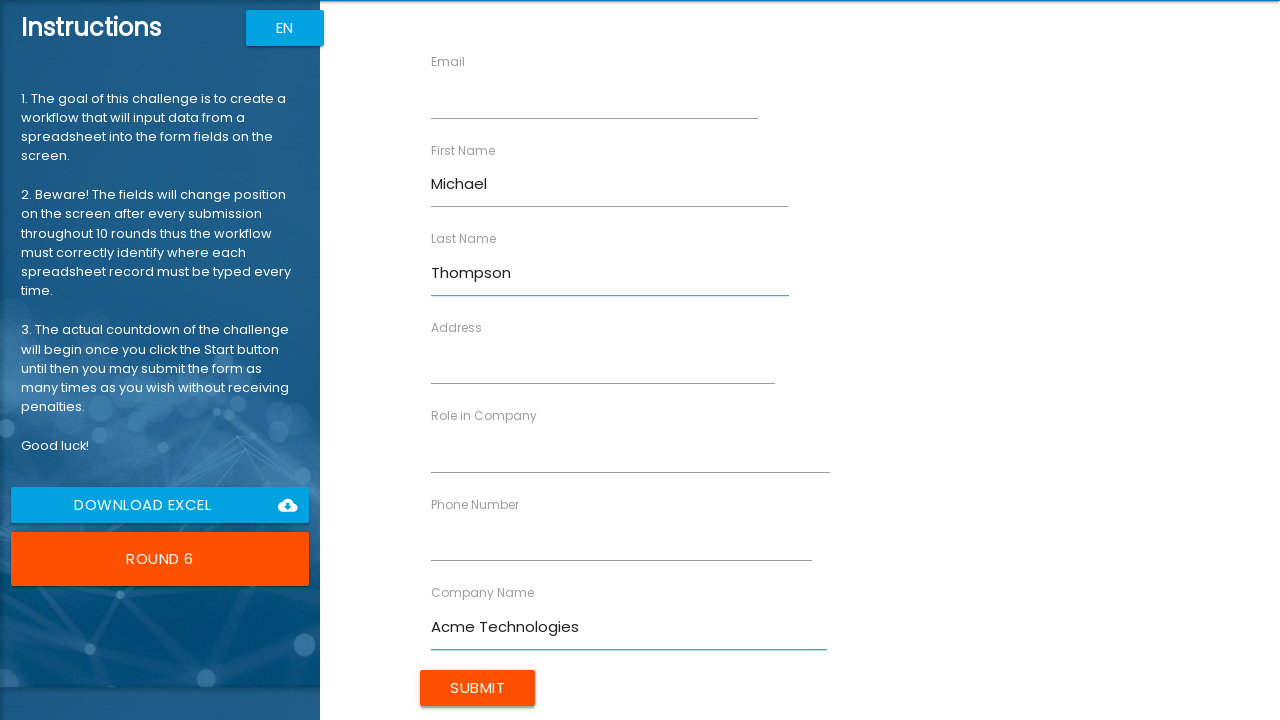

Waited 500ms after filling 'Company Name'
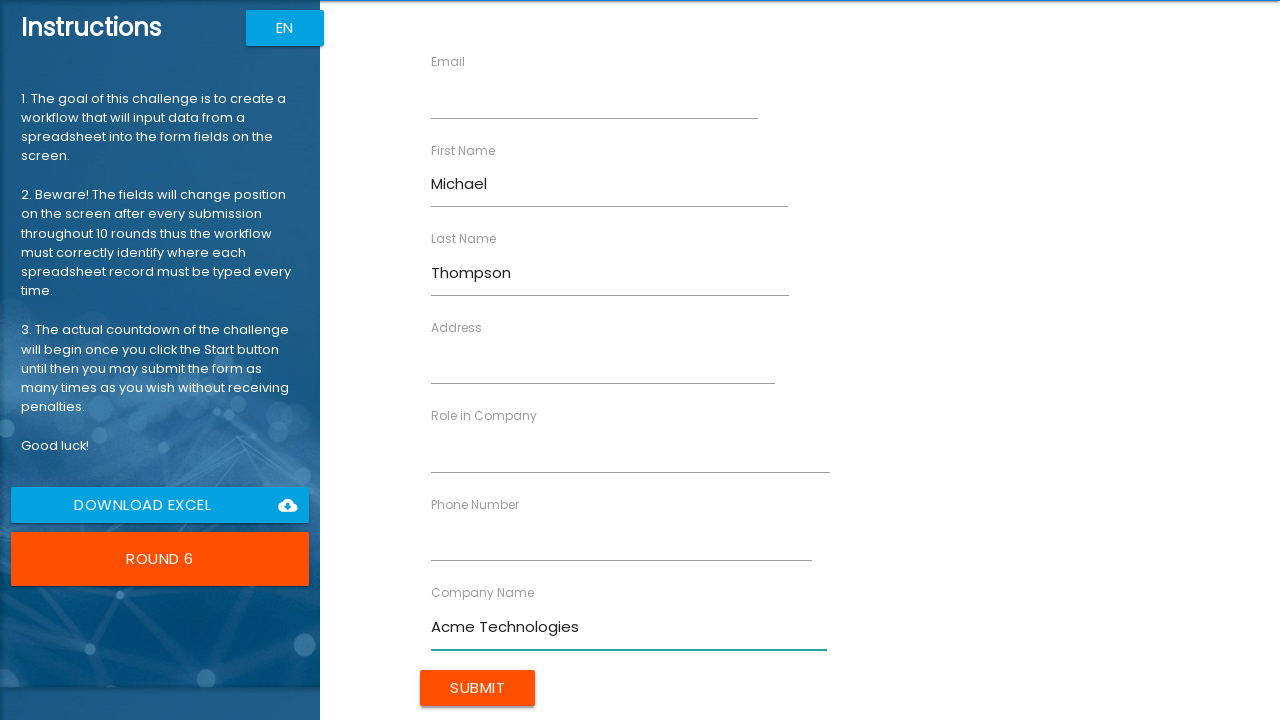

Filled 'Role in Company' field with 'Software Engineer' in round 6 on //label[text()="Role in Company"]/following-sibling::input
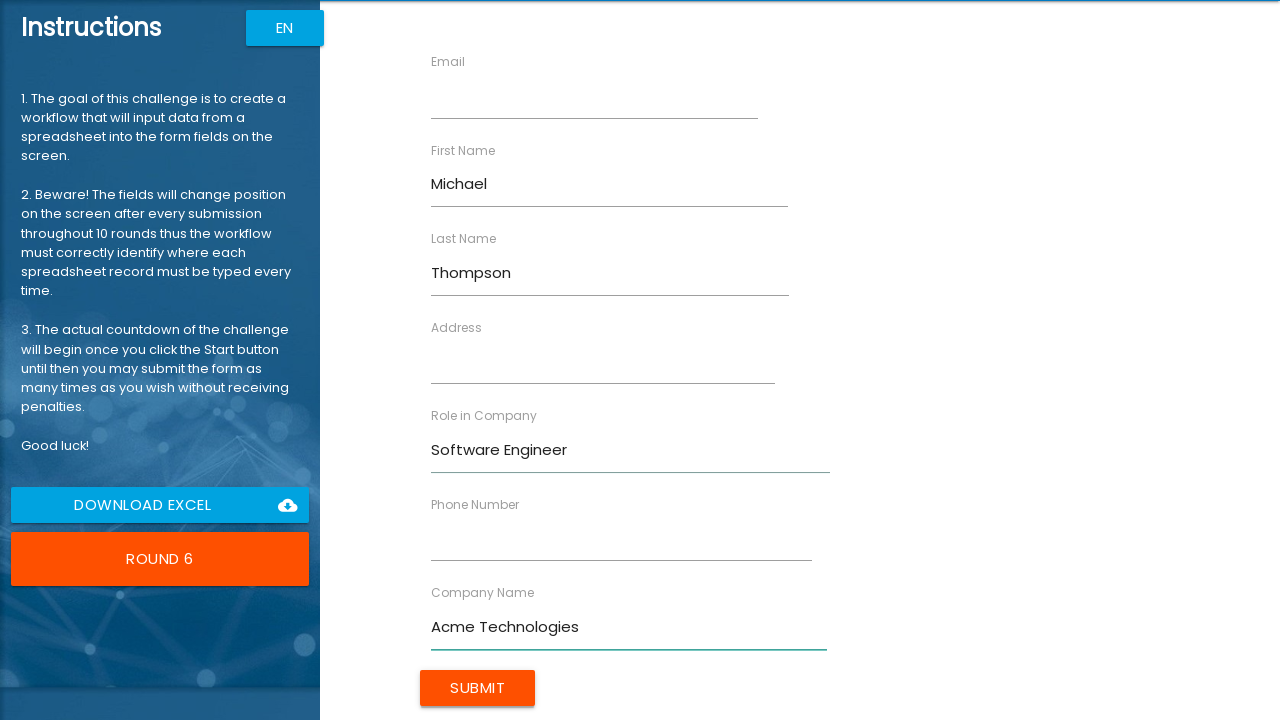

Waited 500ms after filling 'Role in Company'
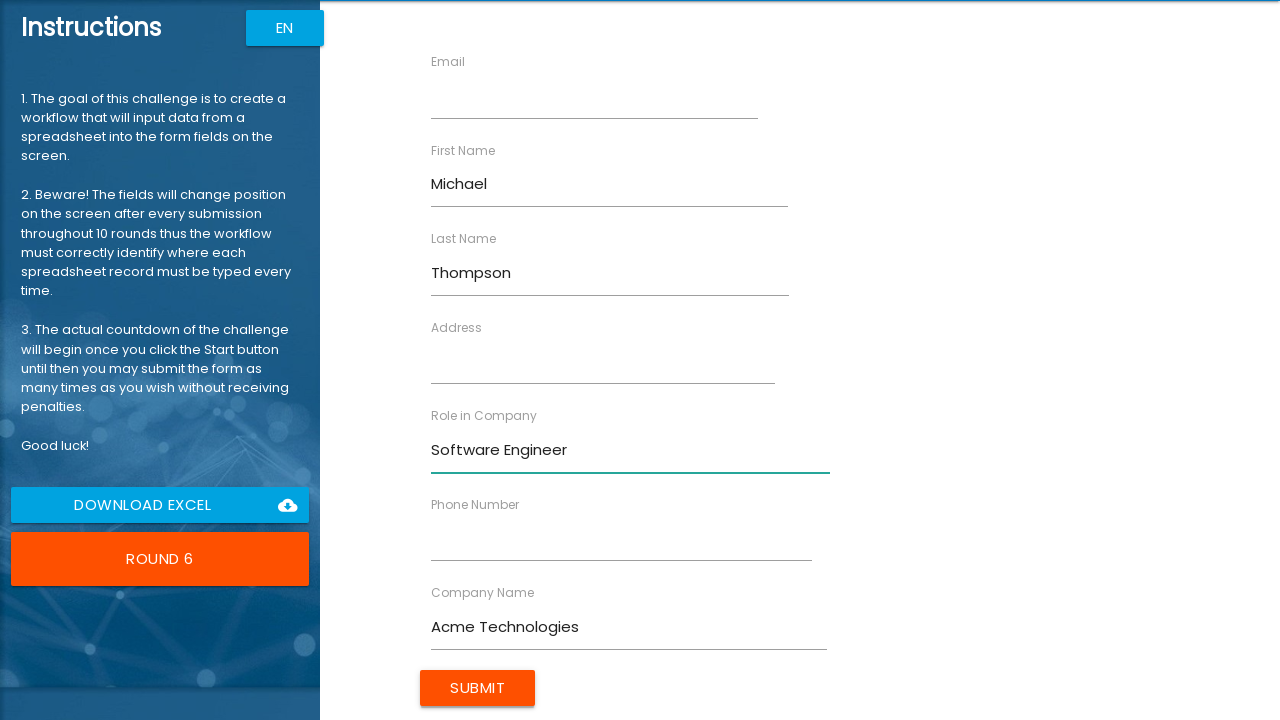

Filled 'Address' field with '742 Evergreen Terrace, Springfield' in round 6 on //label[text()="Address"]/following-sibling::input
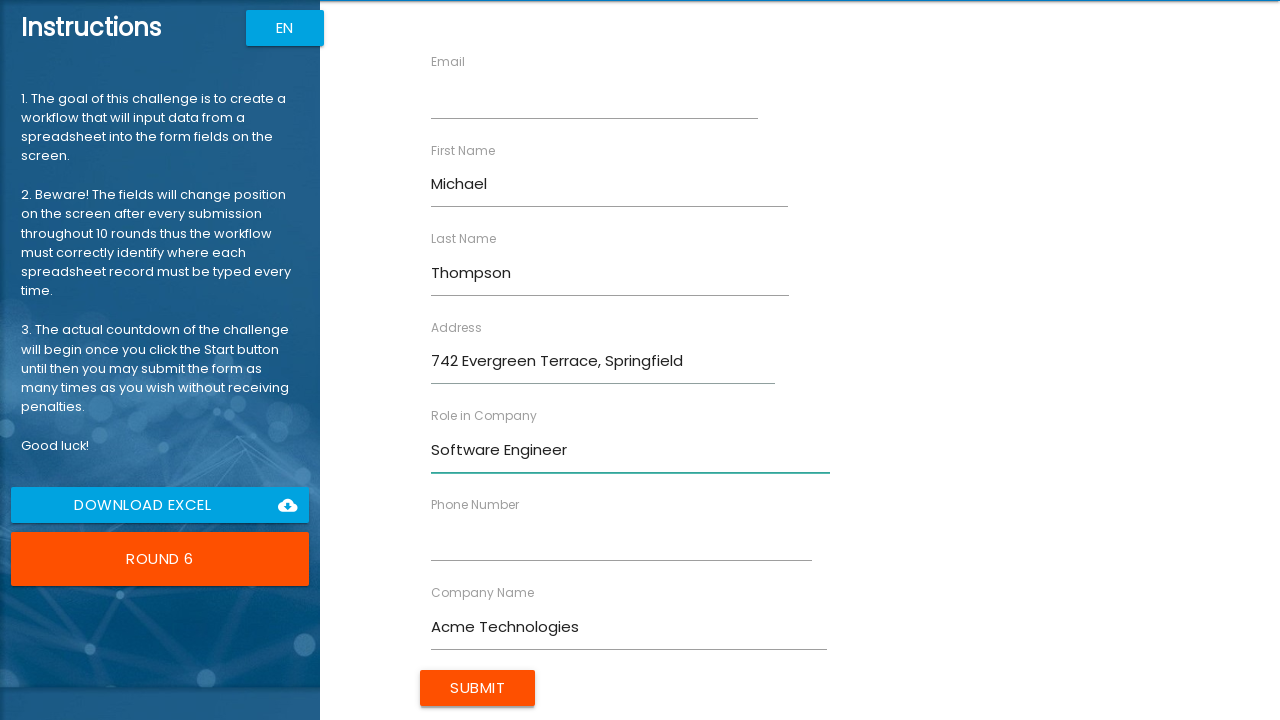

Waited 500ms after filling 'Address'
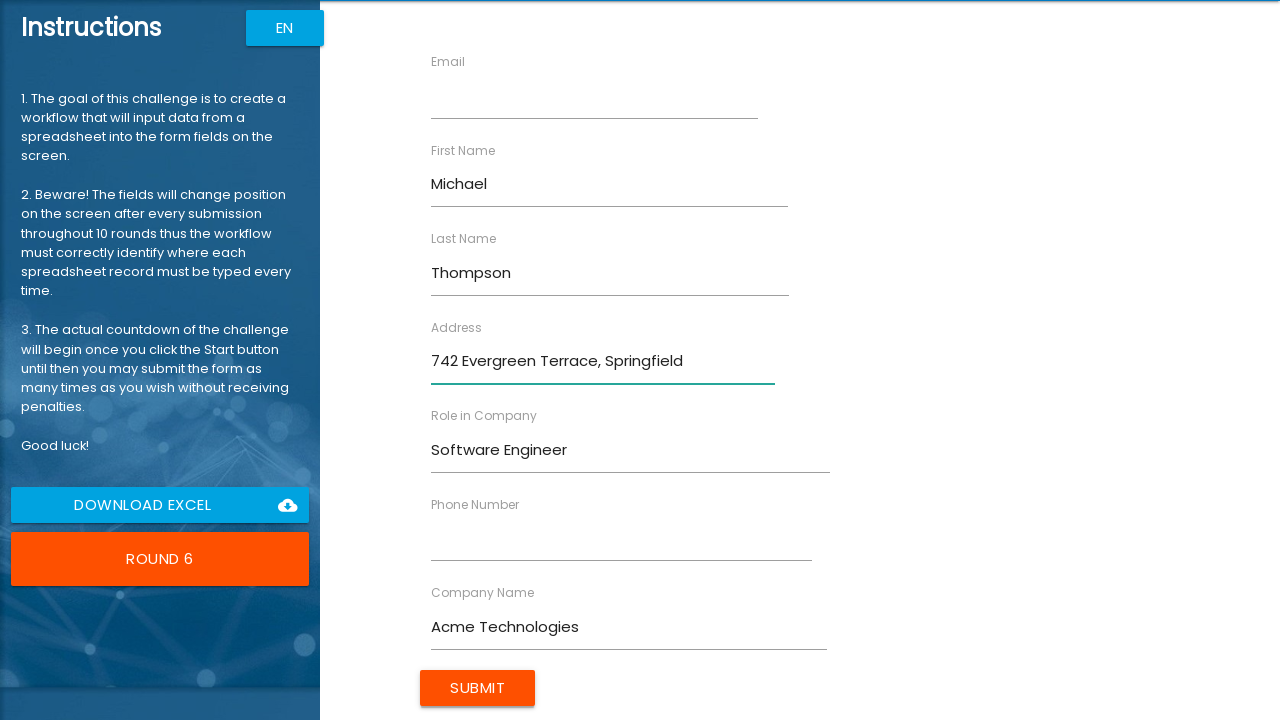

Filled 'Email' field with 'michael.thompson@acmetech.com' in round 6 on //label[text()="Email"]/following-sibling::input
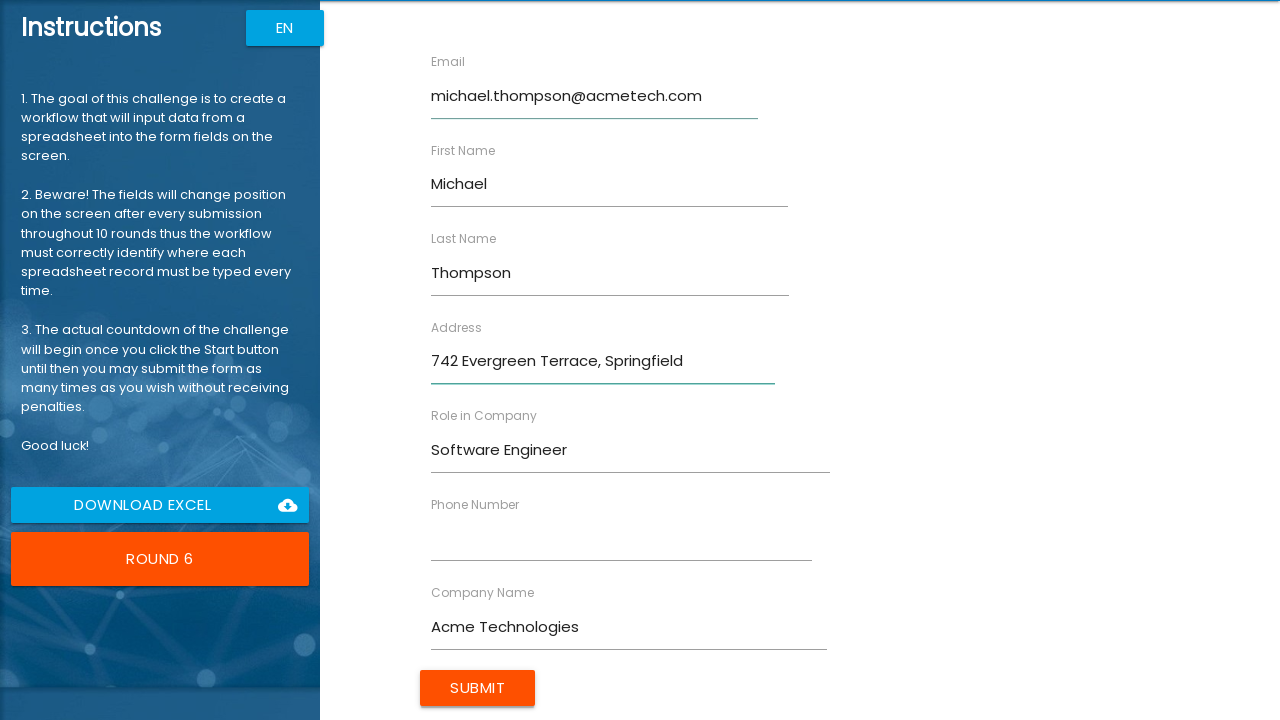

Waited 500ms after filling 'Email'
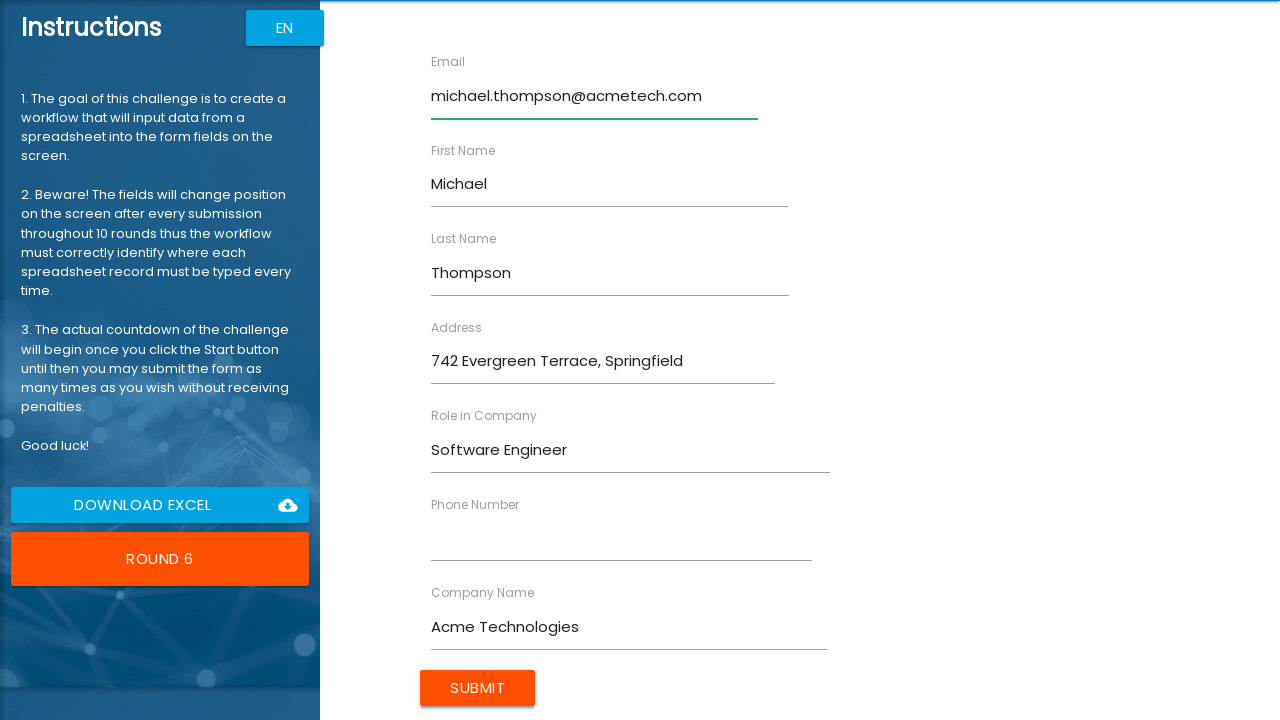

Filled 'Phone Number' field with '5551234567' in round 6 on //label[text()="Phone Number"]/following-sibling::input
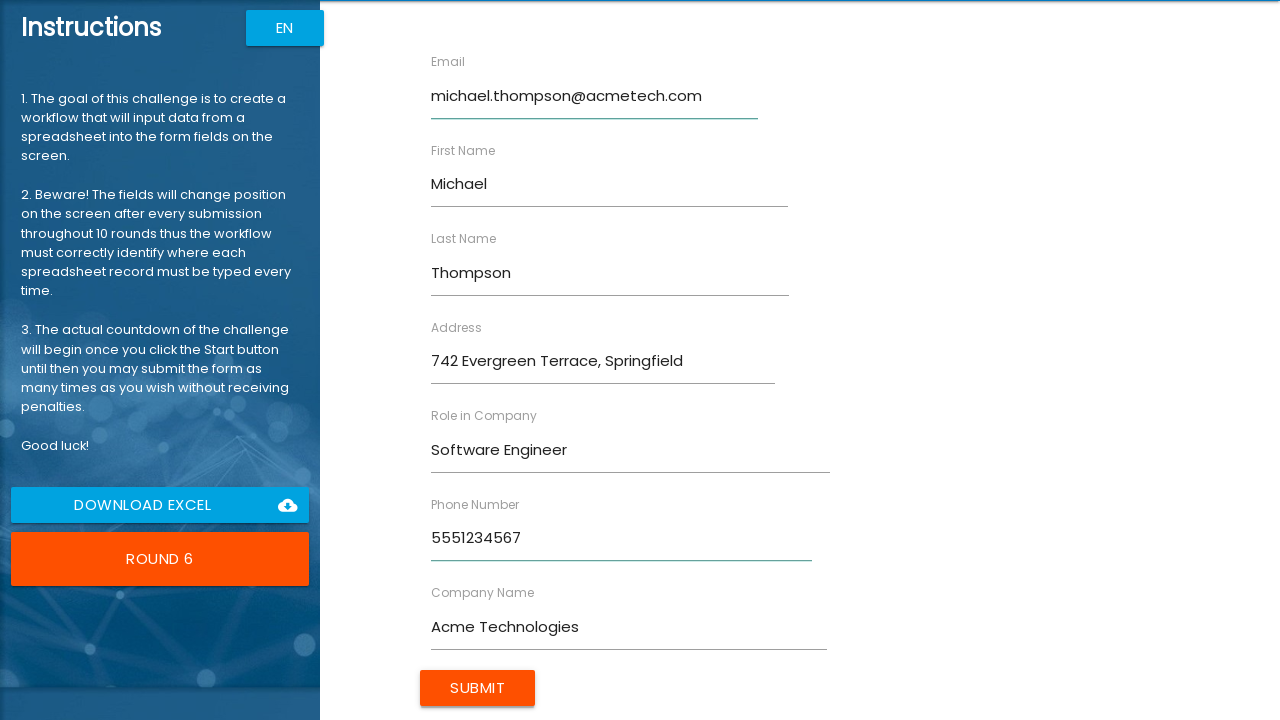

Waited 500ms after filling 'Phone Number'
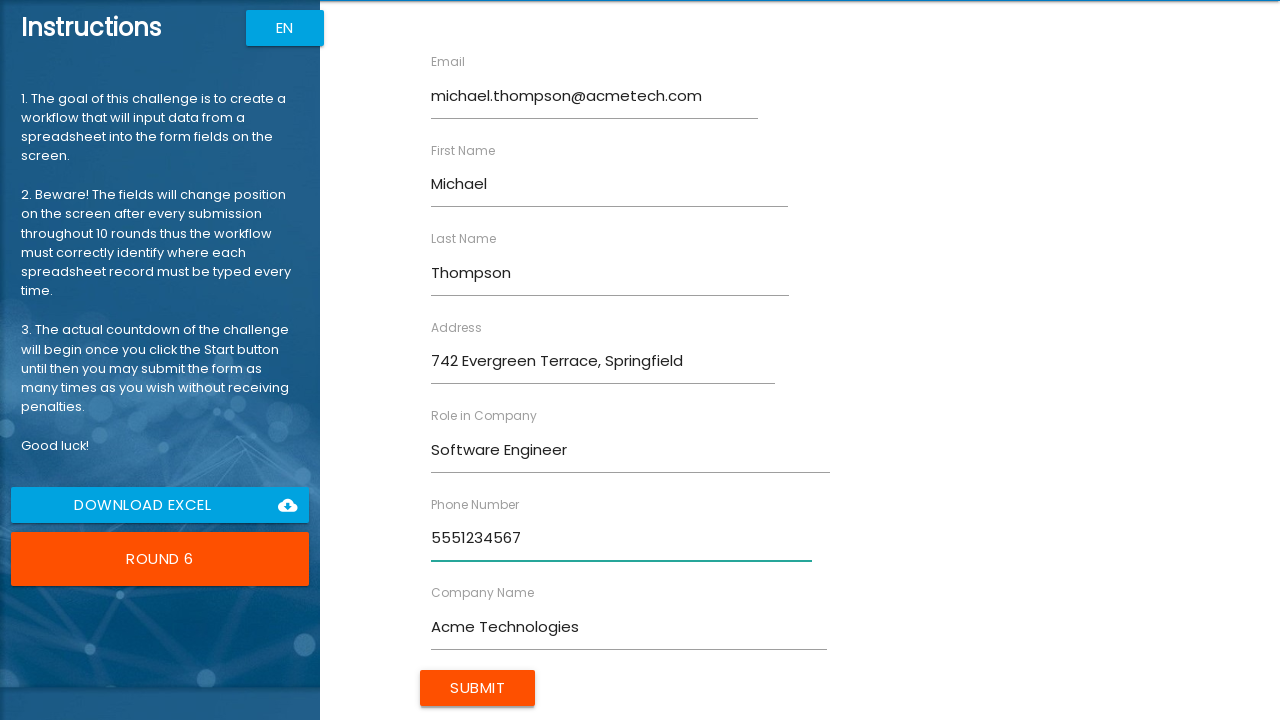

Clicked Submit button for round 6 at (478, 688) on input[value="Submit"]
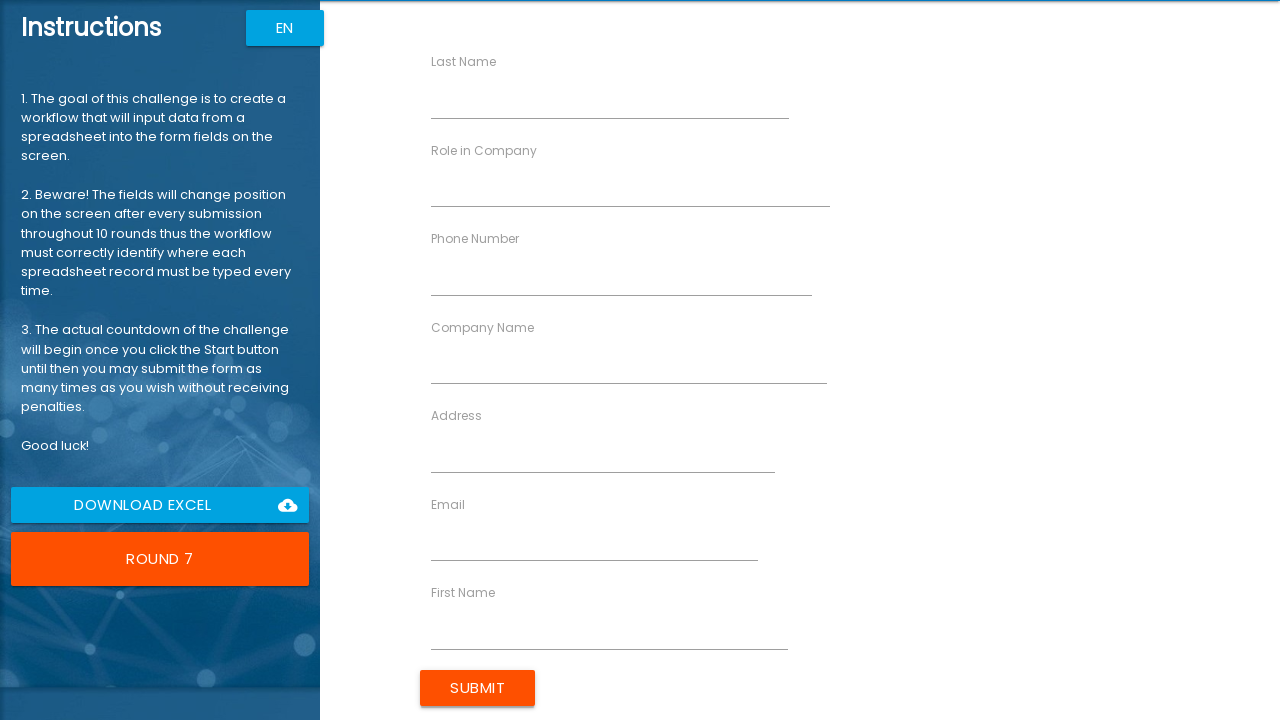

Waited 1500ms after form submission in round 6
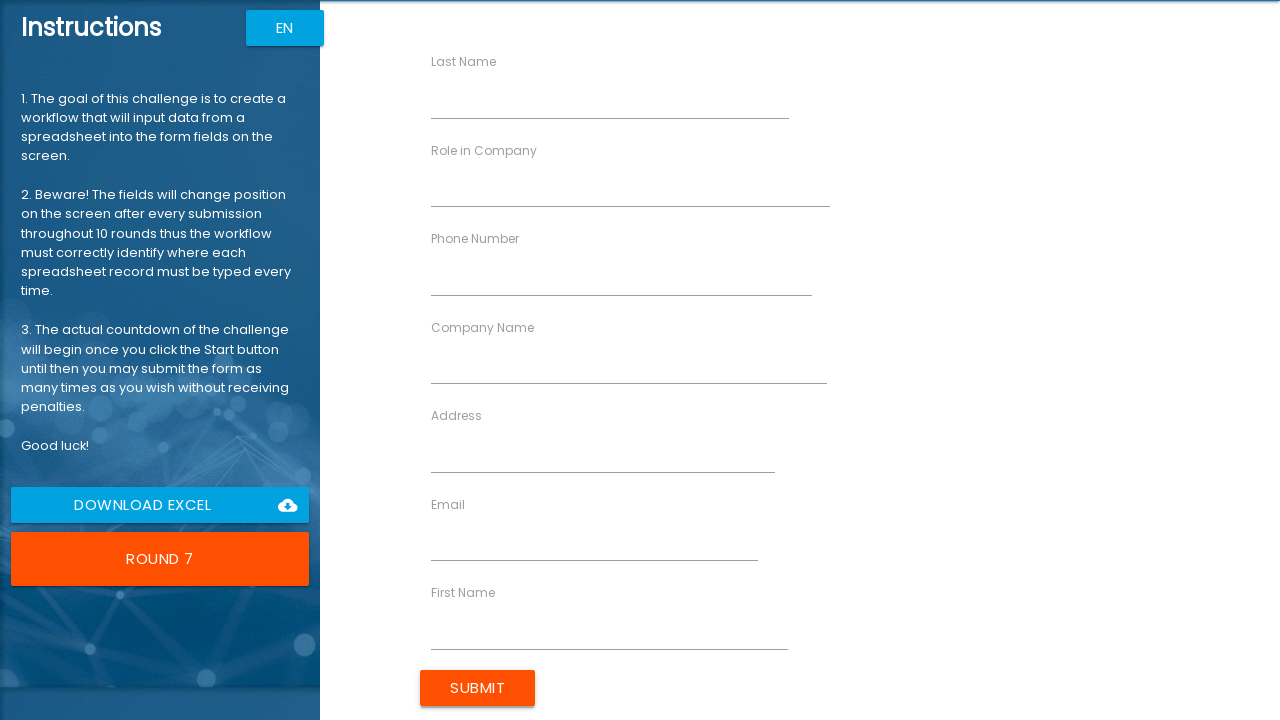

Filled 'First Name' field with 'Michael' in round 7 on //label[text()="First Name"]/following-sibling::input
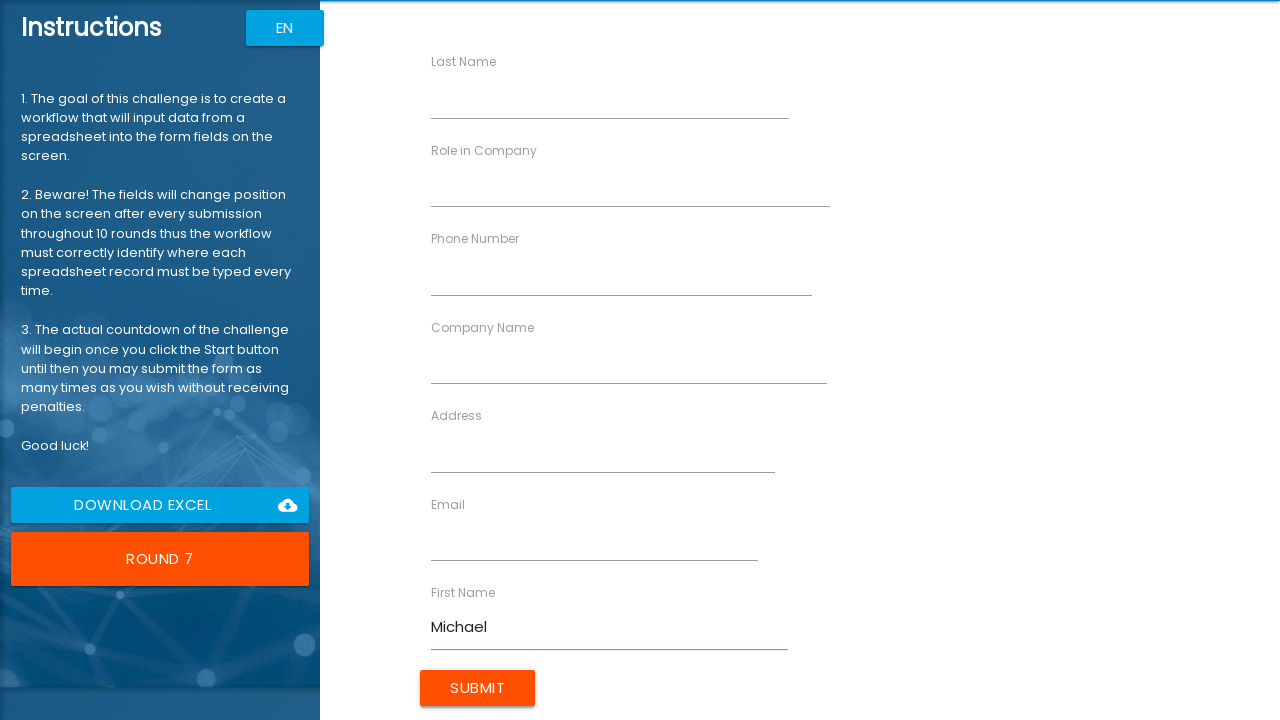

Waited 500ms after filling 'First Name'
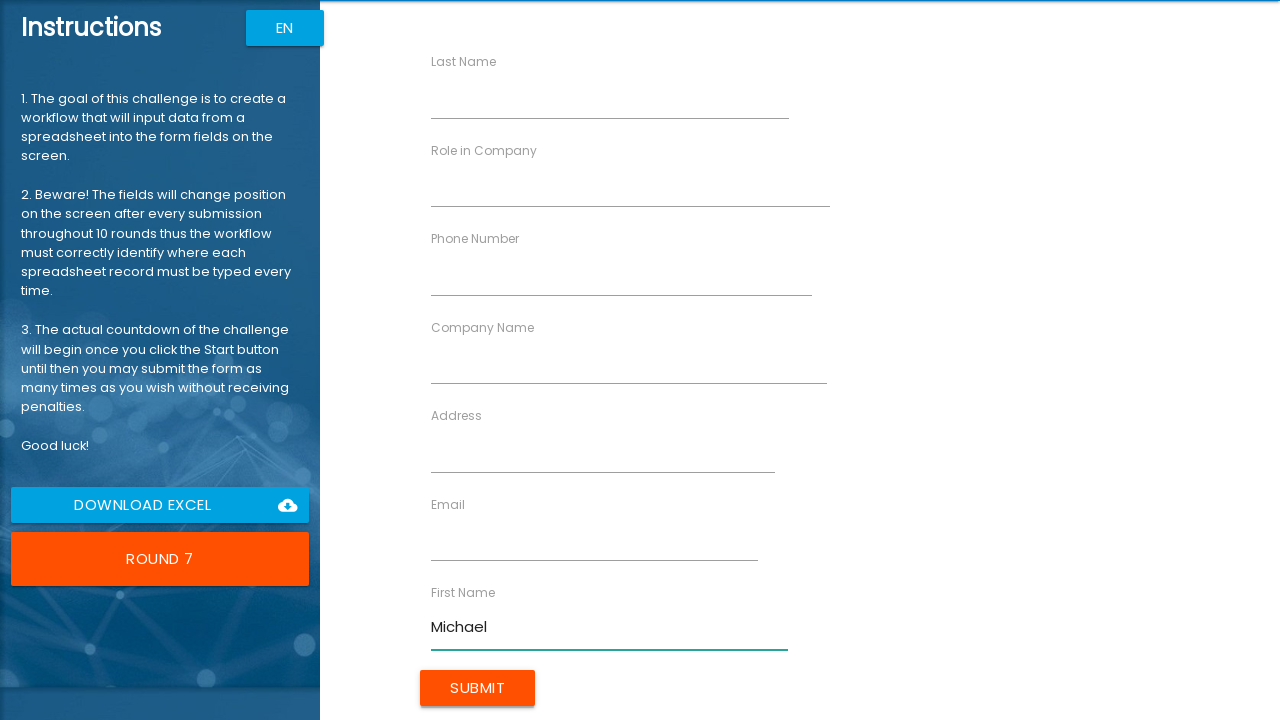

Filled 'Last Name' field with 'Thompson' in round 7 on //label[text()="Last Name"]/following-sibling::input
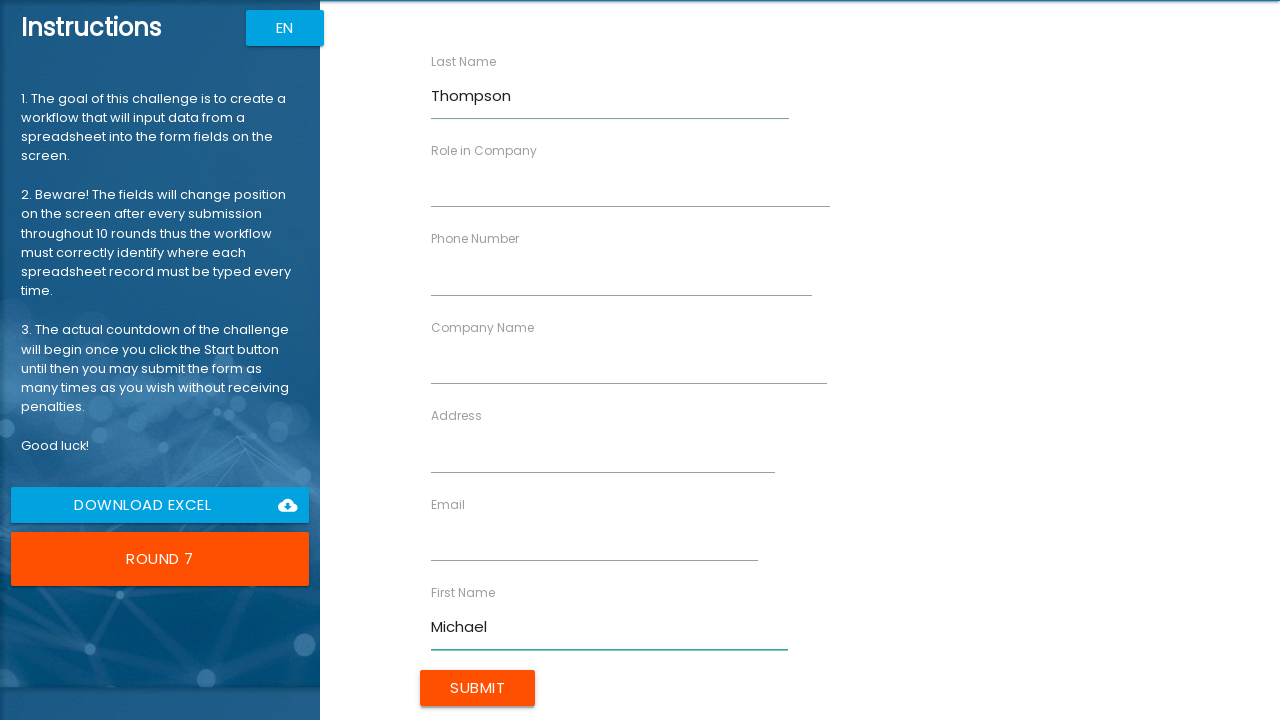

Waited 500ms after filling 'Last Name'
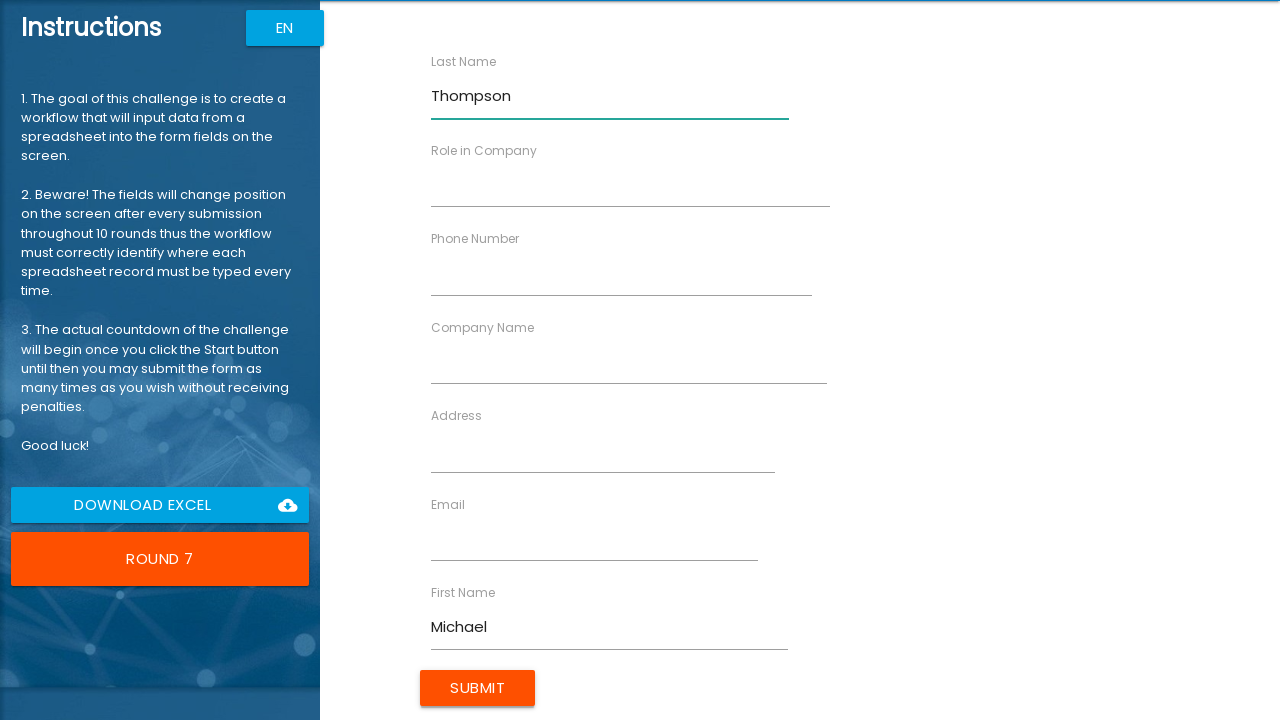

Filled 'Company Name' field with 'Acme Technologies' in round 7 on //label[text()="Company Name"]/following-sibling::input
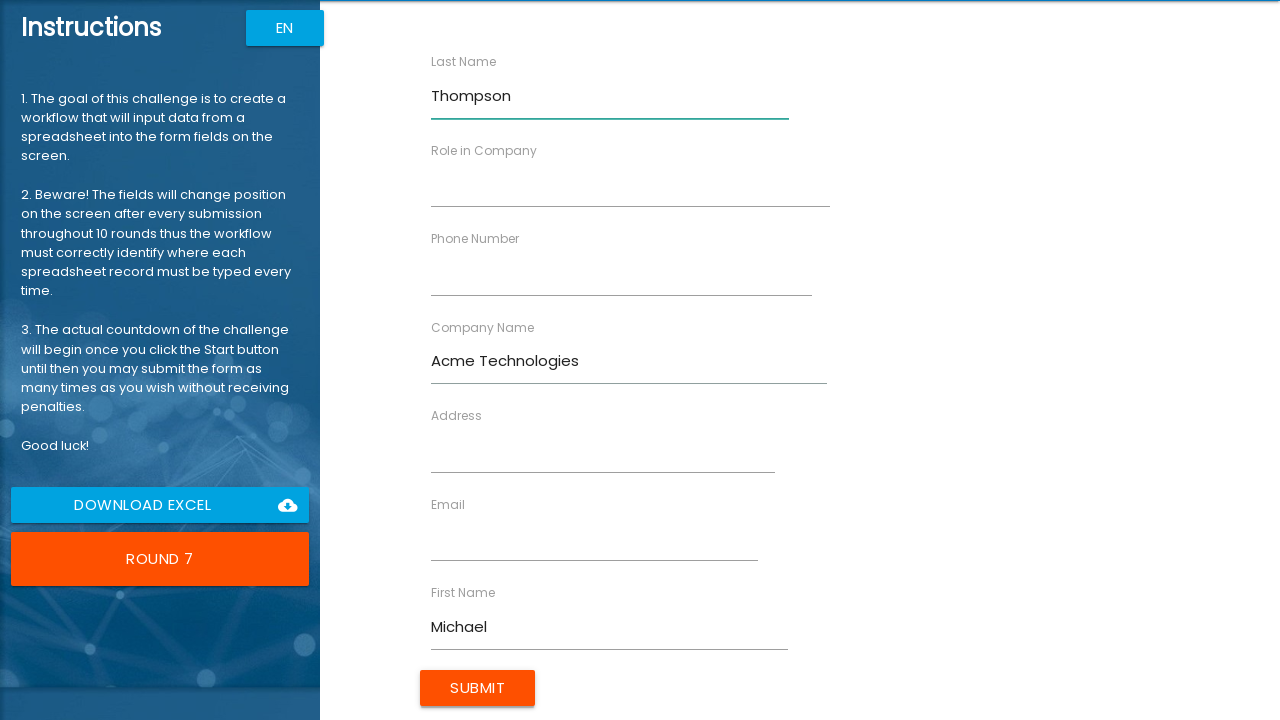

Waited 500ms after filling 'Company Name'
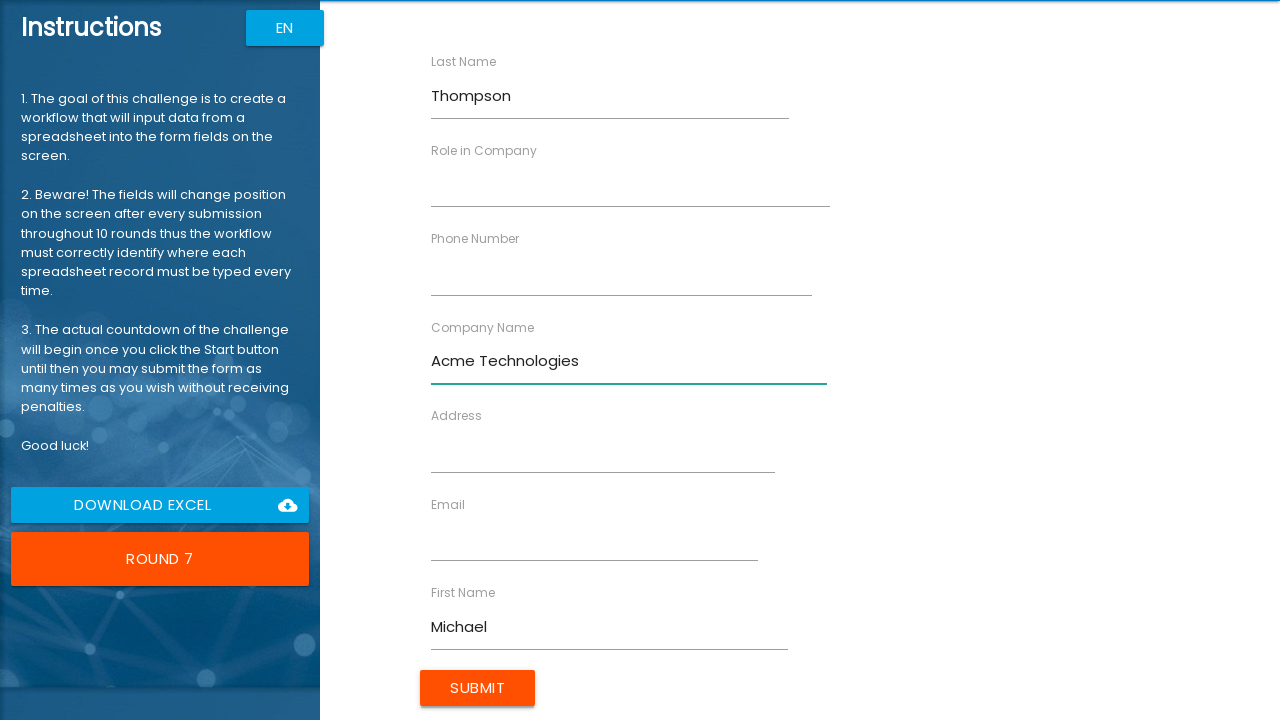

Filled 'Role in Company' field with 'Software Engineer' in round 7 on //label[text()="Role in Company"]/following-sibling::input
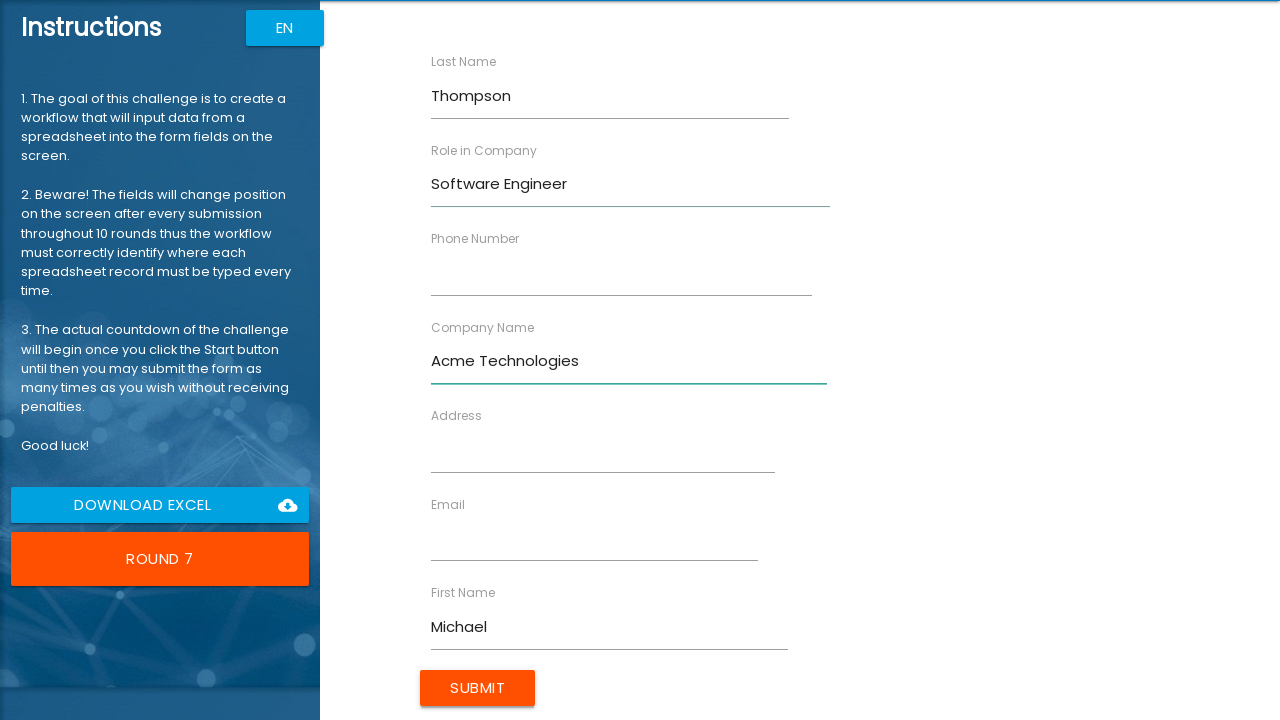

Waited 500ms after filling 'Role in Company'
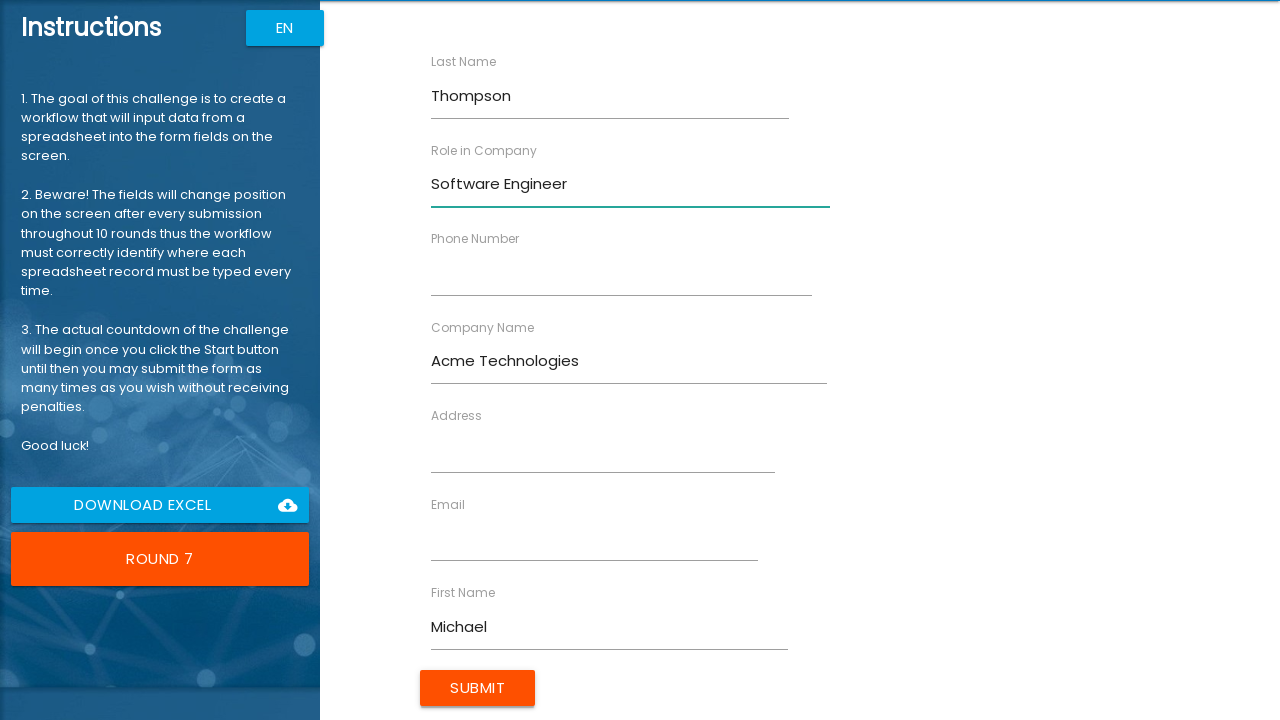

Filled 'Address' field with '742 Evergreen Terrace, Springfield' in round 7 on //label[text()="Address"]/following-sibling::input
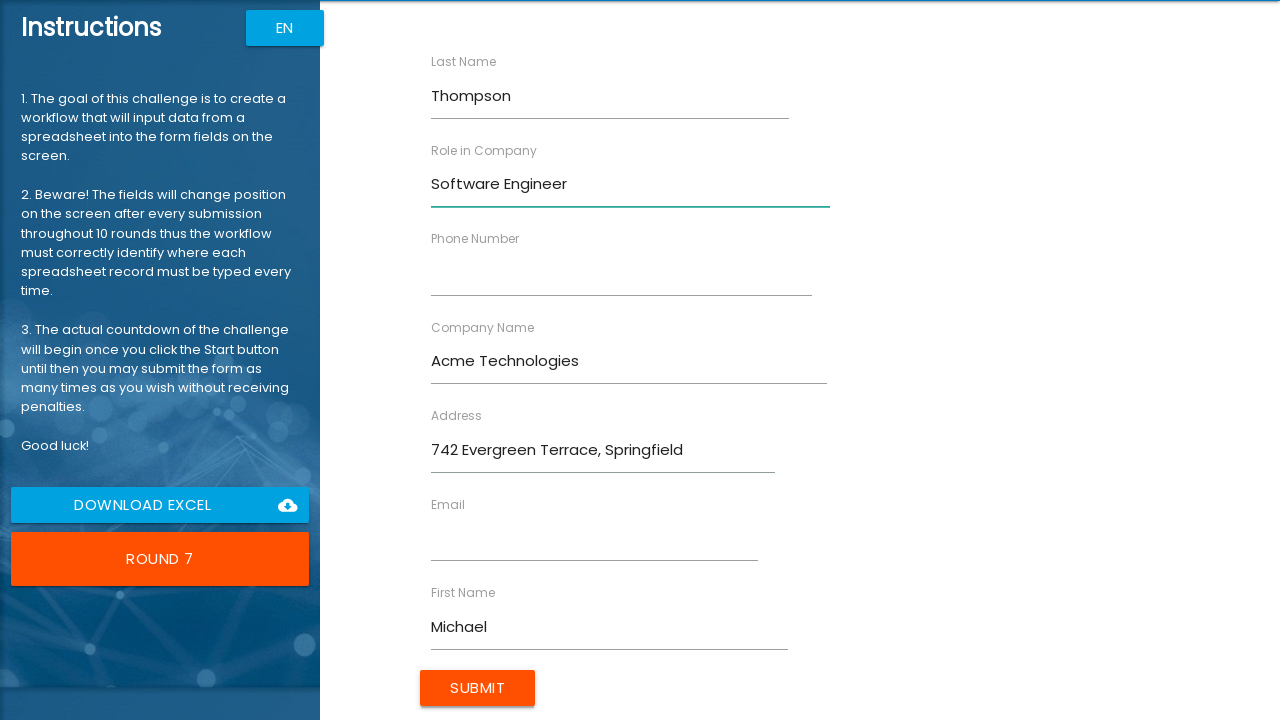

Waited 500ms after filling 'Address'
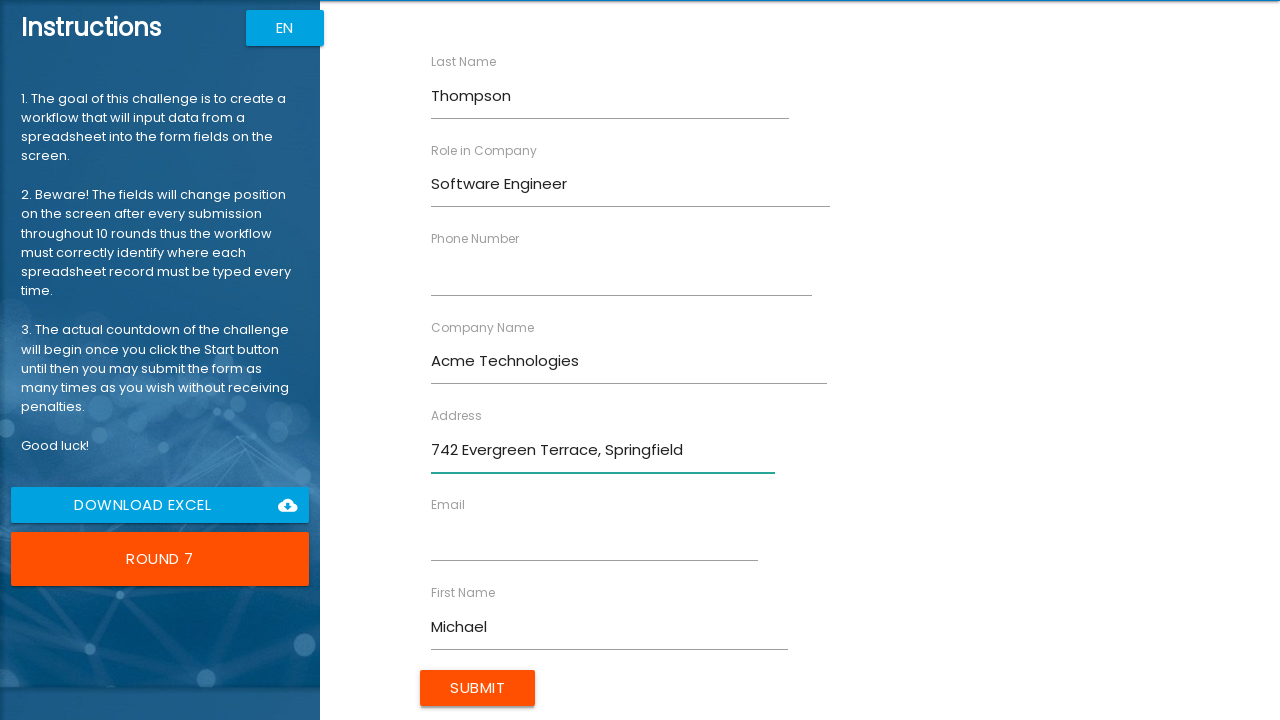

Filled 'Email' field with 'michael.thompson@acmetech.com' in round 7 on //label[text()="Email"]/following-sibling::input
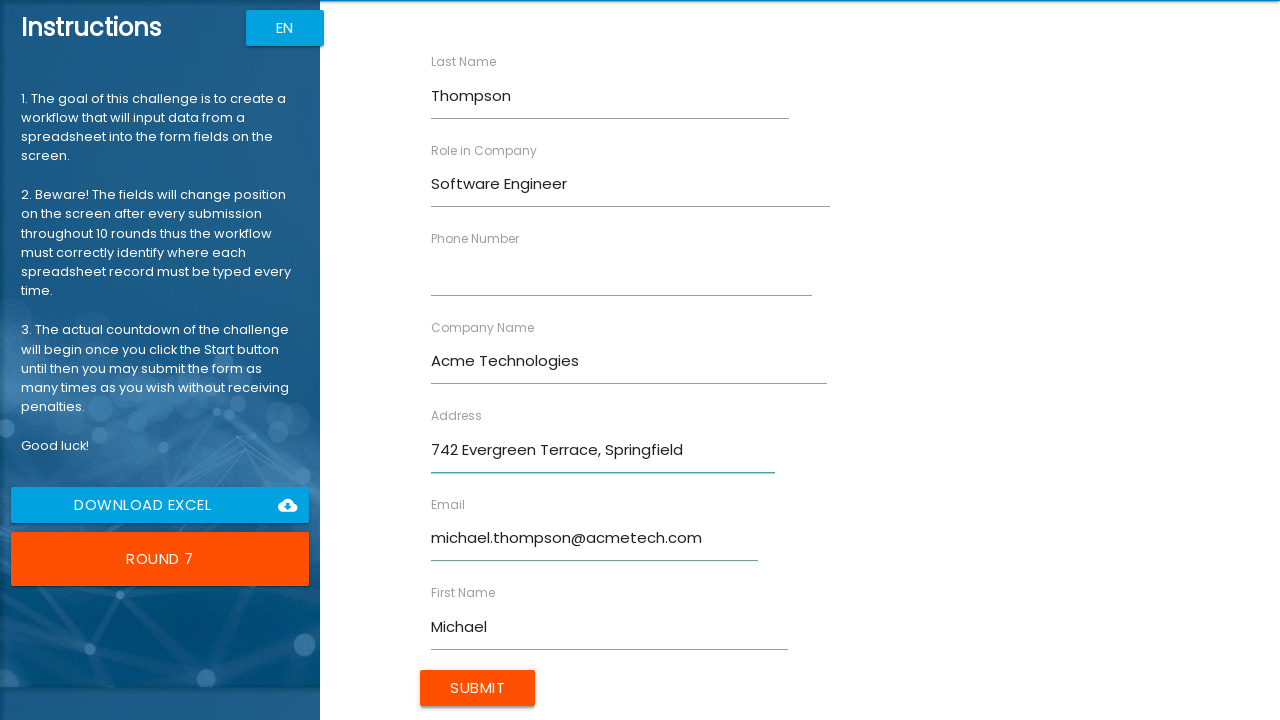

Waited 500ms after filling 'Email'
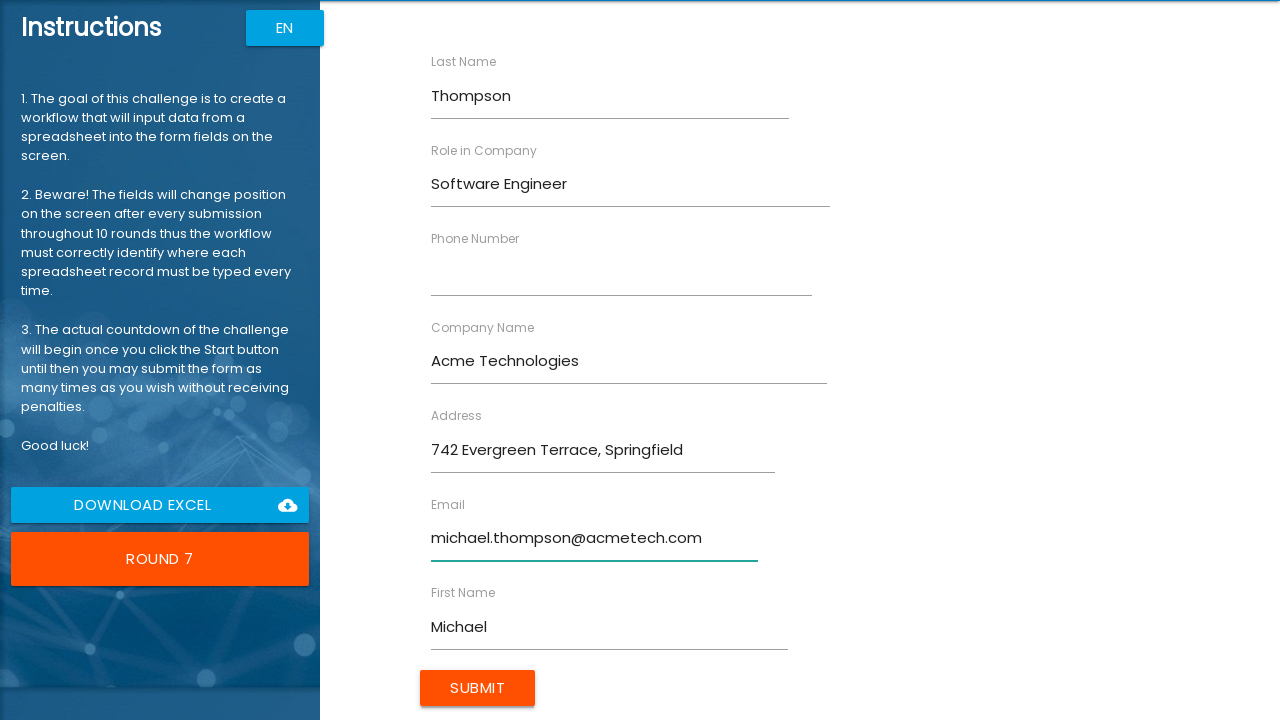

Filled 'Phone Number' field with '5551234567' in round 7 on //label[text()="Phone Number"]/following-sibling::input
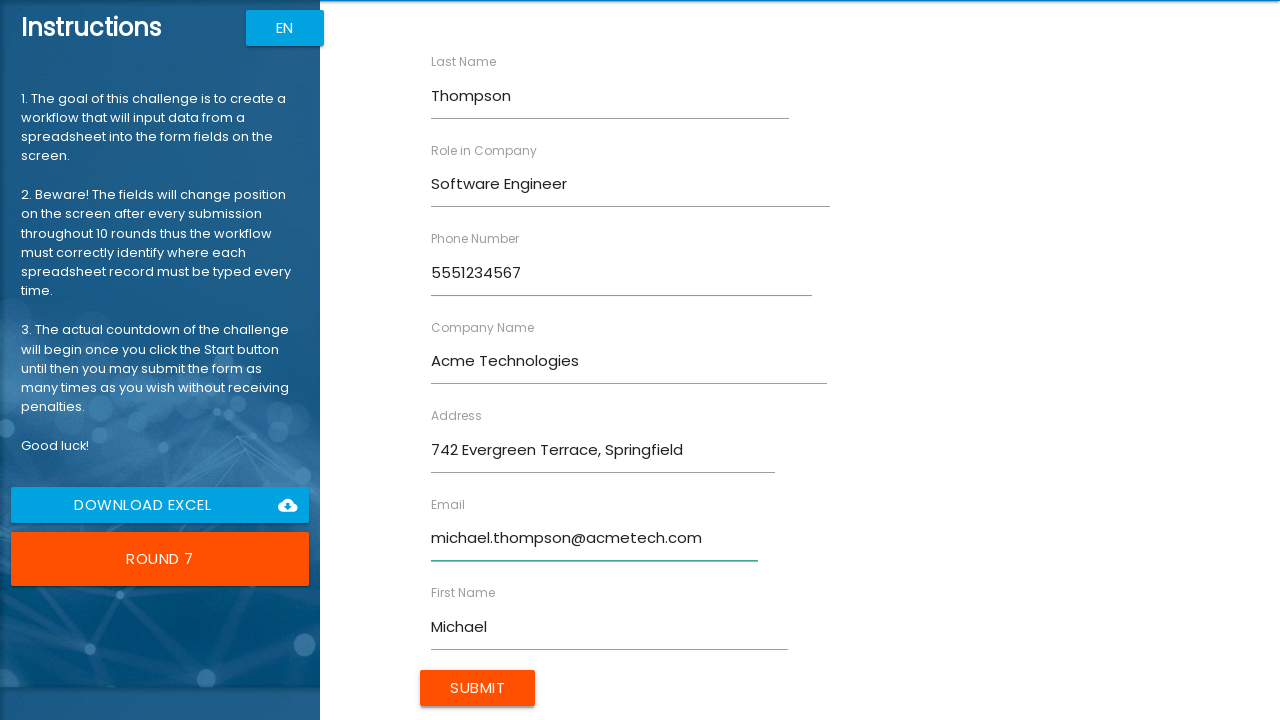

Waited 500ms after filling 'Phone Number'
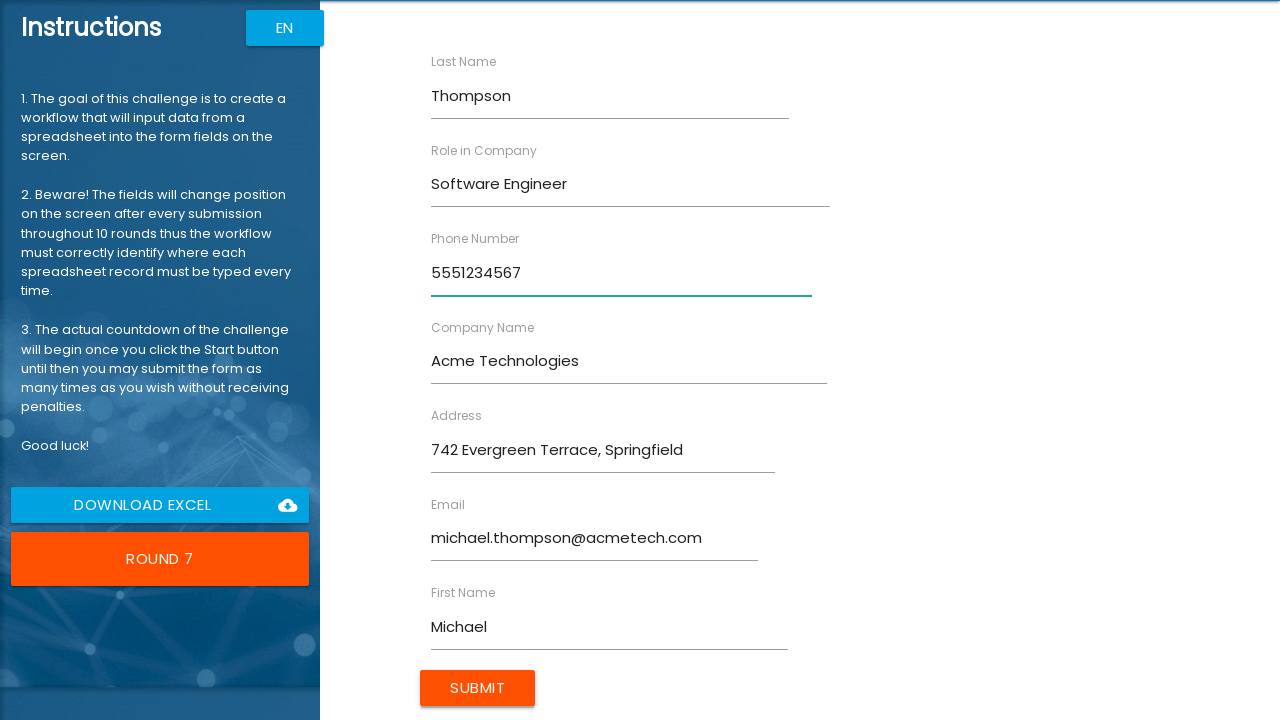

Clicked Submit button for round 7 at (478, 688) on input[value="Submit"]
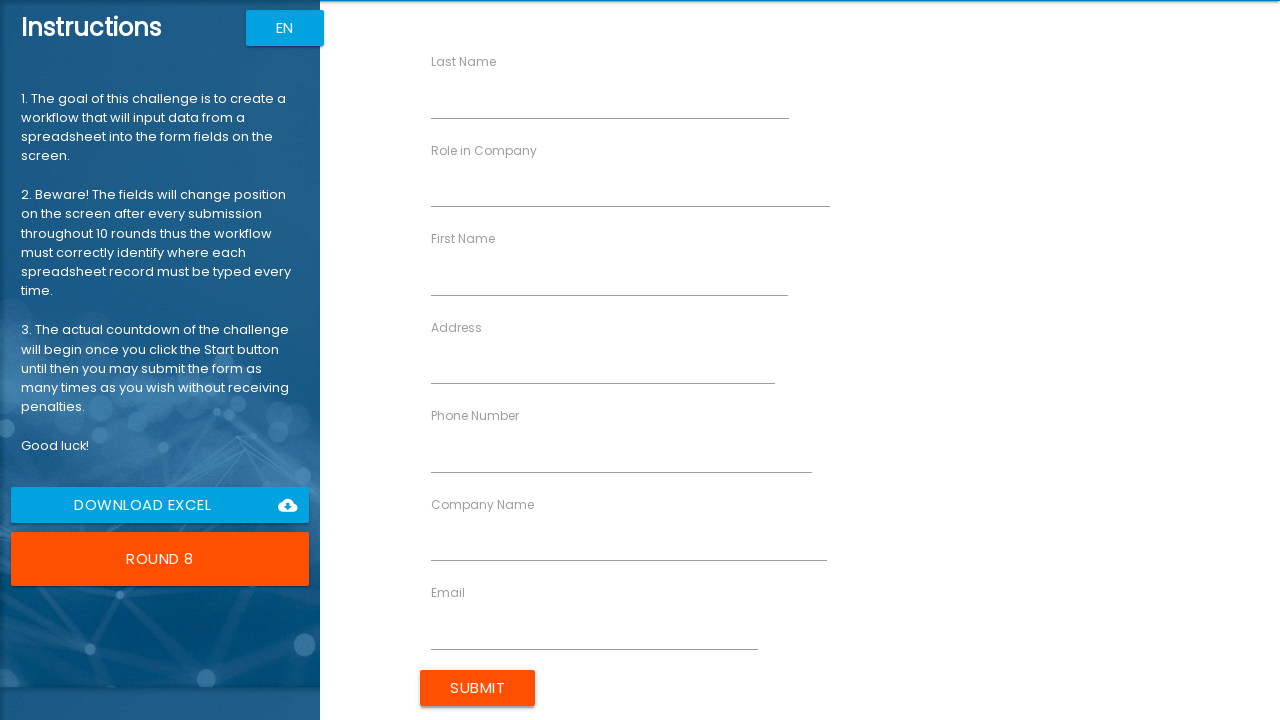

Waited 1500ms after form submission in round 7
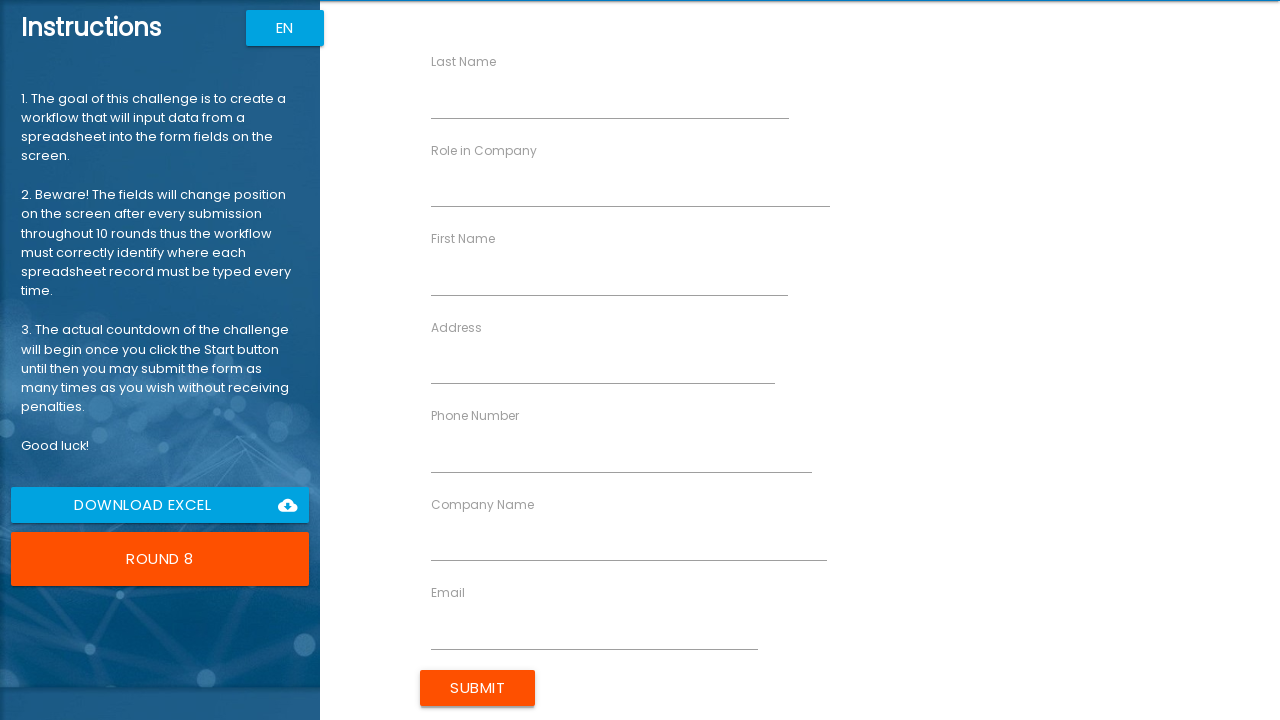

Filled 'First Name' field with 'Michael' in round 8 on //label[text()="First Name"]/following-sibling::input
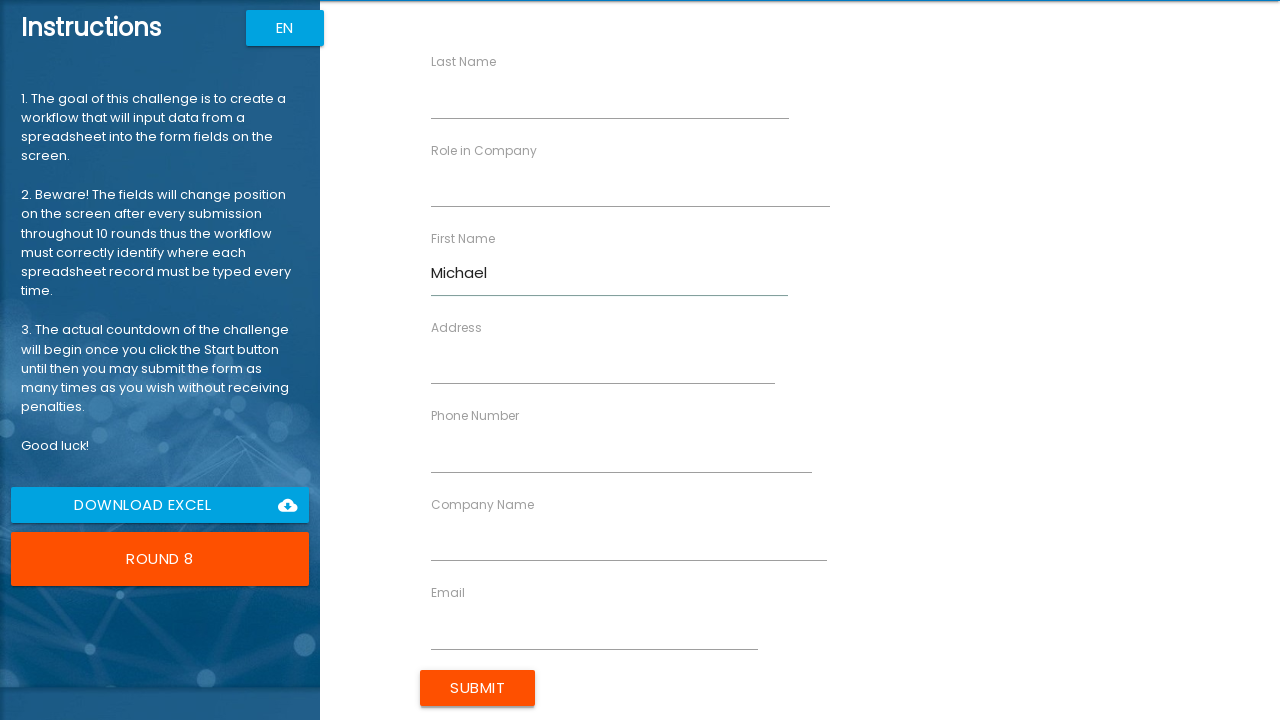

Waited 500ms after filling 'First Name'
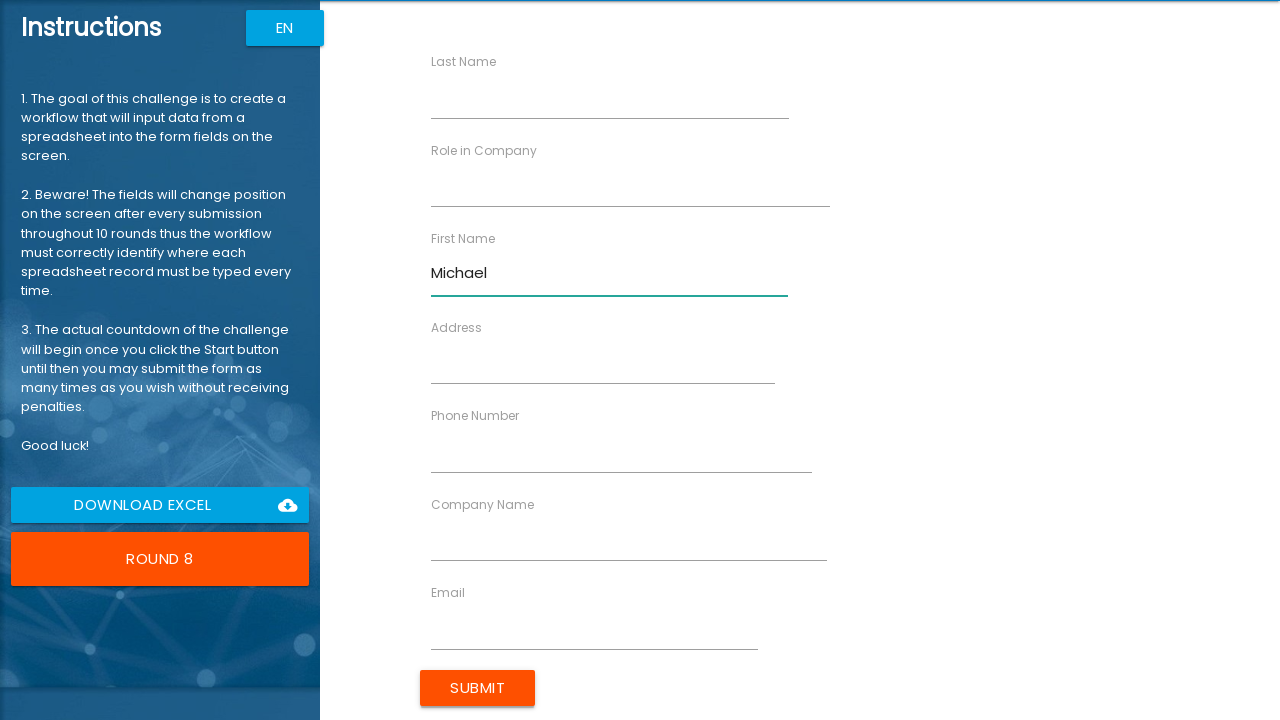

Filled 'Last Name' field with 'Thompson' in round 8 on //label[text()="Last Name"]/following-sibling::input
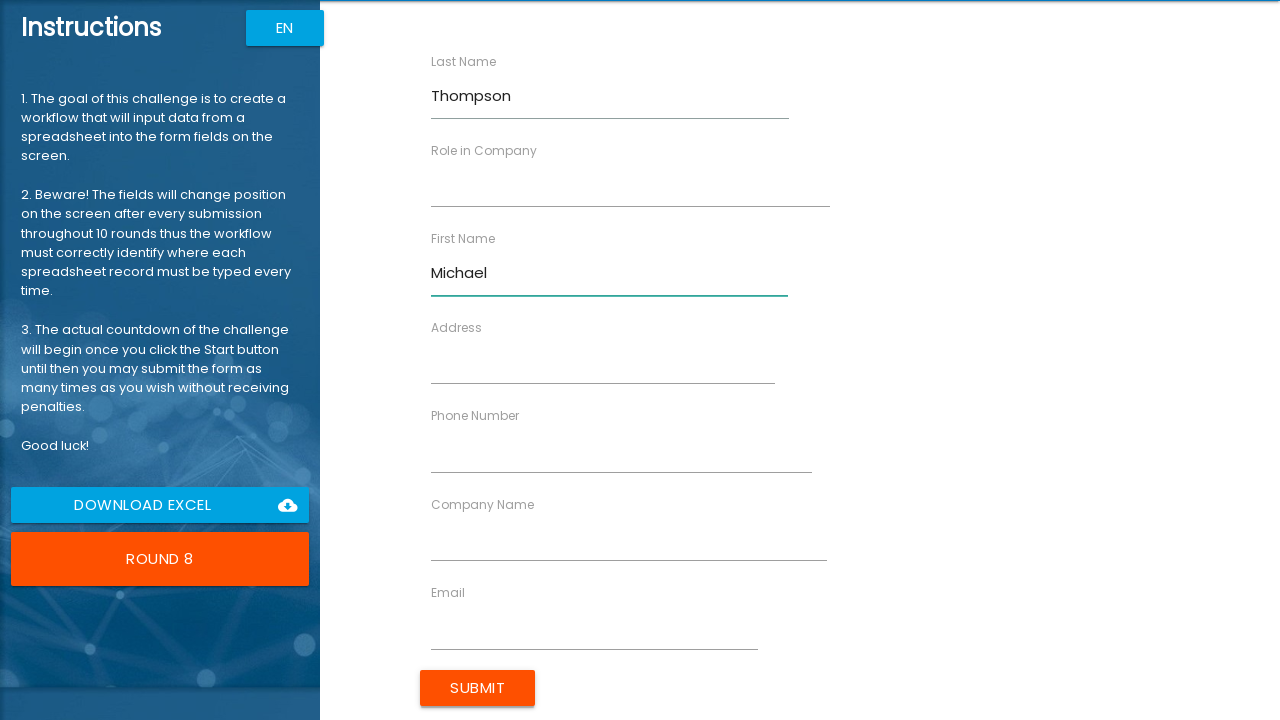

Waited 500ms after filling 'Last Name'
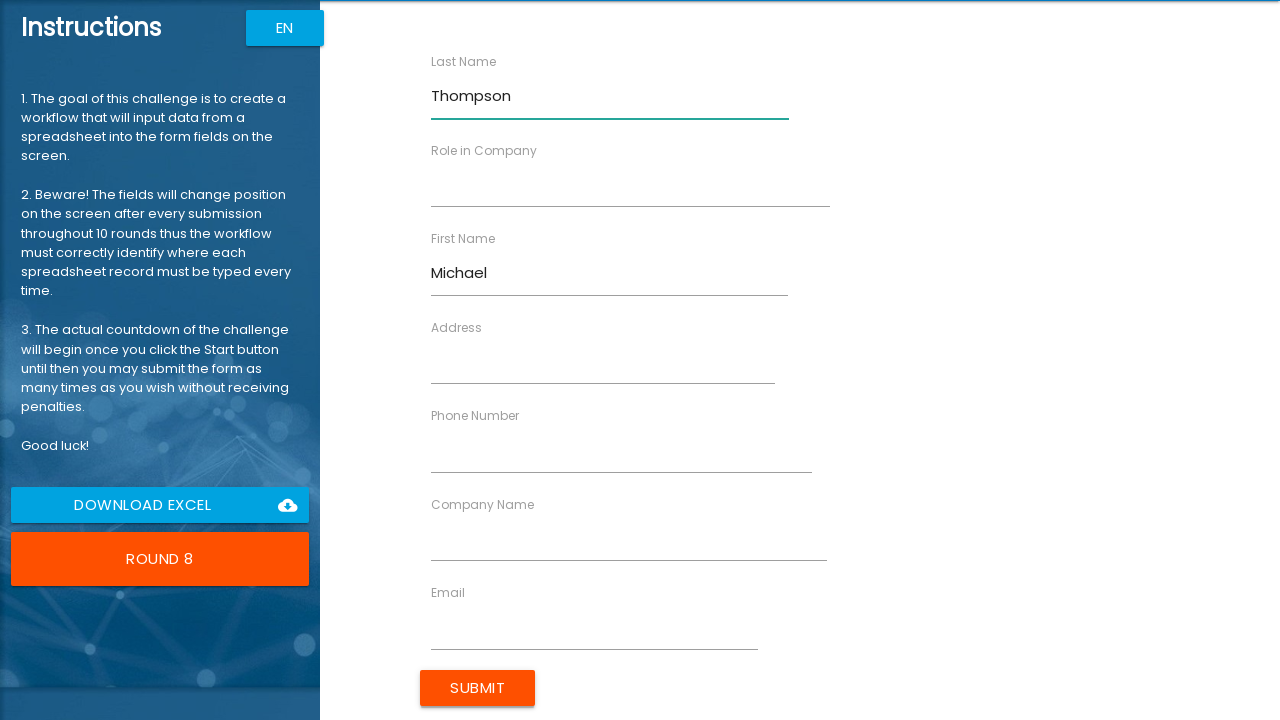

Filled 'Company Name' field with 'Acme Technologies' in round 8 on //label[text()="Company Name"]/following-sibling::input
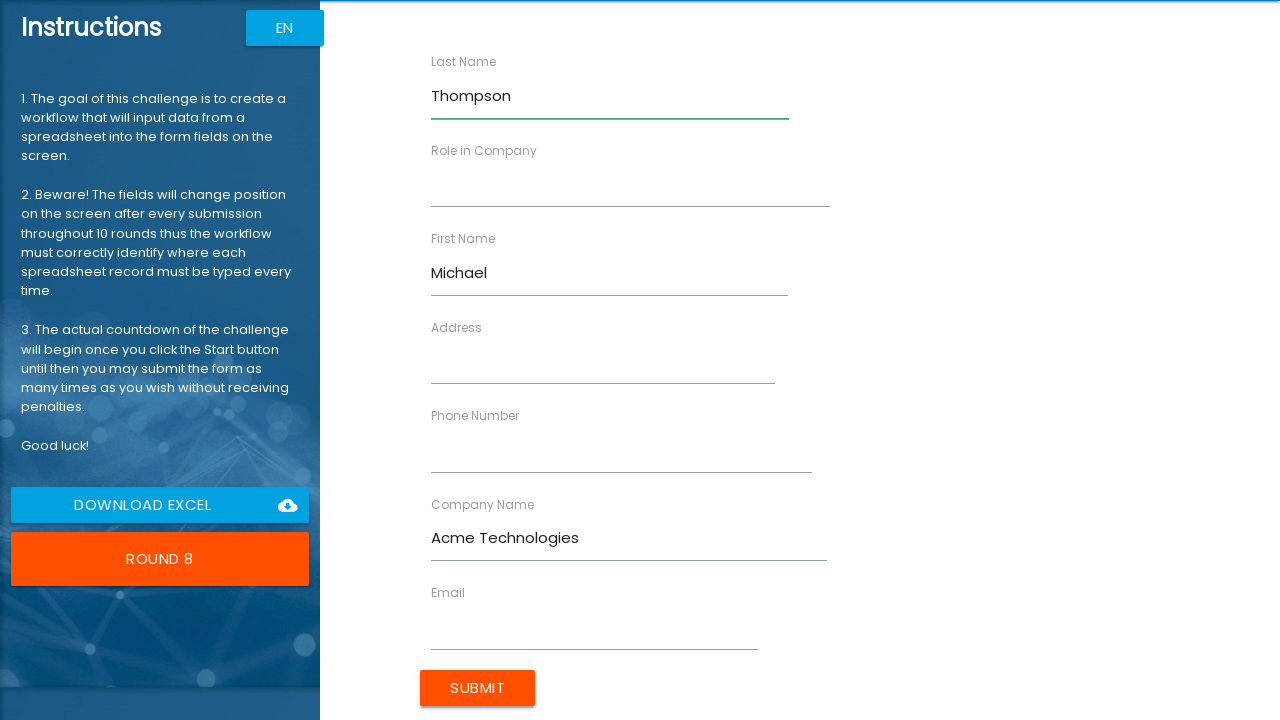

Waited 500ms after filling 'Company Name'
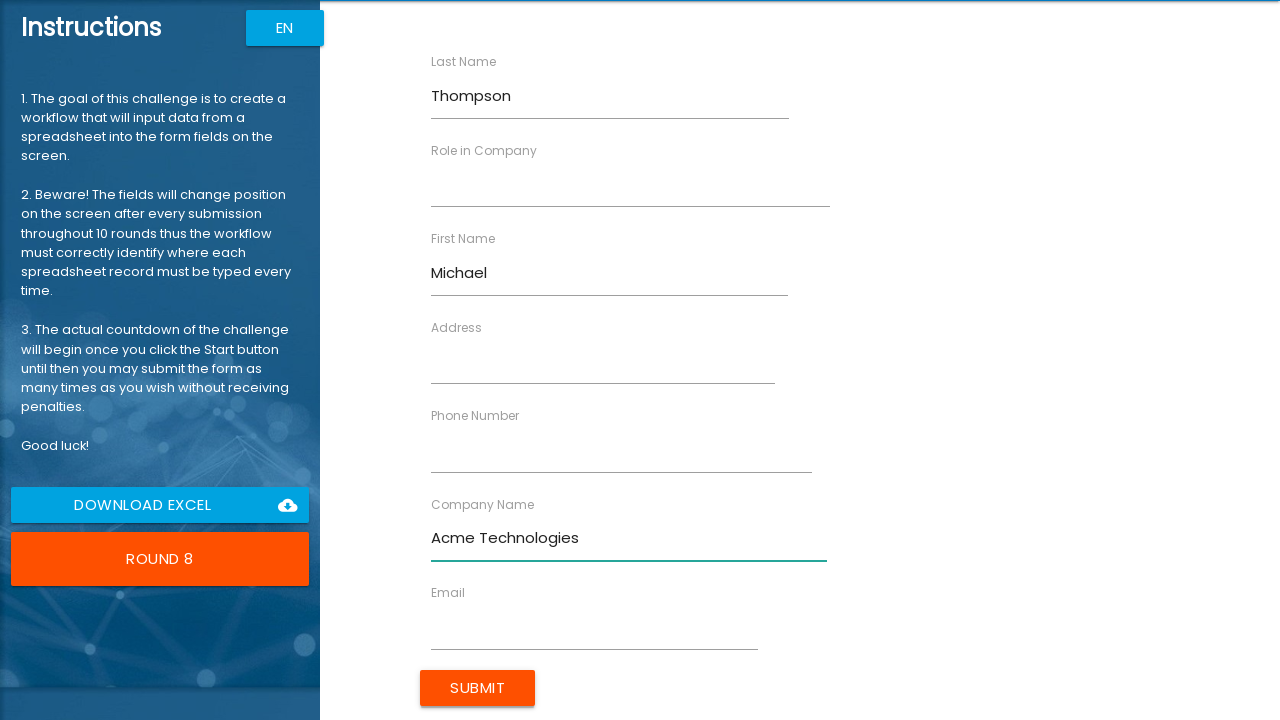

Filled 'Role in Company' field with 'Software Engineer' in round 8 on //label[text()="Role in Company"]/following-sibling::input
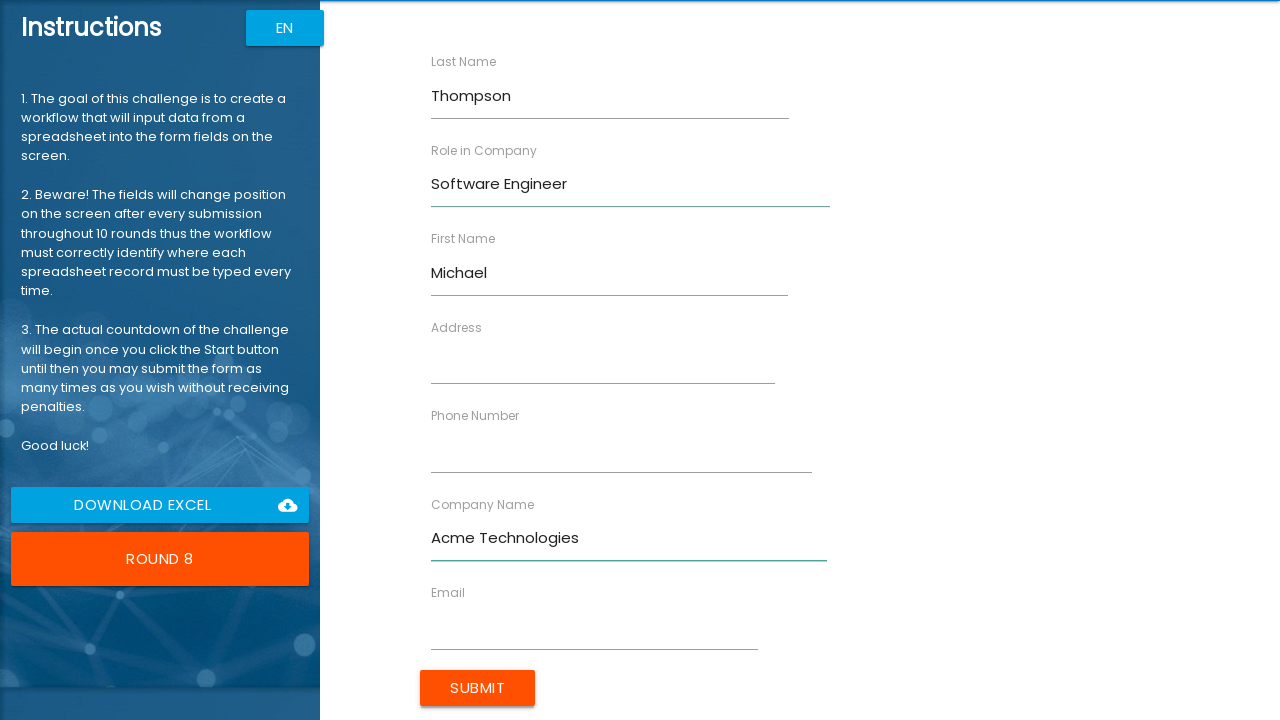

Waited 500ms after filling 'Role in Company'
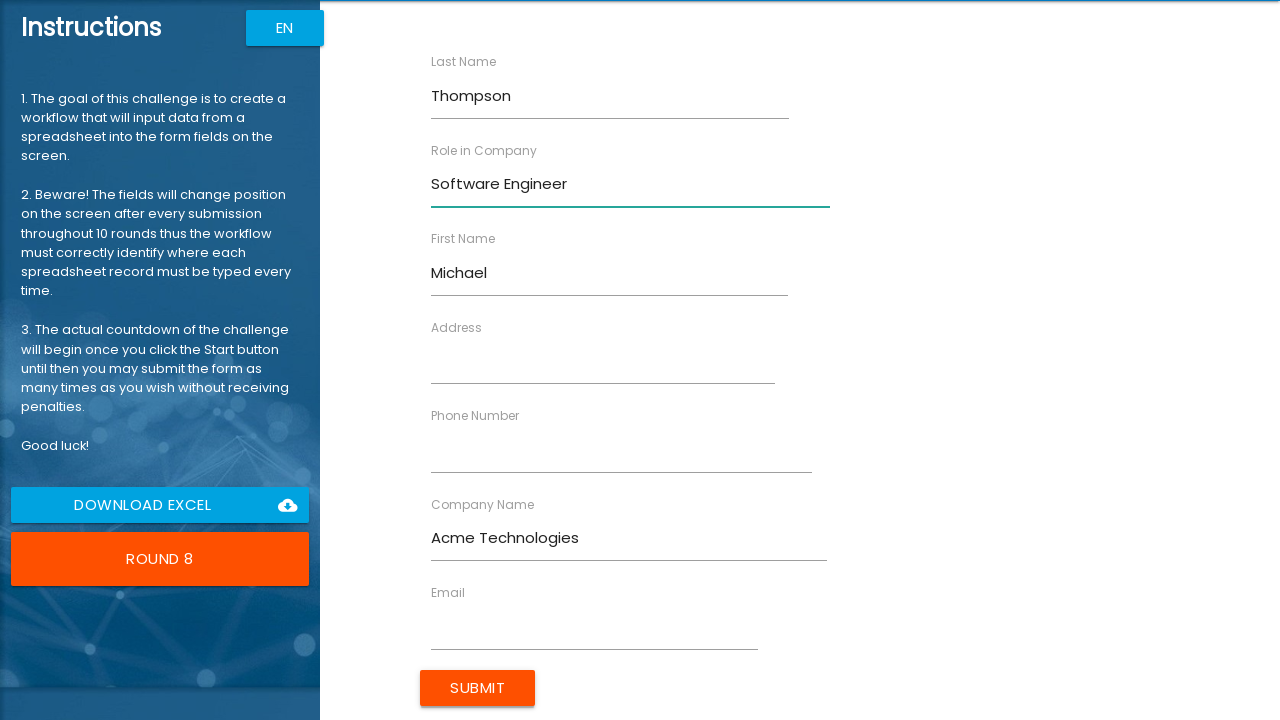

Filled 'Address' field with '742 Evergreen Terrace, Springfield' in round 8 on //label[text()="Address"]/following-sibling::input
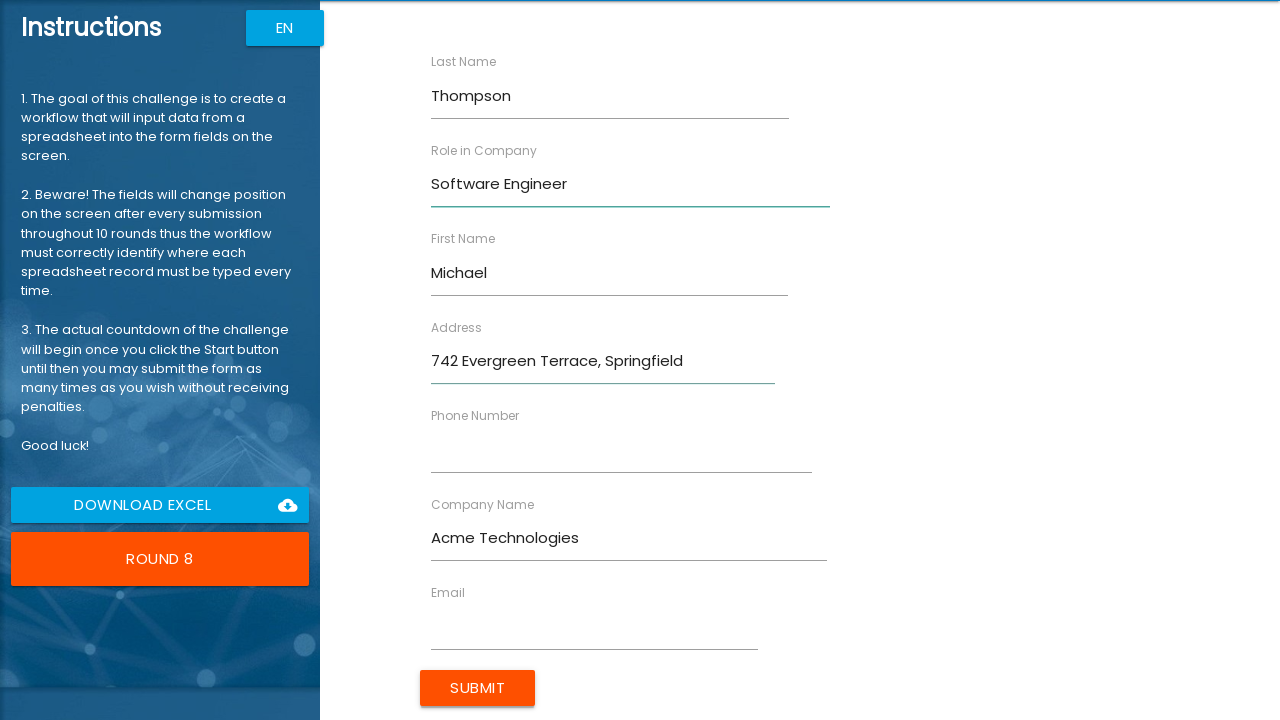

Waited 500ms after filling 'Address'
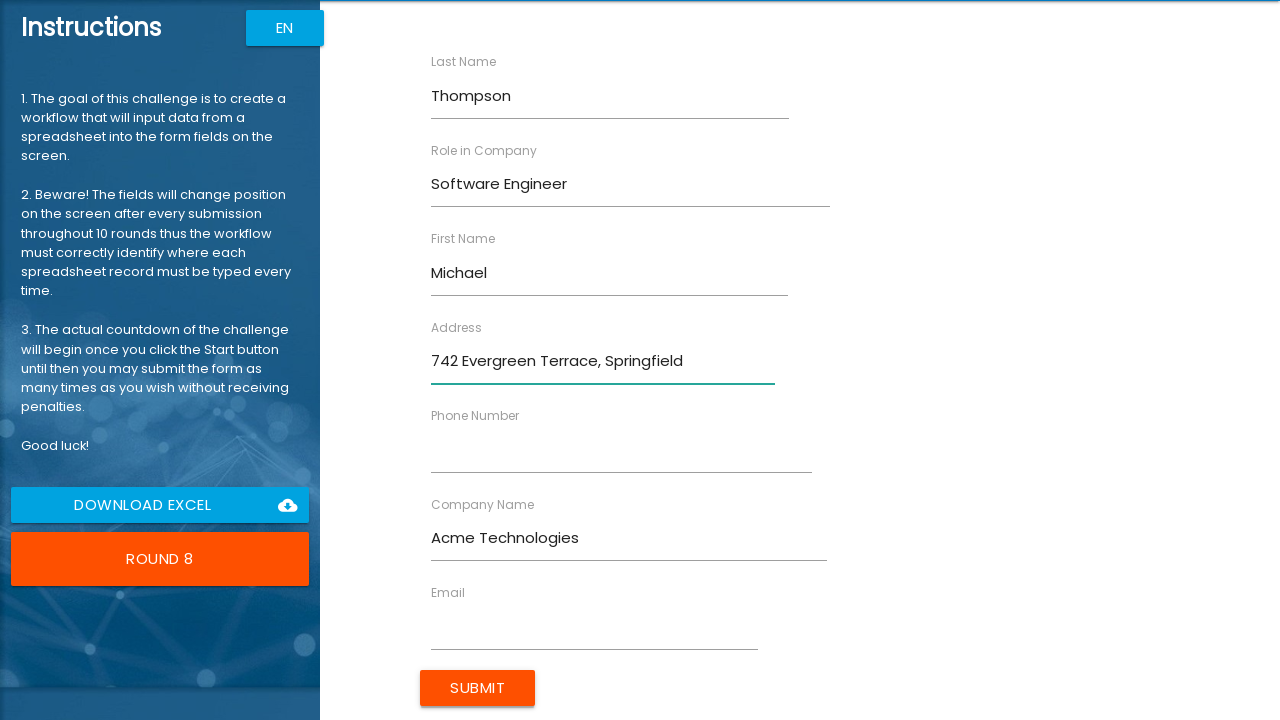

Filled 'Email' field with 'michael.thompson@acmetech.com' in round 8 on //label[text()="Email"]/following-sibling::input
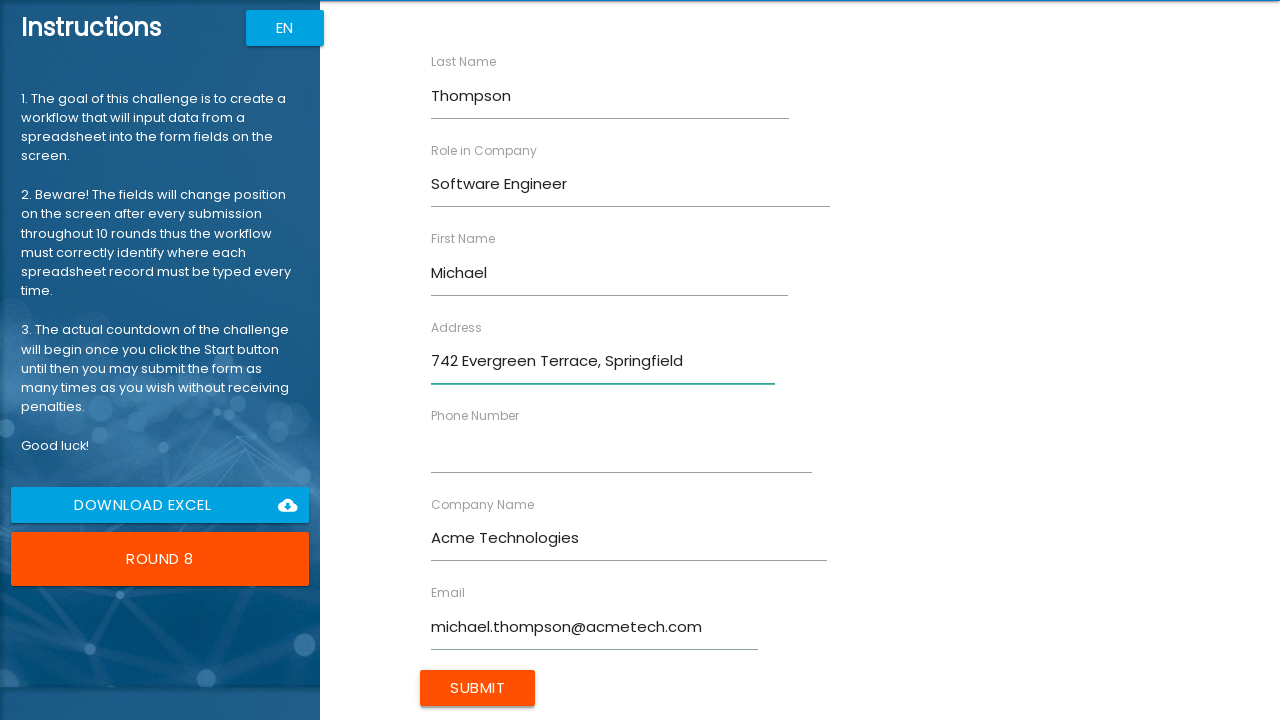

Waited 500ms after filling 'Email'
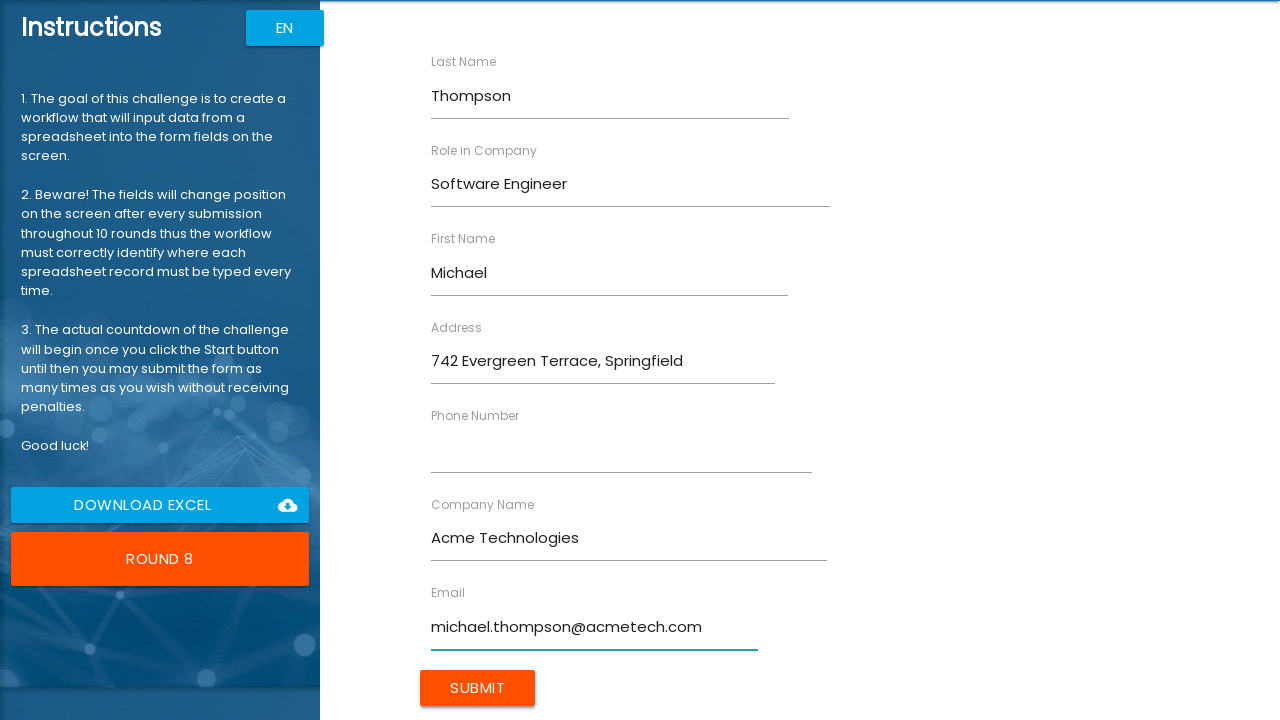

Filled 'Phone Number' field with '5551234567' in round 8 on //label[text()="Phone Number"]/following-sibling::input
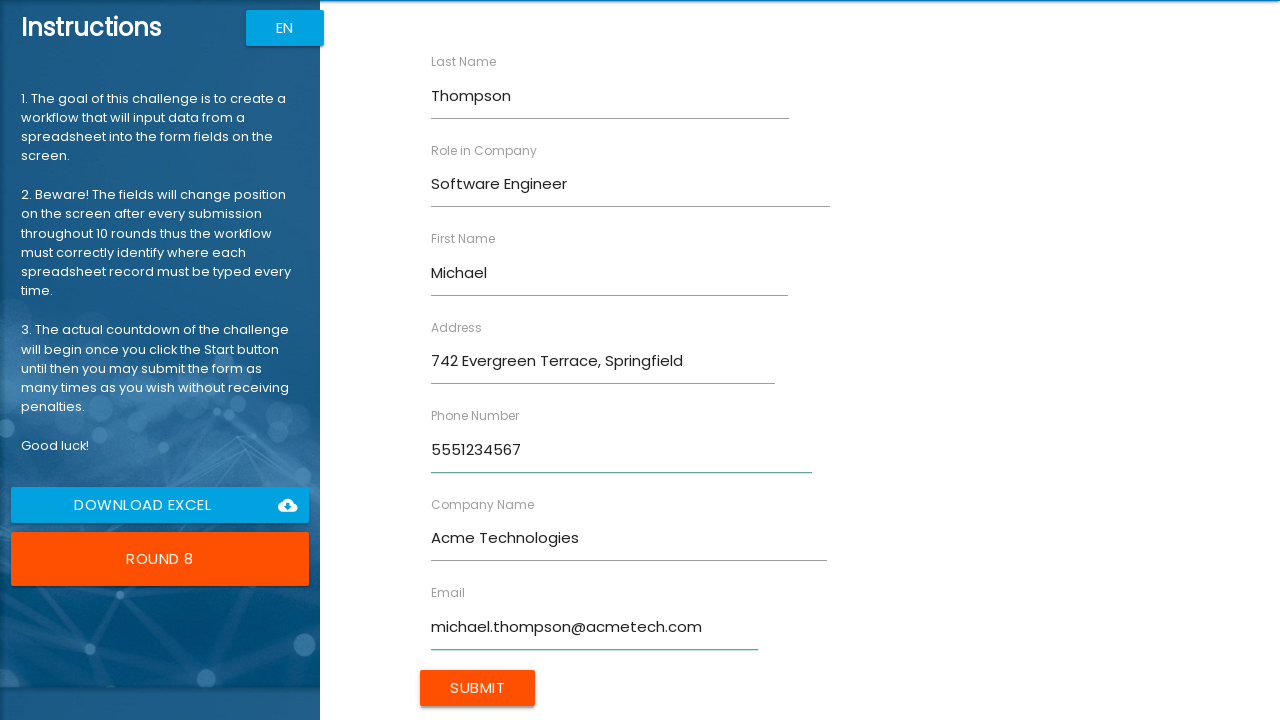

Waited 500ms after filling 'Phone Number'
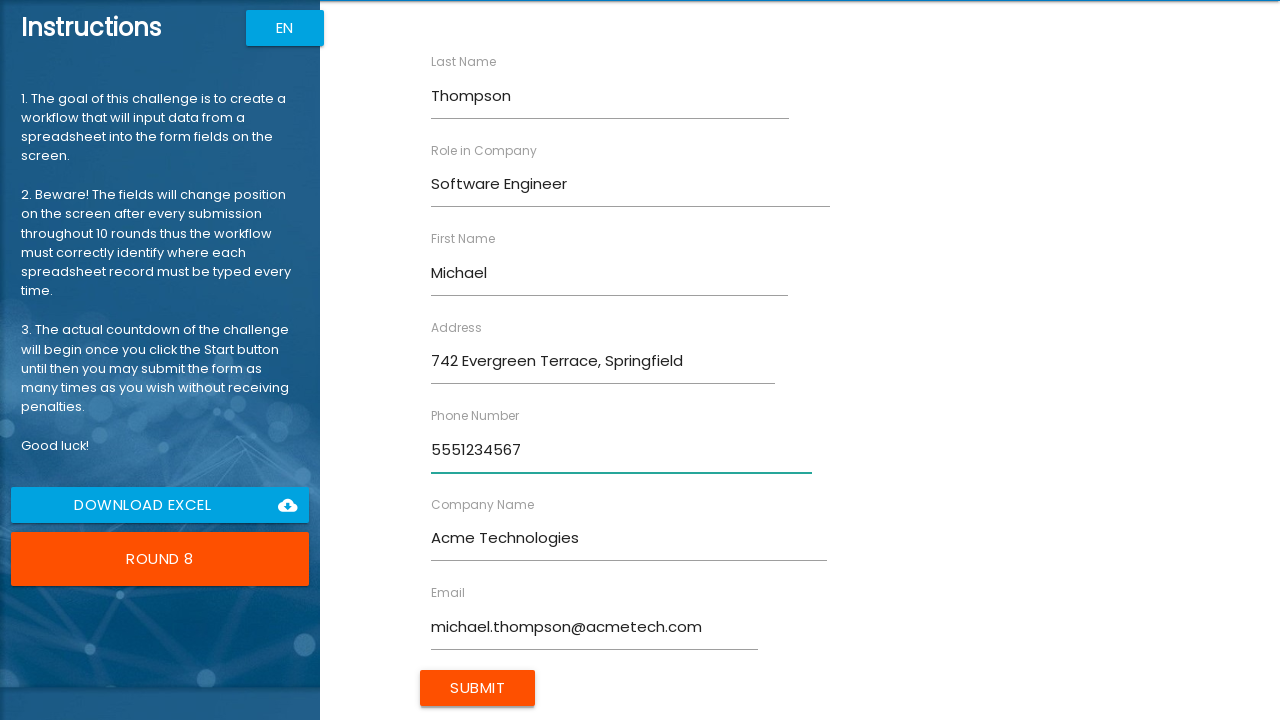

Clicked Submit button for round 8 at (478, 688) on input[value="Submit"]
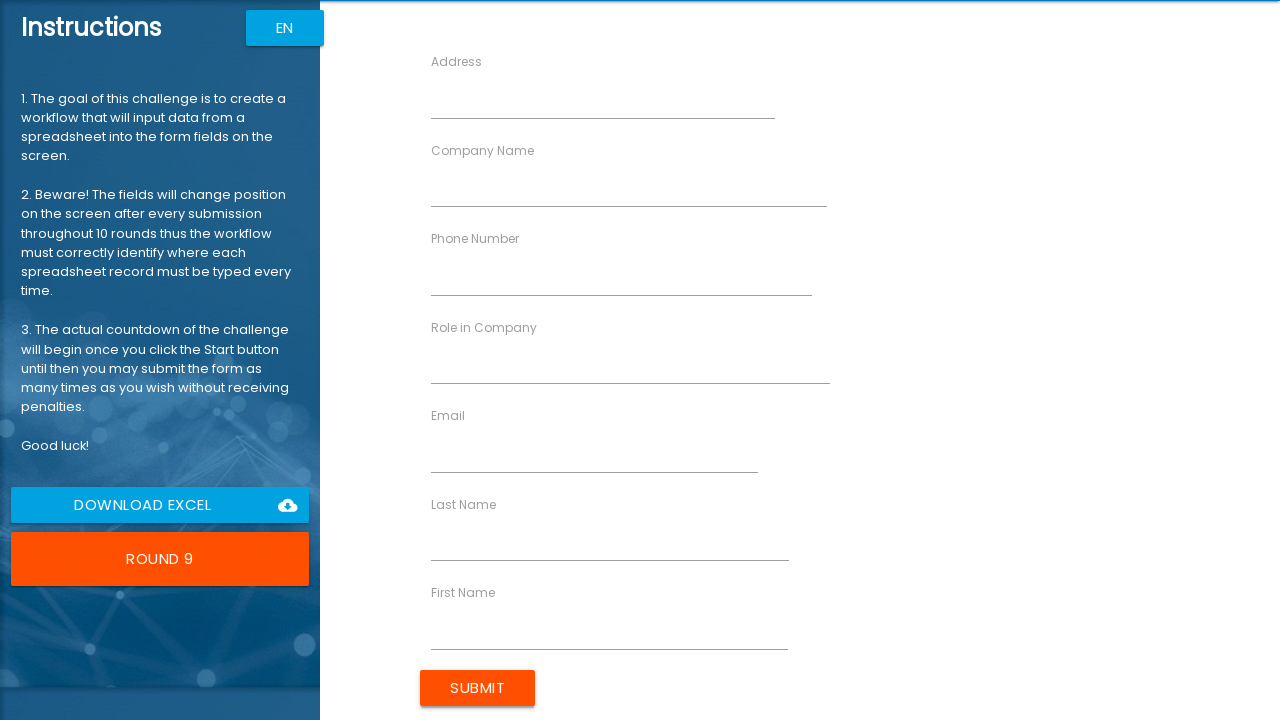

Waited 1500ms after form submission in round 8
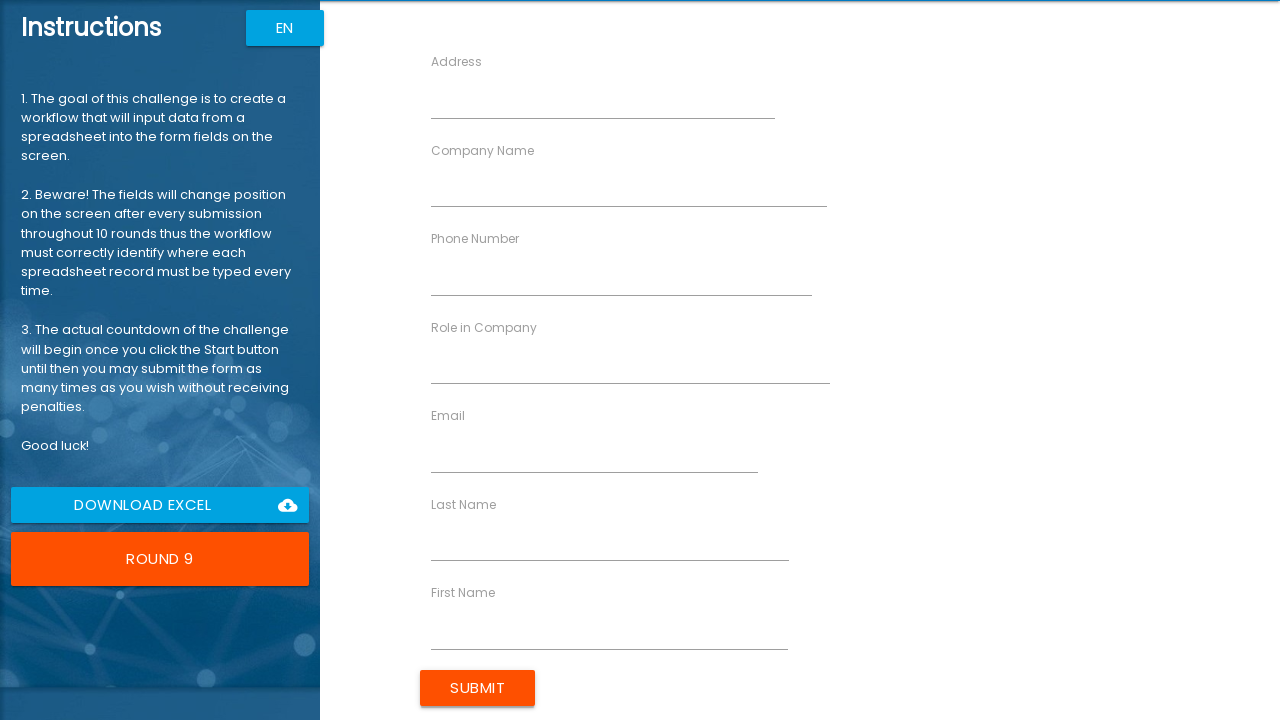

Filled 'First Name' field with 'Michael' in round 9 on //label[text()="First Name"]/following-sibling::input
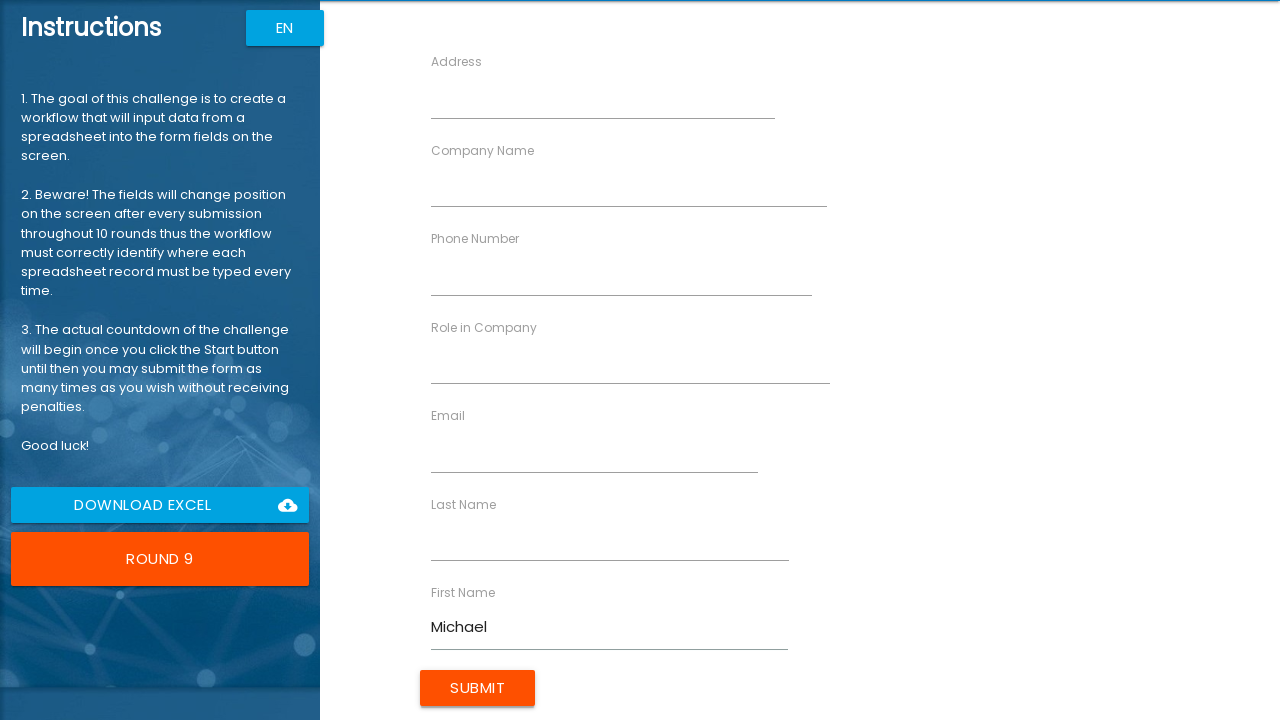

Waited 500ms after filling 'First Name'
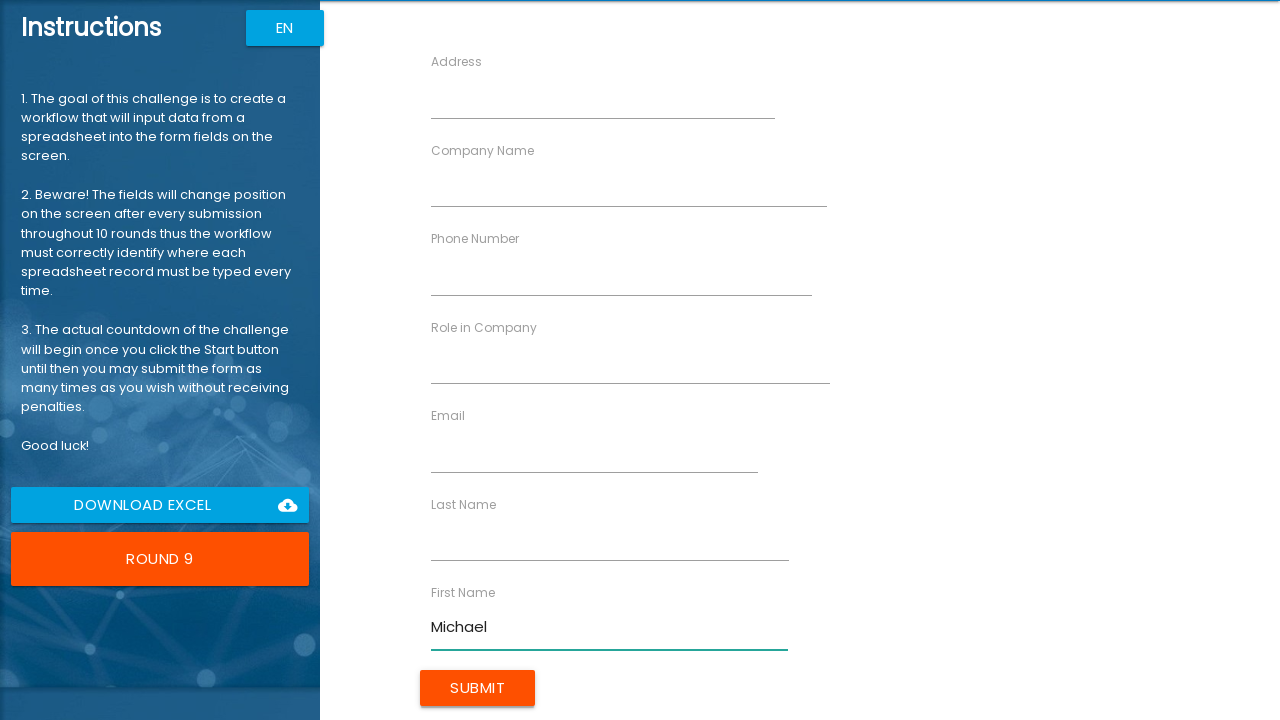

Filled 'Last Name' field with 'Thompson' in round 9 on //label[text()="Last Name"]/following-sibling::input
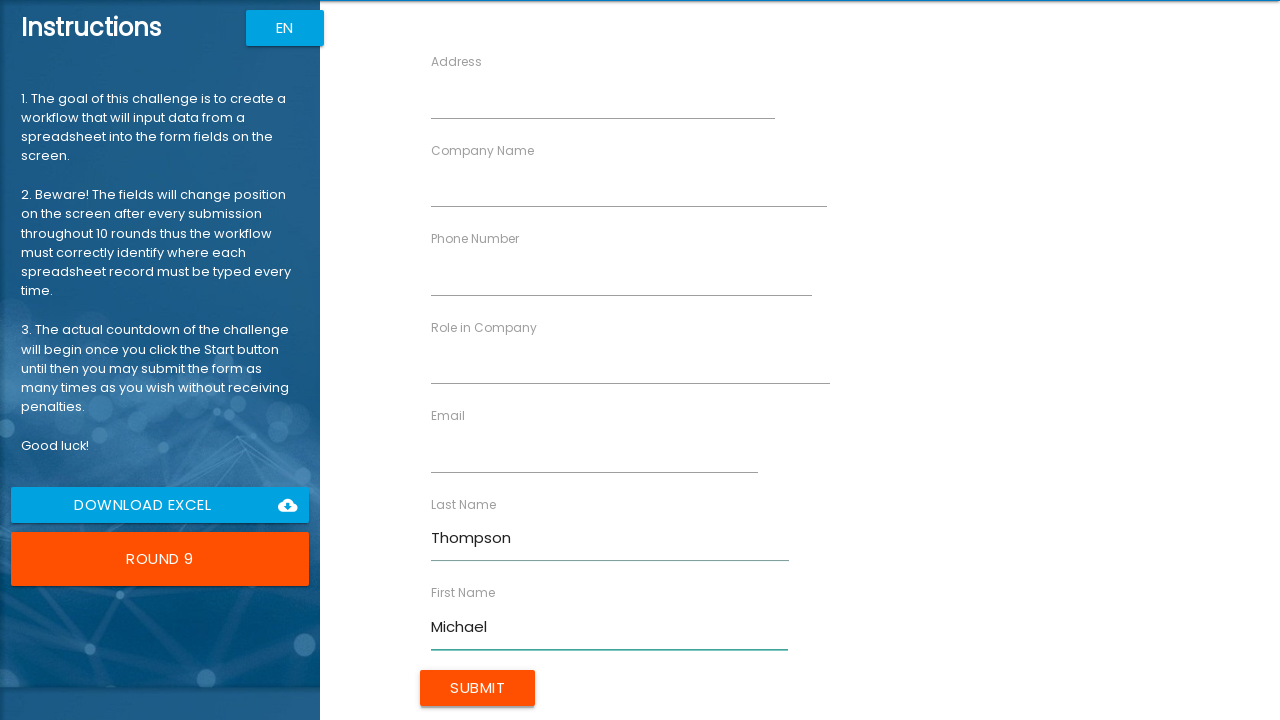

Waited 500ms after filling 'Last Name'
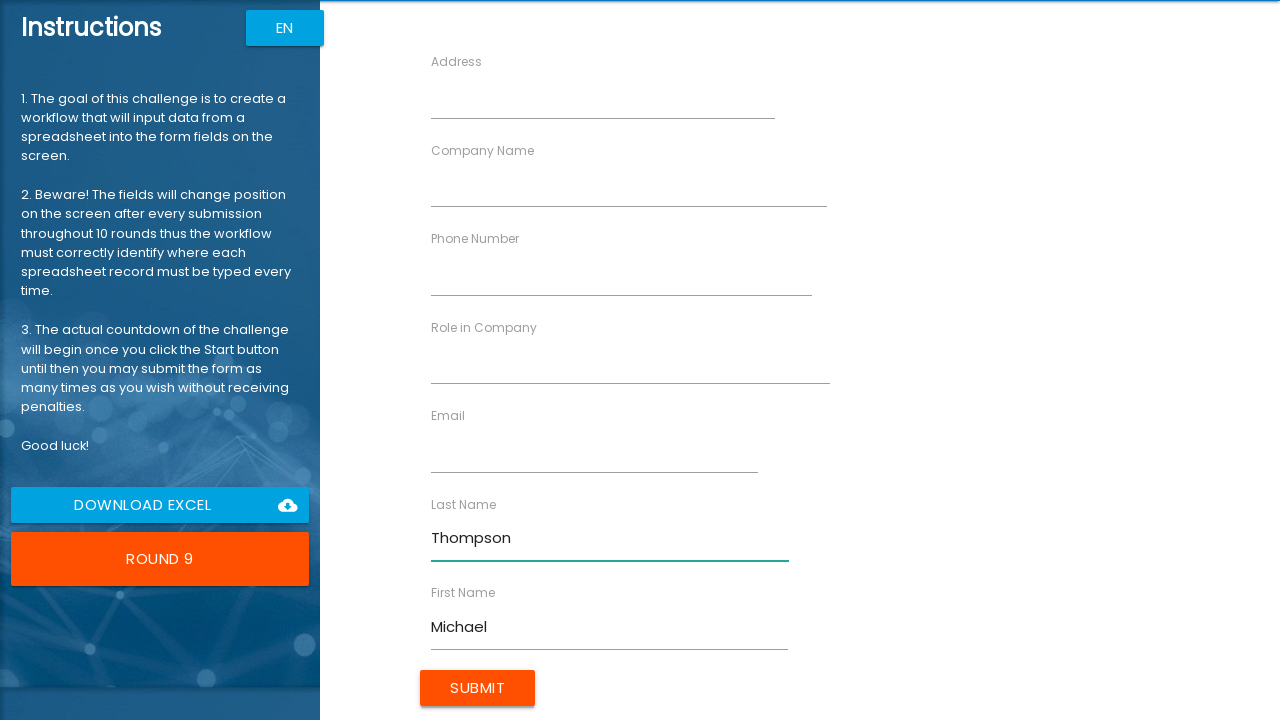

Filled 'Company Name' field with 'Acme Technologies' in round 9 on //label[text()="Company Name"]/following-sibling::input
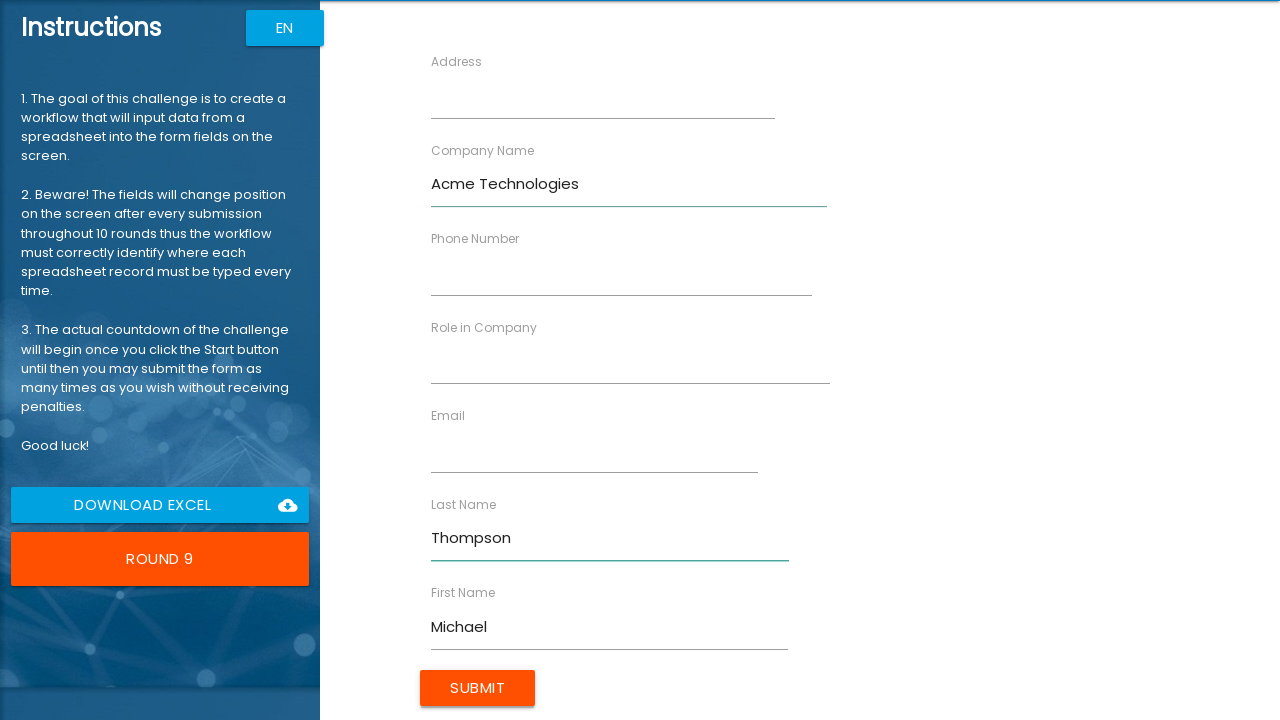

Waited 500ms after filling 'Company Name'
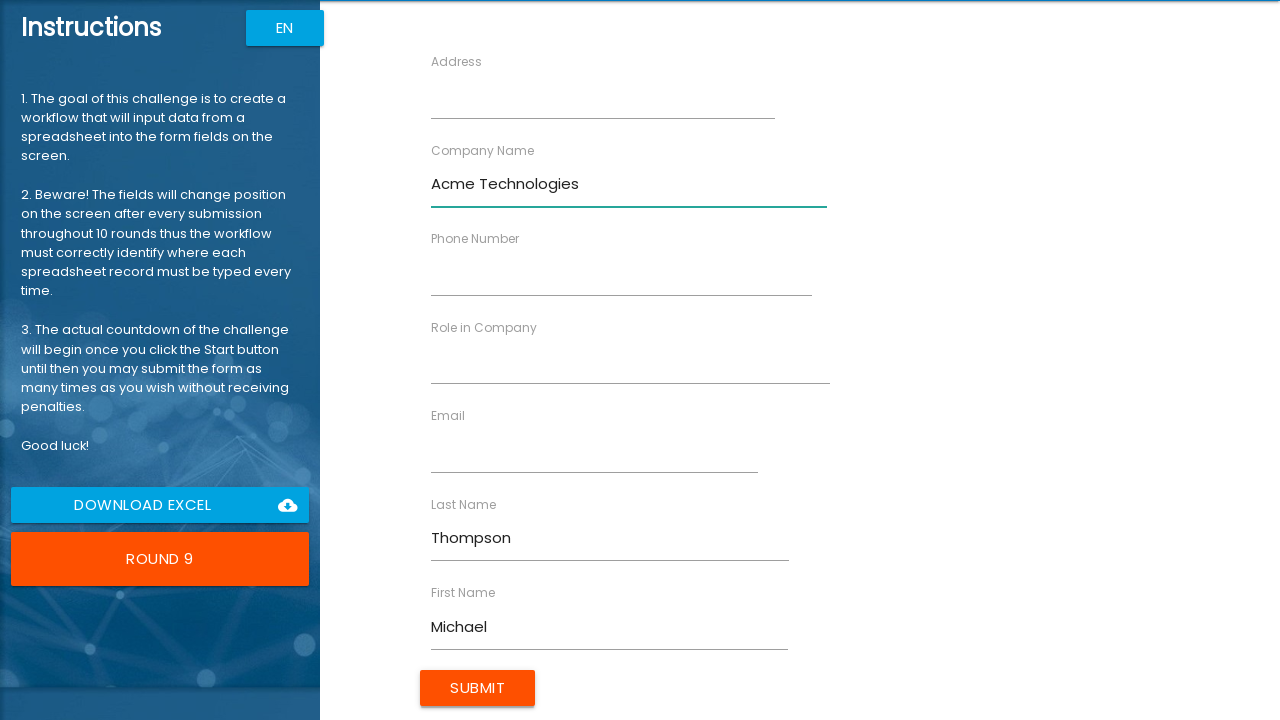

Filled 'Role in Company' field with 'Software Engineer' in round 9 on //label[text()="Role in Company"]/following-sibling::input
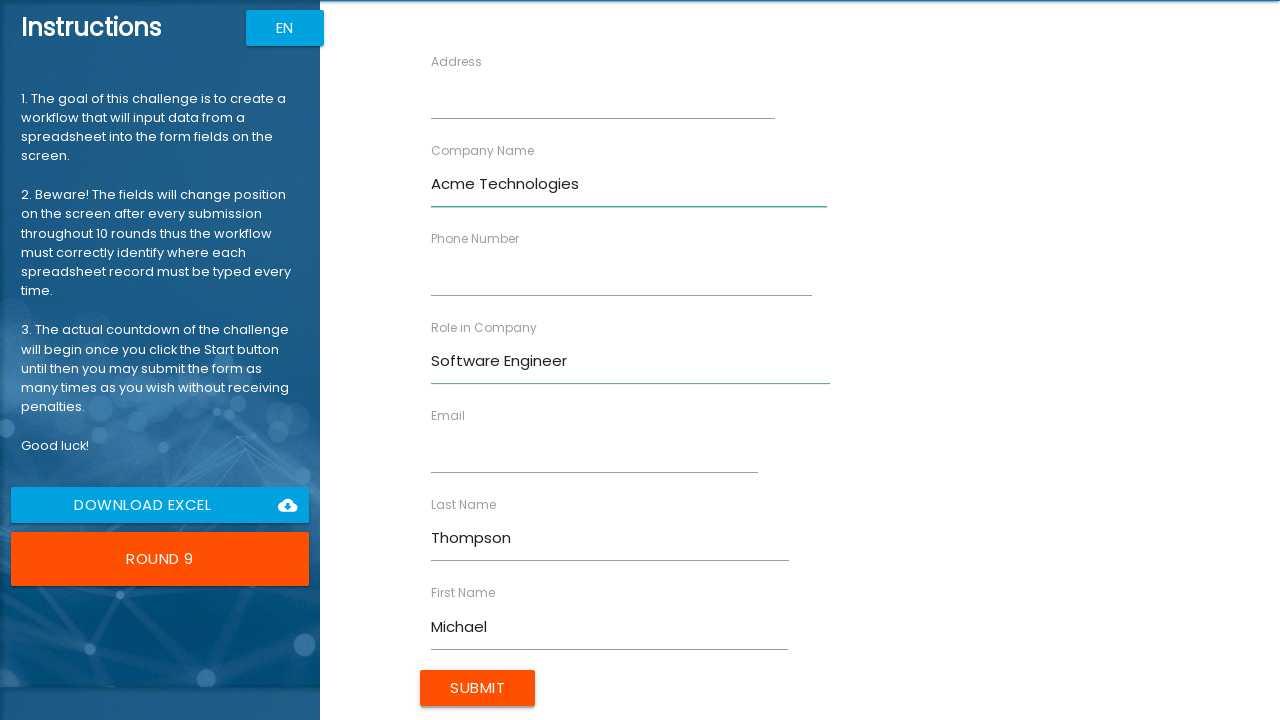

Waited 500ms after filling 'Role in Company'
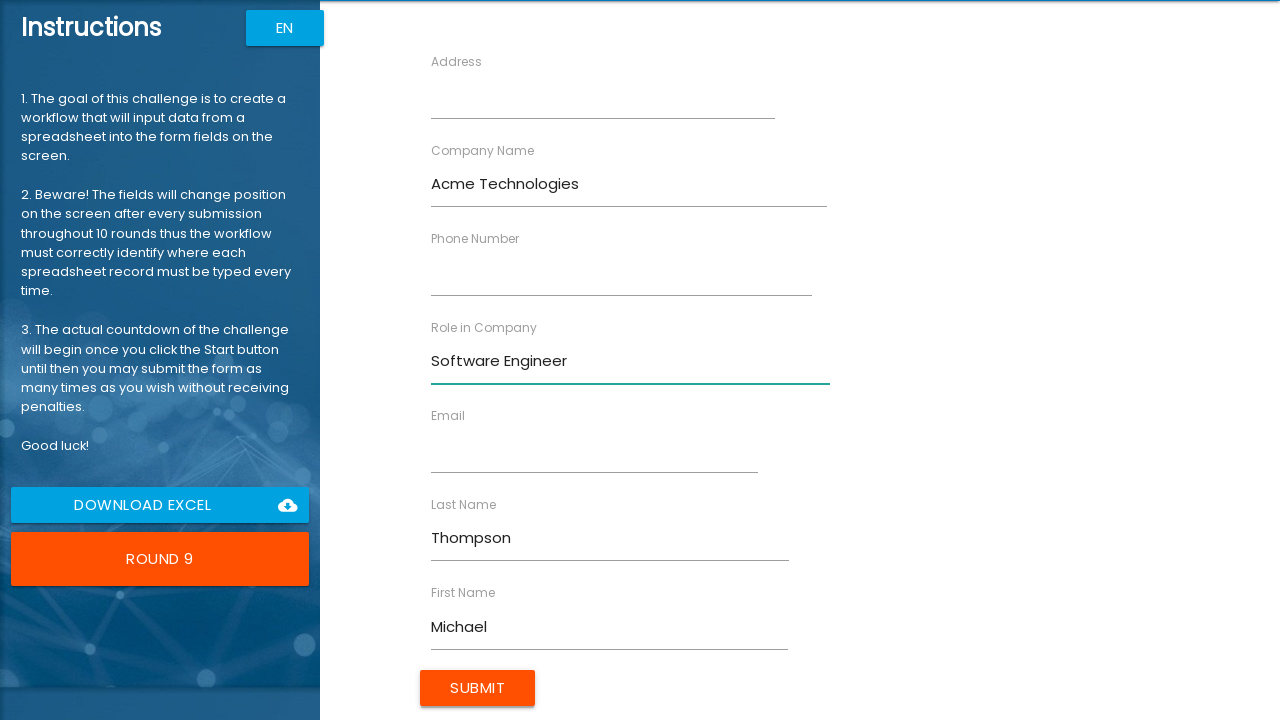

Filled 'Address' field with '742 Evergreen Terrace, Springfield' in round 9 on //label[text()="Address"]/following-sibling::input
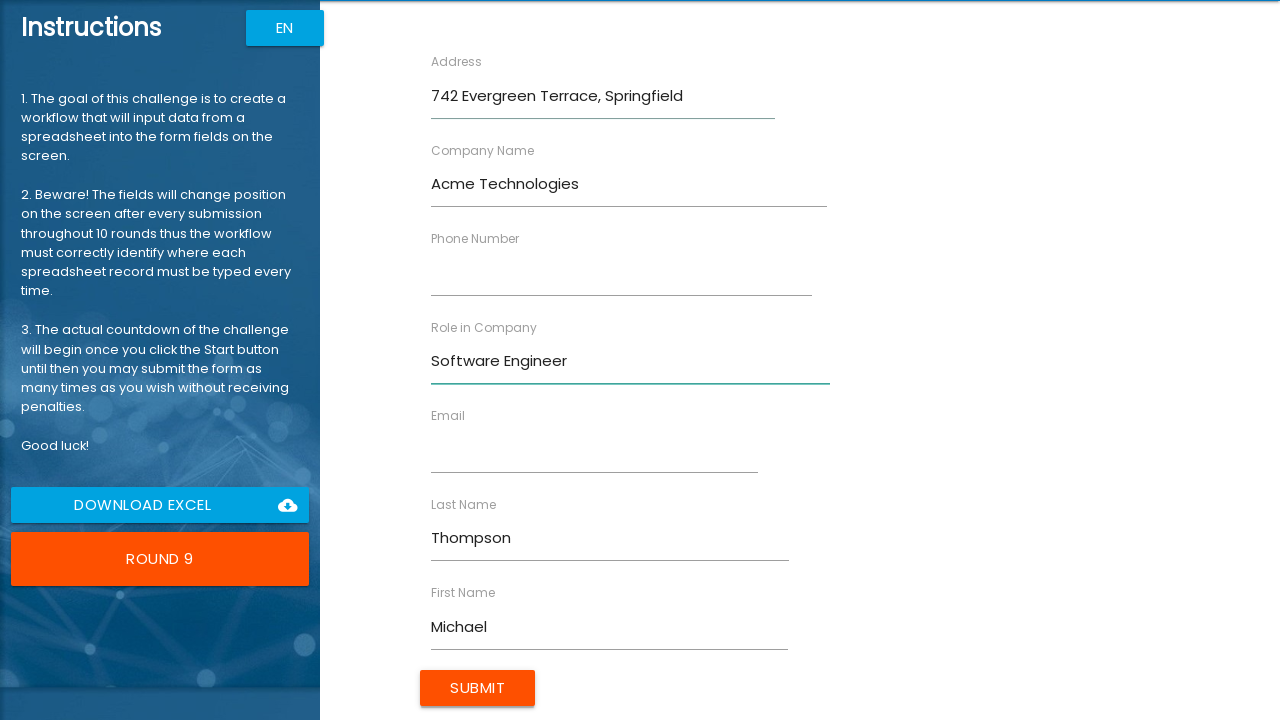

Waited 500ms after filling 'Address'
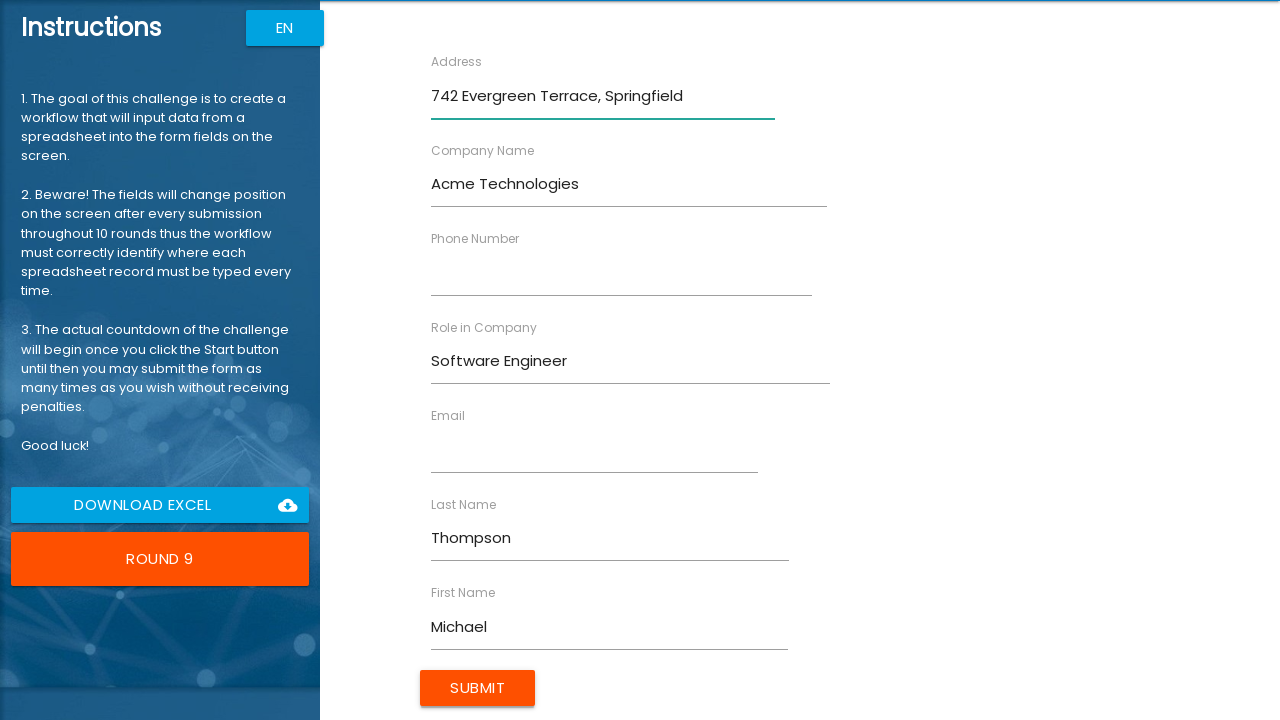

Filled 'Email' field with 'michael.thompson@acmetech.com' in round 9 on //label[text()="Email"]/following-sibling::input
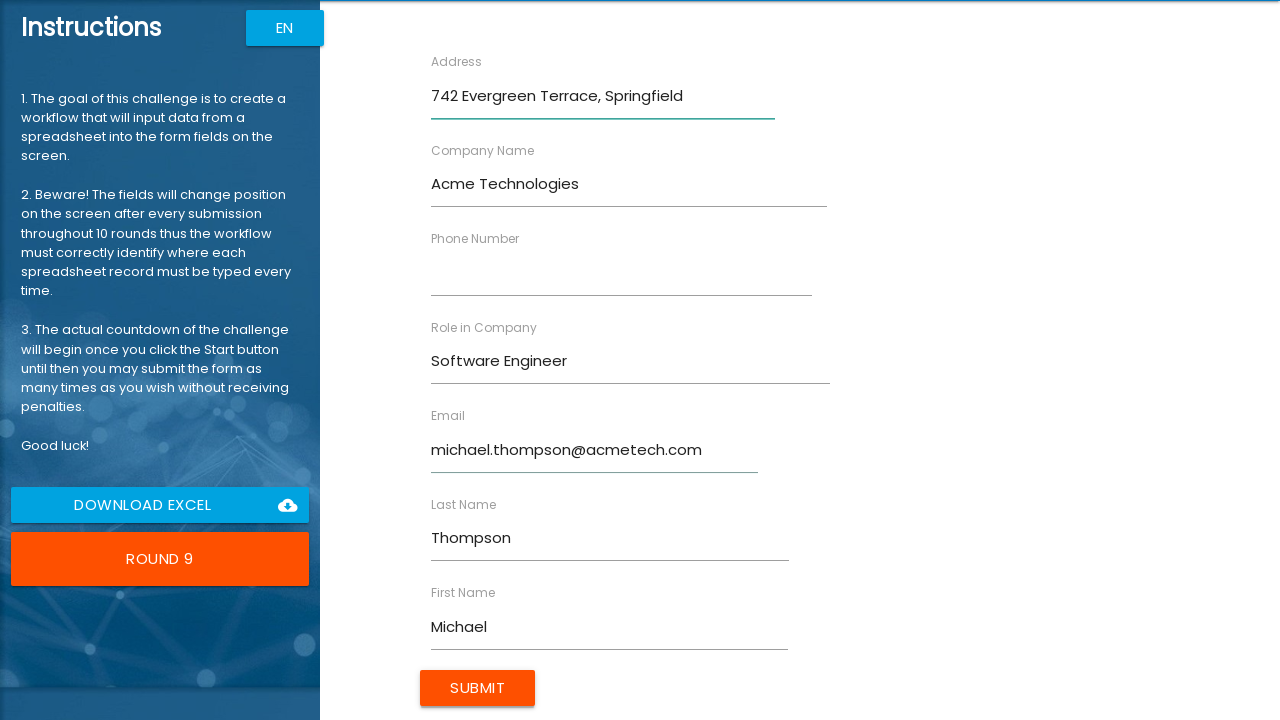

Waited 500ms after filling 'Email'
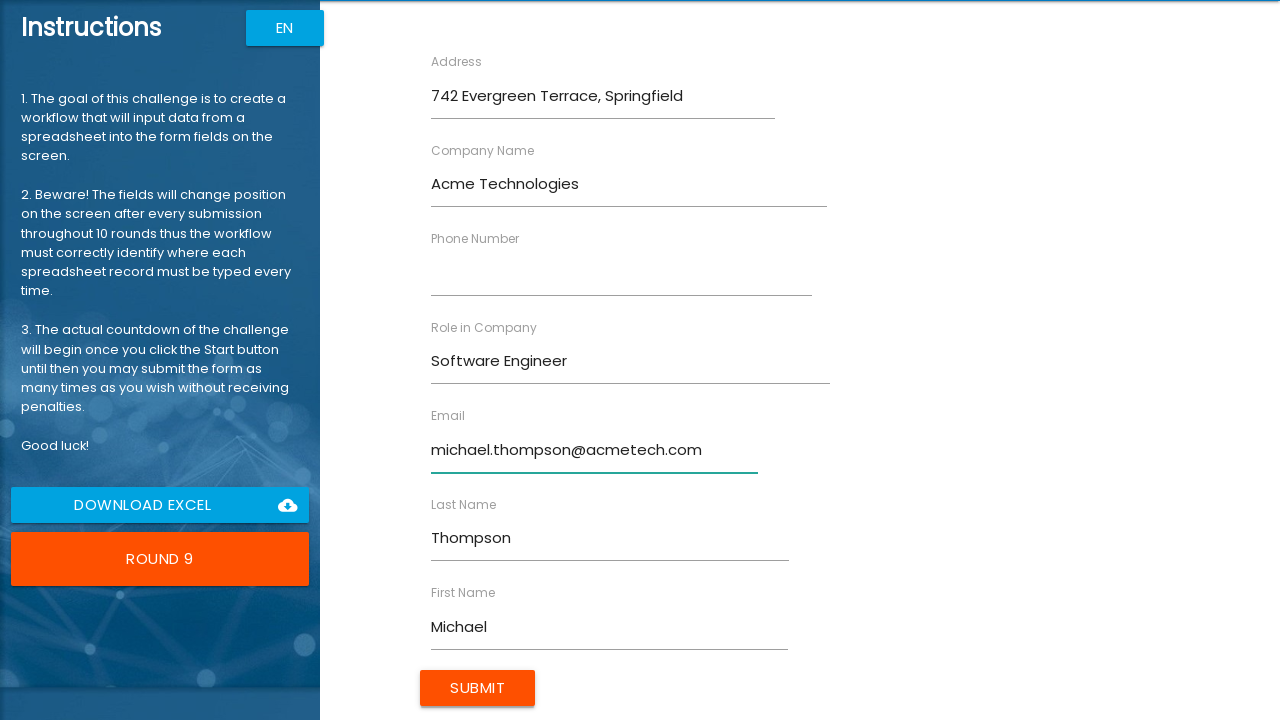

Filled 'Phone Number' field with '5551234567' in round 9 on //label[text()="Phone Number"]/following-sibling::input
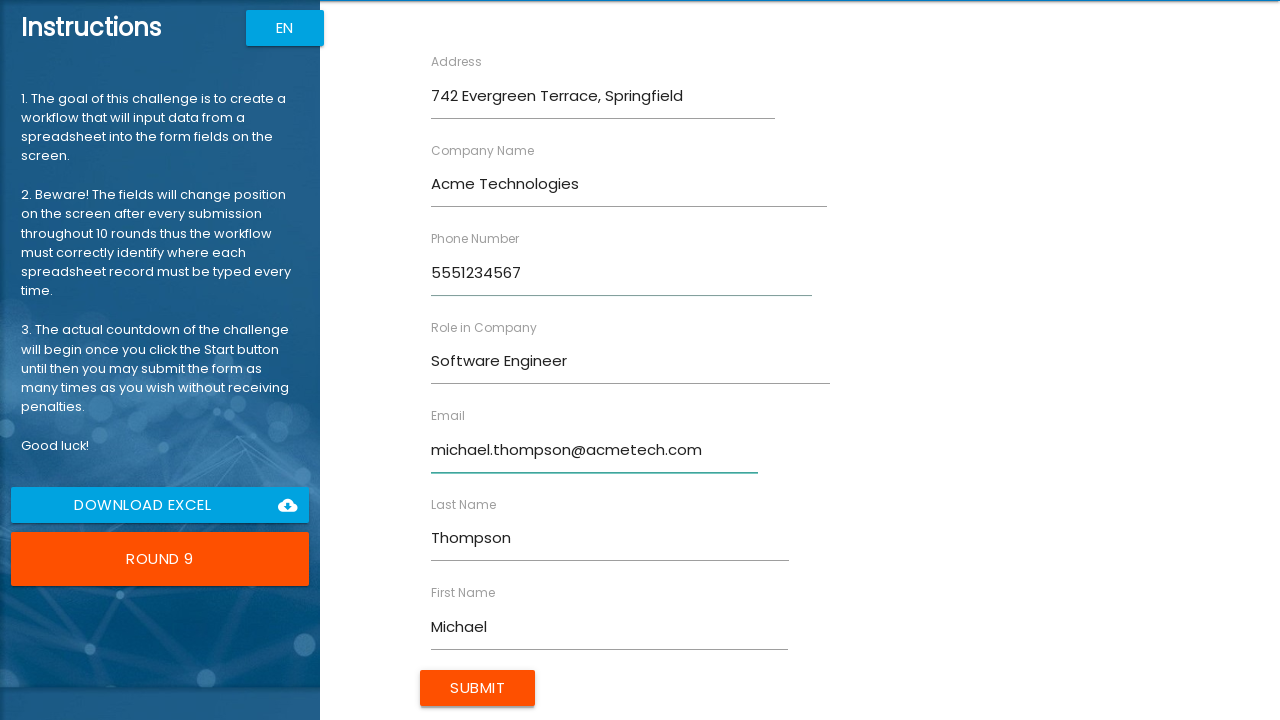

Waited 500ms after filling 'Phone Number'
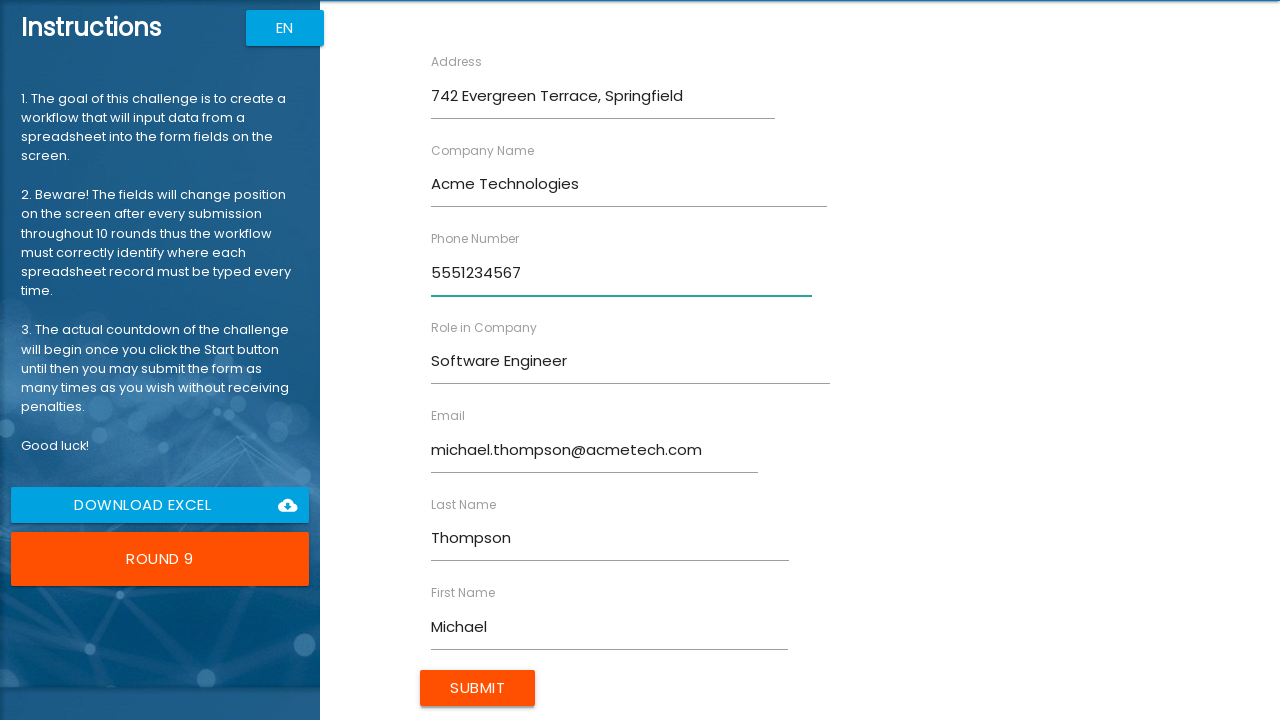

Clicked Submit button for round 9 at (478, 688) on input[value="Submit"]
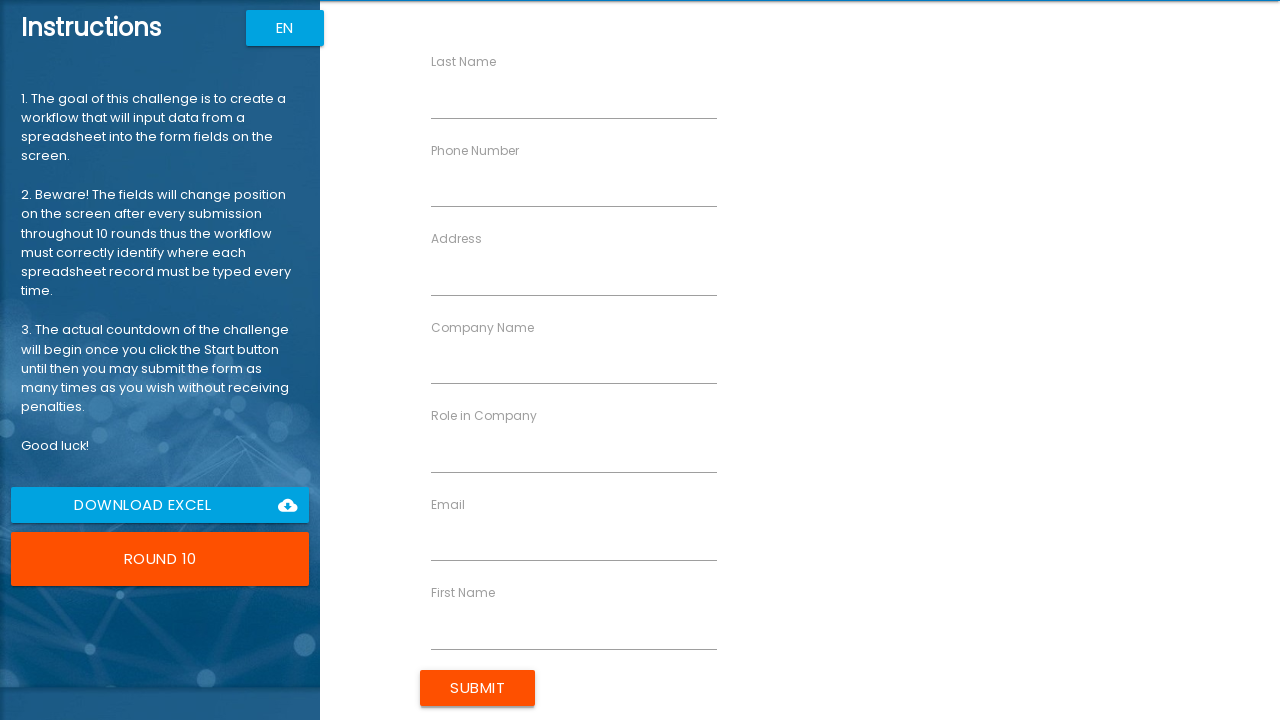

Waited 1500ms after form submission in round 9
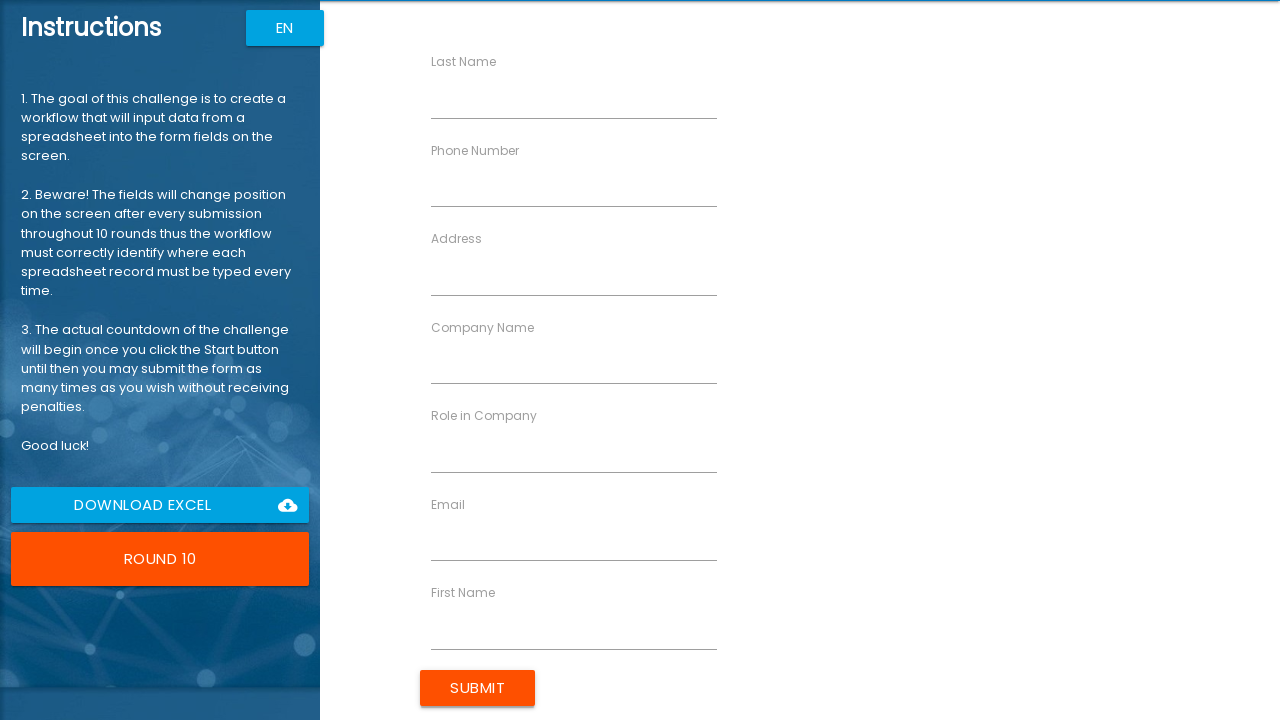

Filled 'First Name' field with 'Michael' in round 10 on //label[text()="First Name"]/following-sibling::input
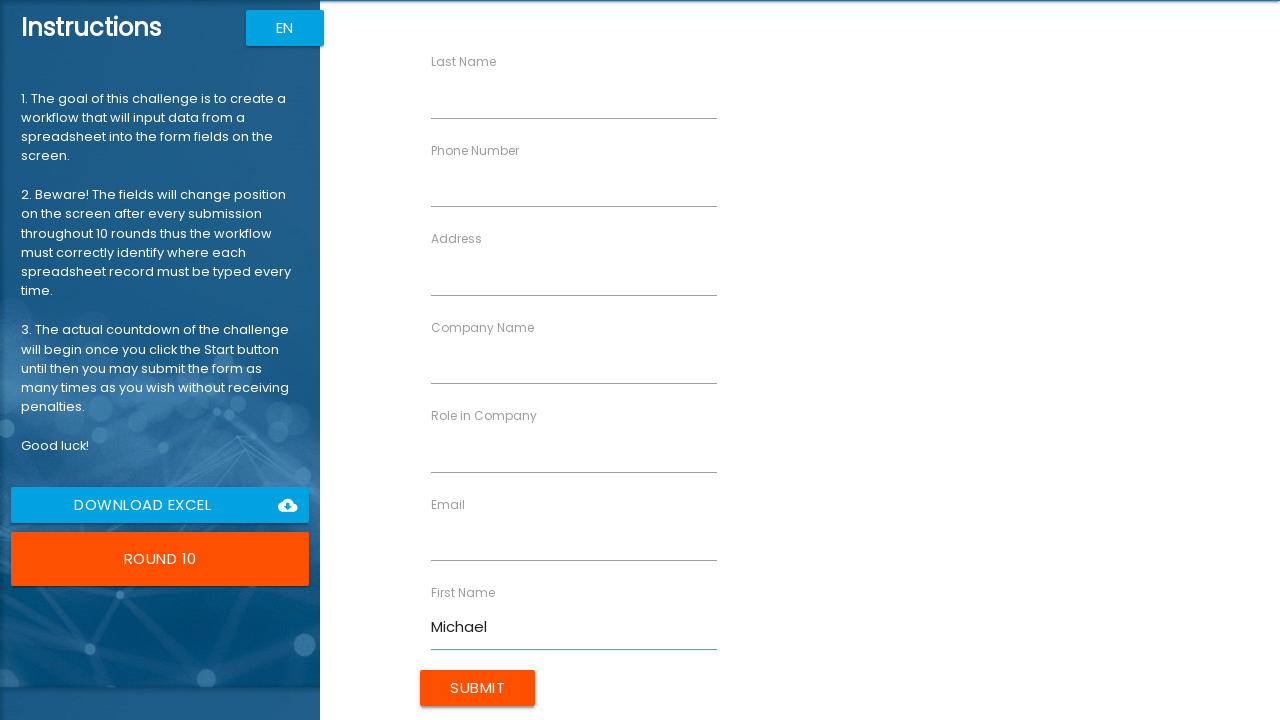

Waited 500ms after filling 'First Name'
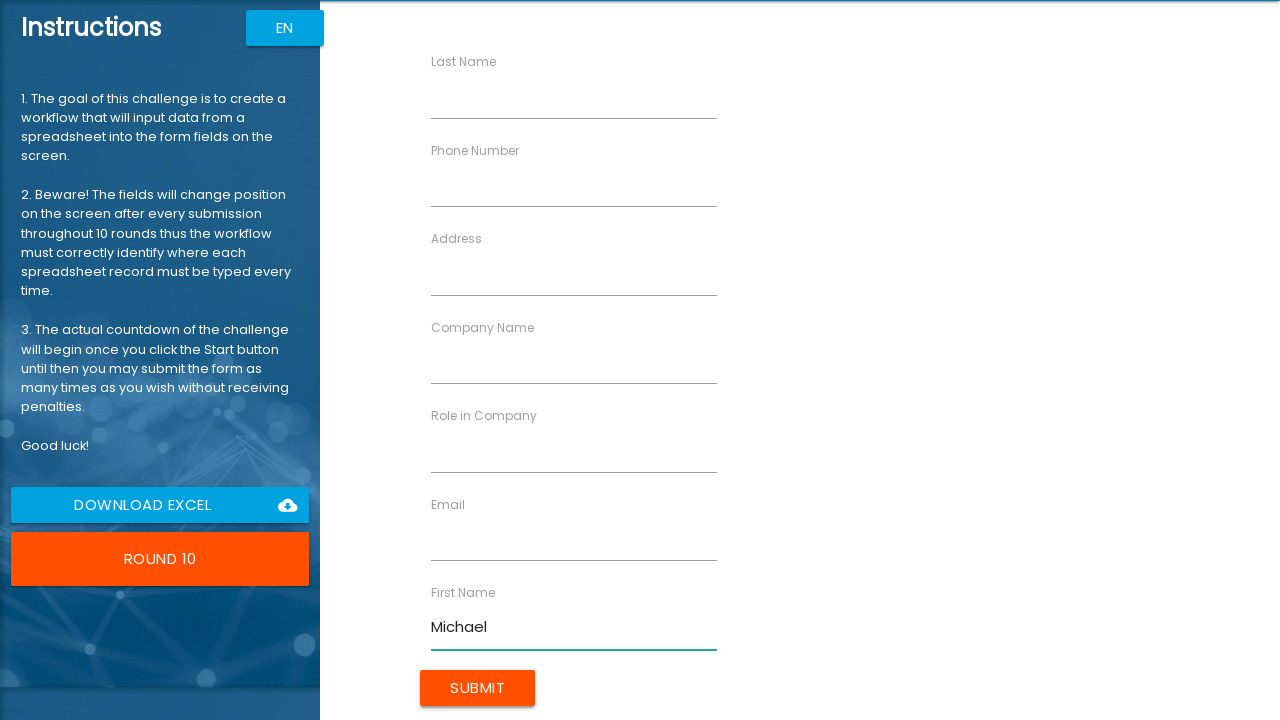

Filled 'Last Name' field with 'Thompson' in round 10 on //label[text()="Last Name"]/following-sibling::input
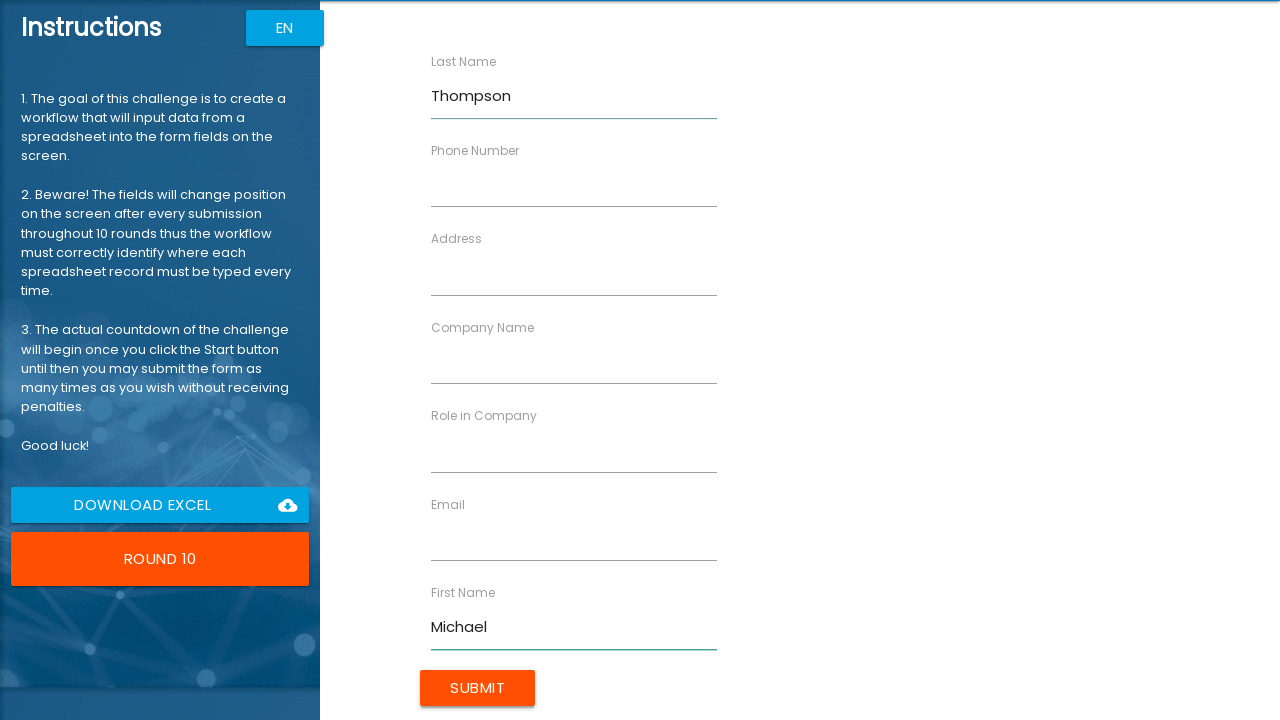

Waited 500ms after filling 'Last Name'
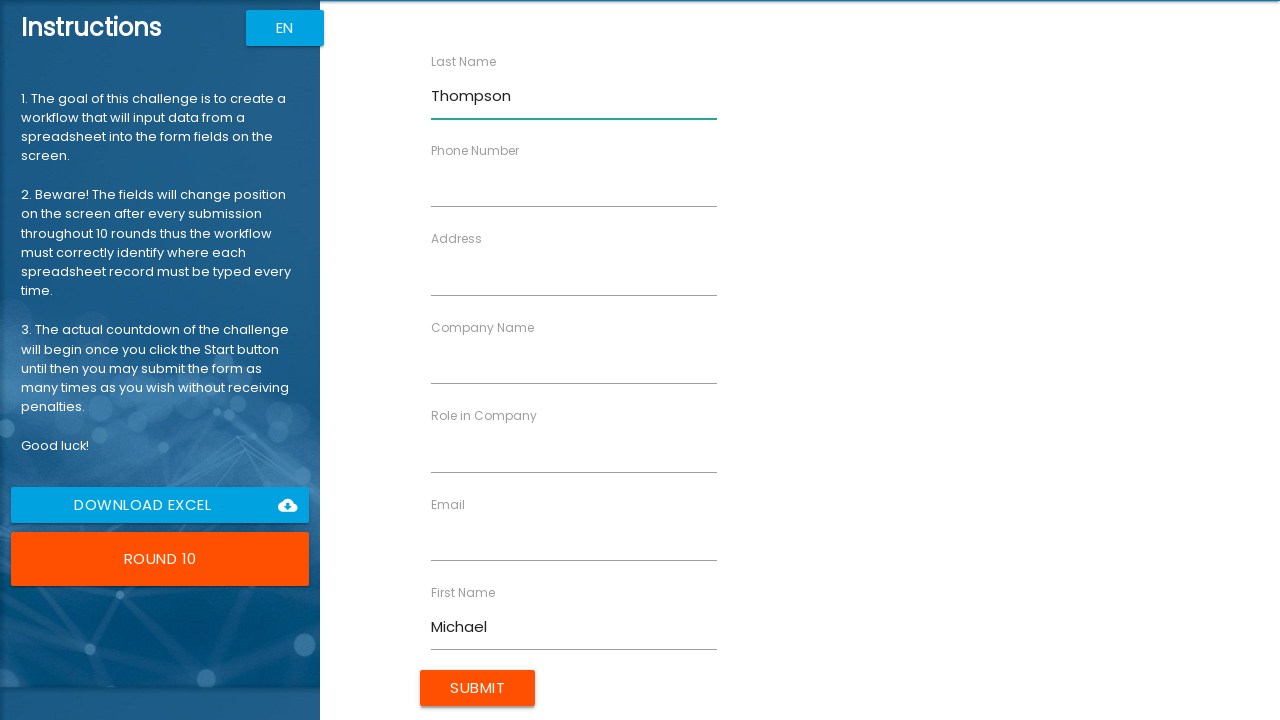

Filled 'Company Name' field with 'Acme Technologies' in round 10 on //label[text()="Company Name"]/following-sibling::input
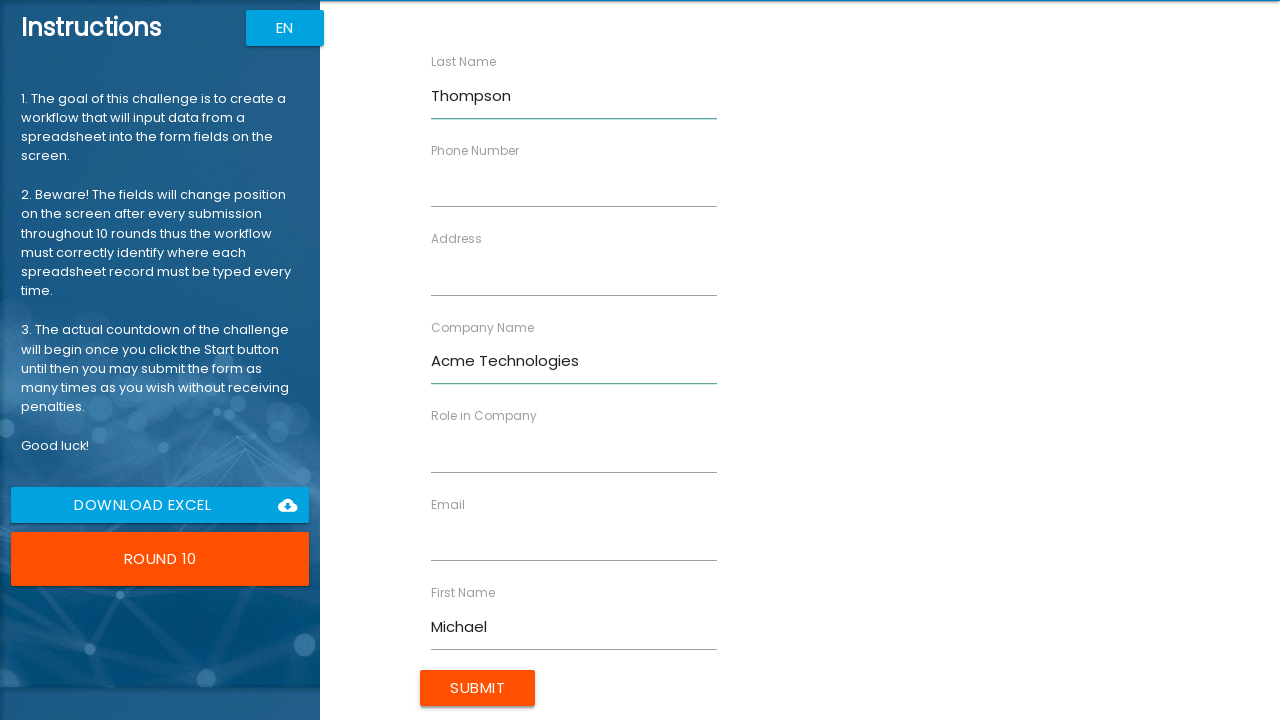

Waited 500ms after filling 'Company Name'
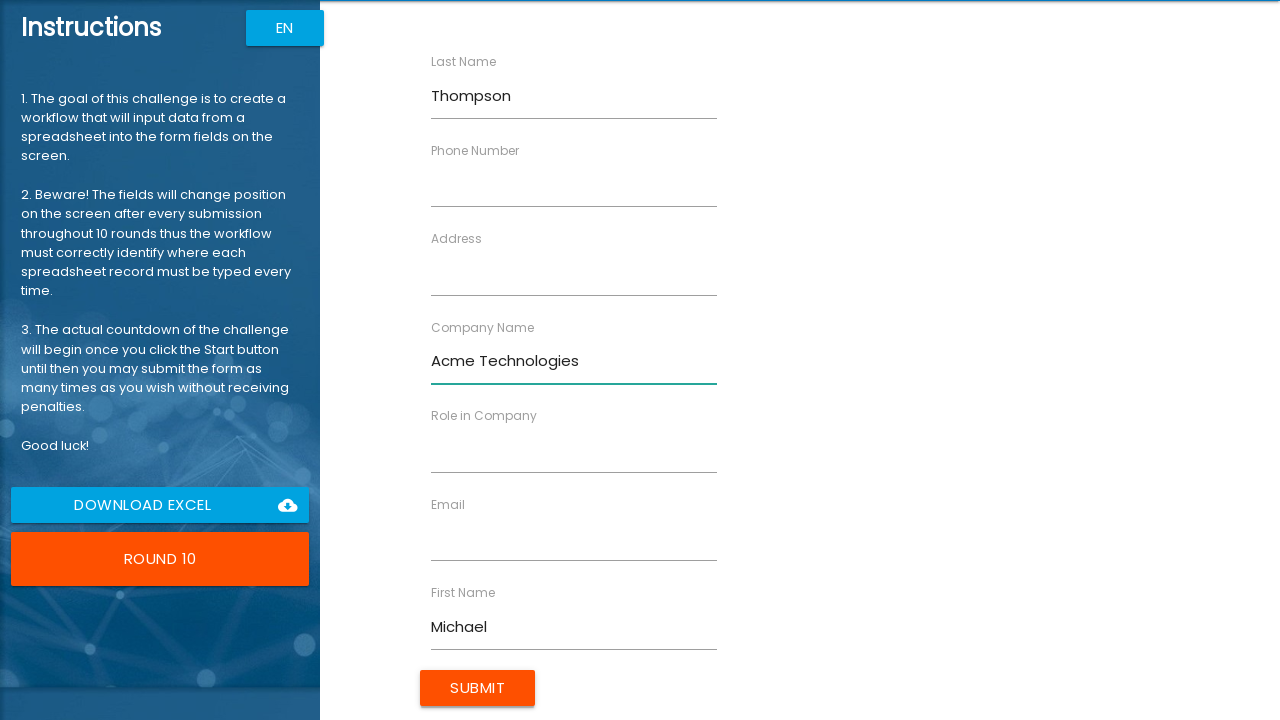

Filled 'Role in Company' field with 'Software Engineer' in round 10 on //label[text()="Role in Company"]/following-sibling::input
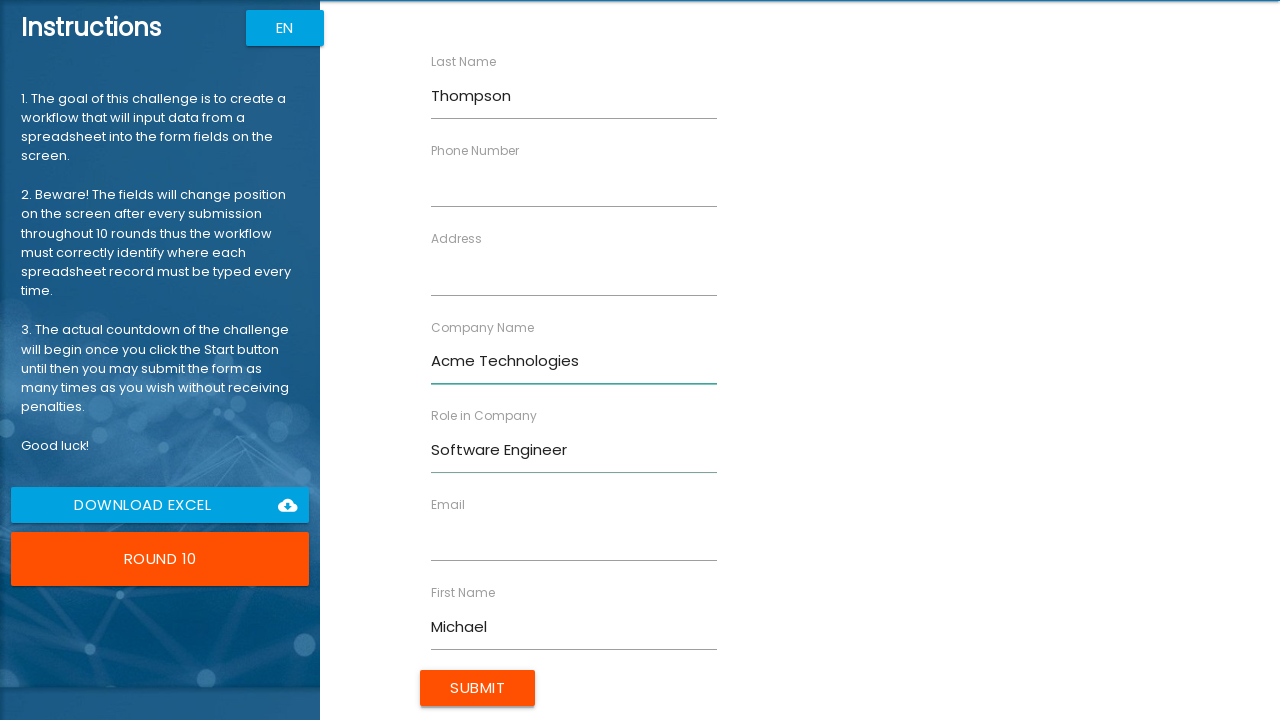

Waited 500ms after filling 'Role in Company'
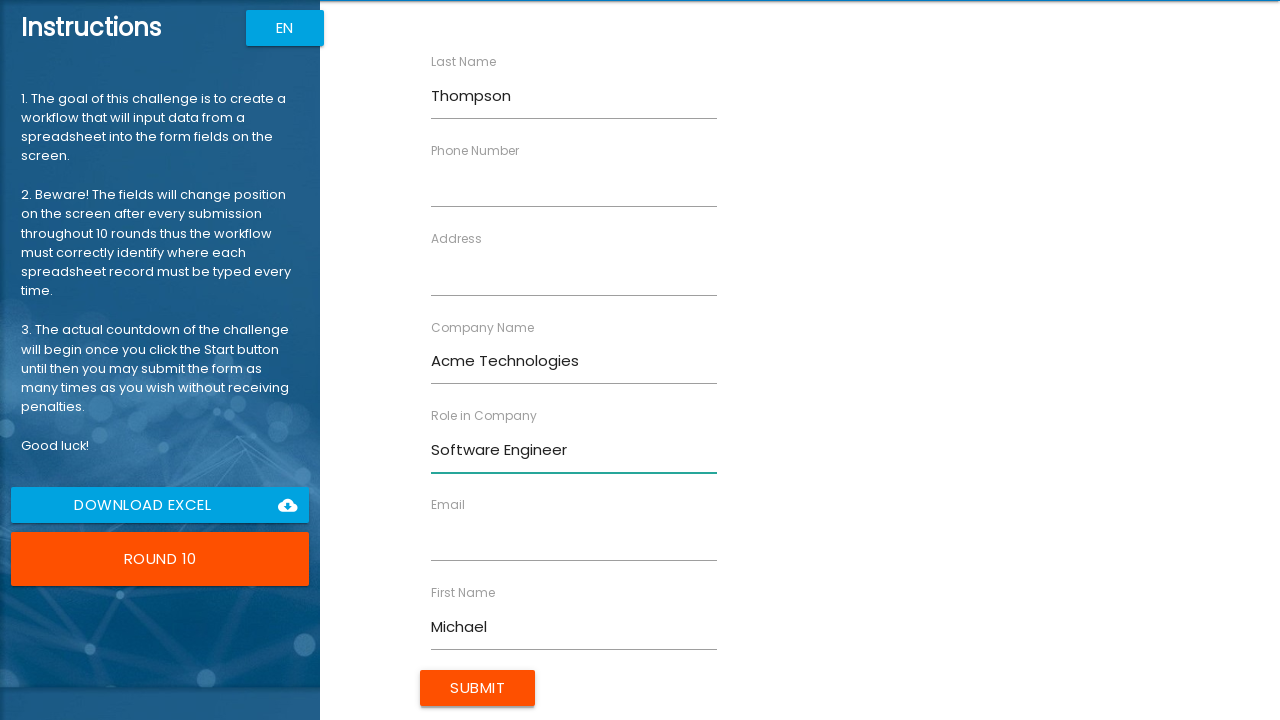

Filled 'Address' field with '742 Evergreen Terrace, Springfield' in round 10 on //label[text()="Address"]/following-sibling::input
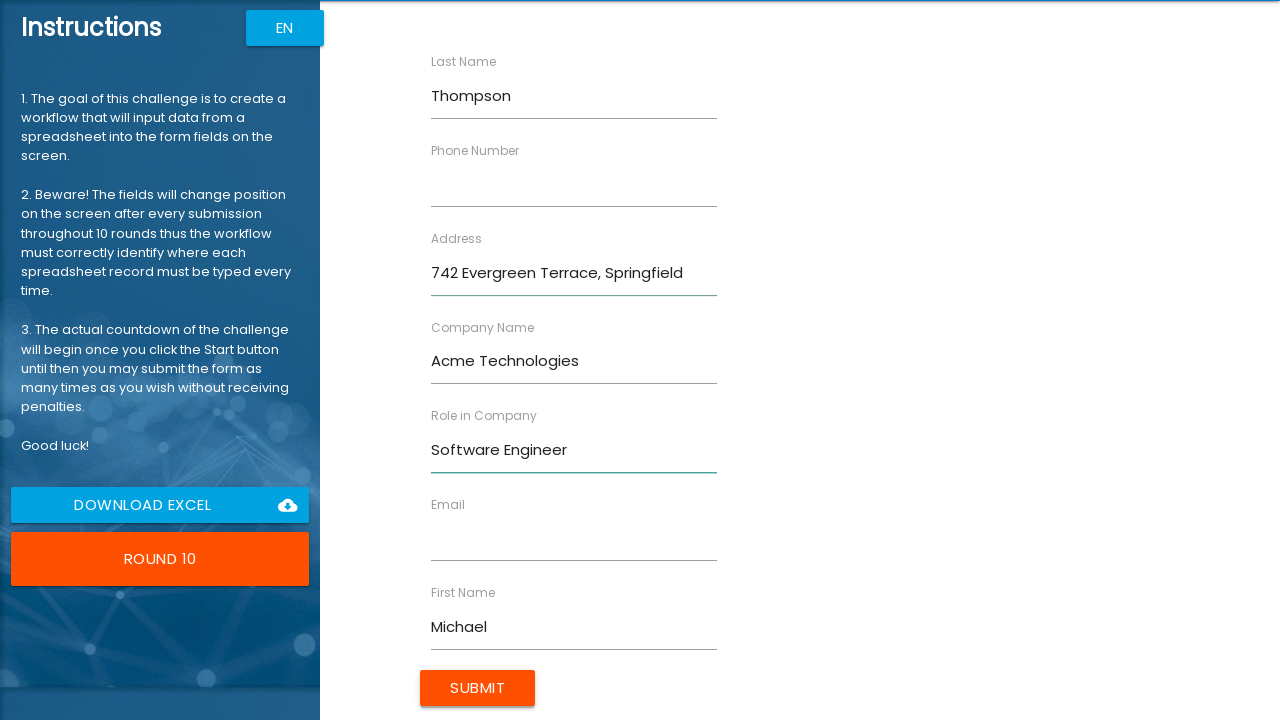

Waited 500ms after filling 'Address'
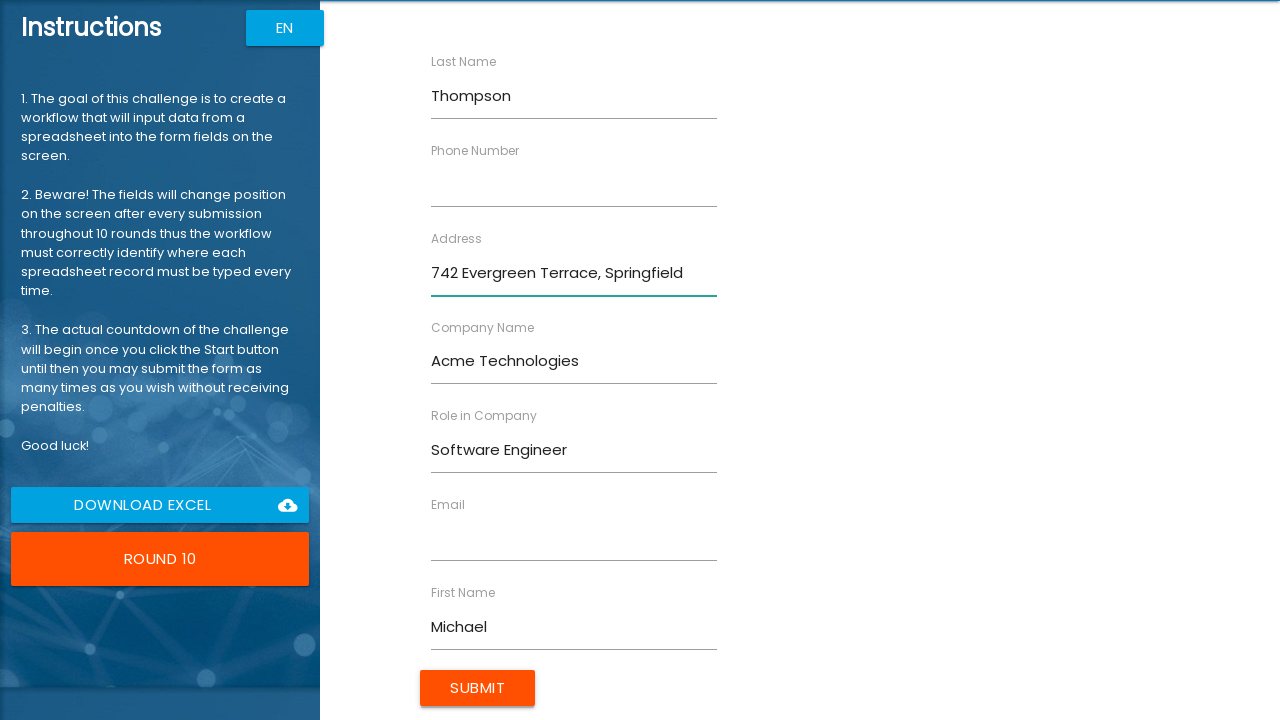

Filled 'Email' field with 'michael.thompson@acmetech.com' in round 10 on //label[text()="Email"]/following-sibling::input
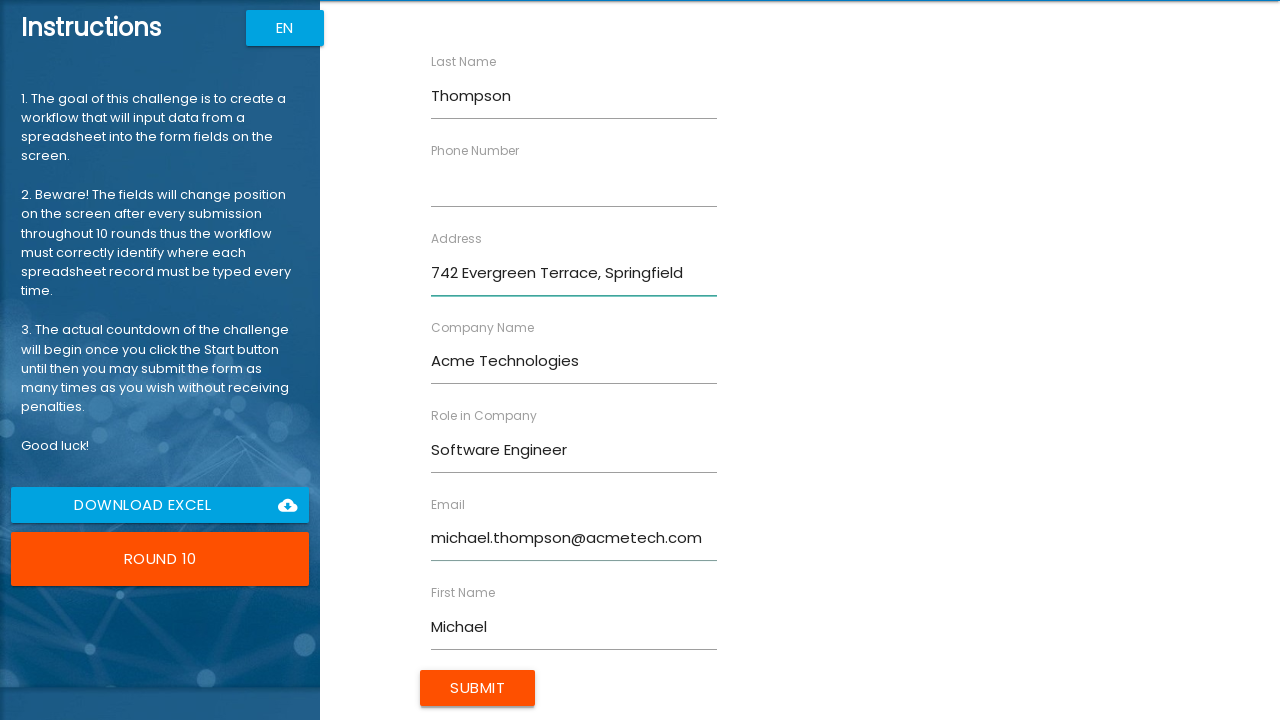

Waited 500ms after filling 'Email'
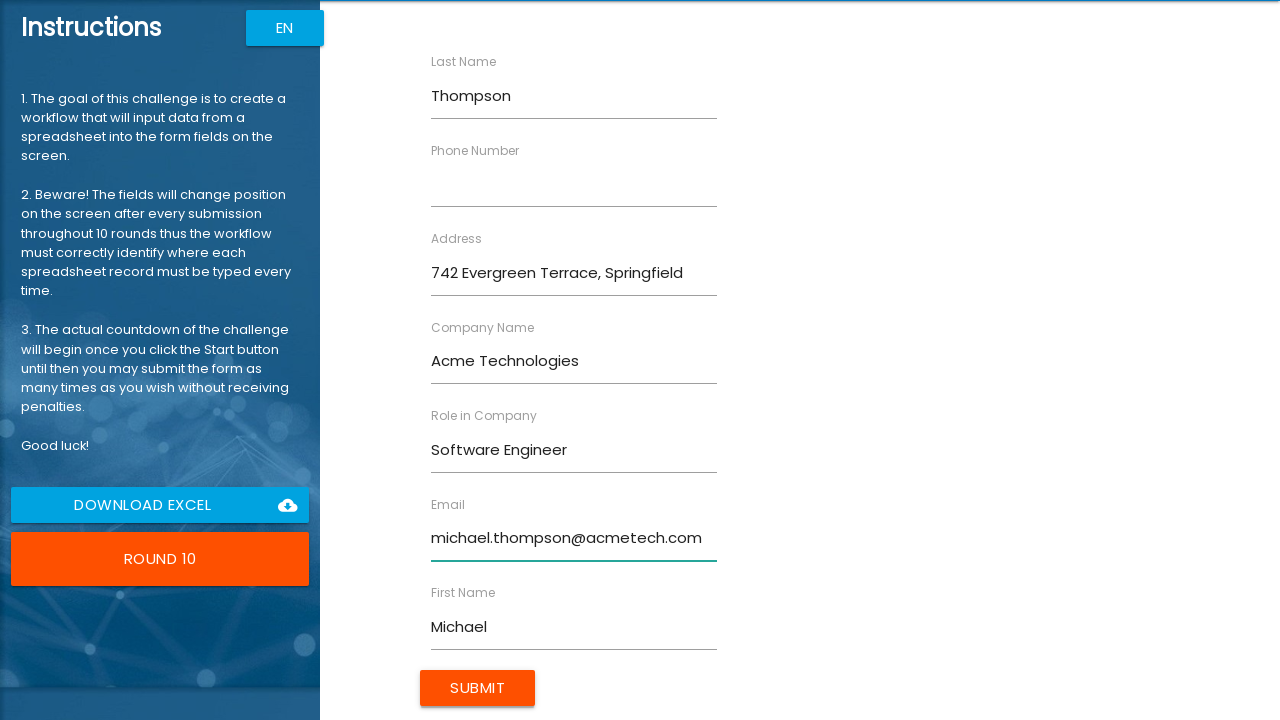

Filled 'Phone Number' field with '5551234567' in round 10 on //label[text()="Phone Number"]/following-sibling::input
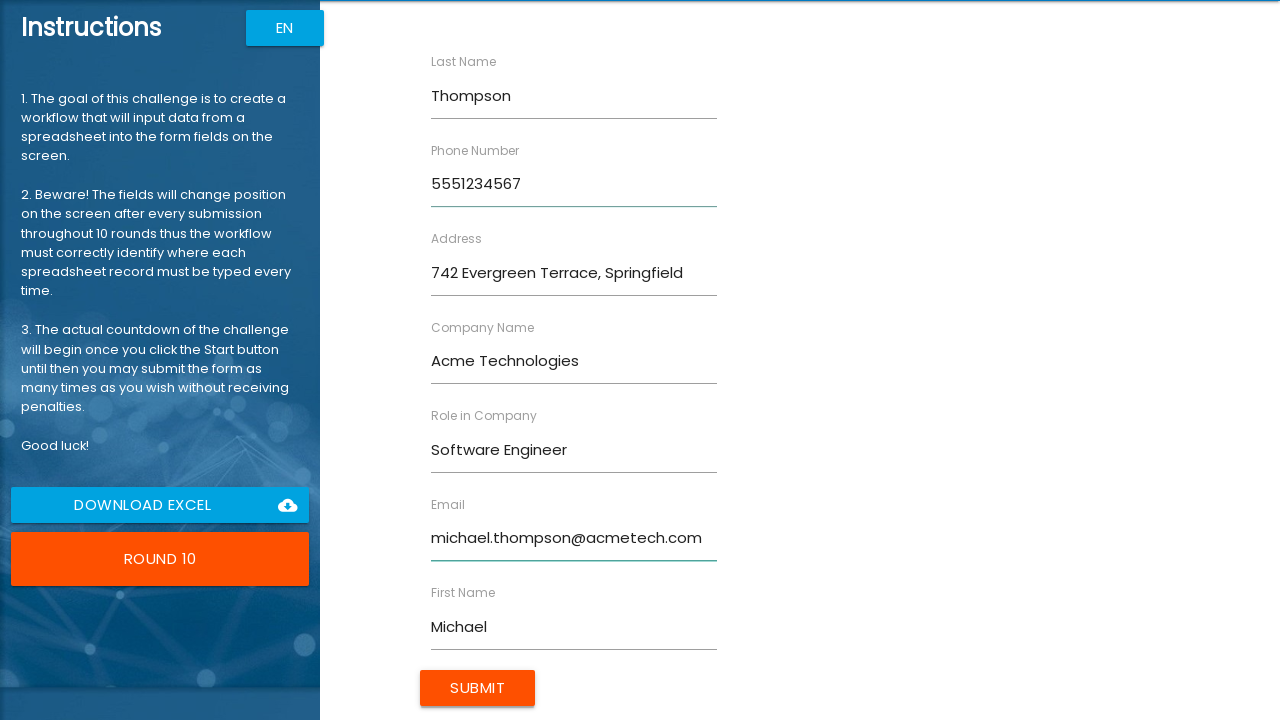

Waited 500ms after filling 'Phone Number'
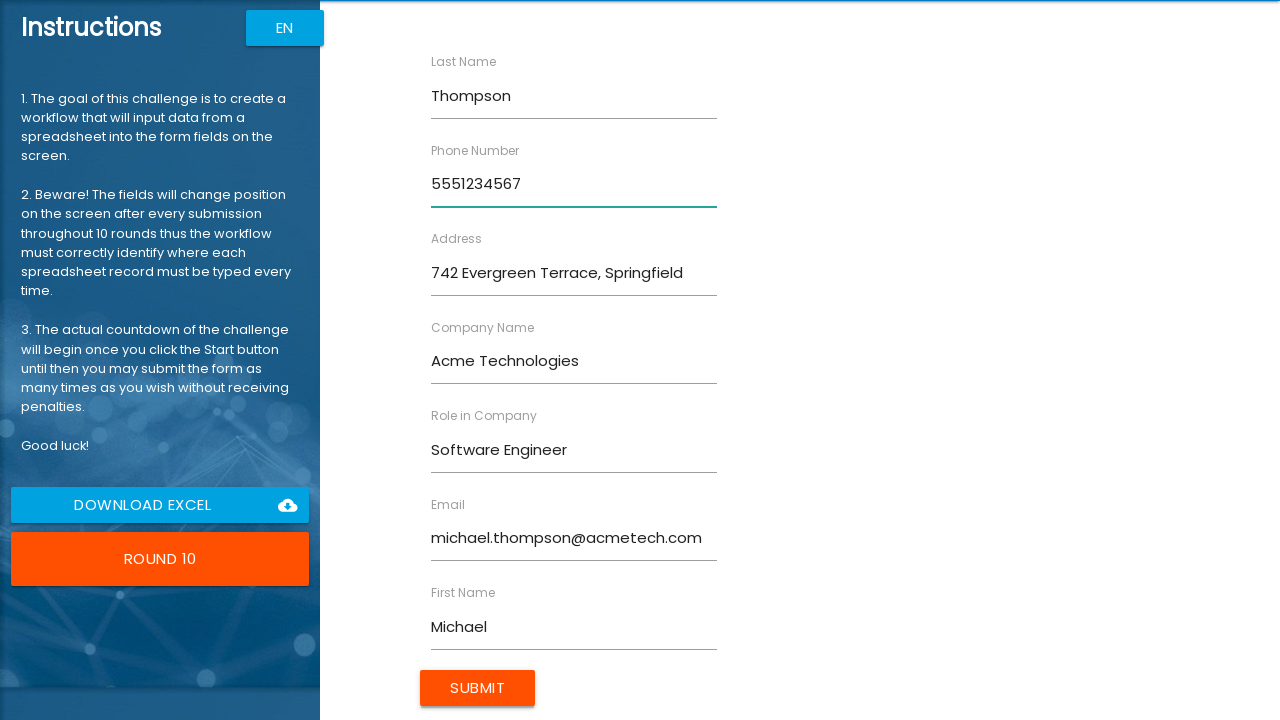

Clicked Submit button for round 10 at (478, 688) on input[value="Submit"]
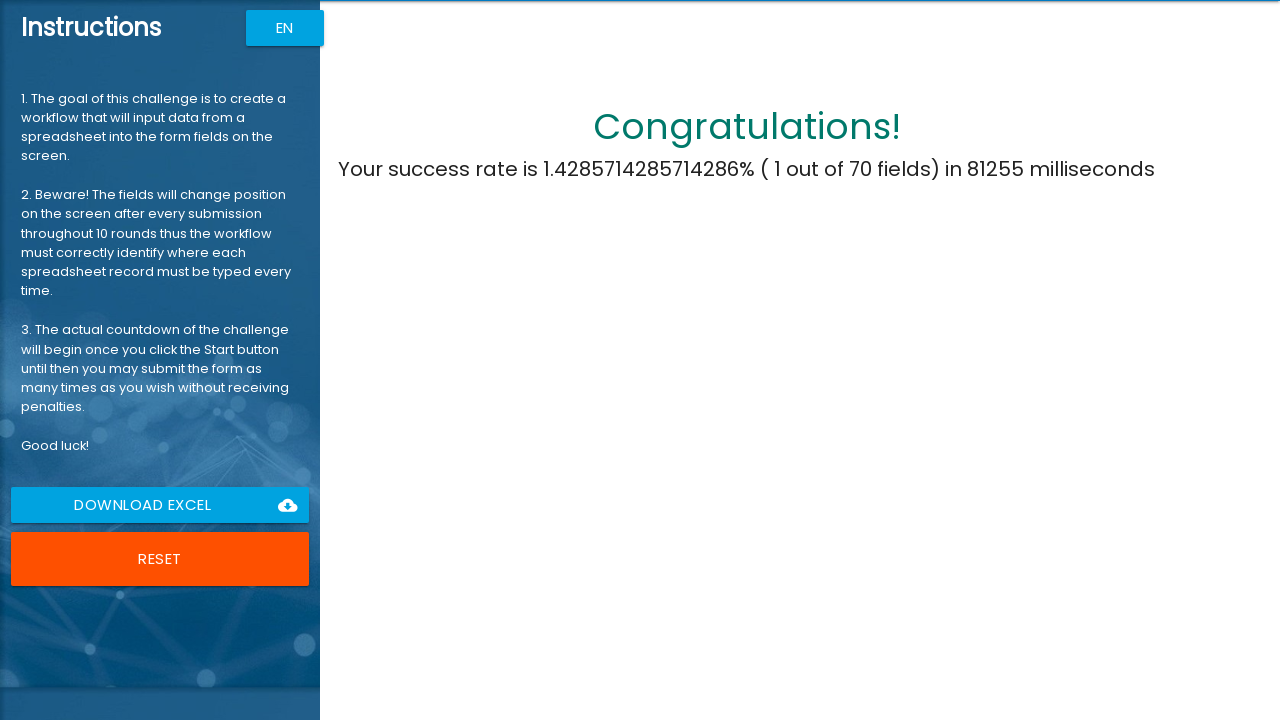

Waited 1500ms after form submission in round 10
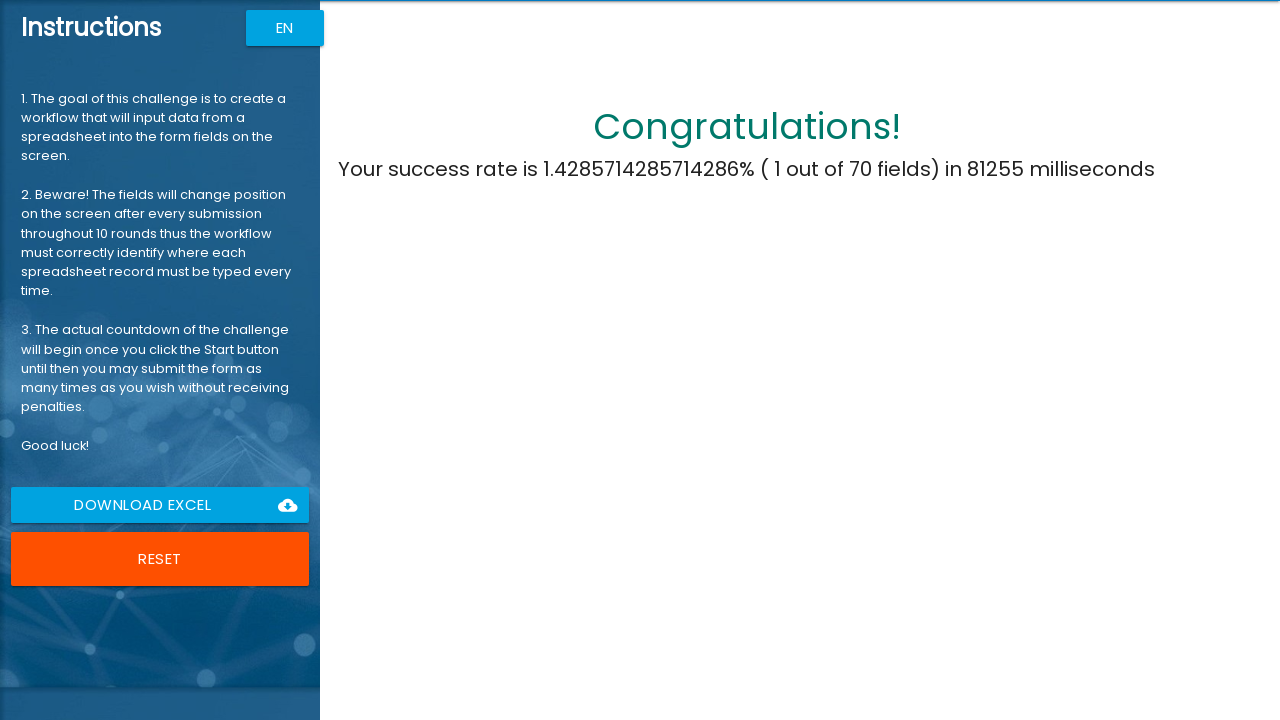

Submit button no longer visible - challenge completed
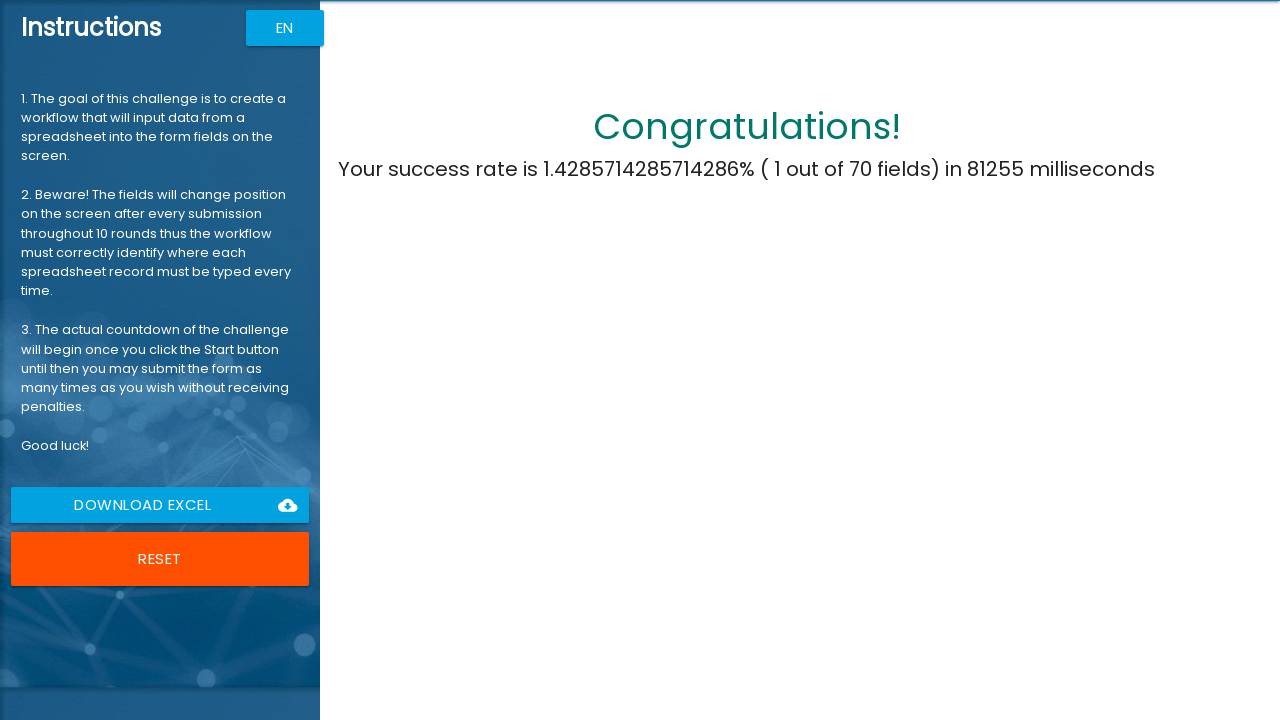

Completion message loaded
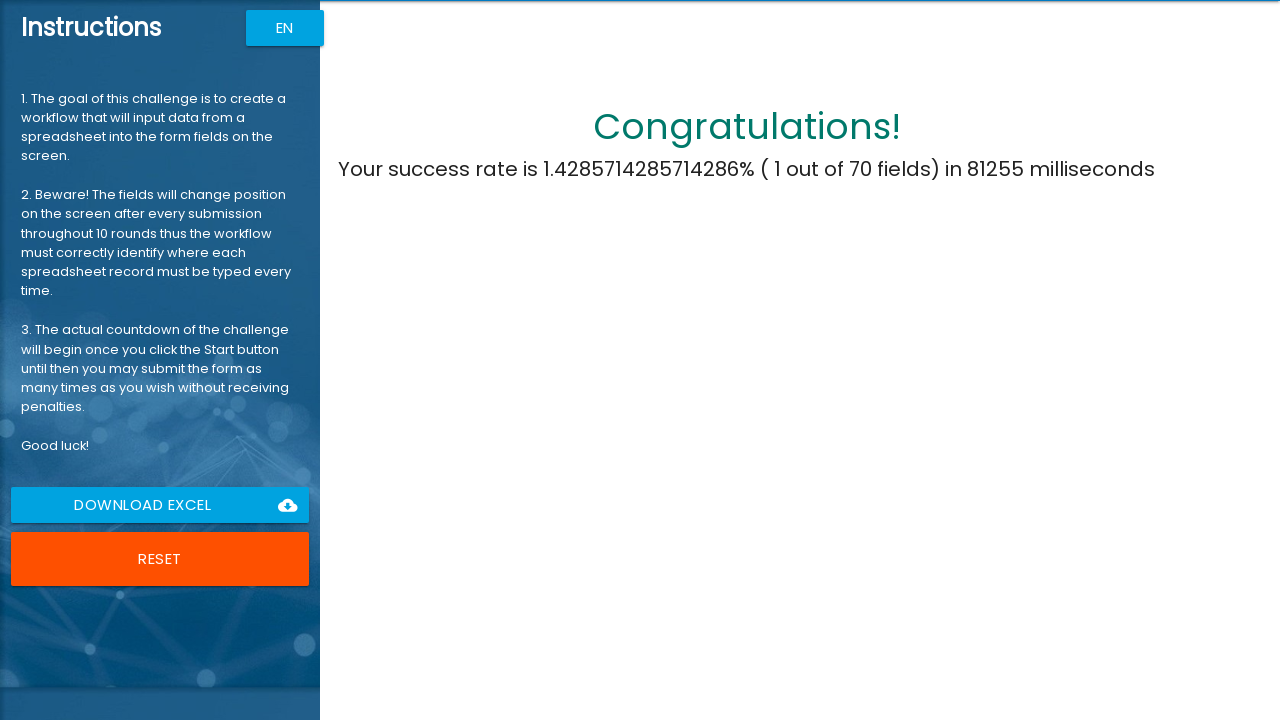

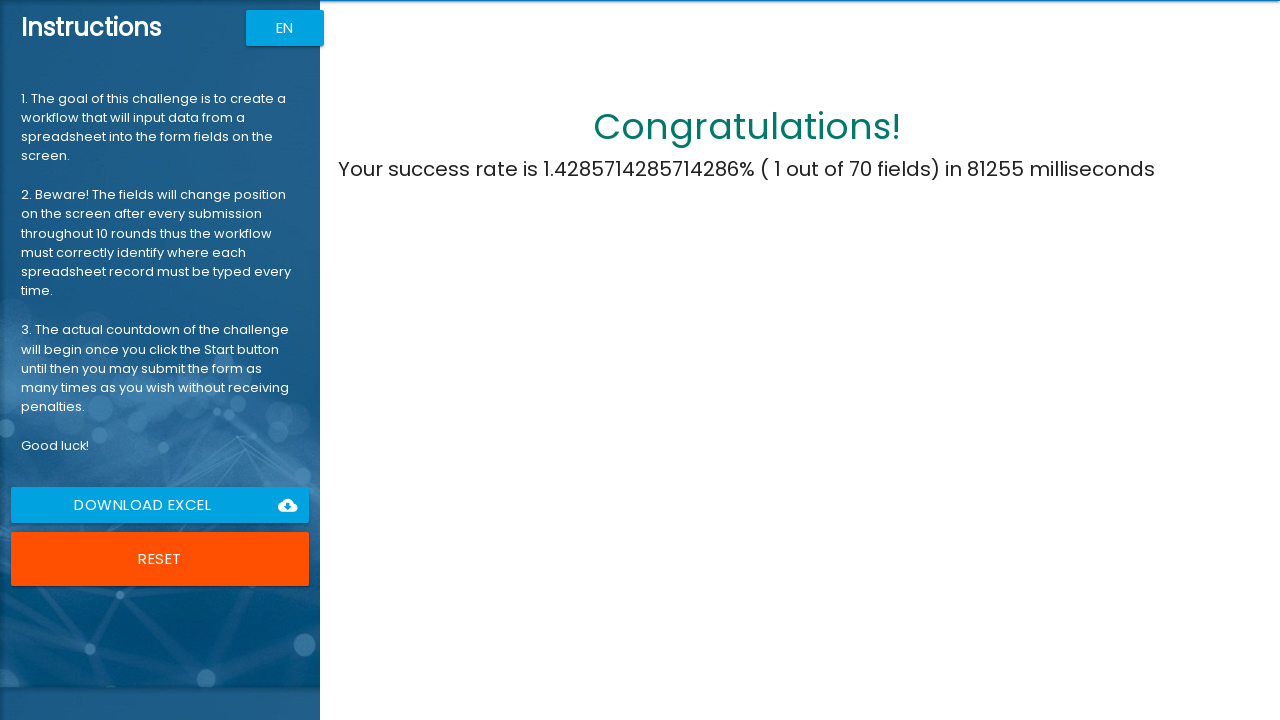